Tests add/remove elements functionality by clicking the Add Element button 100 times, verifying 100 delete buttons appear, then clicking delete 90 times and verifying 10 delete buttons remain.

Starting URL: https://the-internet.herokuapp.com/add_remove_elements/

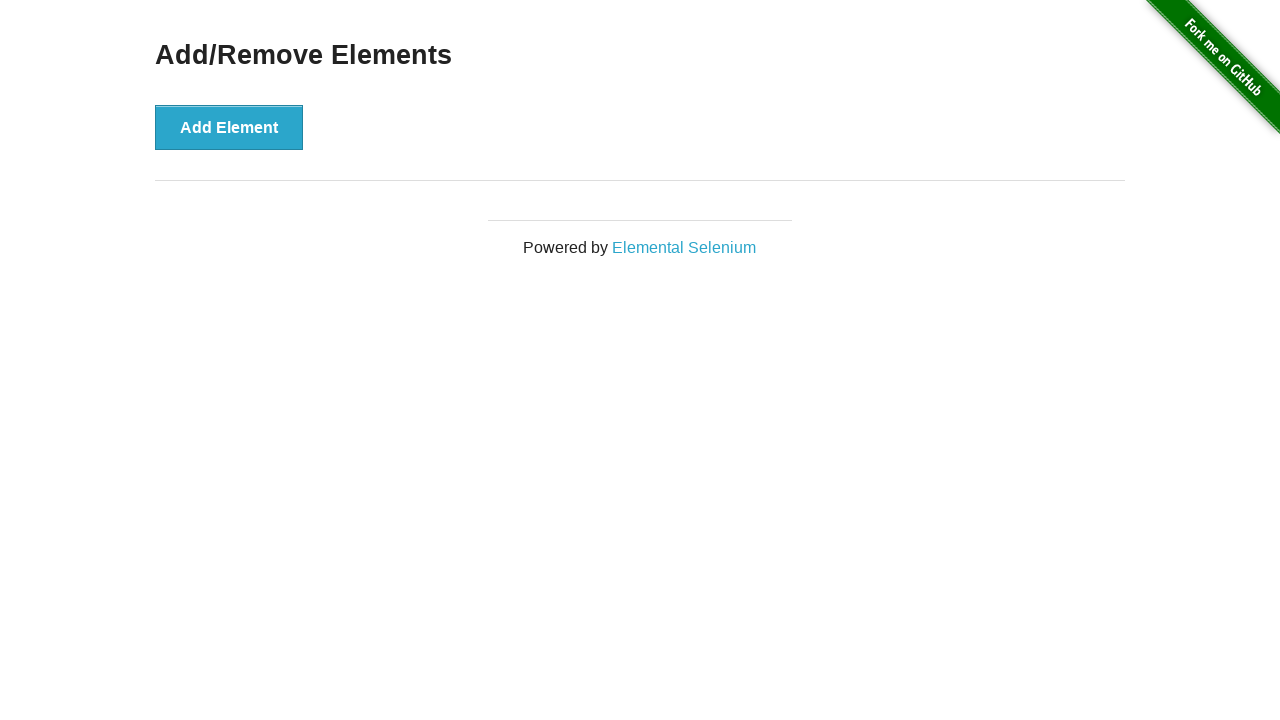

Clicked Add Element button (iteration 1/100) at (229, 127) on xpath=//*[@onclick='addElement()']
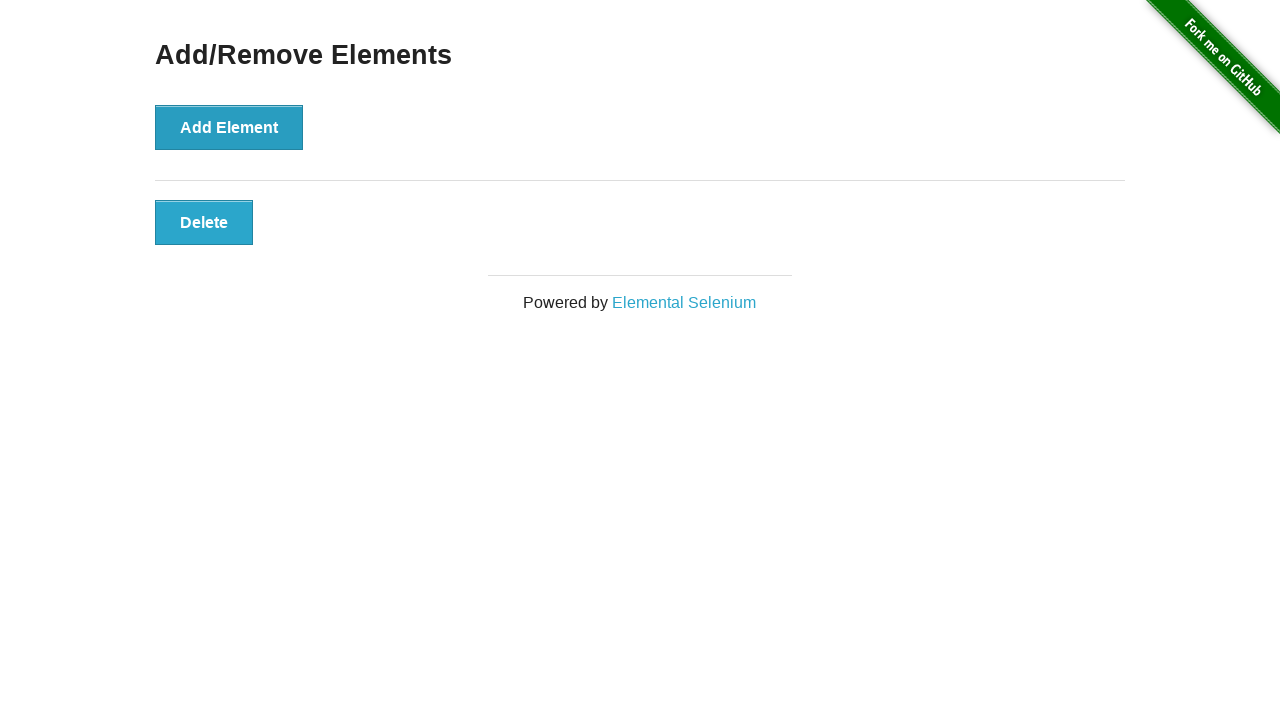

Clicked Add Element button (iteration 2/100) at (229, 127) on xpath=//*[@onclick='addElement()']
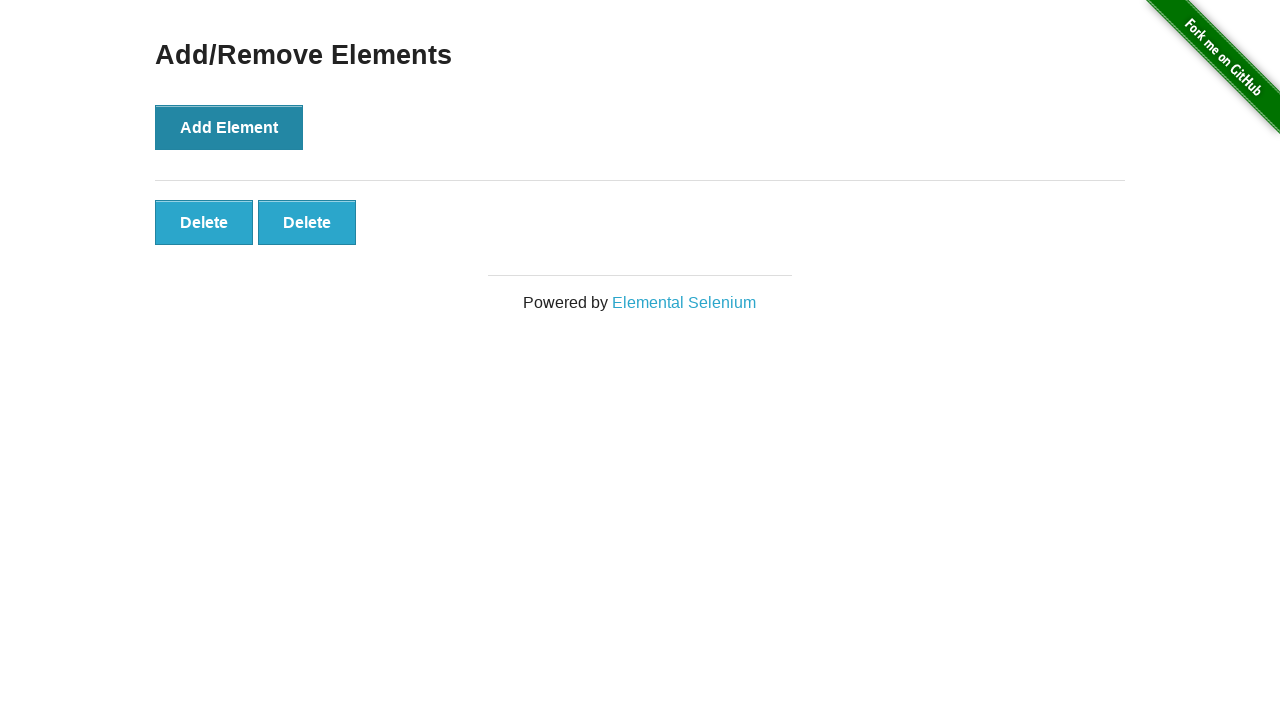

Clicked Add Element button (iteration 3/100) at (229, 127) on xpath=//*[@onclick='addElement()']
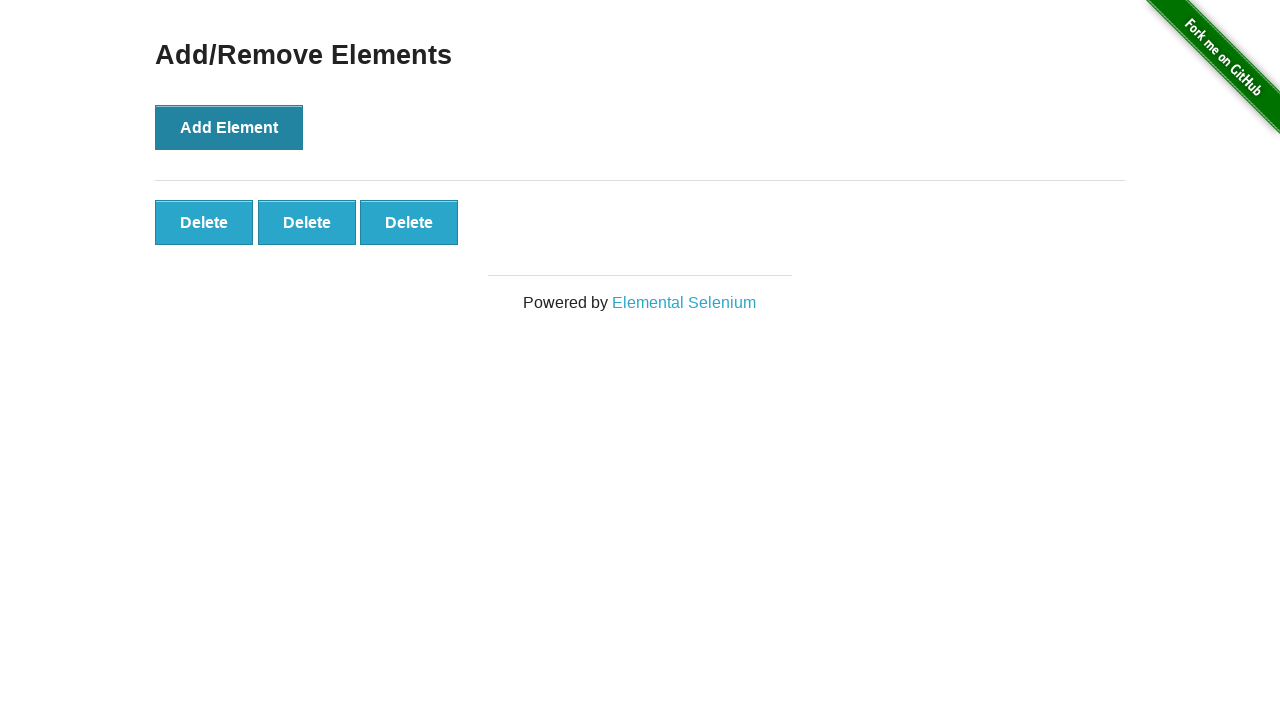

Clicked Add Element button (iteration 4/100) at (229, 127) on xpath=//*[@onclick='addElement()']
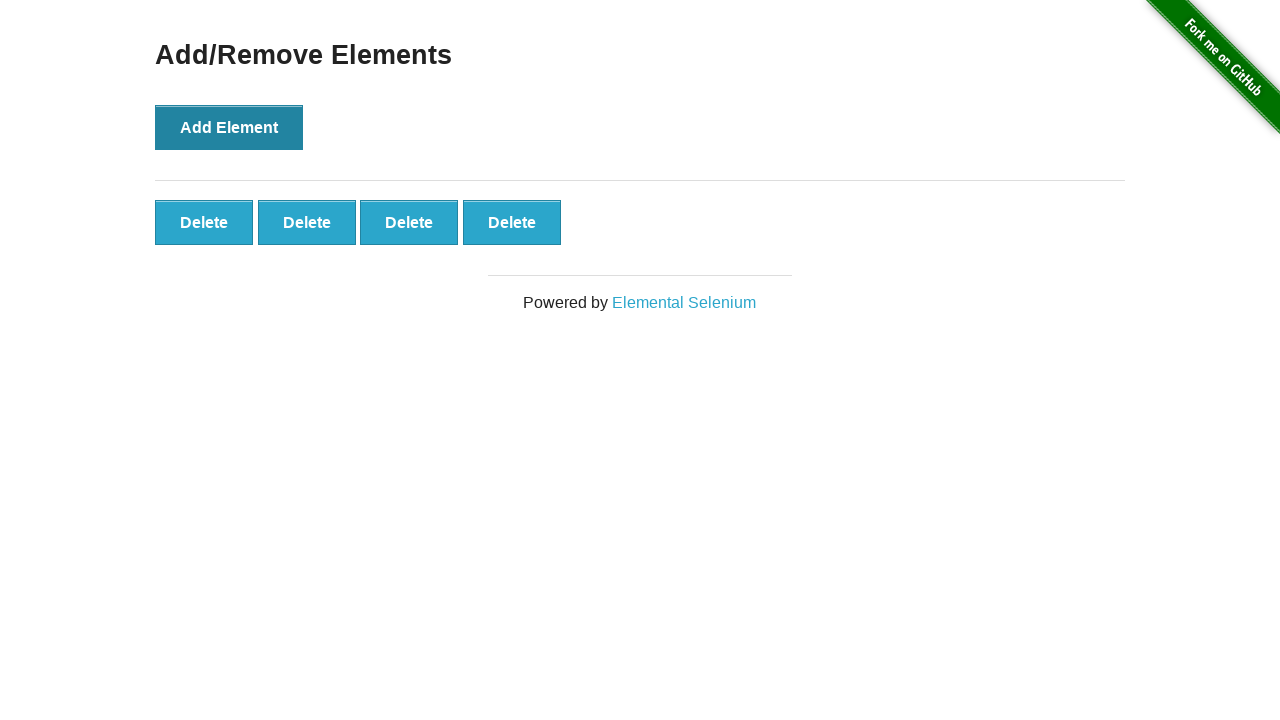

Clicked Add Element button (iteration 5/100) at (229, 127) on xpath=//*[@onclick='addElement()']
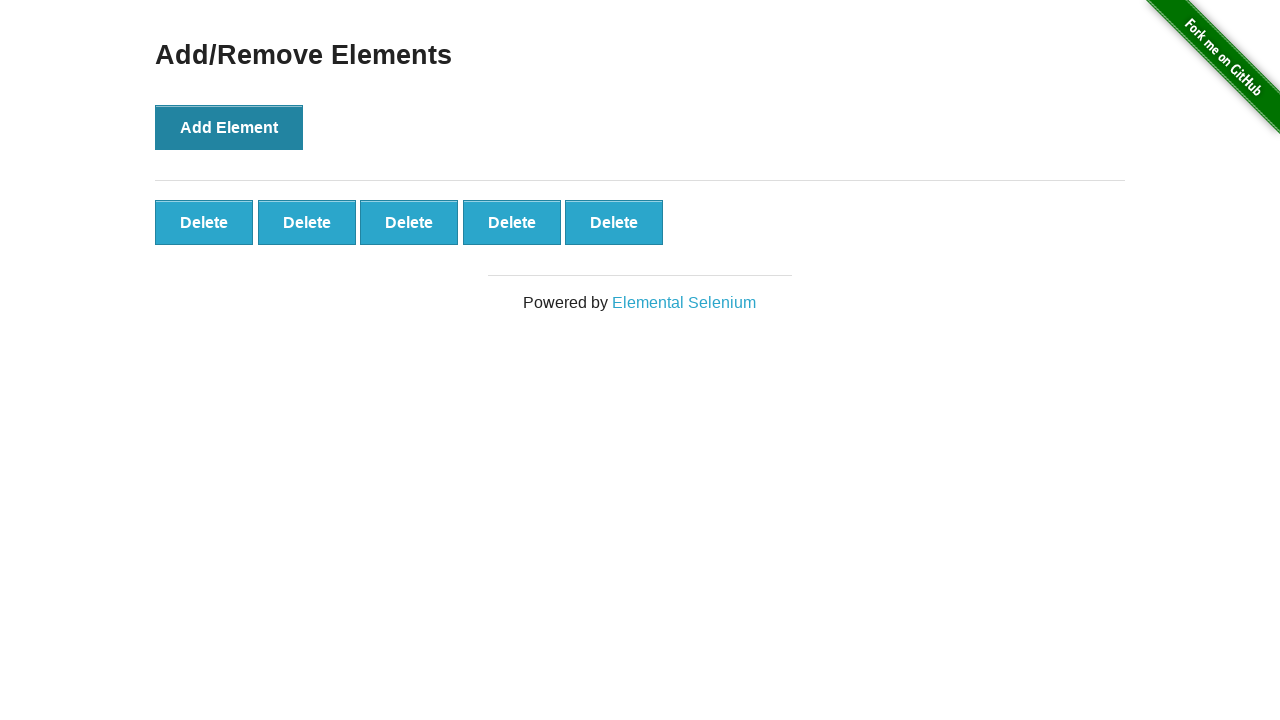

Clicked Add Element button (iteration 6/100) at (229, 127) on xpath=//*[@onclick='addElement()']
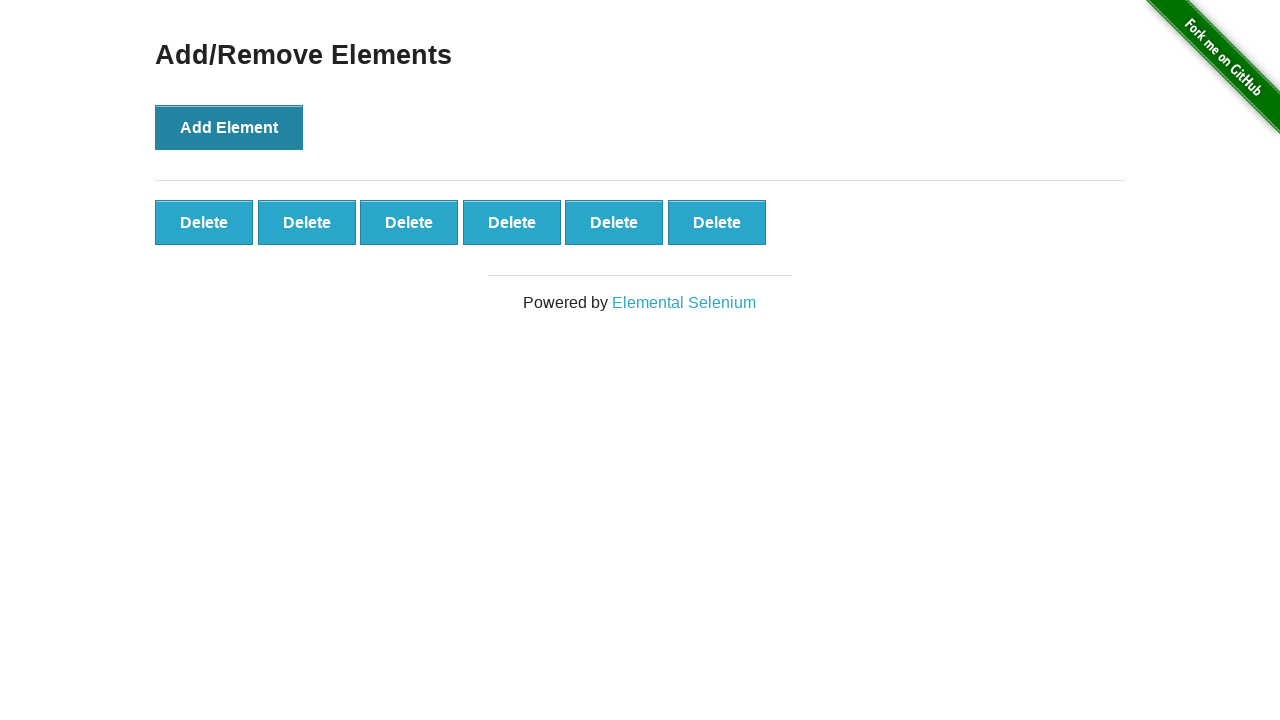

Clicked Add Element button (iteration 7/100) at (229, 127) on xpath=//*[@onclick='addElement()']
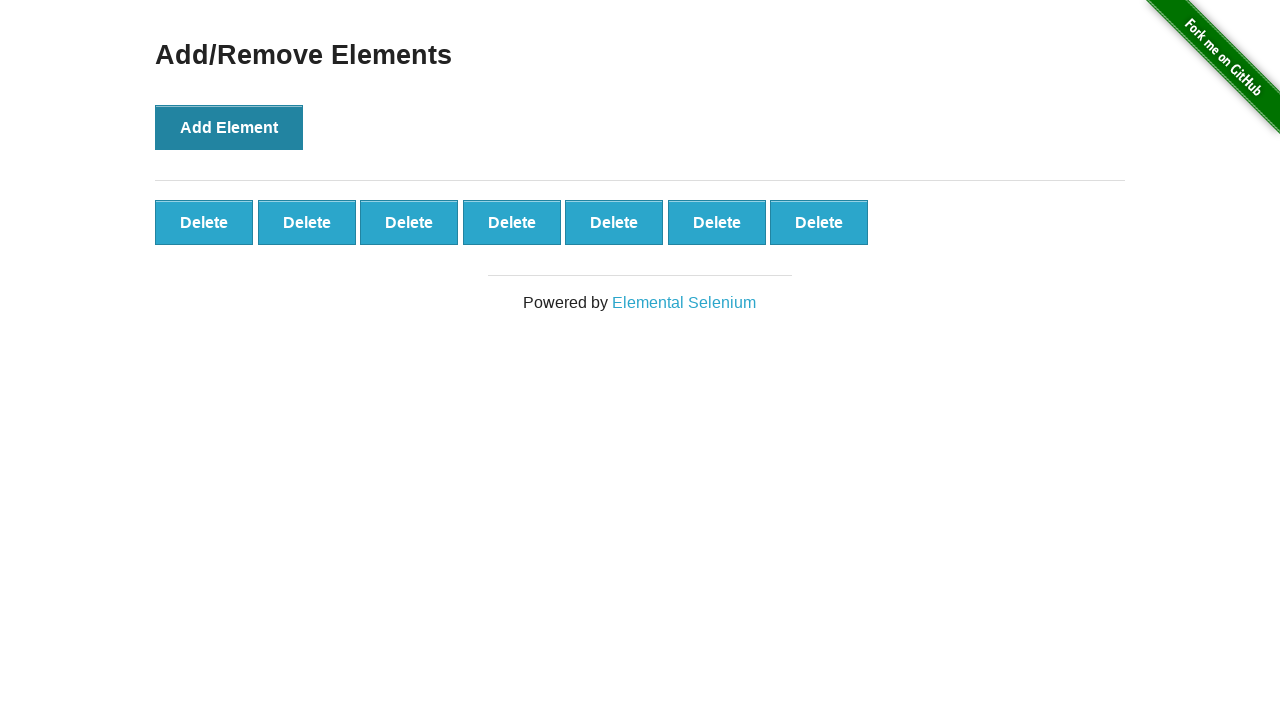

Clicked Add Element button (iteration 8/100) at (229, 127) on xpath=//*[@onclick='addElement()']
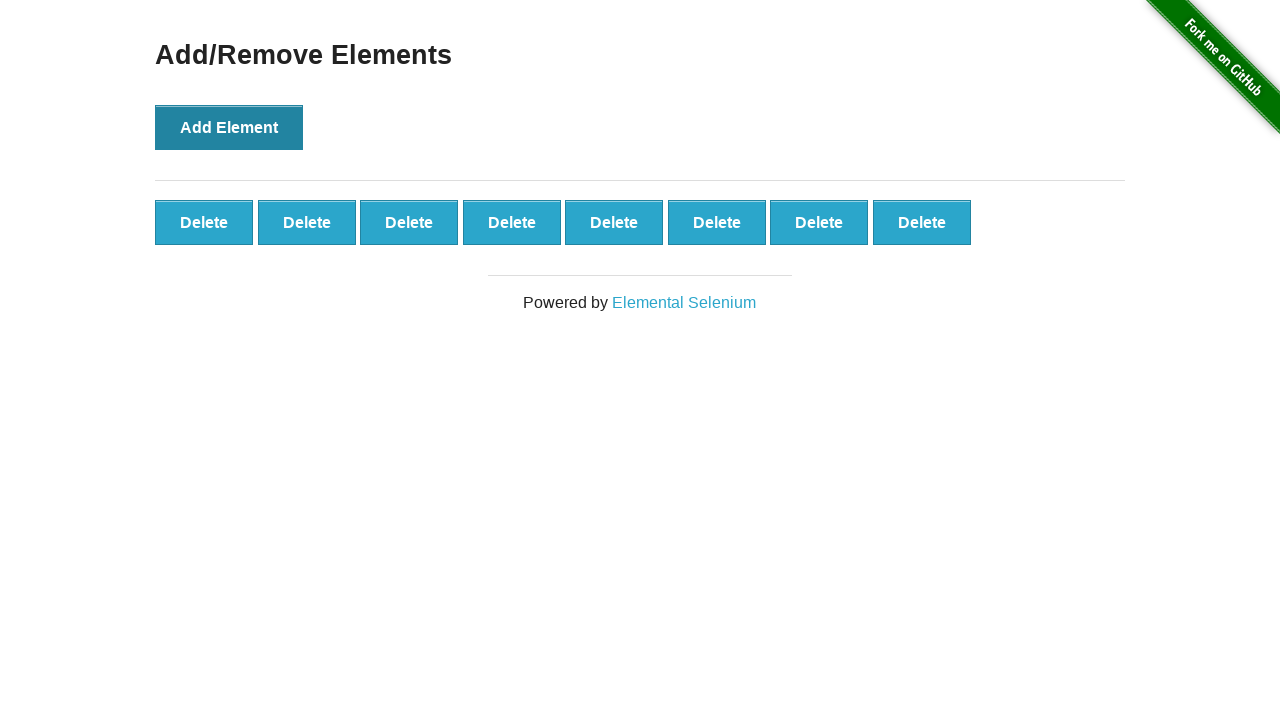

Clicked Add Element button (iteration 9/100) at (229, 127) on xpath=//*[@onclick='addElement()']
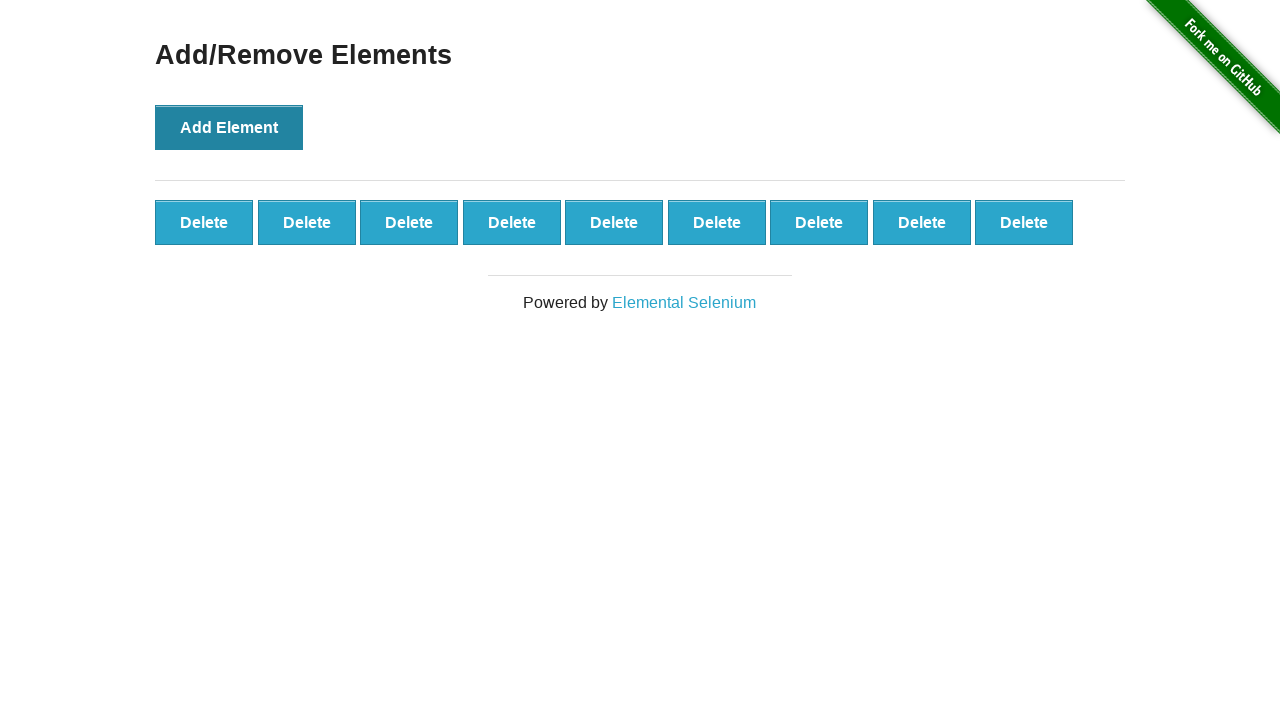

Clicked Add Element button (iteration 10/100) at (229, 127) on xpath=//*[@onclick='addElement()']
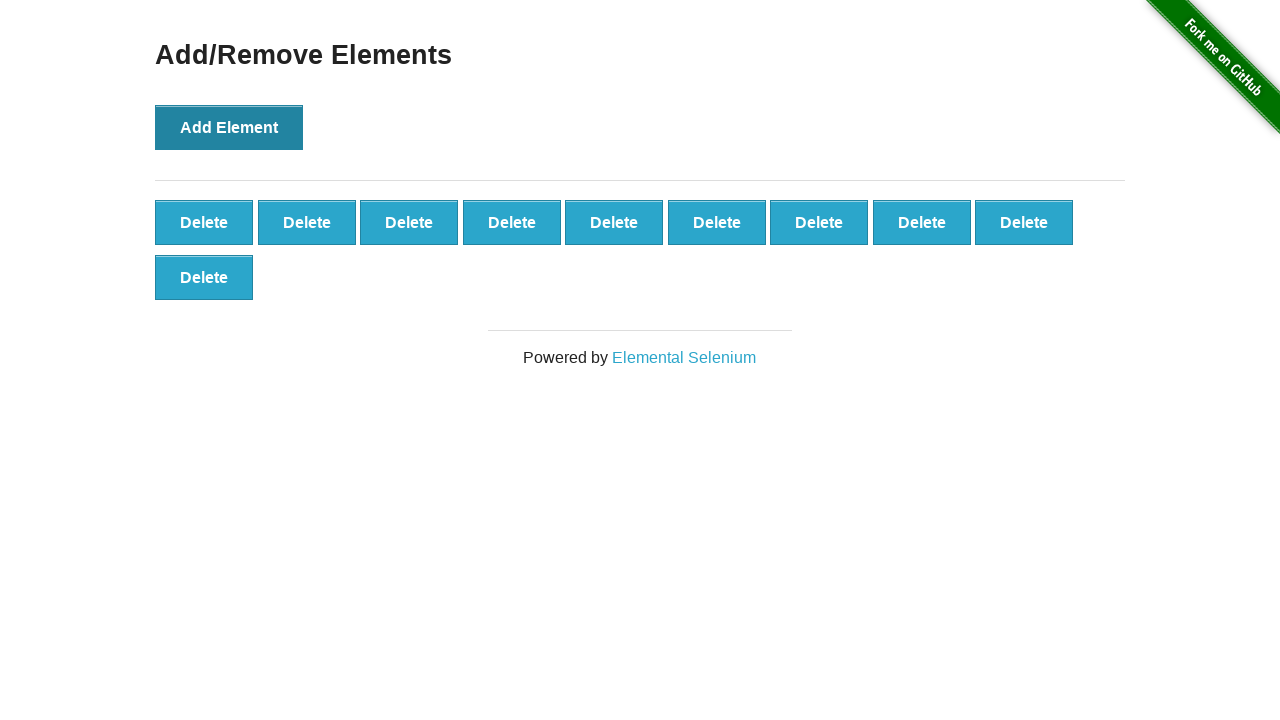

Clicked Add Element button (iteration 11/100) at (229, 127) on xpath=//*[@onclick='addElement()']
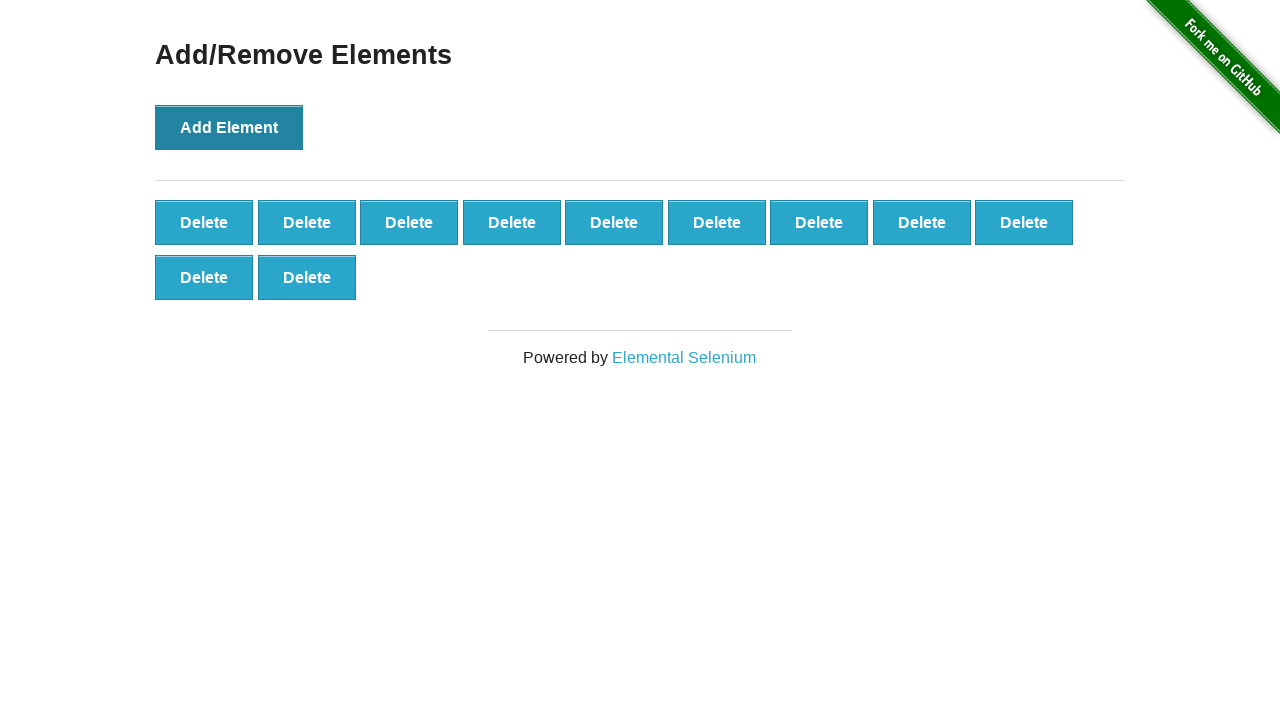

Clicked Add Element button (iteration 12/100) at (229, 127) on xpath=//*[@onclick='addElement()']
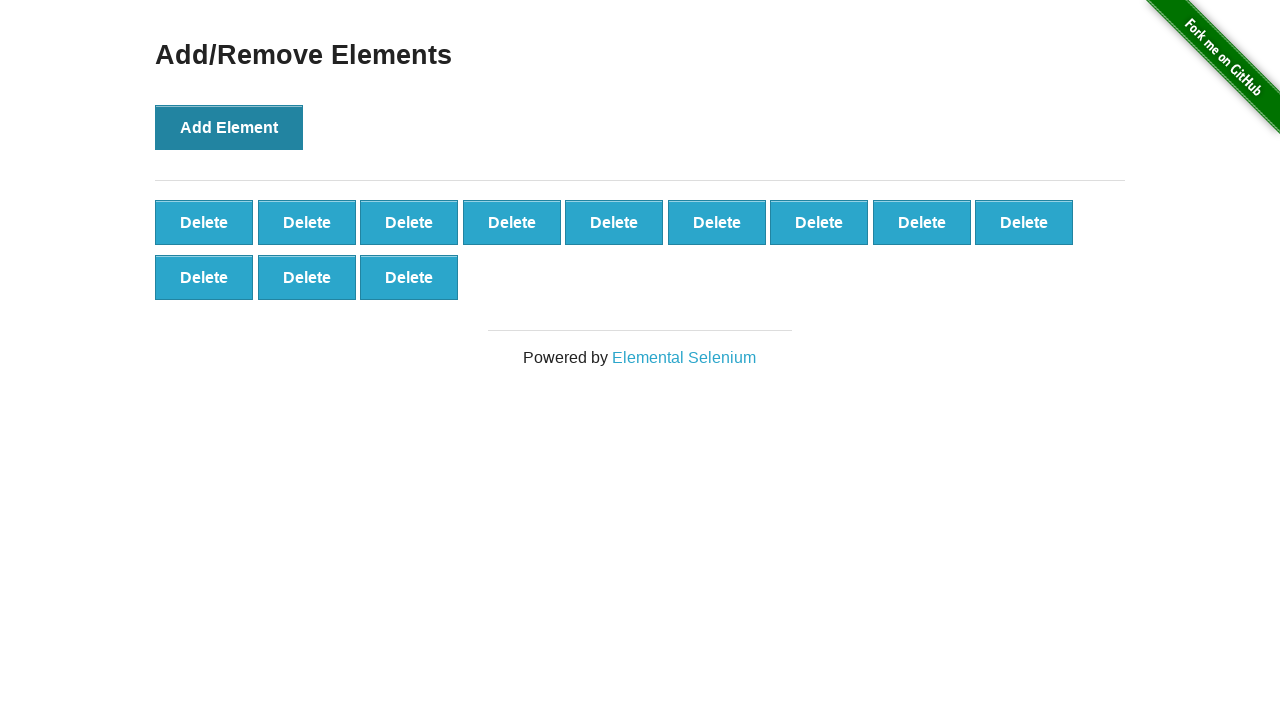

Clicked Add Element button (iteration 13/100) at (229, 127) on xpath=//*[@onclick='addElement()']
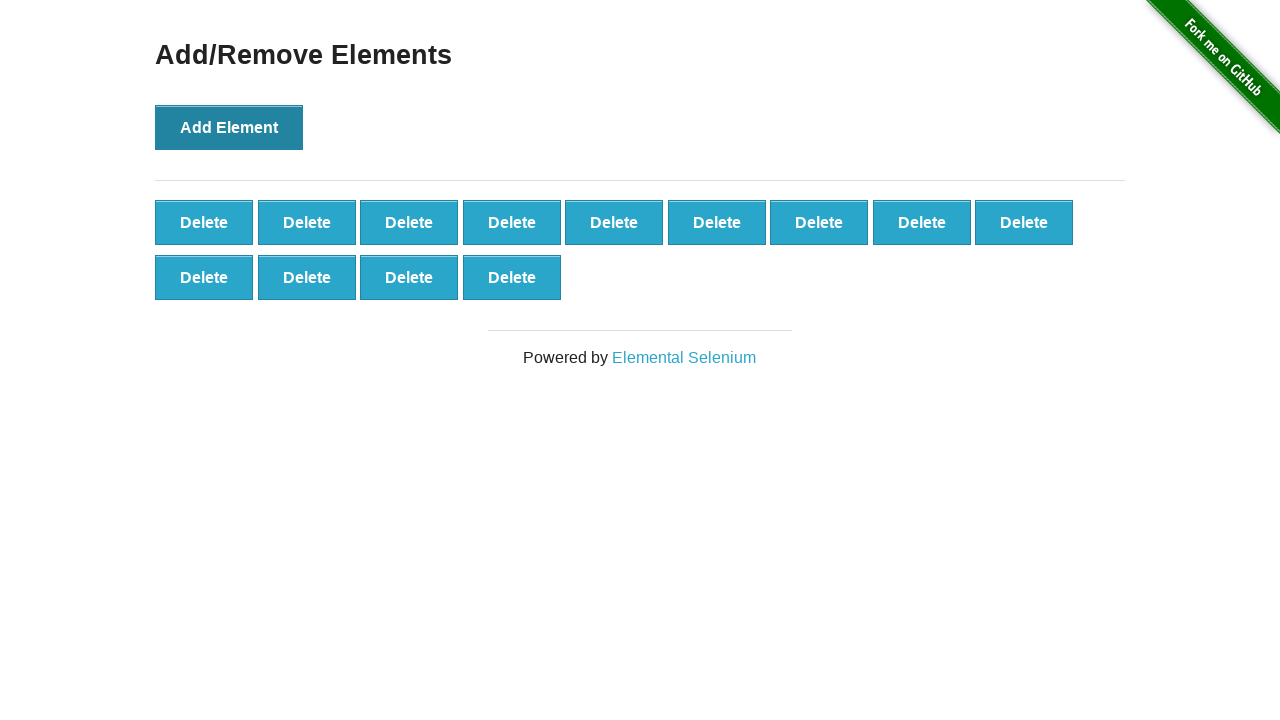

Clicked Add Element button (iteration 14/100) at (229, 127) on xpath=//*[@onclick='addElement()']
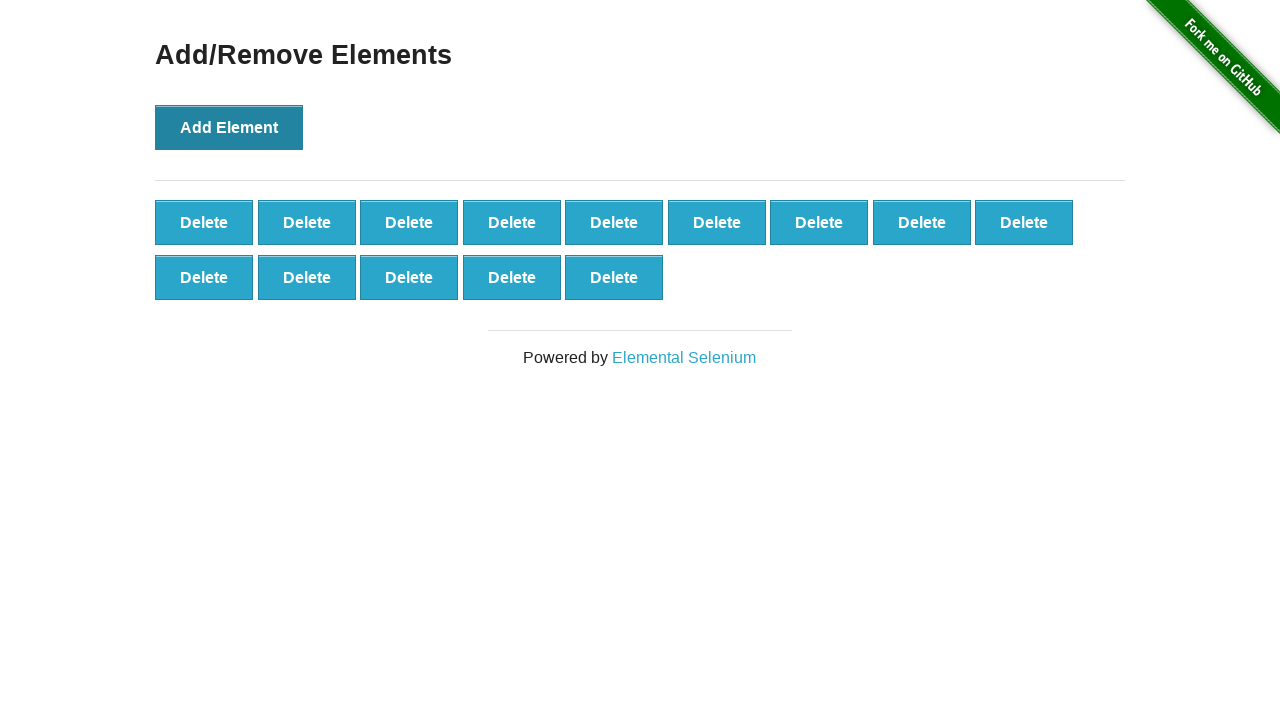

Clicked Add Element button (iteration 15/100) at (229, 127) on xpath=//*[@onclick='addElement()']
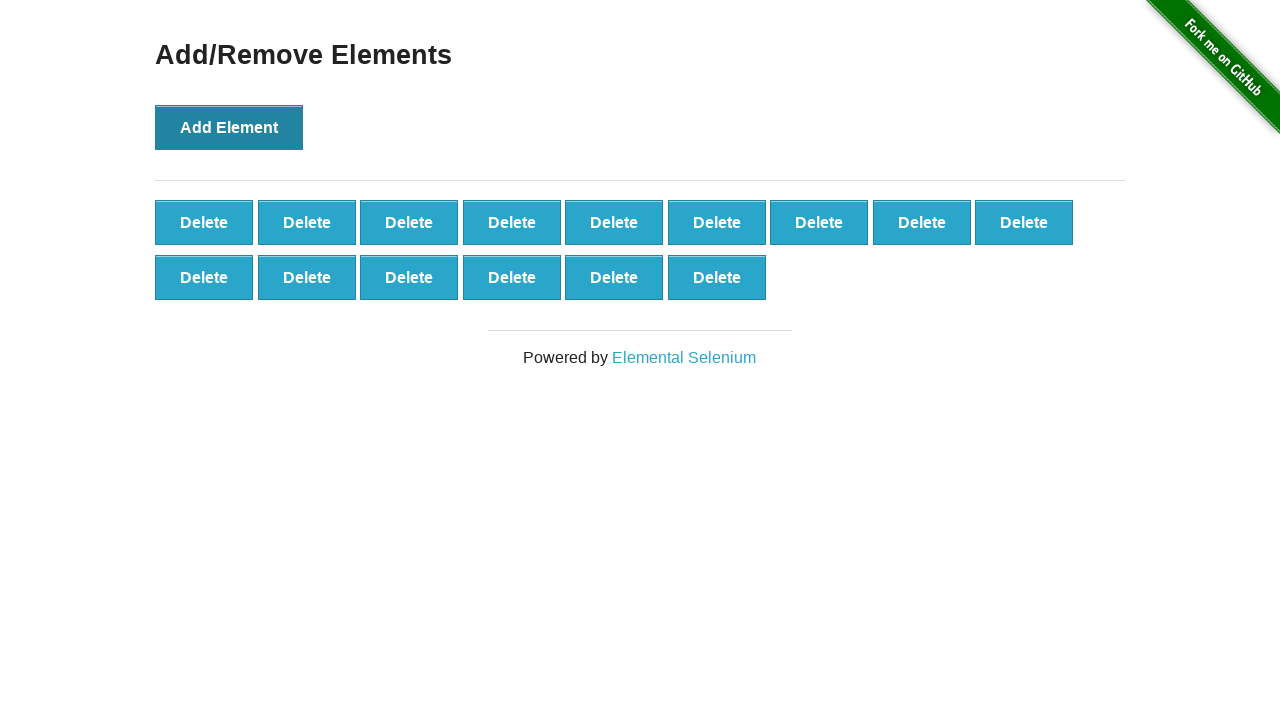

Clicked Add Element button (iteration 16/100) at (229, 127) on xpath=//*[@onclick='addElement()']
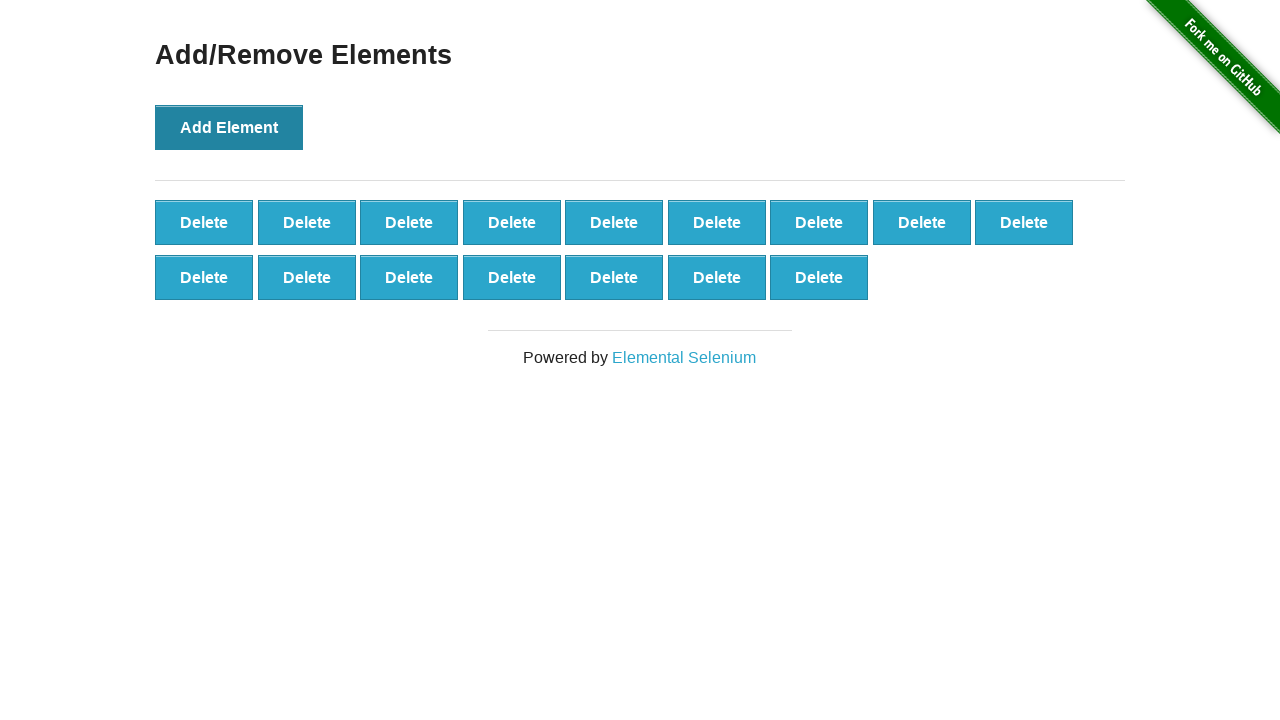

Clicked Add Element button (iteration 17/100) at (229, 127) on xpath=//*[@onclick='addElement()']
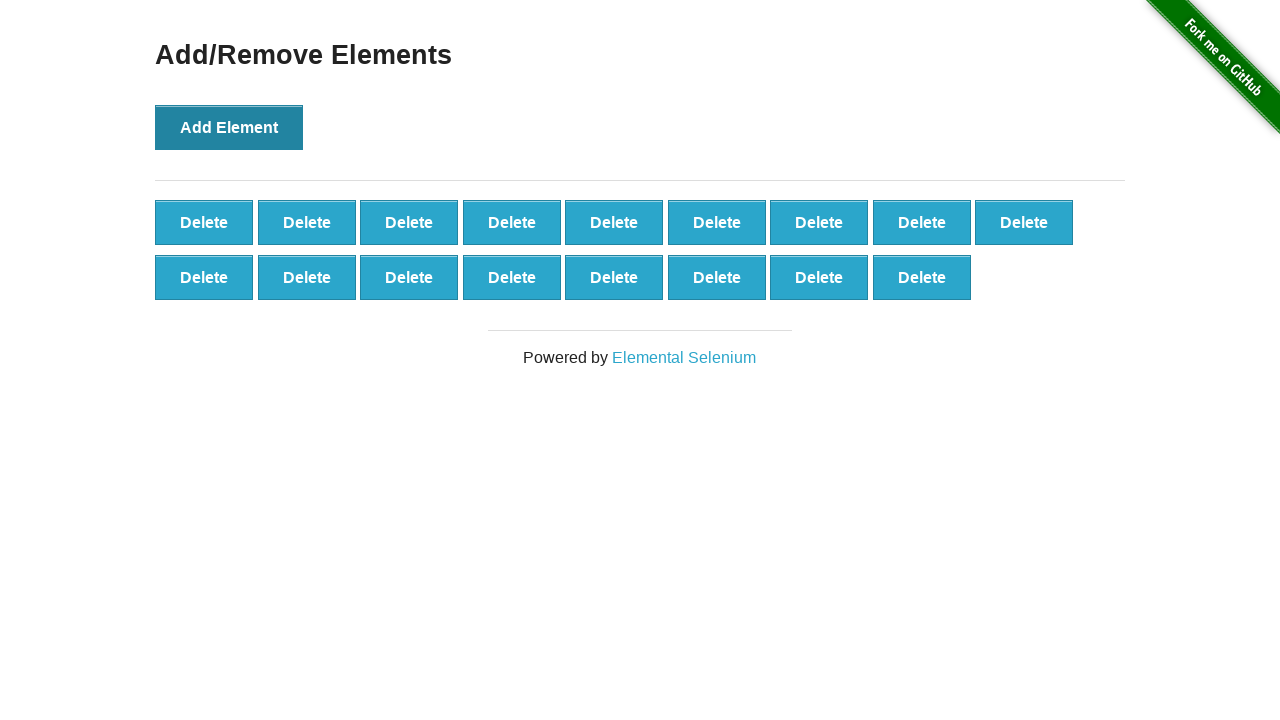

Clicked Add Element button (iteration 18/100) at (229, 127) on xpath=//*[@onclick='addElement()']
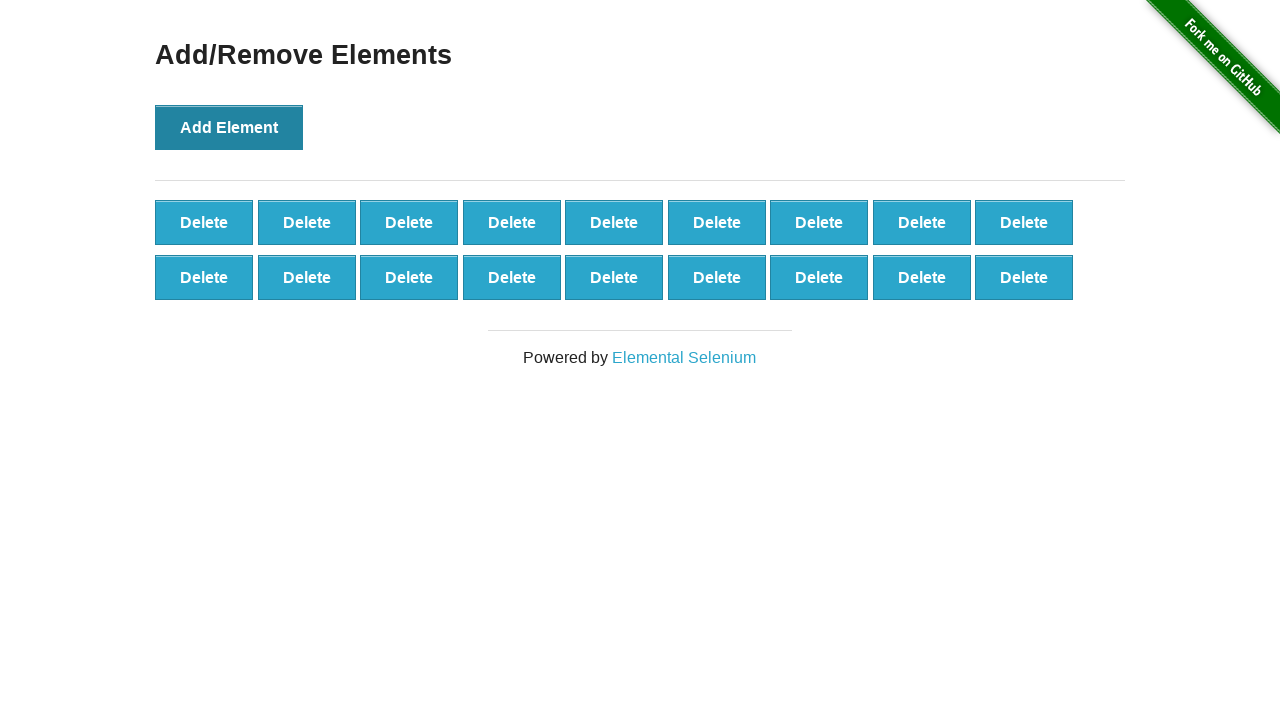

Clicked Add Element button (iteration 19/100) at (229, 127) on xpath=//*[@onclick='addElement()']
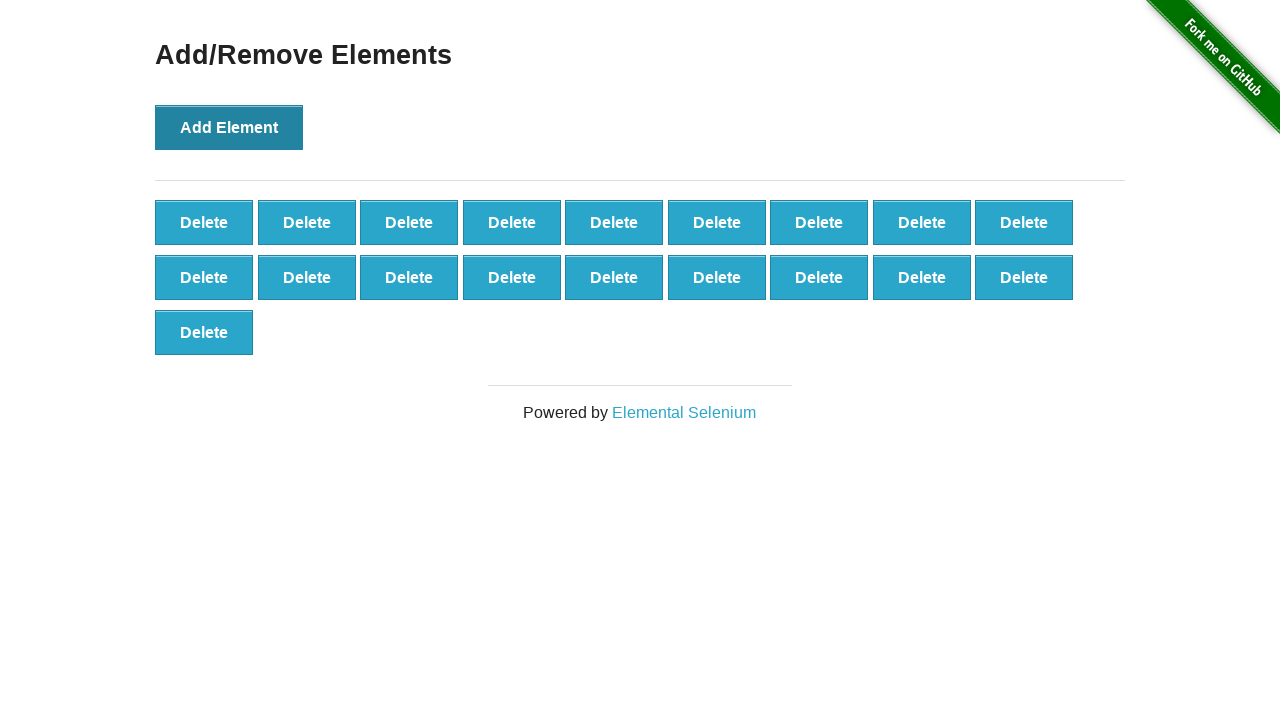

Clicked Add Element button (iteration 20/100) at (229, 127) on xpath=//*[@onclick='addElement()']
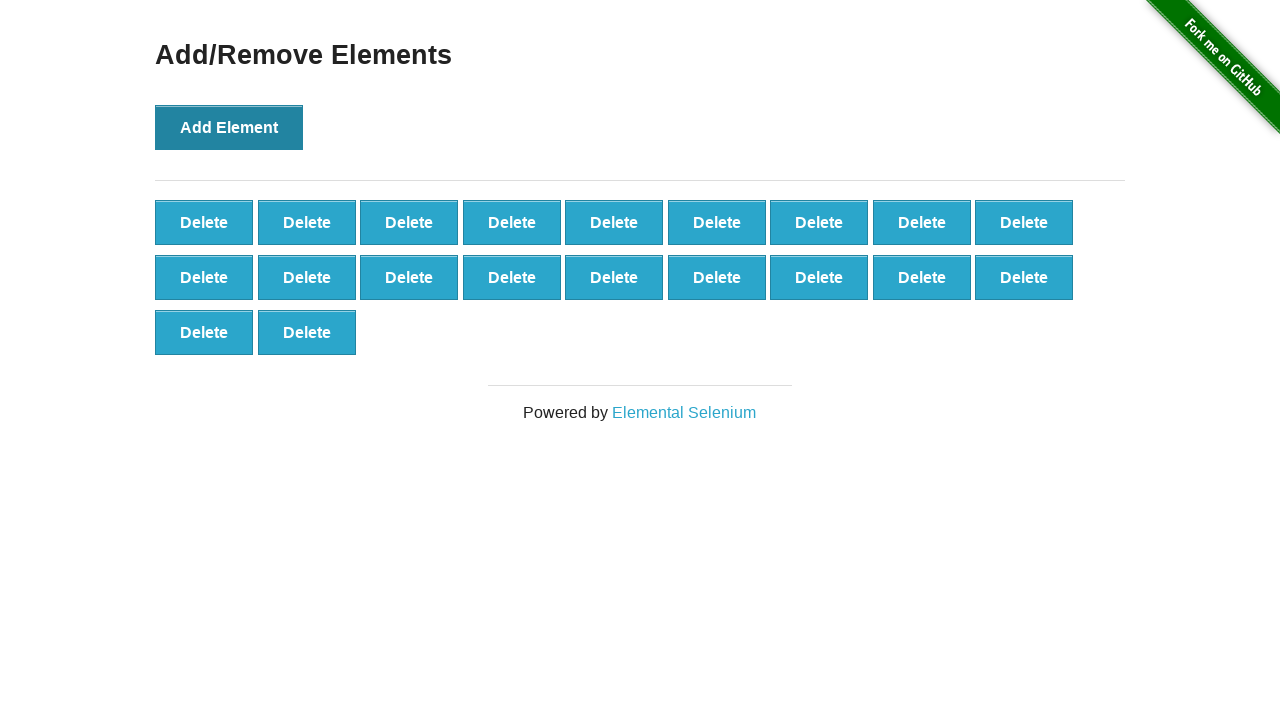

Clicked Add Element button (iteration 21/100) at (229, 127) on xpath=//*[@onclick='addElement()']
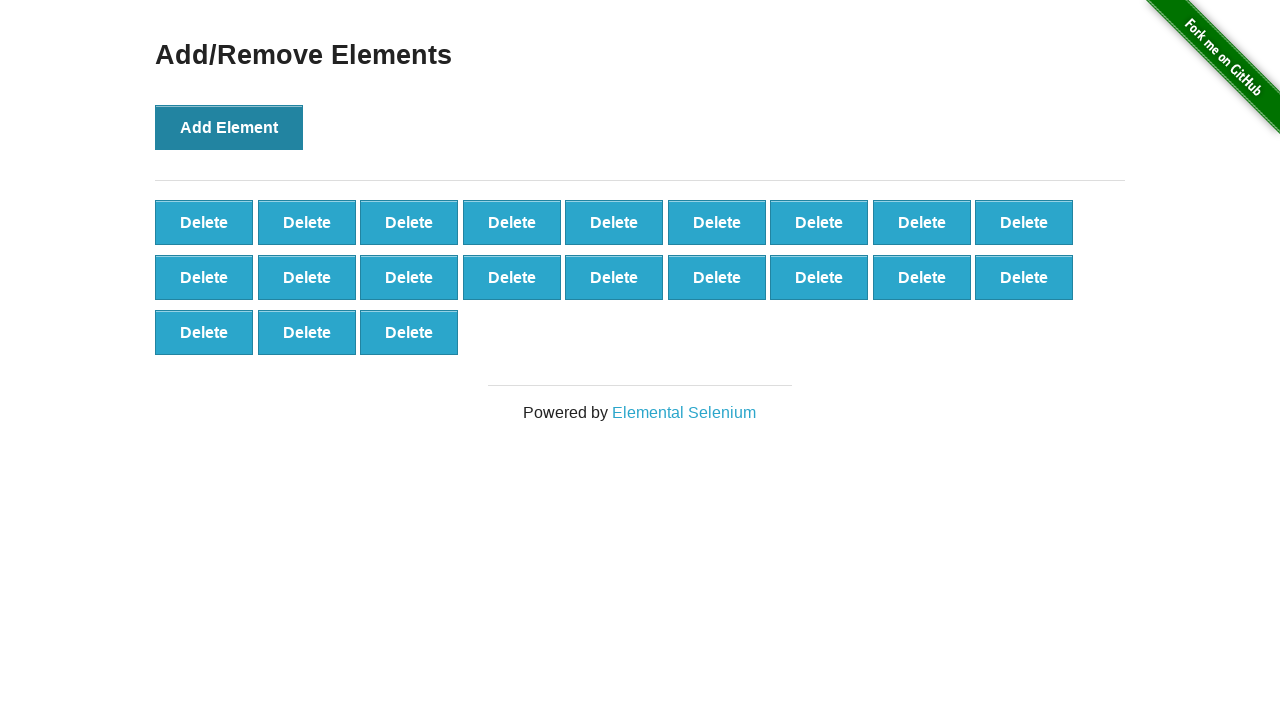

Clicked Add Element button (iteration 22/100) at (229, 127) on xpath=//*[@onclick='addElement()']
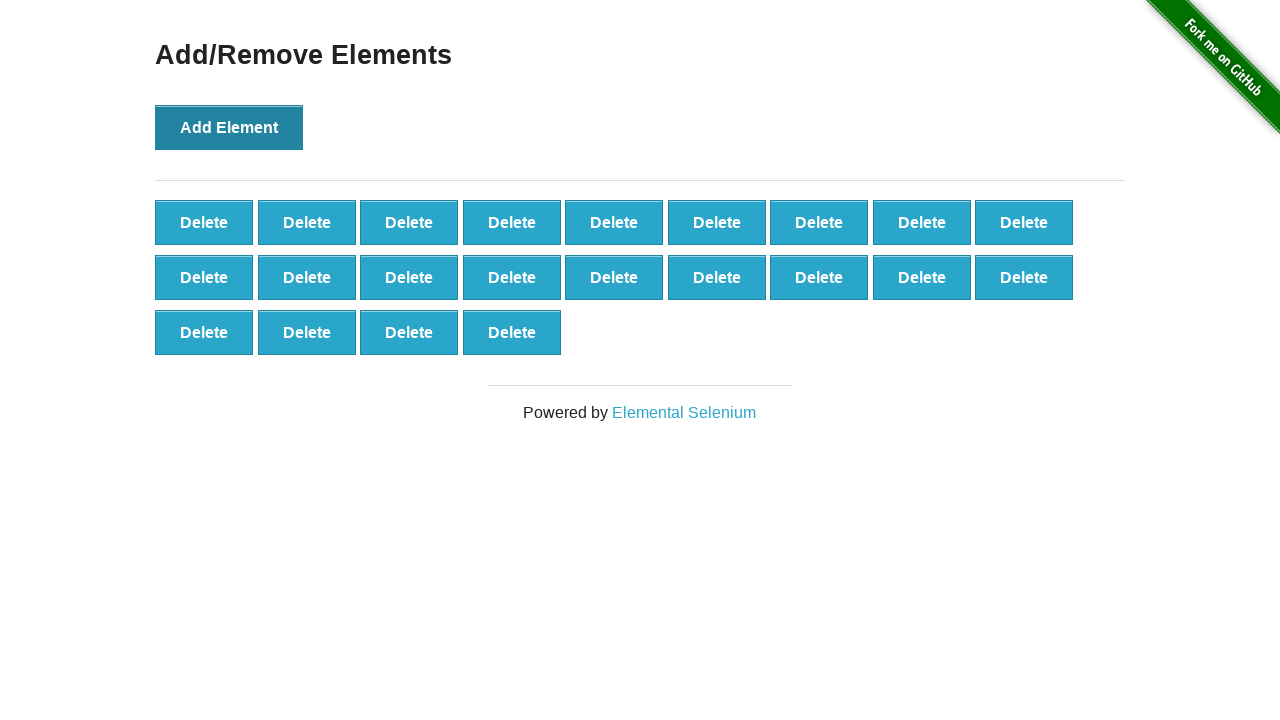

Clicked Add Element button (iteration 23/100) at (229, 127) on xpath=//*[@onclick='addElement()']
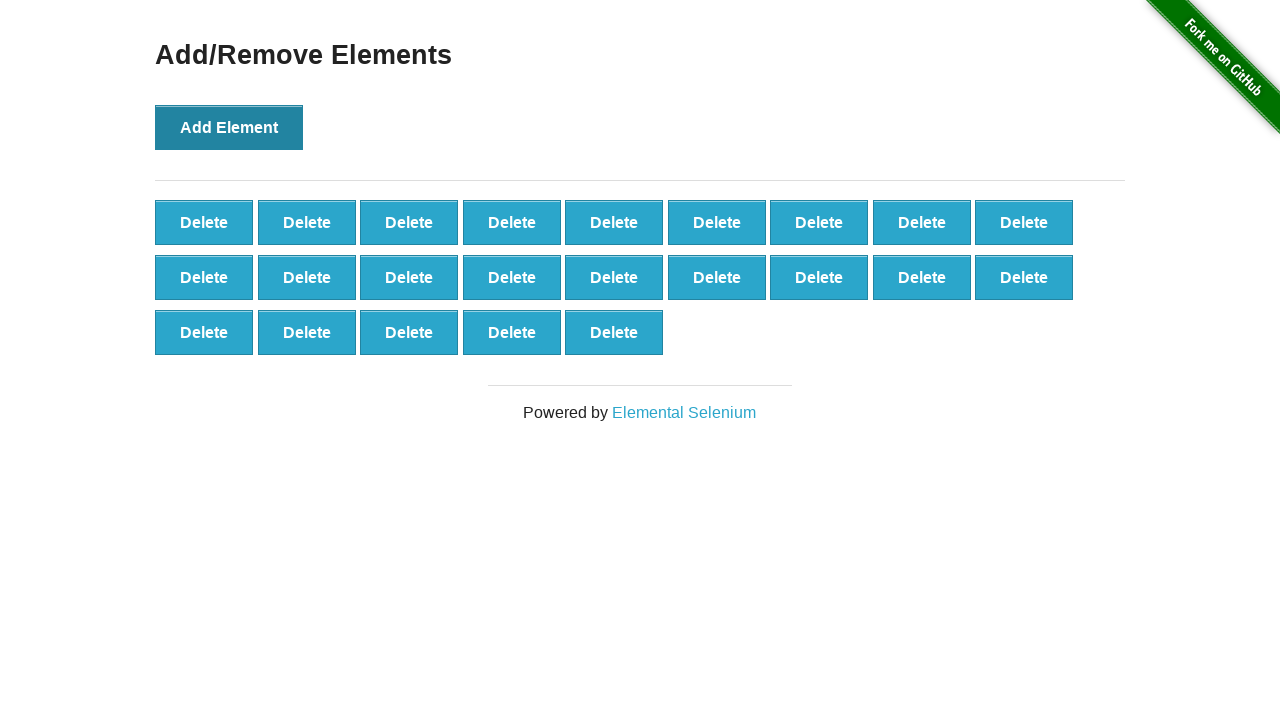

Clicked Add Element button (iteration 24/100) at (229, 127) on xpath=//*[@onclick='addElement()']
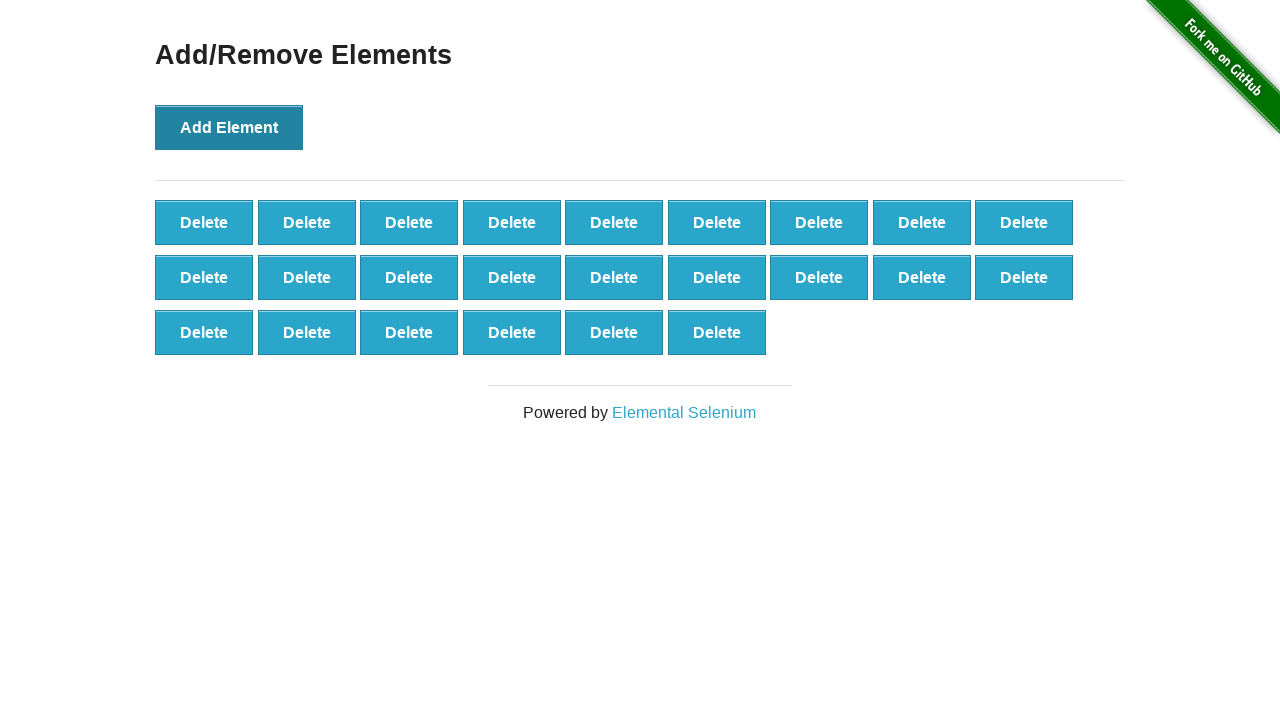

Clicked Add Element button (iteration 25/100) at (229, 127) on xpath=//*[@onclick='addElement()']
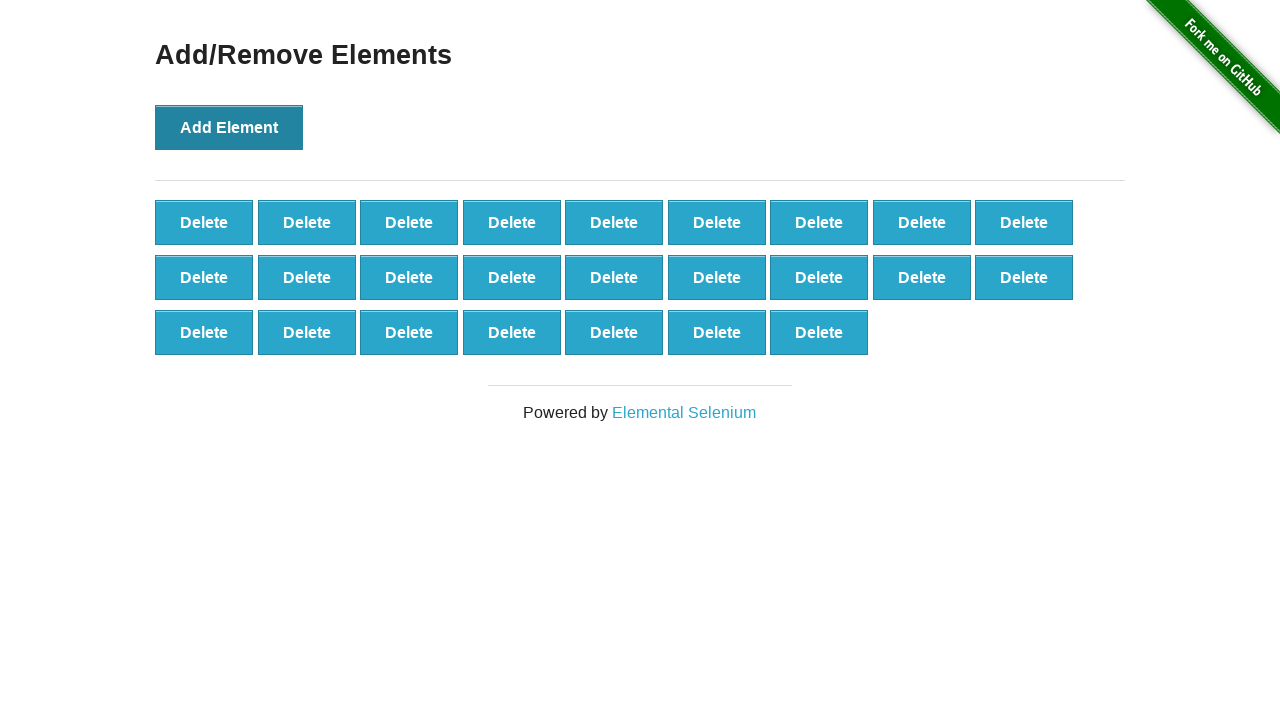

Clicked Add Element button (iteration 26/100) at (229, 127) on xpath=//*[@onclick='addElement()']
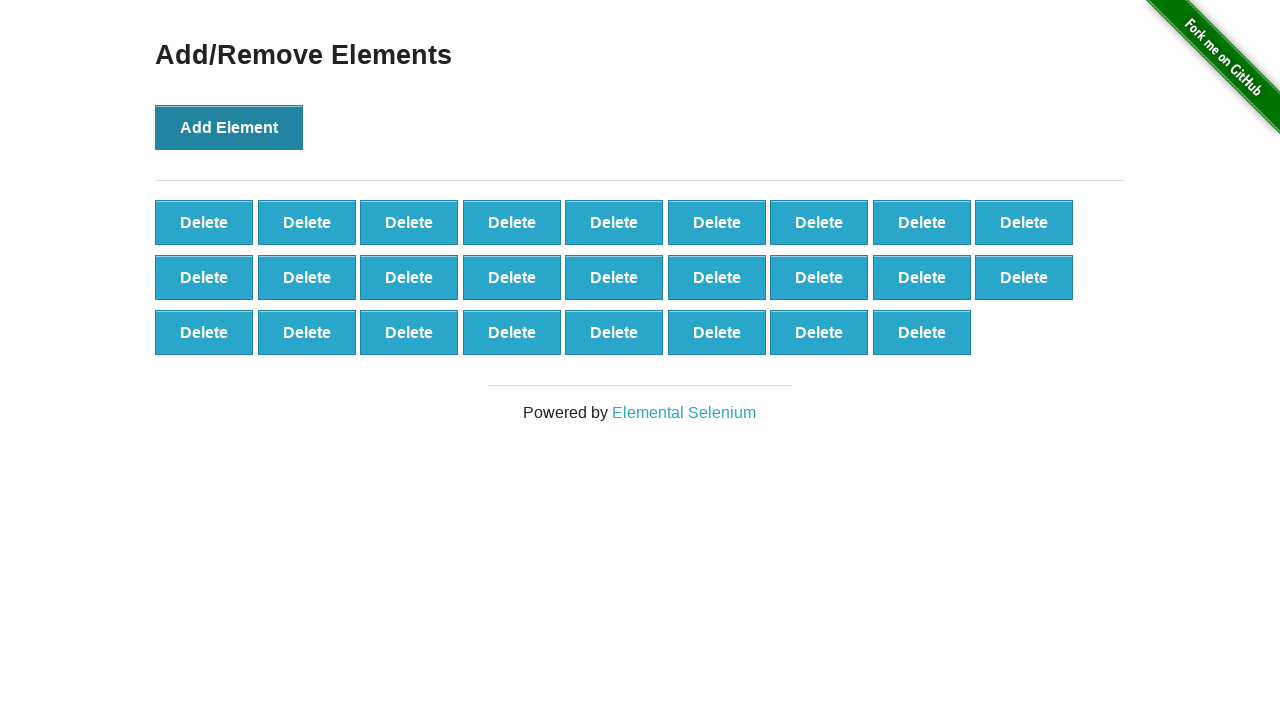

Clicked Add Element button (iteration 27/100) at (229, 127) on xpath=//*[@onclick='addElement()']
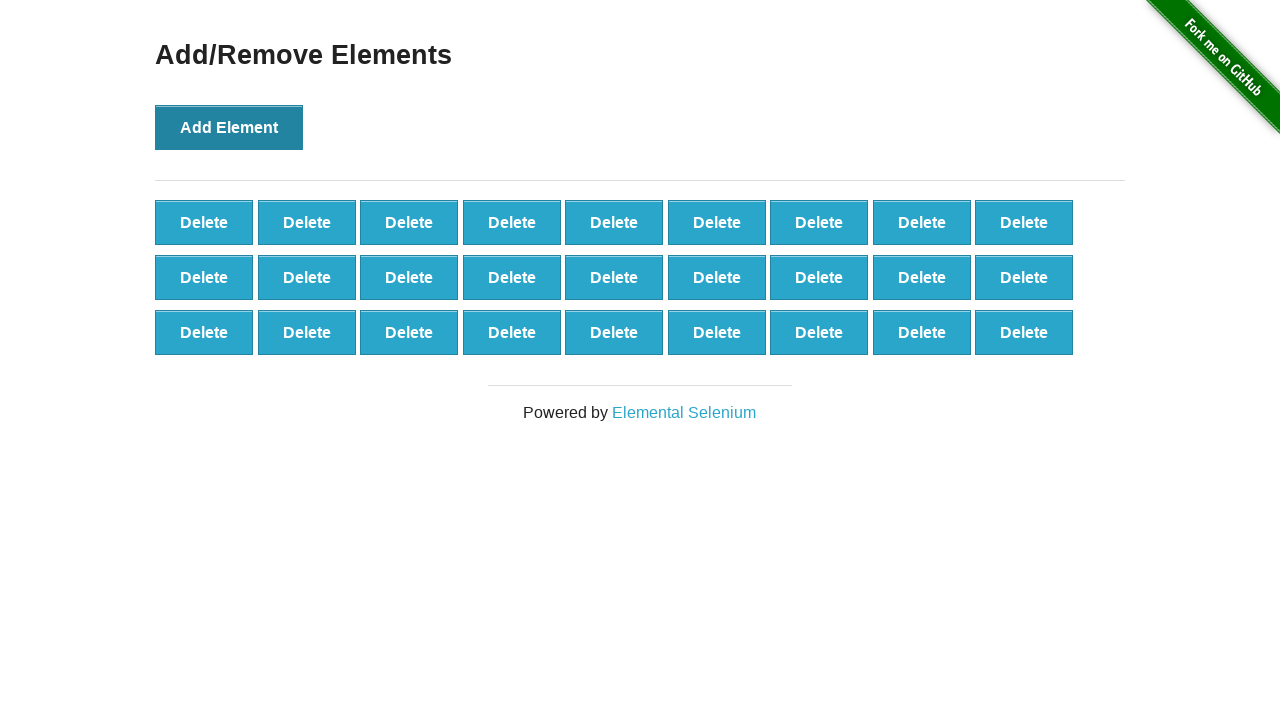

Clicked Add Element button (iteration 28/100) at (229, 127) on xpath=//*[@onclick='addElement()']
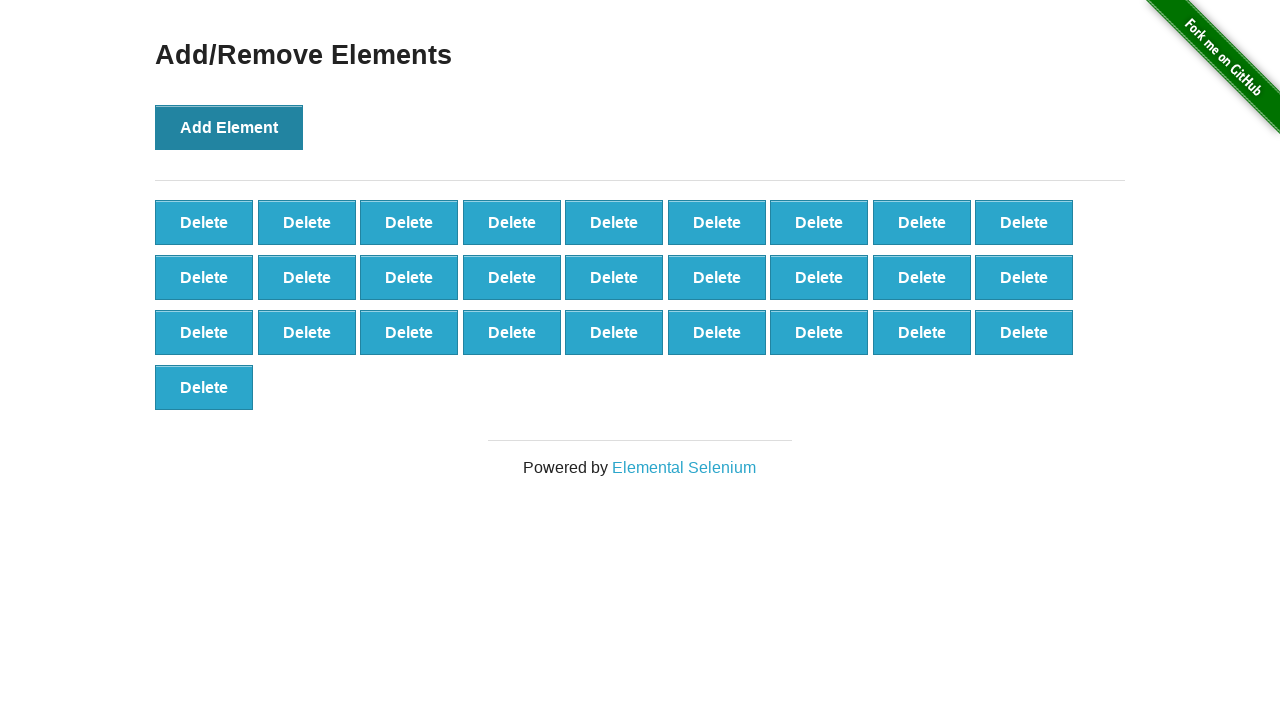

Clicked Add Element button (iteration 29/100) at (229, 127) on xpath=//*[@onclick='addElement()']
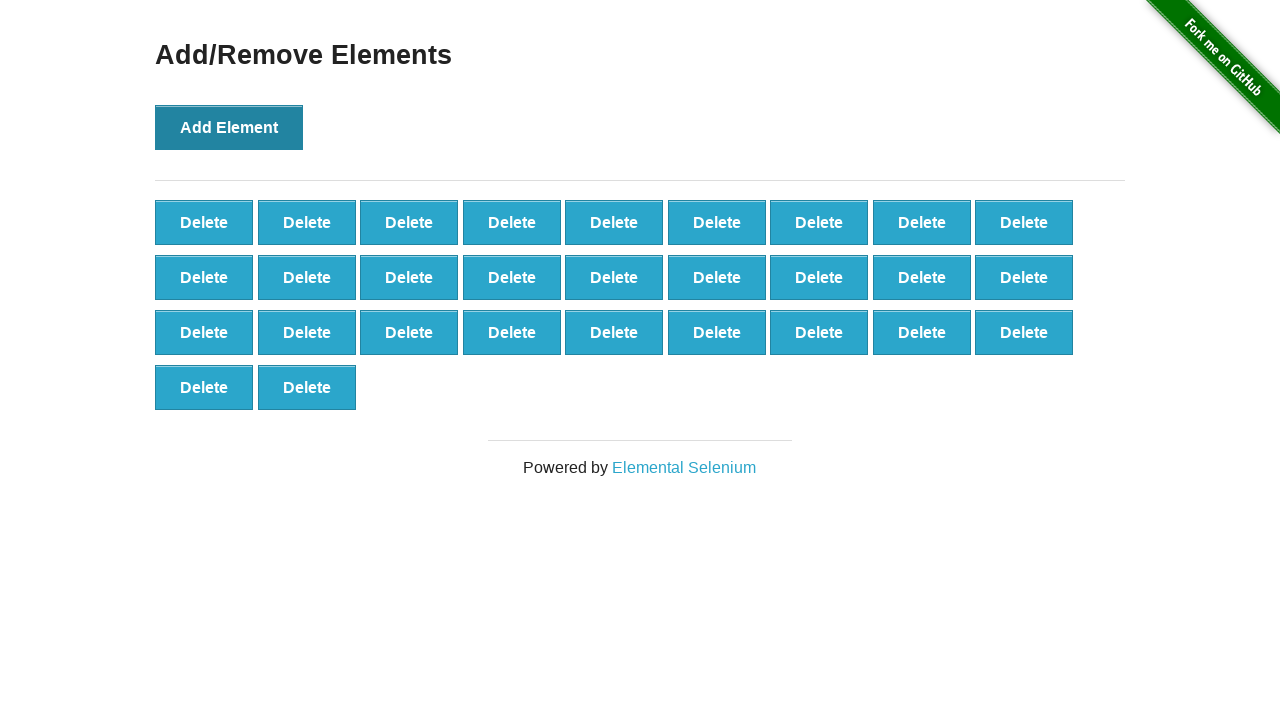

Clicked Add Element button (iteration 30/100) at (229, 127) on xpath=//*[@onclick='addElement()']
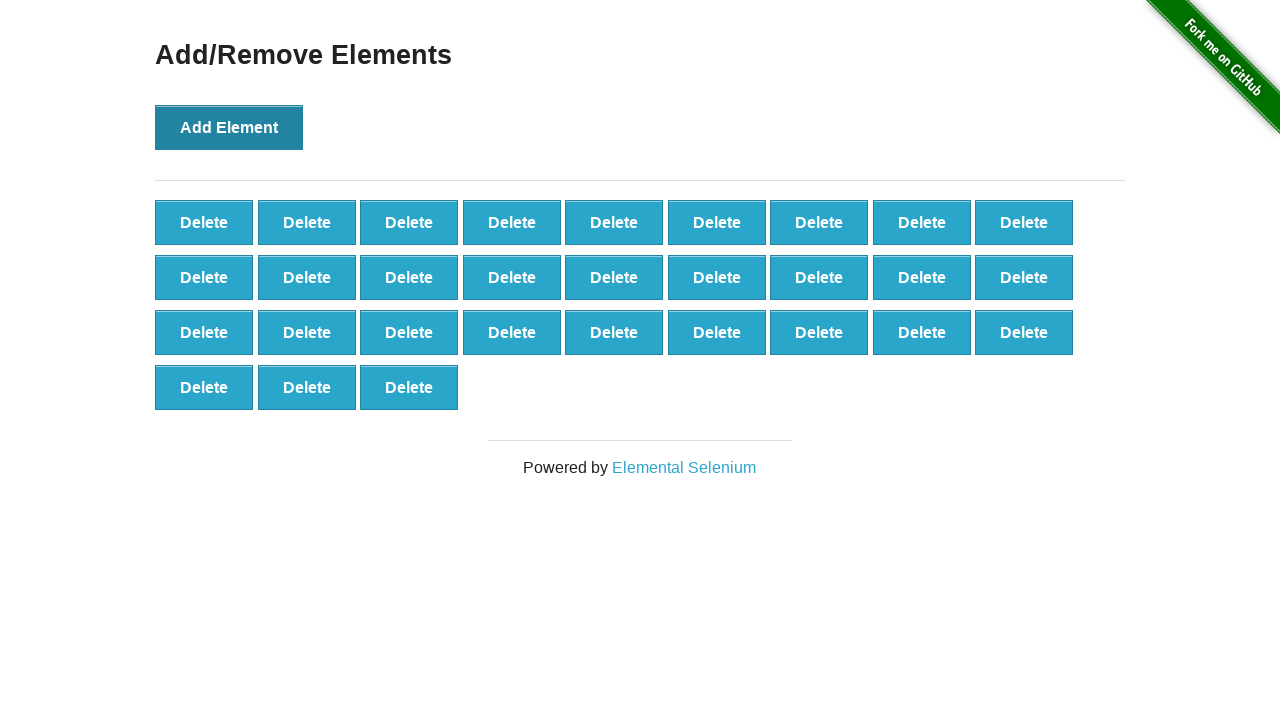

Clicked Add Element button (iteration 31/100) at (229, 127) on xpath=//*[@onclick='addElement()']
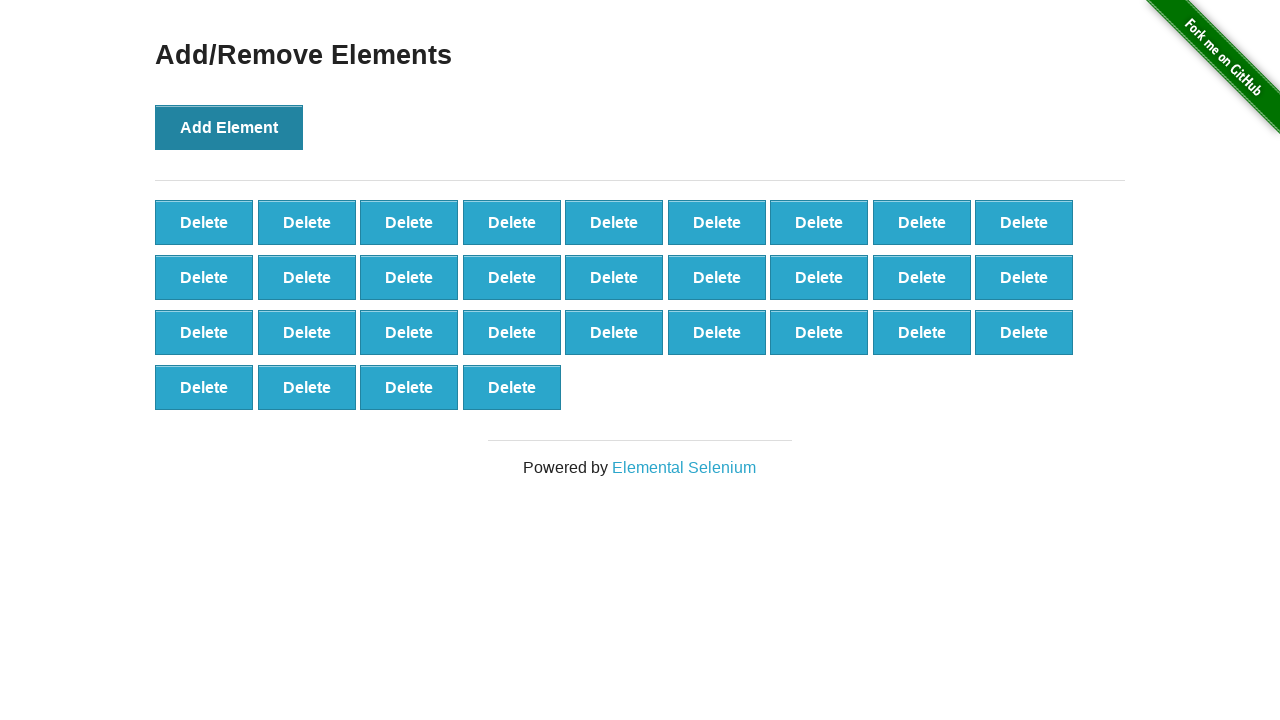

Clicked Add Element button (iteration 32/100) at (229, 127) on xpath=//*[@onclick='addElement()']
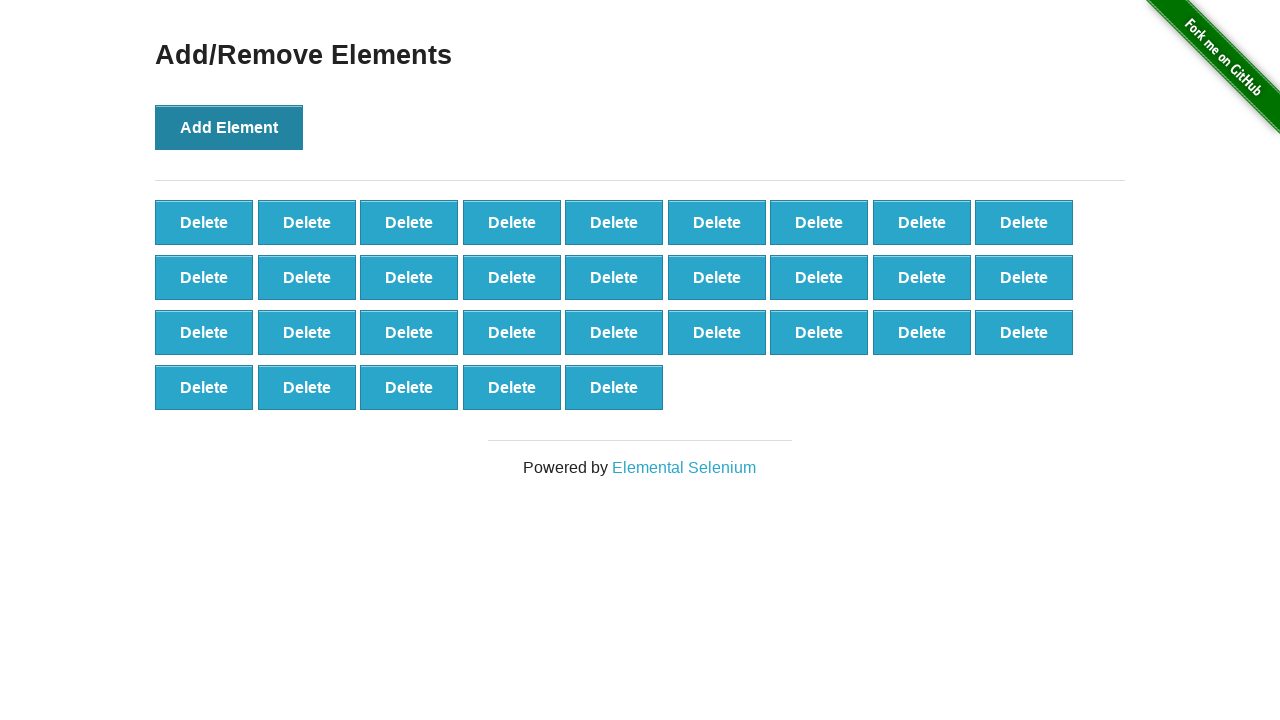

Clicked Add Element button (iteration 33/100) at (229, 127) on xpath=//*[@onclick='addElement()']
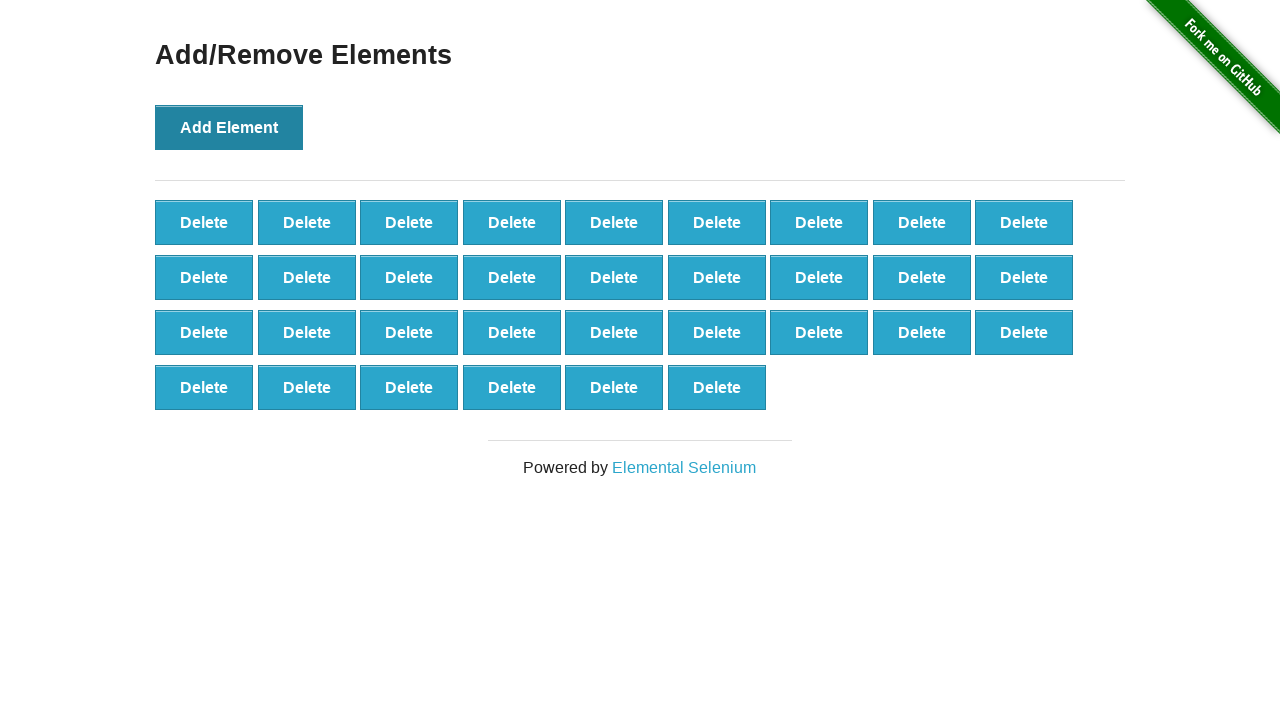

Clicked Add Element button (iteration 34/100) at (229, 127) on xpath=//*[@onclick='addElement()']
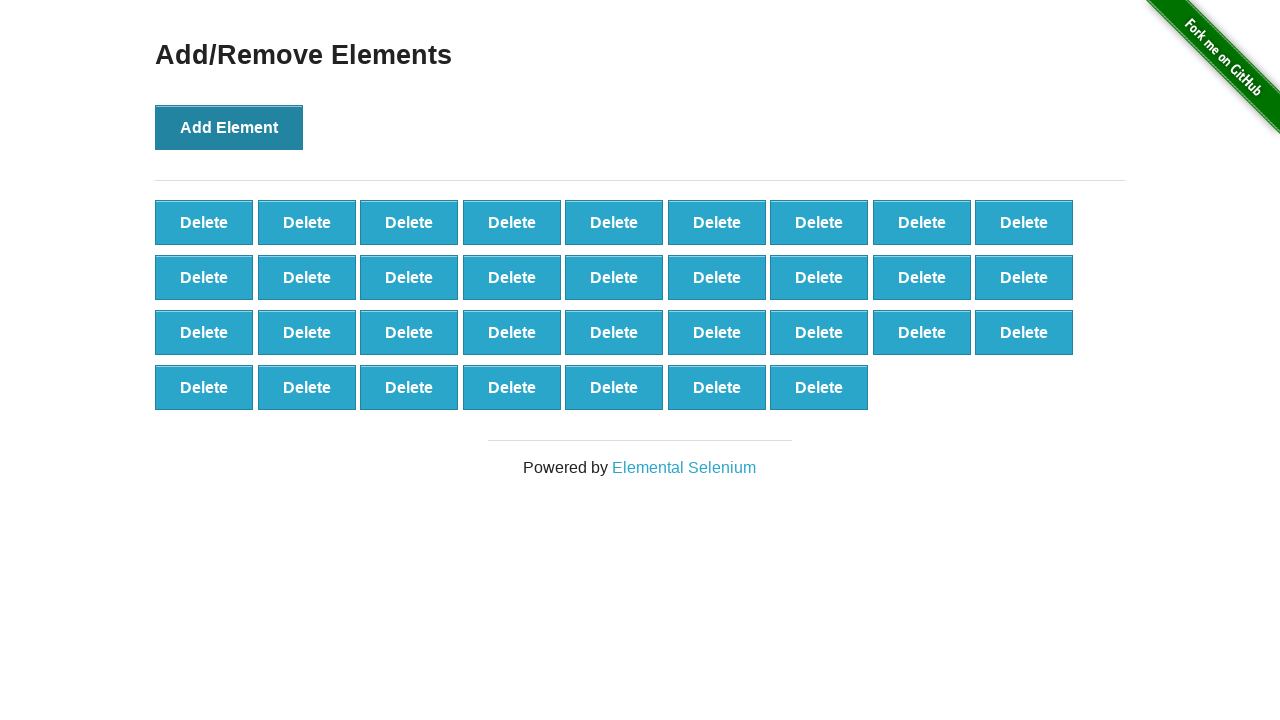

Clicked Add Element button (iteration 35/100) at (229, 127) on xpath=//*[@onclick='addElement()']
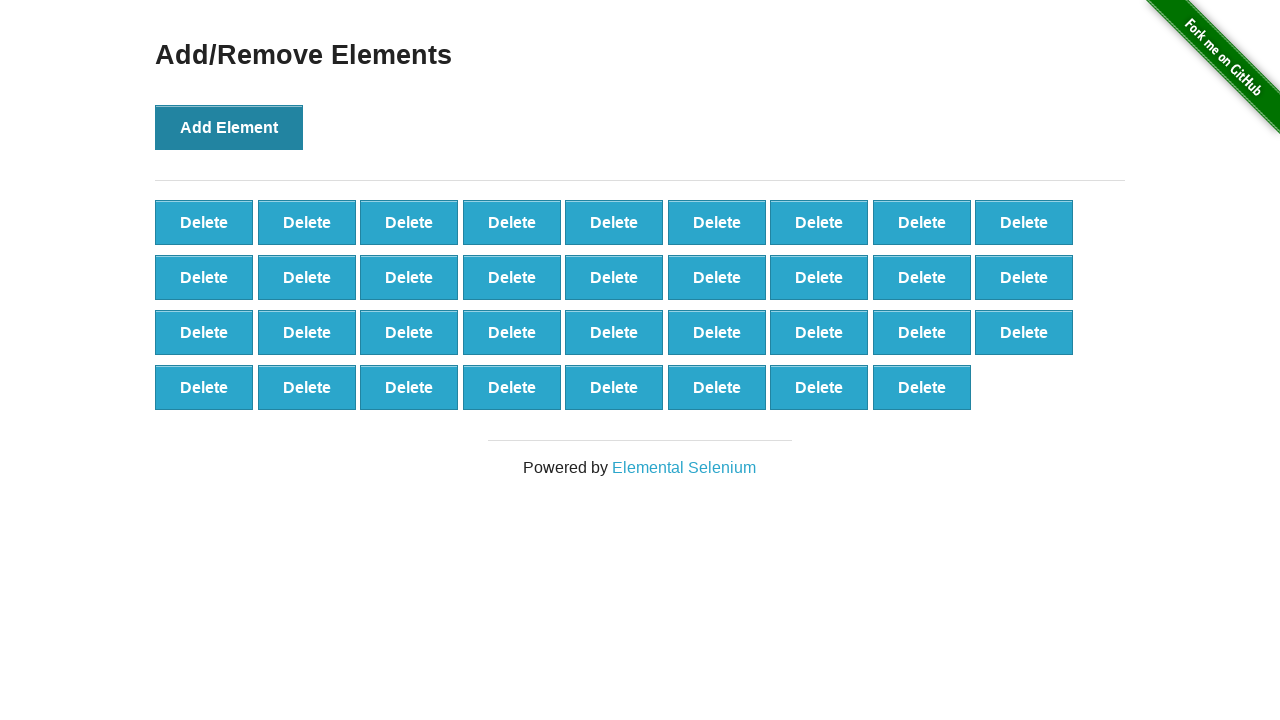

Clicked Add Element button (iteration 36/100) at (229, 127) on xpath=//*[@onclick='addElement()']
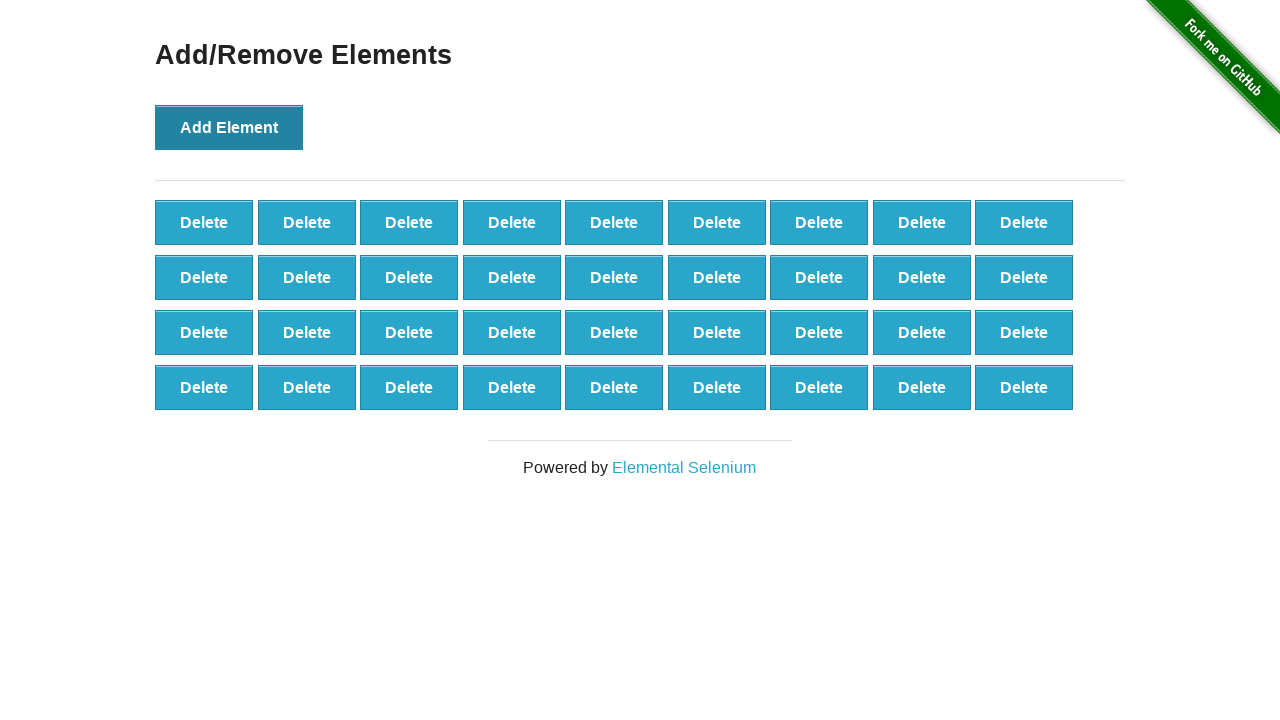

Clicked Add Element button (iteration 37/100) at (229, 127) on xpath=//*[@onclick='addElement()']
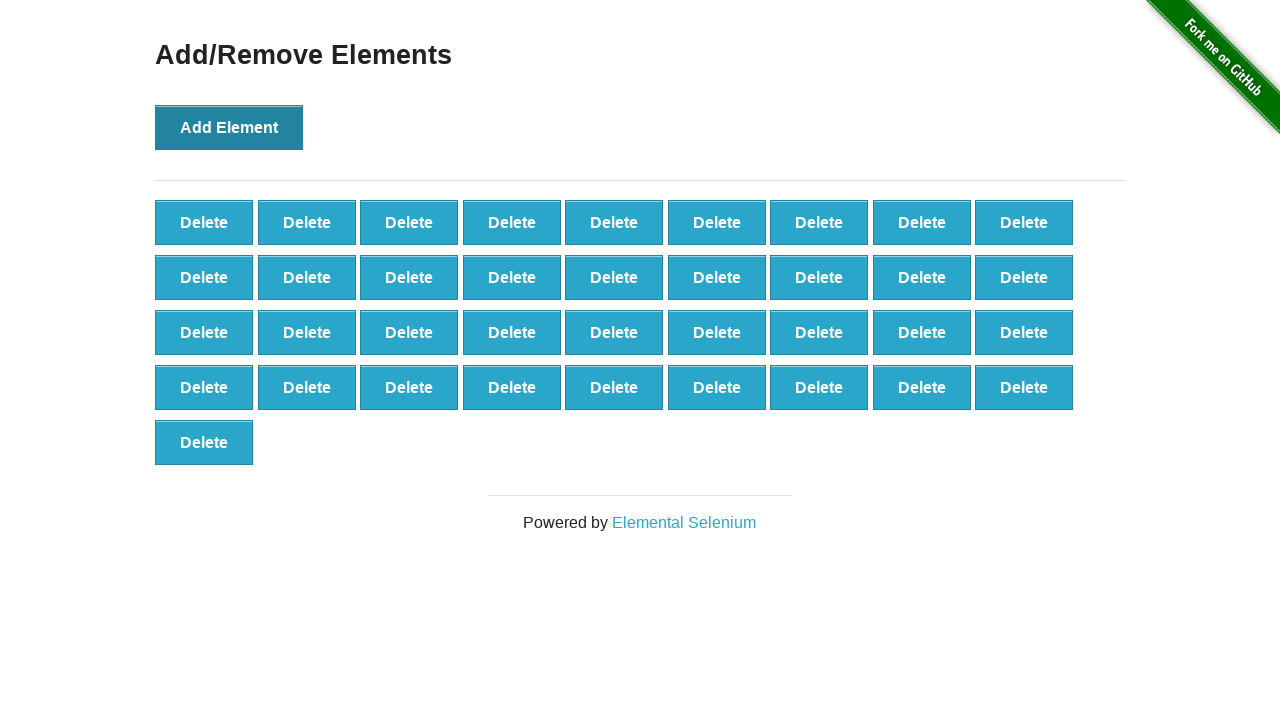

Clicked Add Element button (iteration 38/100) at (229, 127) on xpath=//*[@onclick='addElement()']
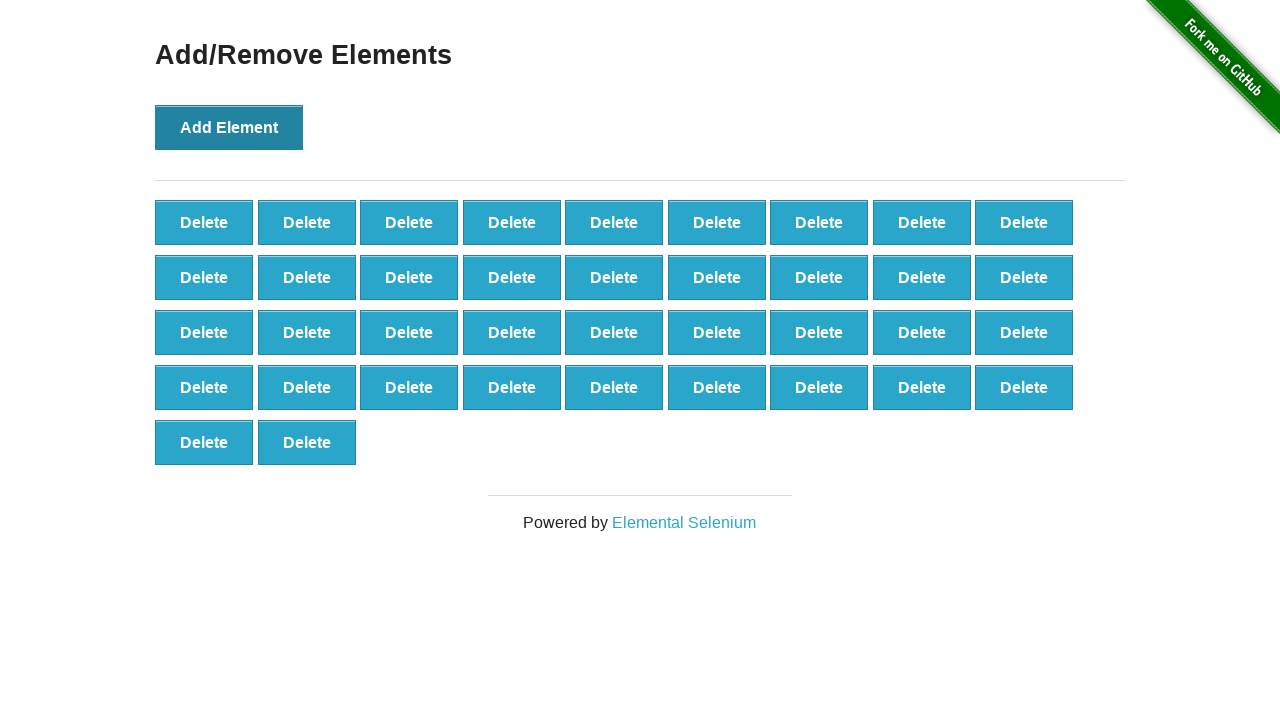

Clicked Add Element button (iteration 39/100) at (229, 127) on xpath=//*[@onclick='addElement()']
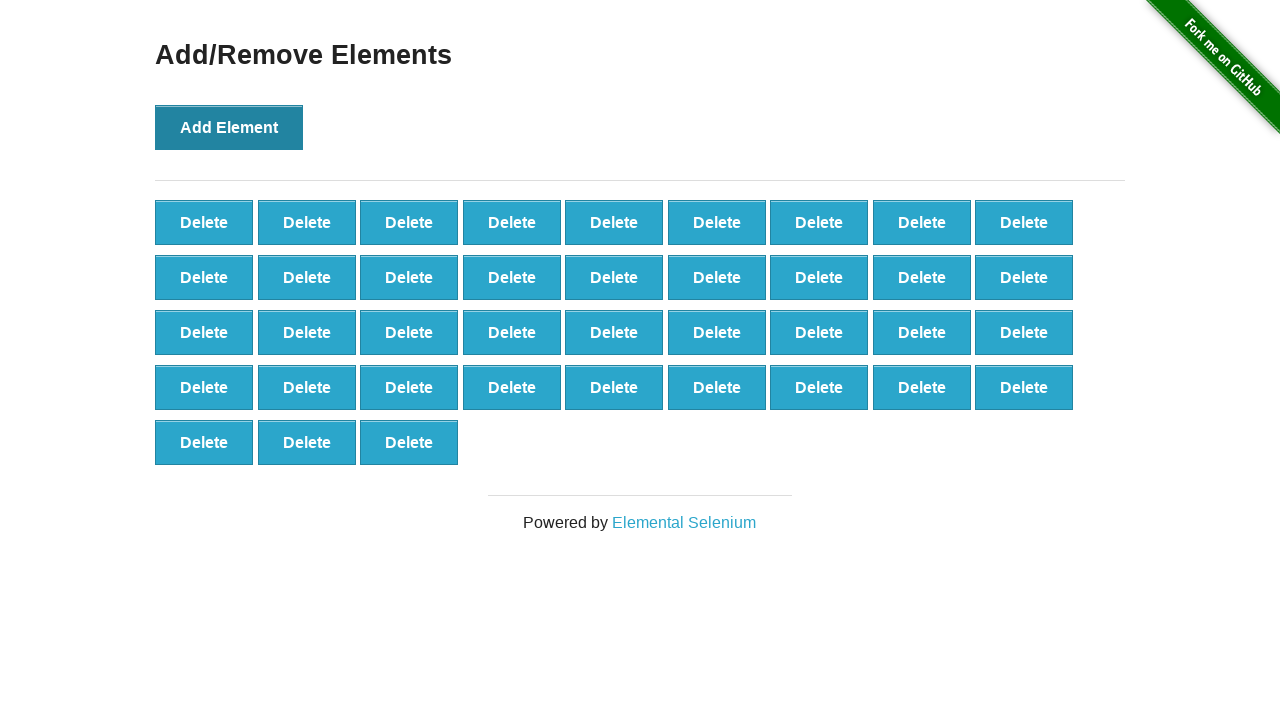

Clicked Add Element button (iteration 40/100) at (229, 127) on xpath=//*[@onclick='addElement()']
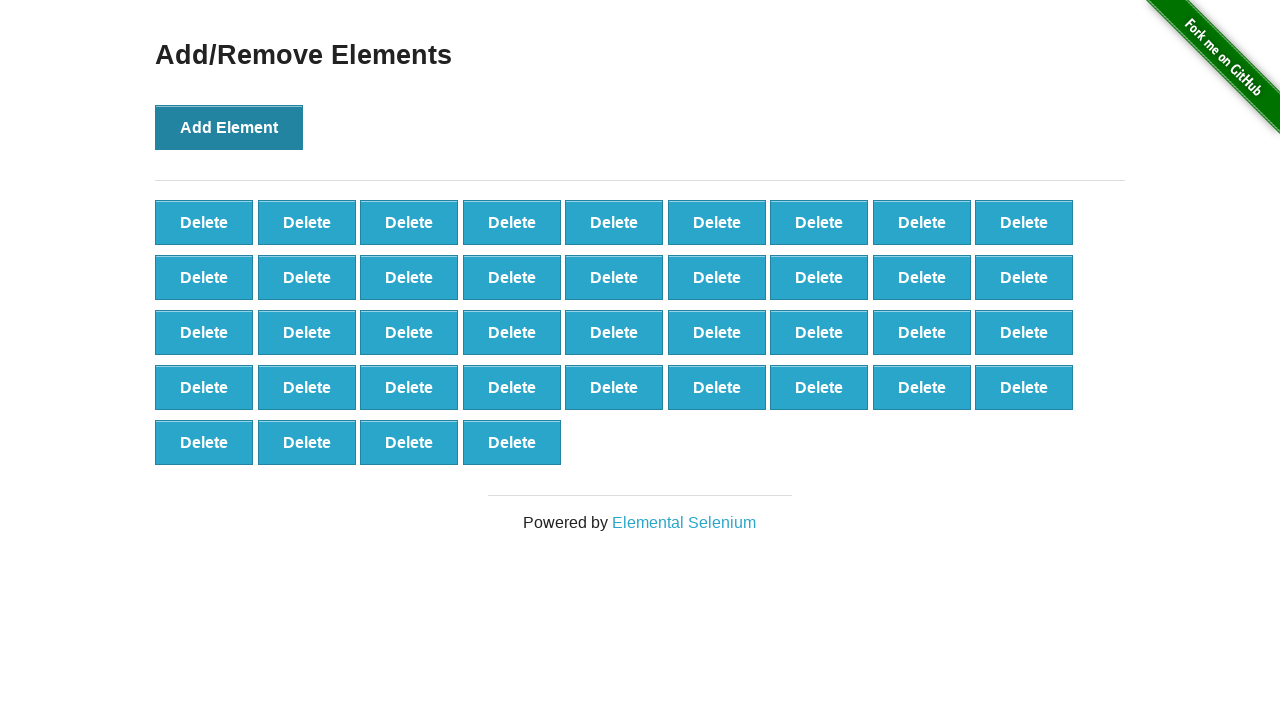

Clicked Add Element button (iteration 41/100) at (229, 127) on xpath=//*[@onclick='addElement()']
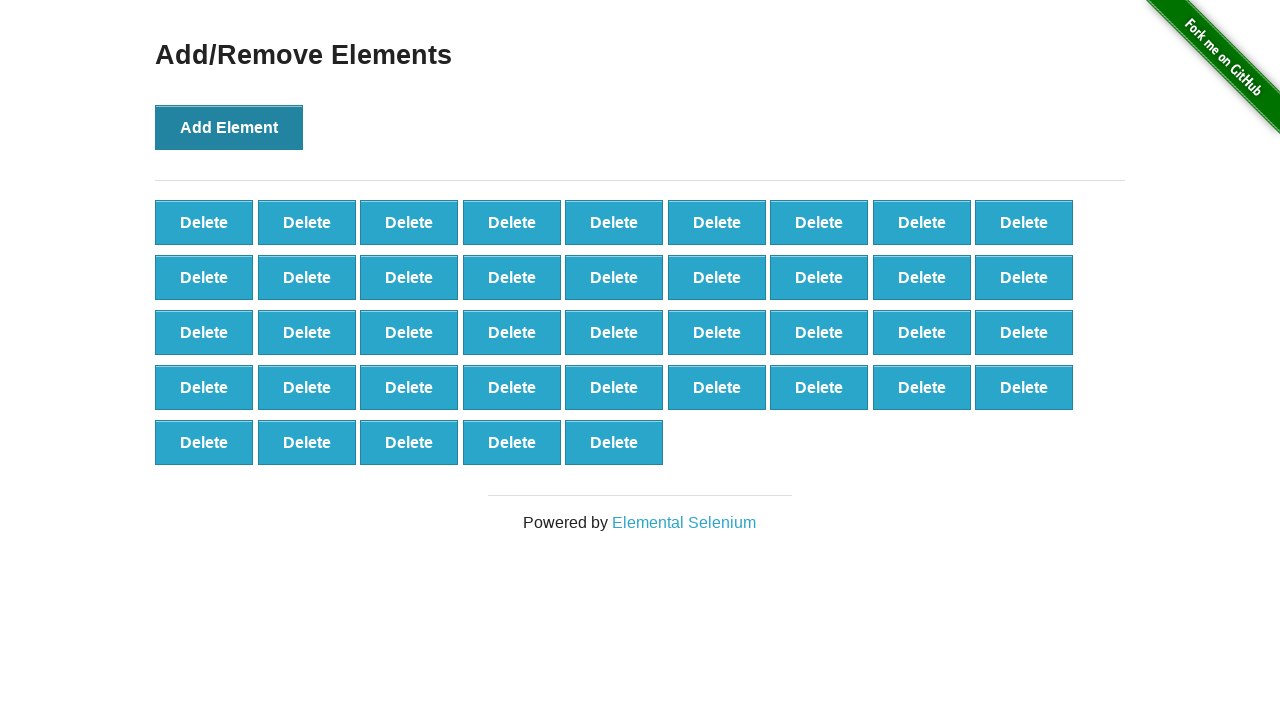

Clicked Add Element button (iteration 42/100) at (229, 127) on xpath=//*[@onclick='addElement()']
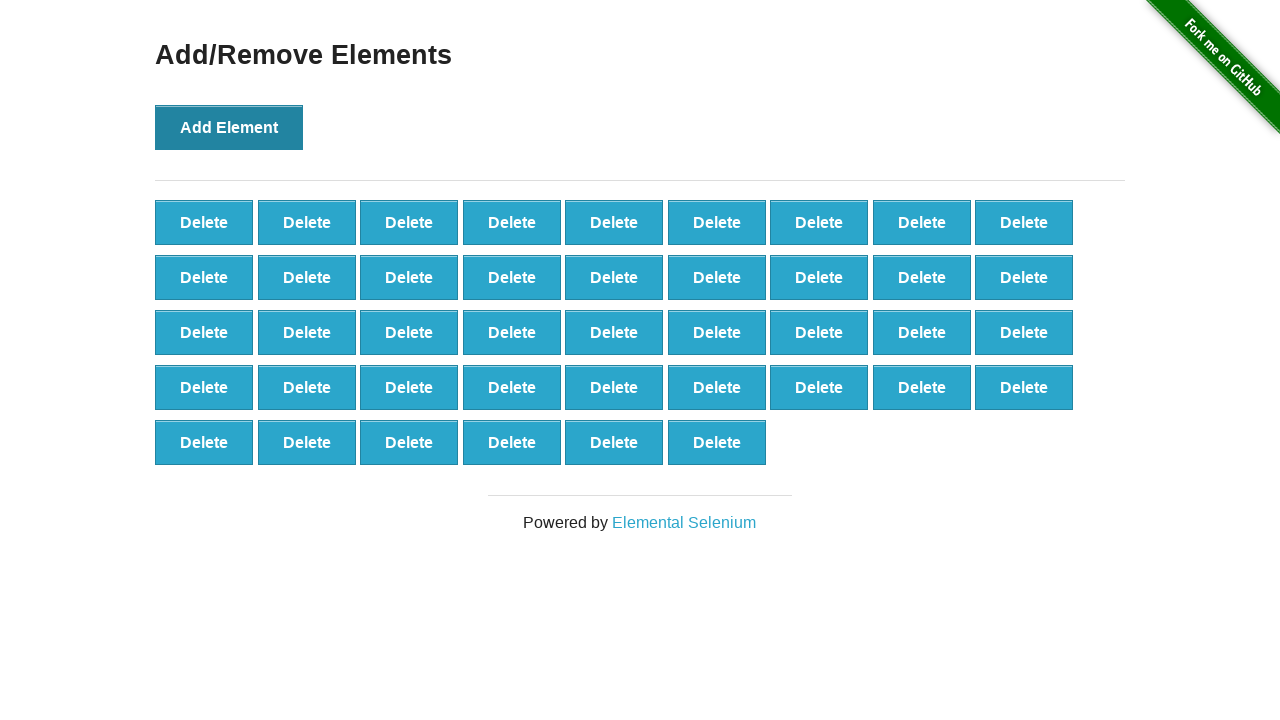

Clicked Add Element button (iteration 43/100) at (229, 127) on xpath=//*[@onclick='addElement()']
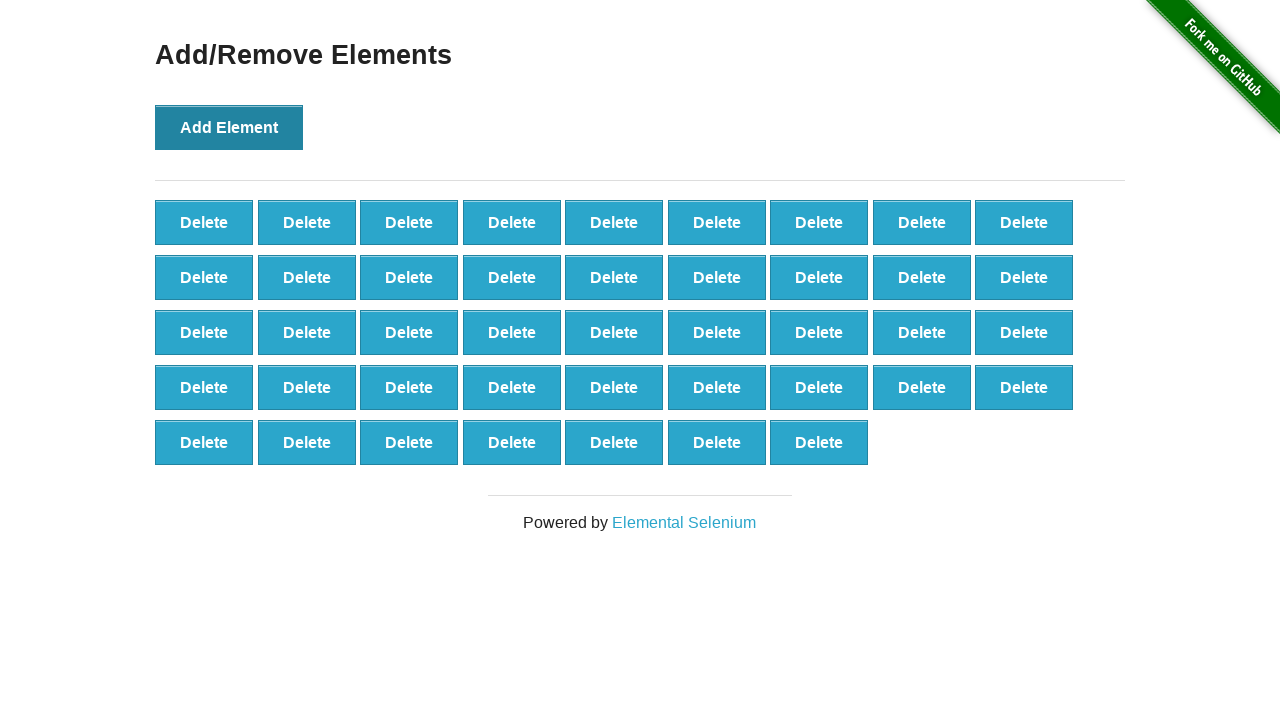

Clicked Add Element button (iteration 44/100) at (229, 127) on xpath=//*[@onclick='addElement()']
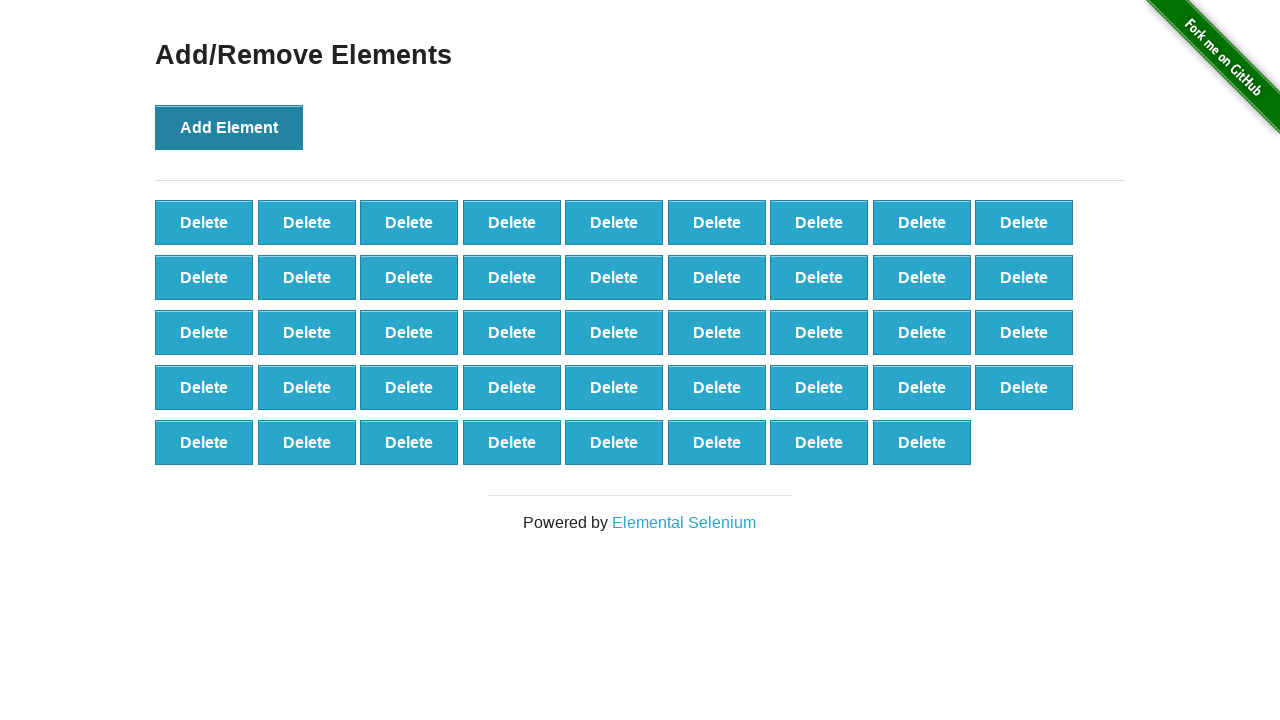

Clicked Add Element button (iteration 45/100) at (229, 127) on xpath=//*[@onclick='addElement()']
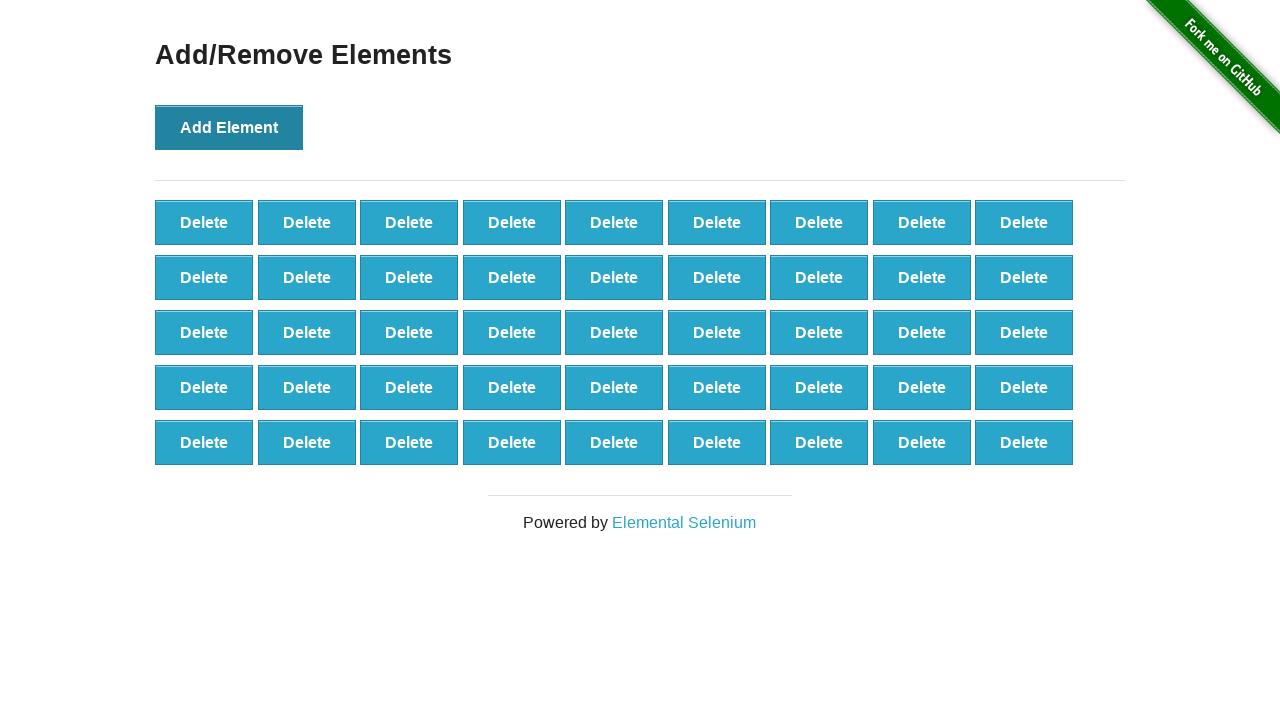

Clicked Add Element button (iteration 46/100) at (229, 127) on xpath=//*[@onclick='addElement()']
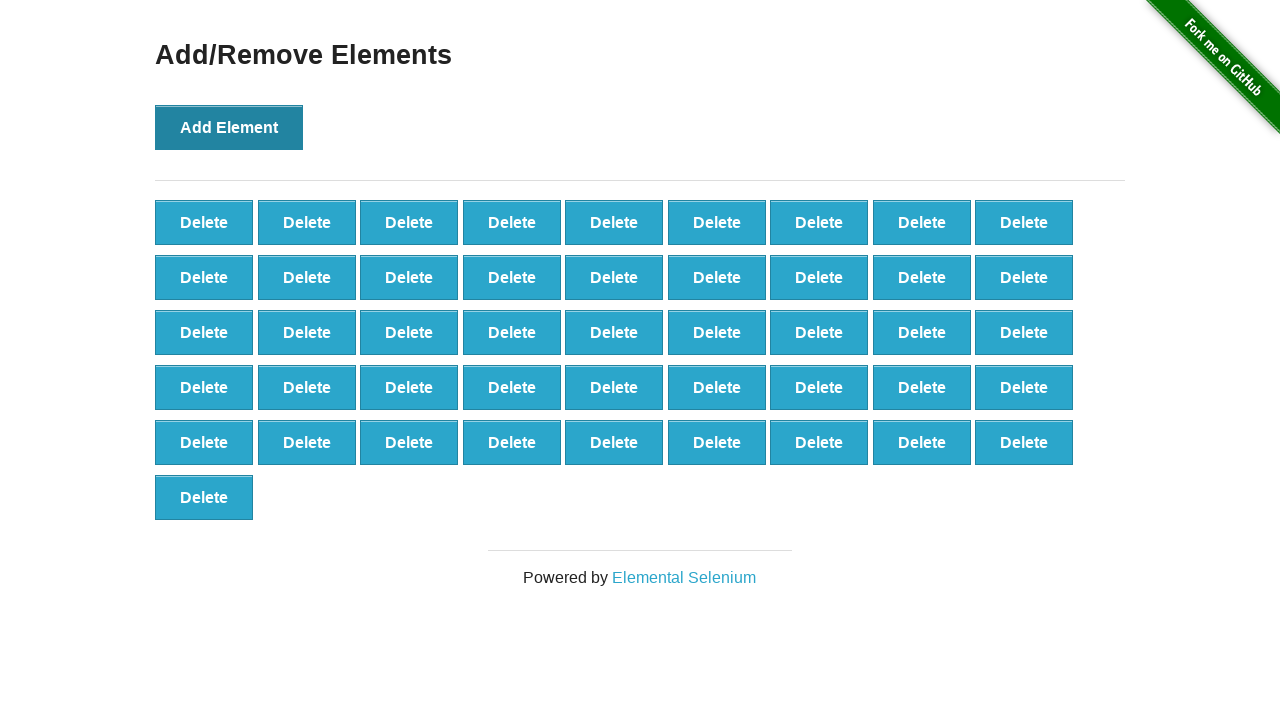

Clicked Add Element button (iteration 47/100) at (229, 127) on xpath=//*[@onclick='addElement()']
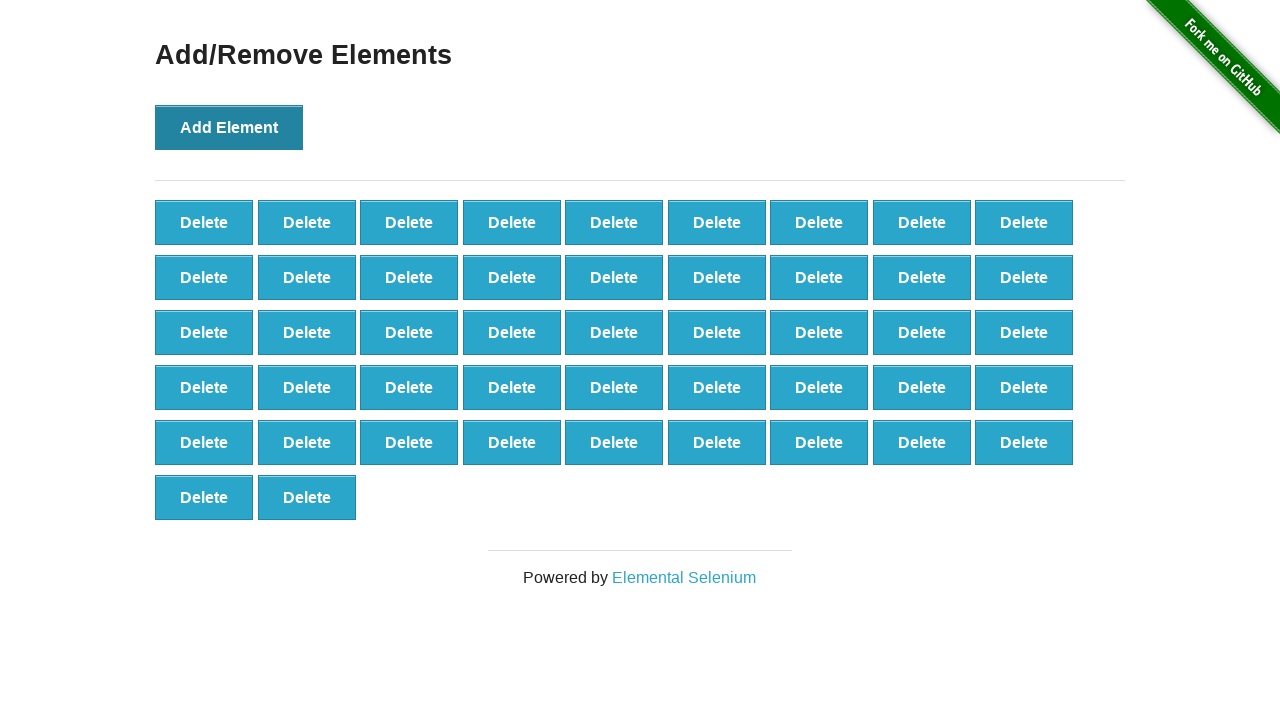

Clicked Add Element button (iteration 48/100) at (229, 127) on xpath=//*[@onclick='addElement()']
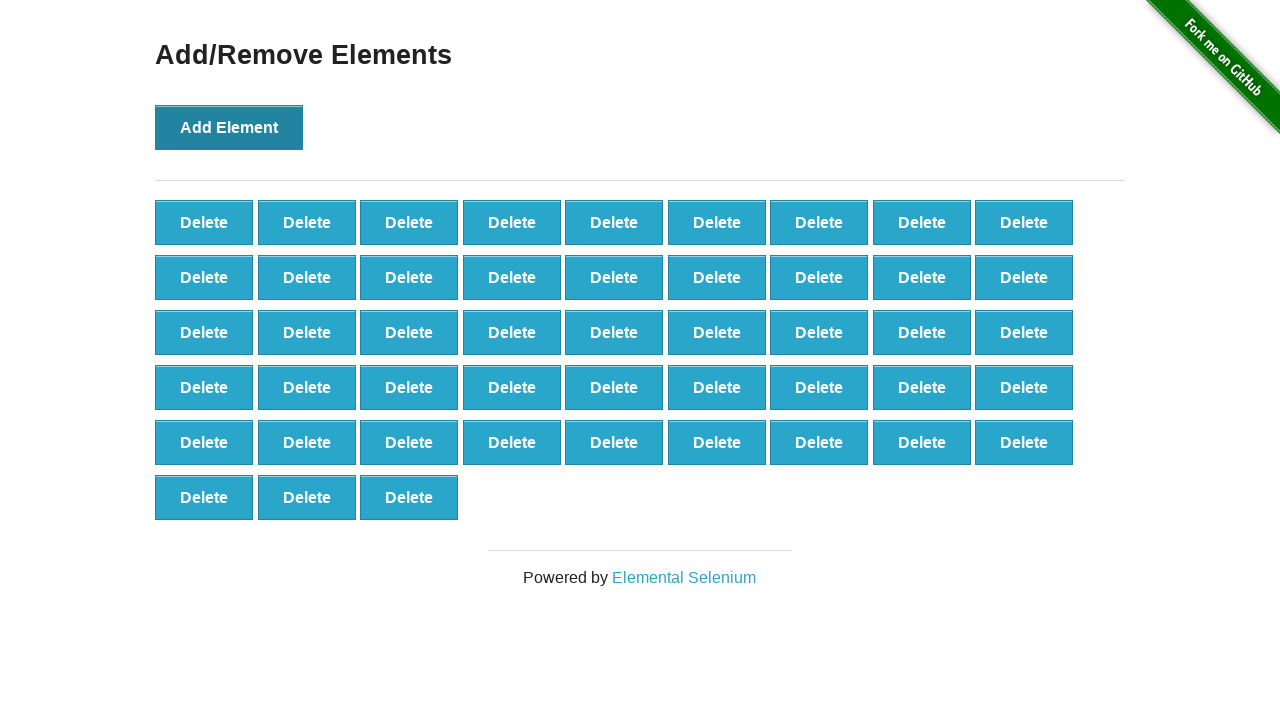

Clicked Add Element button (iteration 49/100) at (229, 127) on xpath=//*[@onclick='addElement()']
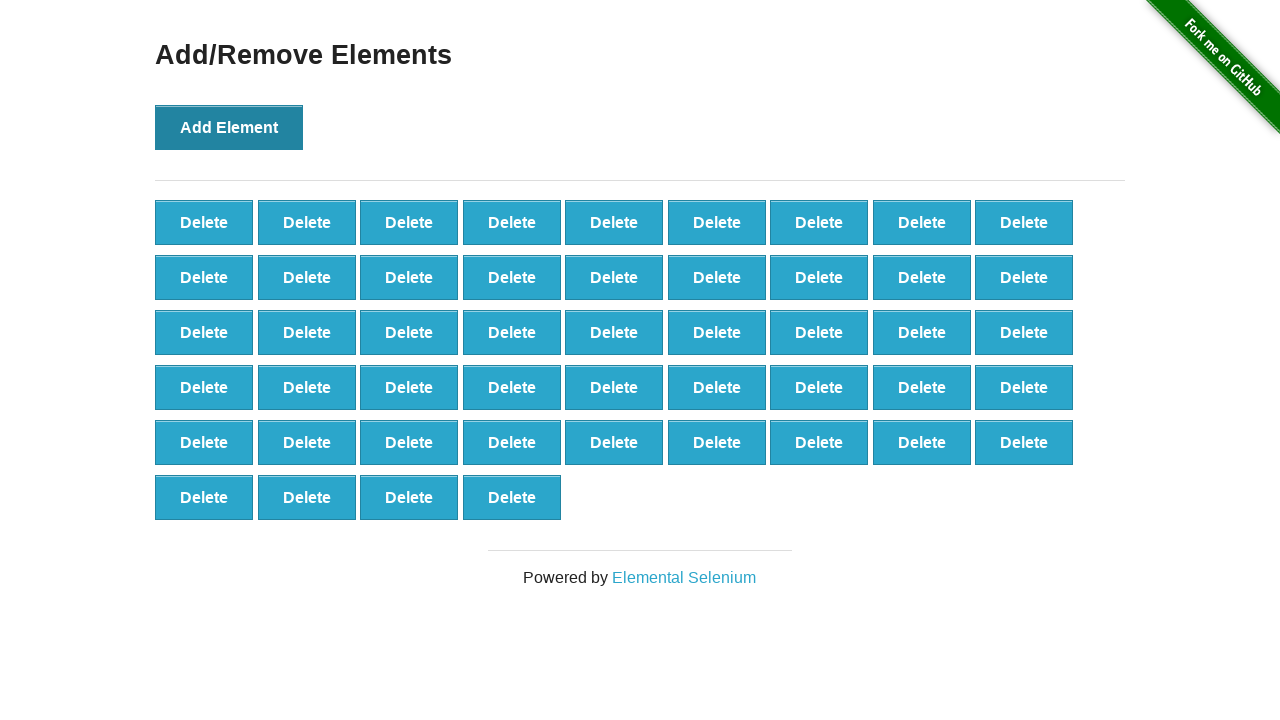

Clicked Add Element button (iteration 50/100) at (229, 127) on xpath=//*[@onclick='addElement()']
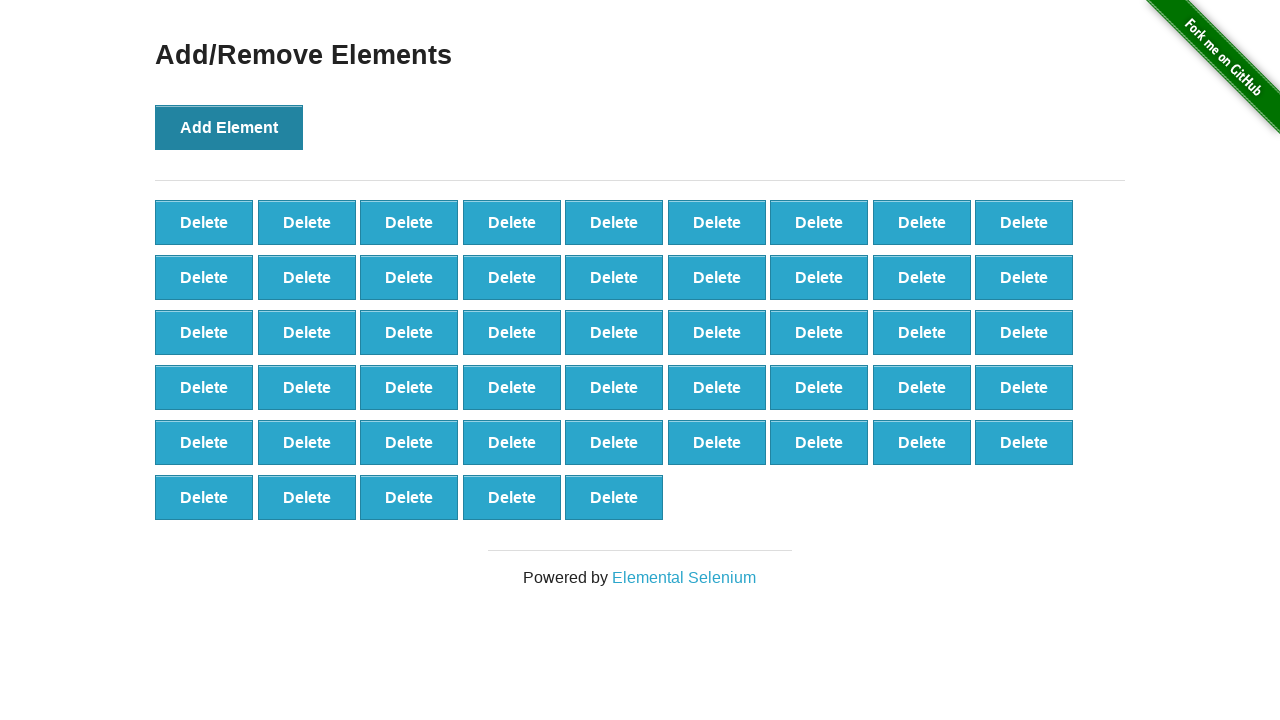

Clicked Add Element button (iteration 51/100) at (229, 127) on xpath=//*[@onclick='addElement()']
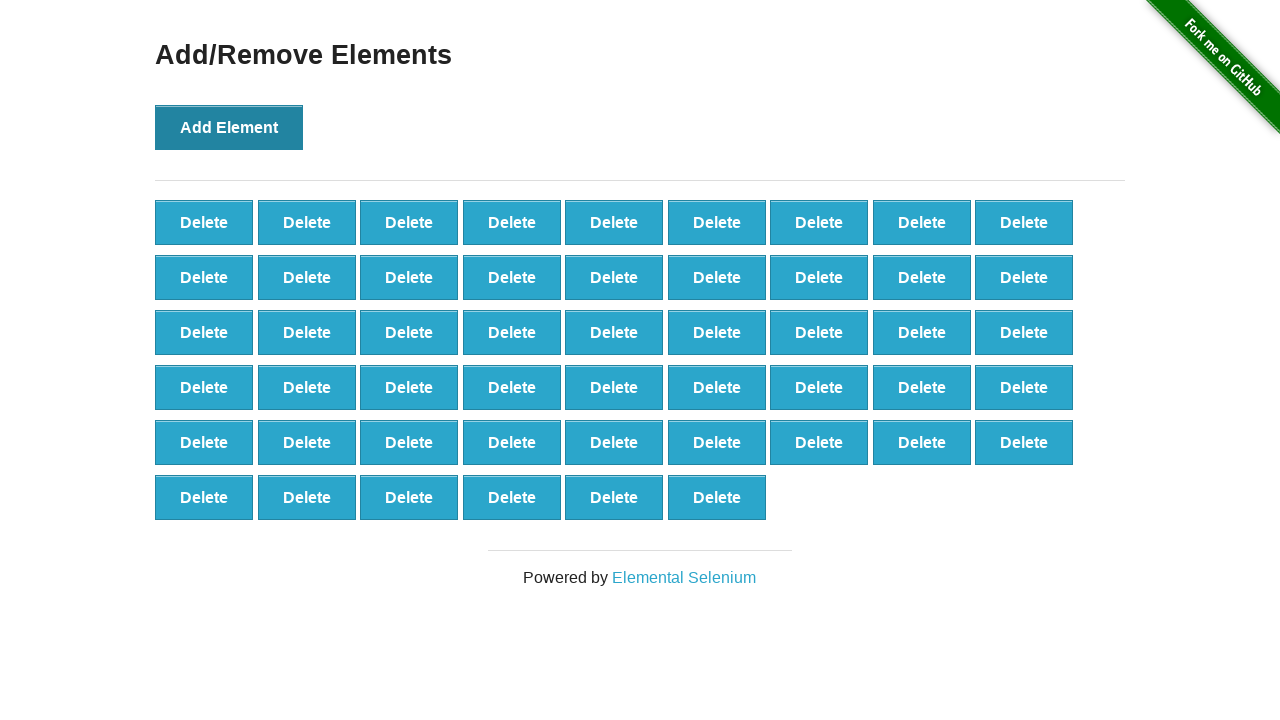

Clicked Add Element button (iteration 52/100) at (229, 127) on xpath=//*[@onclick='addElement()']
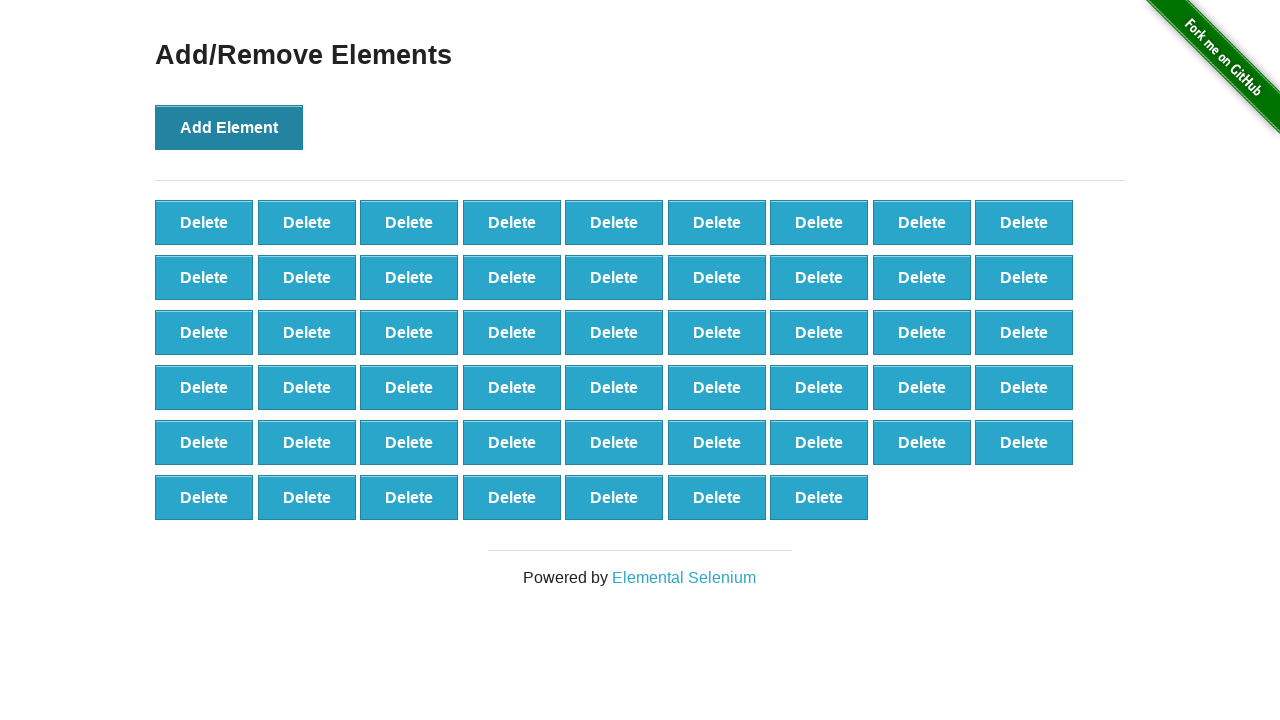

Clicked Add Element button (iteration 53/100) at (229, 127) on xpath=//*[@onclick='addElement()']
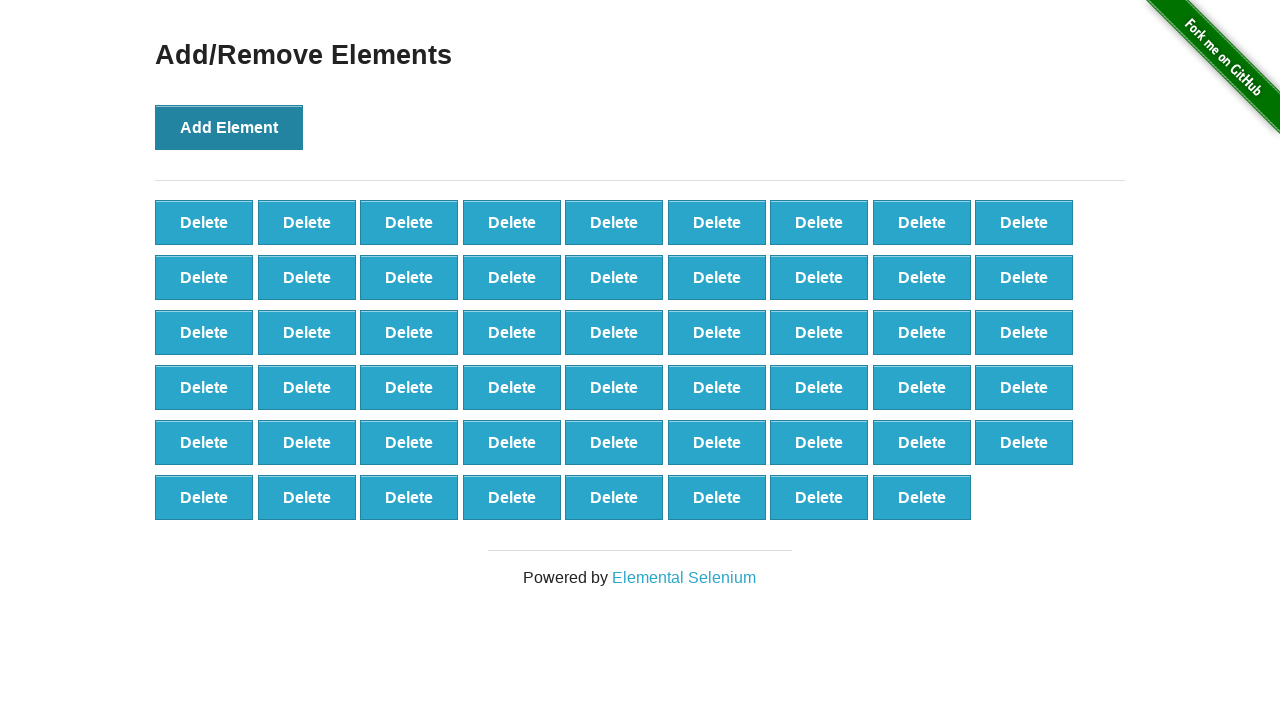

Clicked Add Element button (iteration 54/100) at (229, 127) on xpath=//*[@onclick='addElement()']
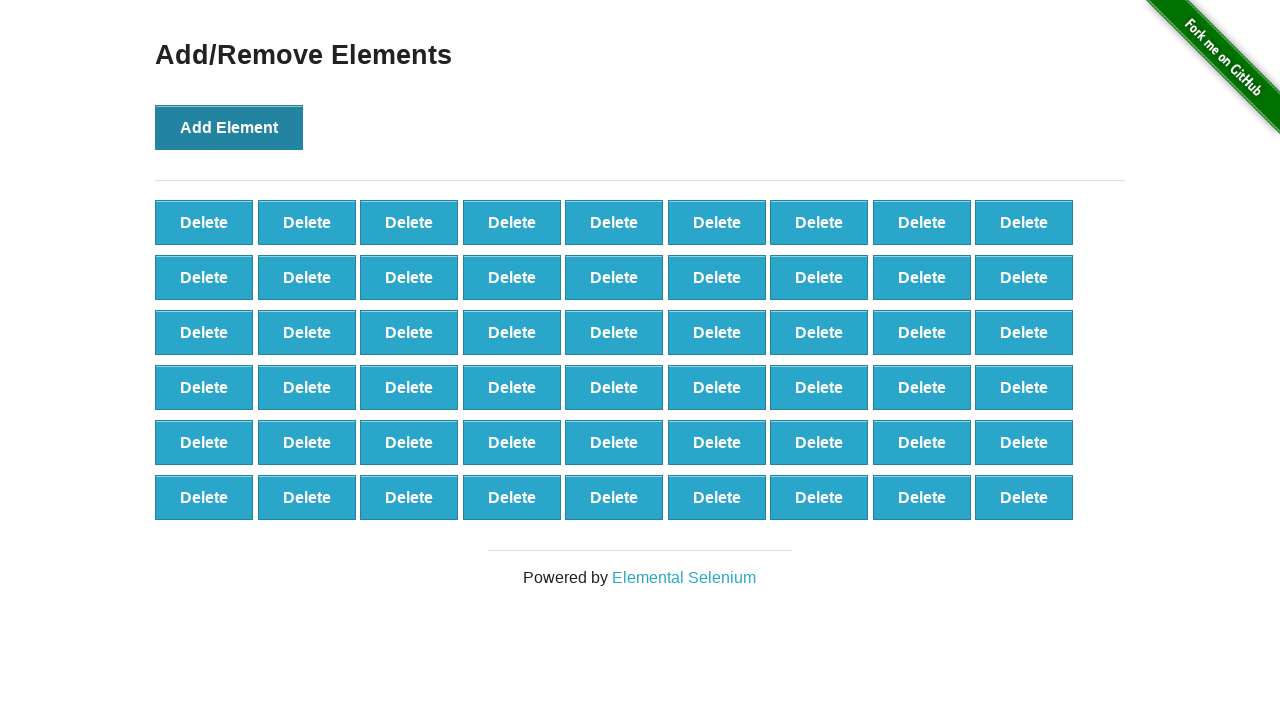

Clicked Add Element button (iteration 55/100) at (229, 127) on xpath=//*[@onclick='addElement()']
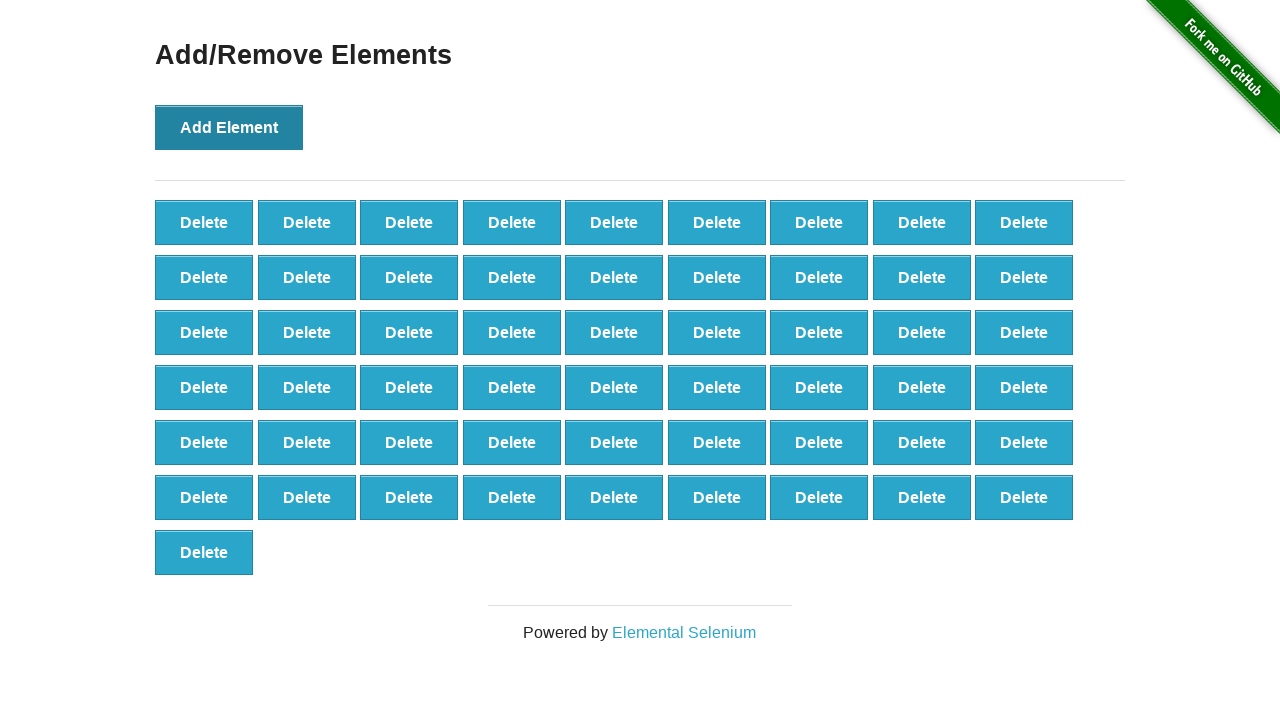

Clicked Add Element button (iteration 56/100) at (229, 127) on xpath=//*[@onclick='addElement()']
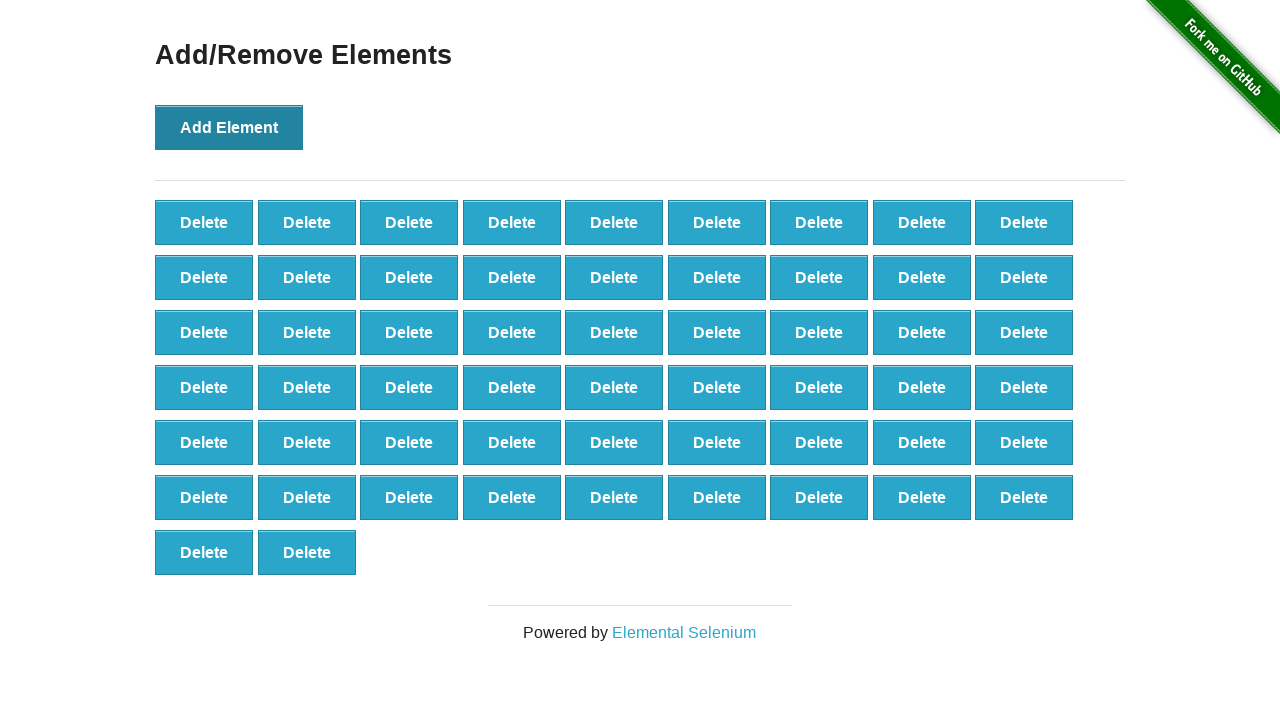

Clicked Add Element button (iteration 57/100) at (229, 127) on xpath=//*[@onclick='addElement()']
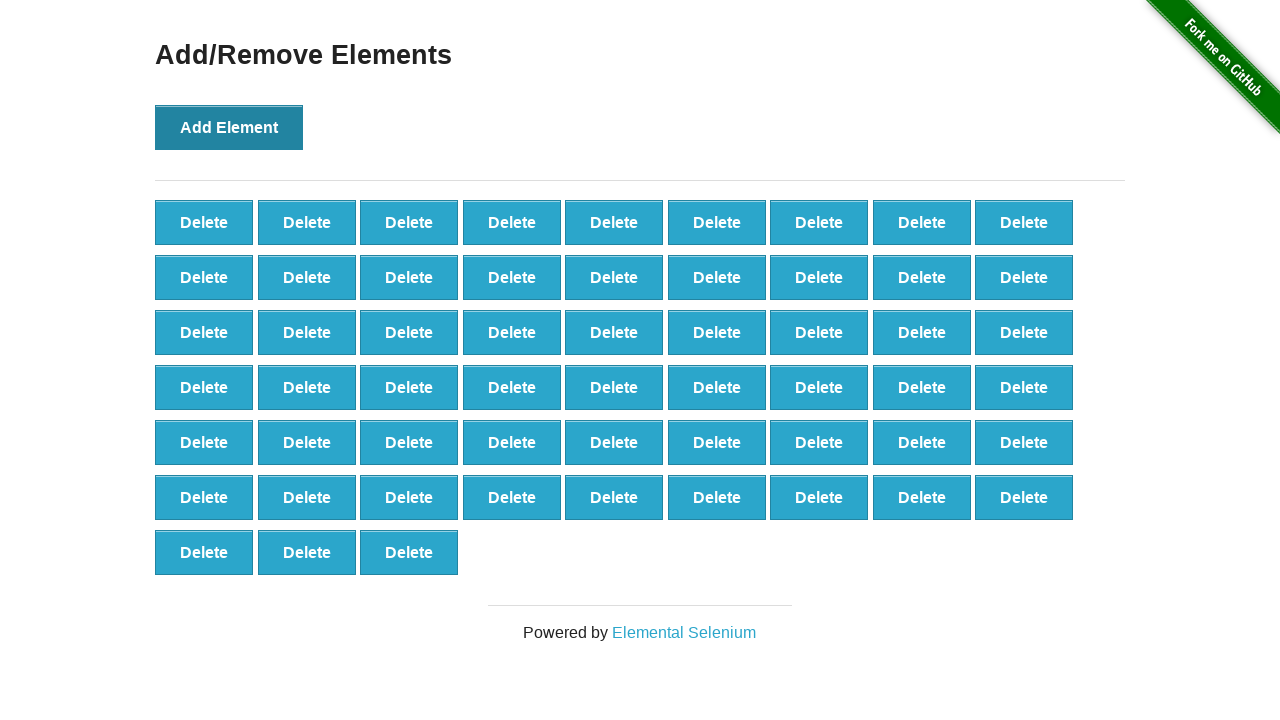

Clicked Add Element button (iteration 58/100) at (229, 127) on xpath=//*[@onclick='addElement()']
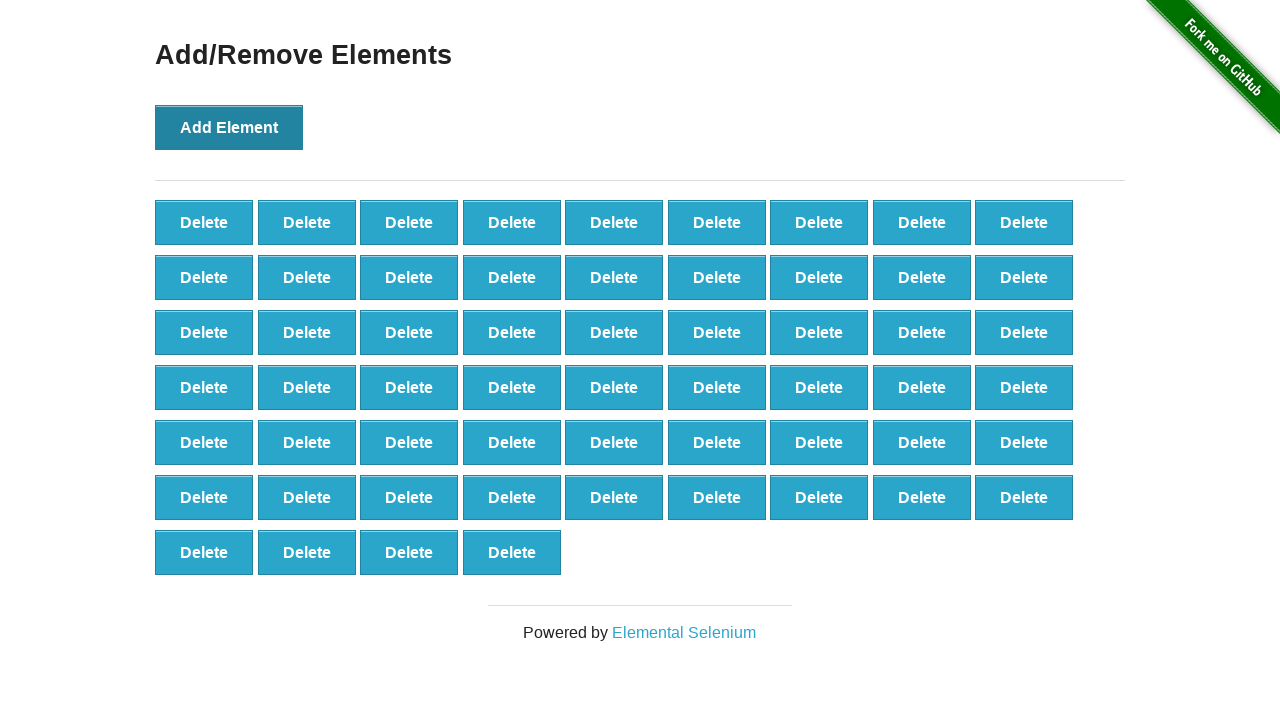

Clicked Add Element button (iteration 59/100) at (229, 127) on xpath=//*[@onclick='addElement()']
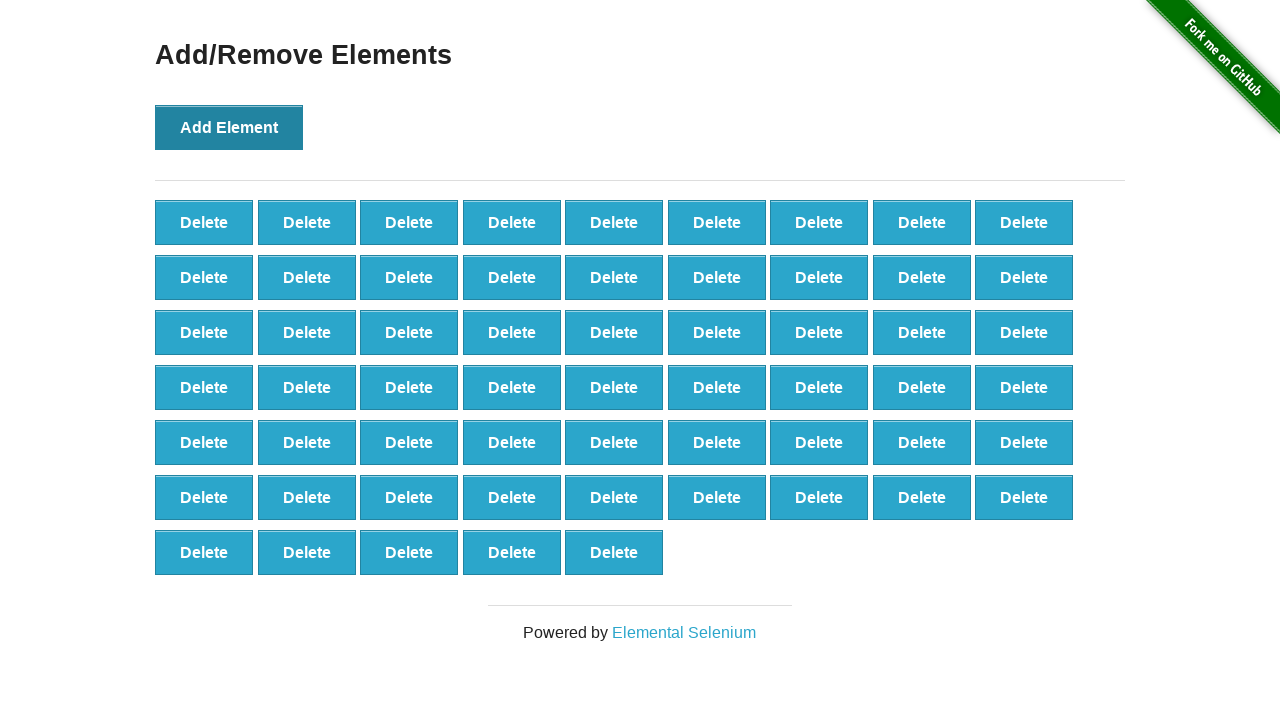

Clicked Add Element button (iteration 60/100) at (229, 127) on xpath=//*[@onclick='addElement()']
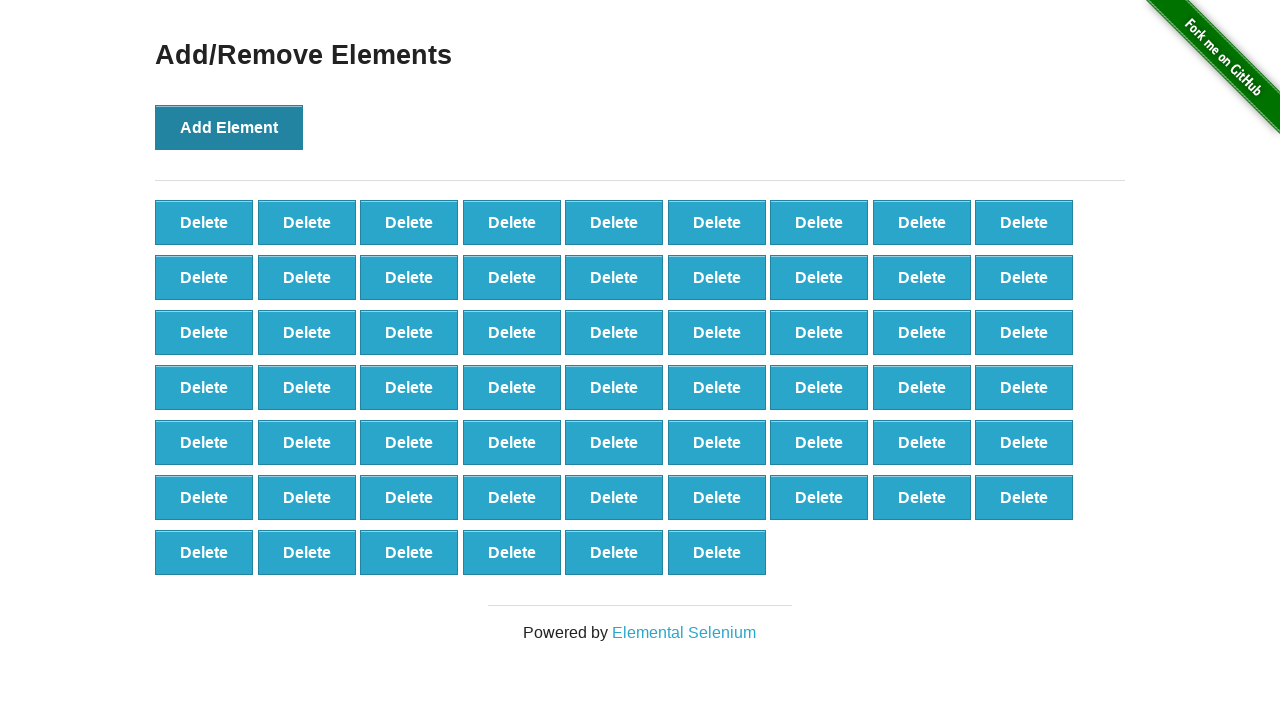

Clicked Add Element button (iteration 61/100) at (229, 127) on xpath=//*[@onclick='addElement()']
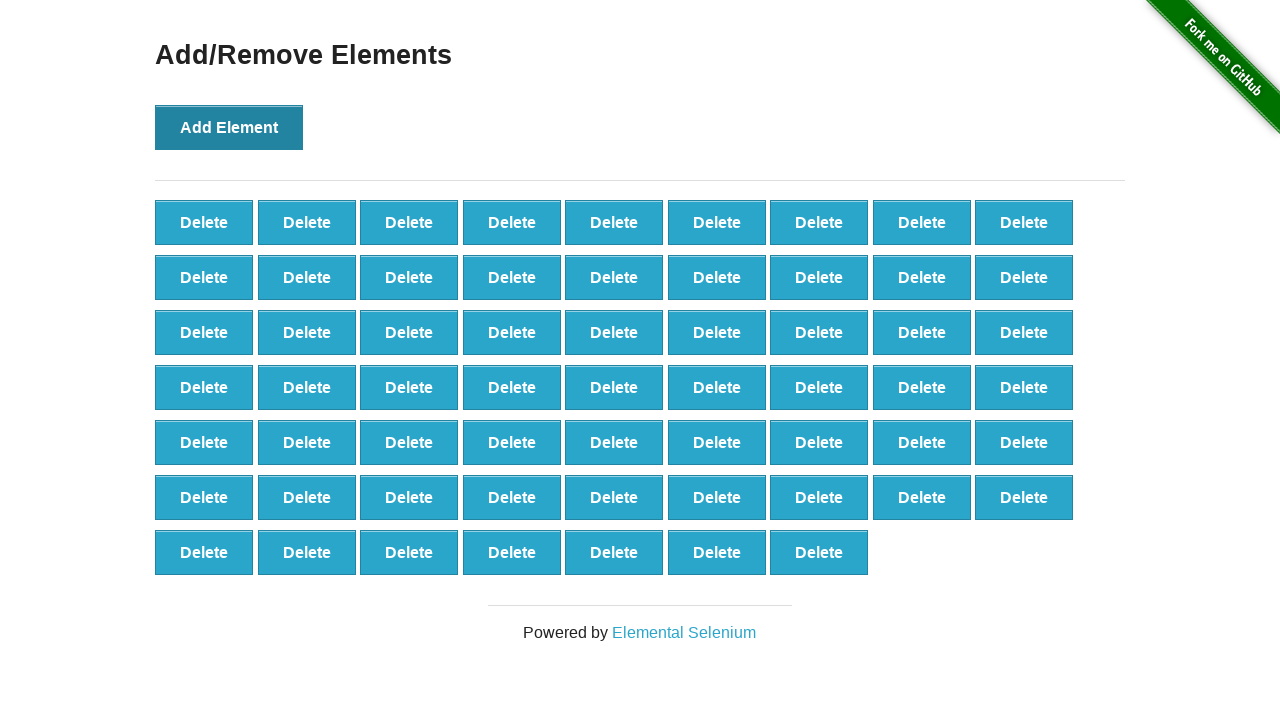

Clicked Add Element button (iteration 62/100) at (229, 127) on xpath=//*[@onclick='addElement()']
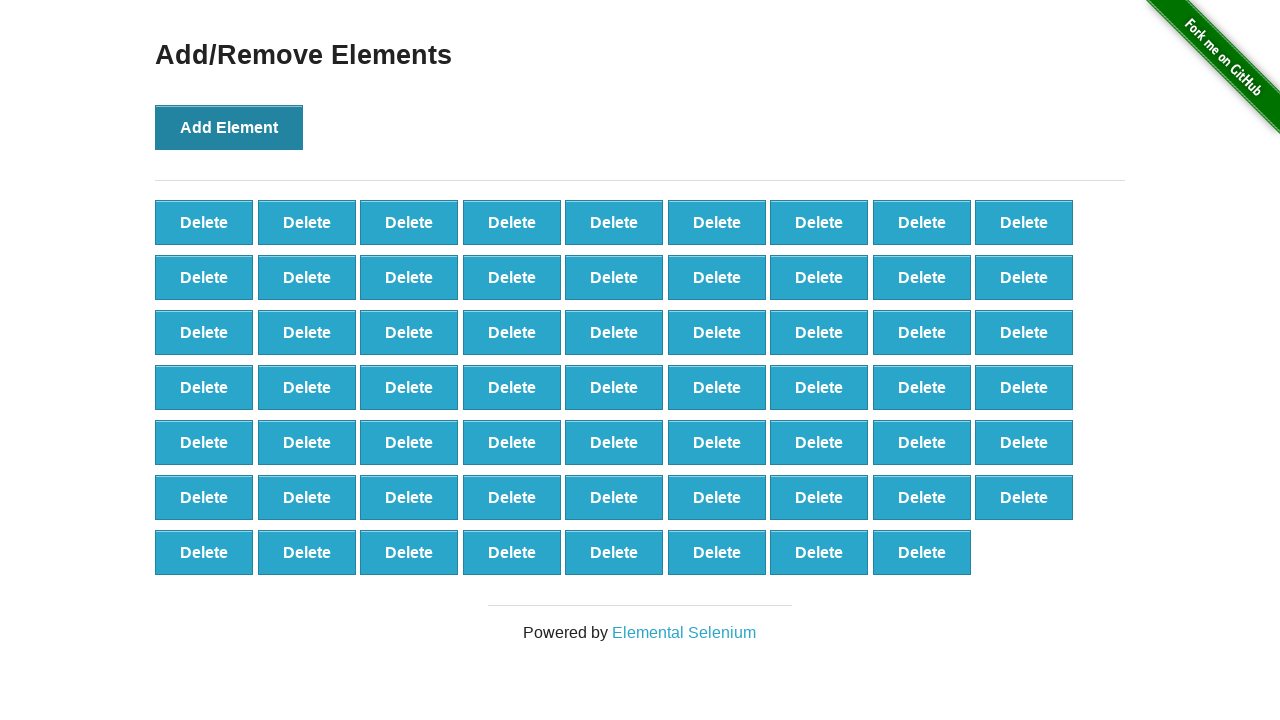

Clicked Add Element button (iteration 63/100) at (229, 127) on xpath=//*[@onclick='addElement()']
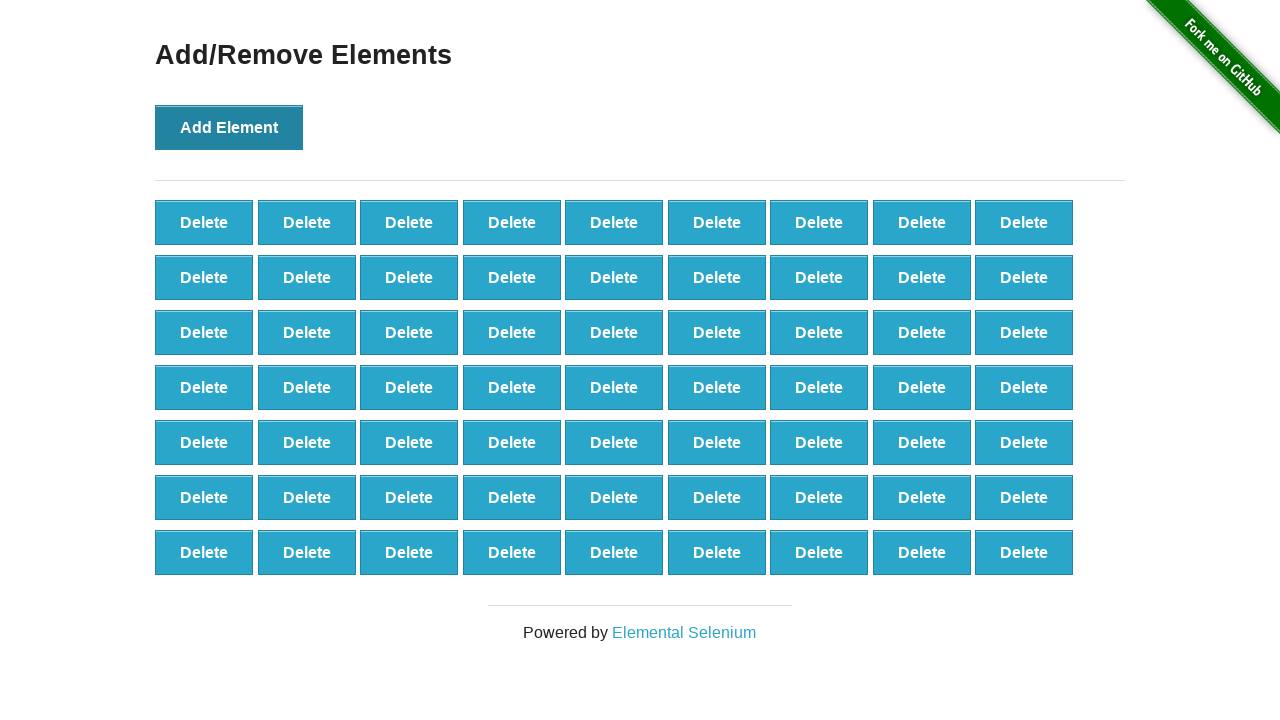

Clicked Add Element button (iteration 64/100) at (229, 127) on xpath=//*[@onclick='addElement()']
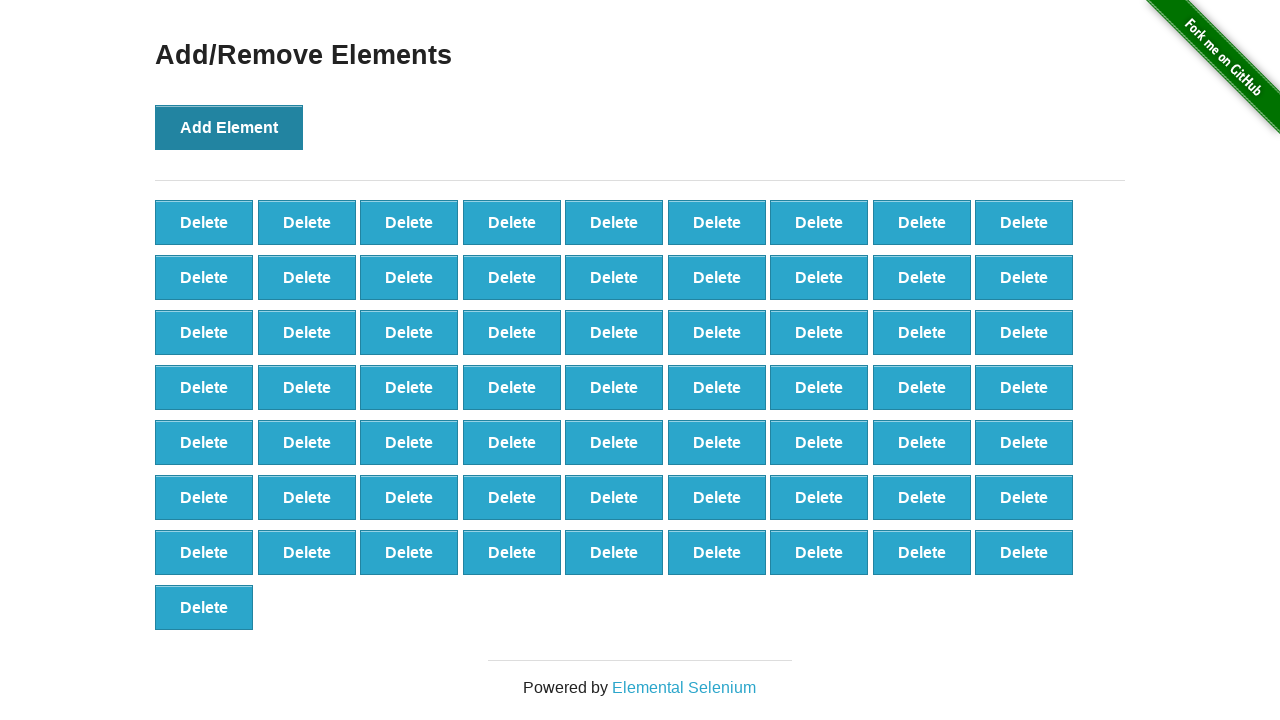

Clicked Add Element button (iteration 65/100) at (229, 127) on xpath=//*[@onclick='addElement()']
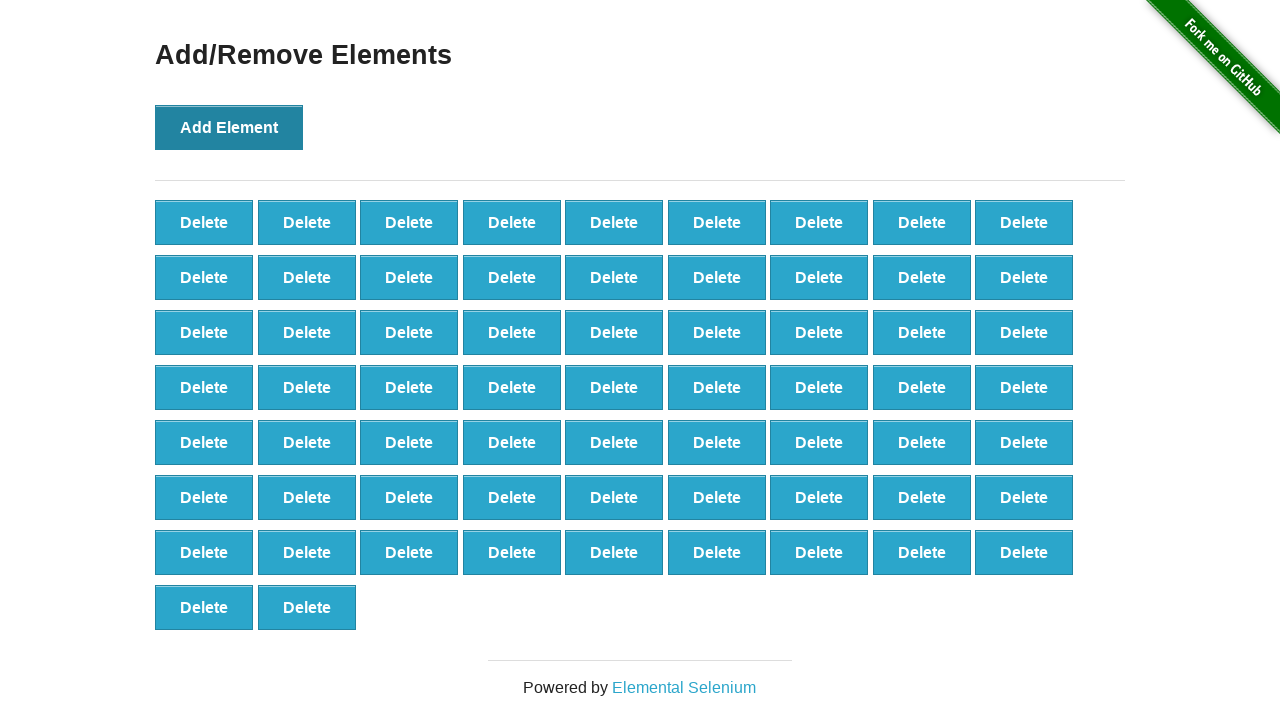

Clicked Add Element button (iteration 66/100) at (229, 127) on xpath=//*[@onclick='addElement()']
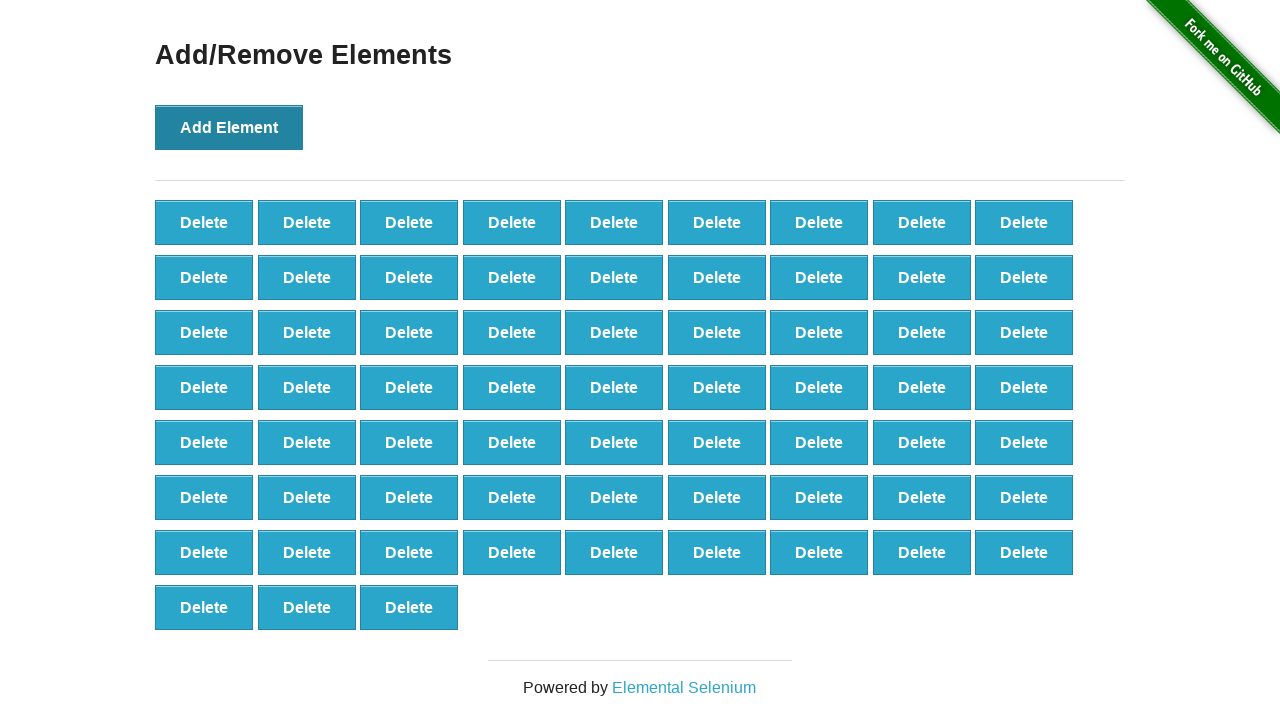

Clicked Add Element button (iteration 67/100) at (229, 127) on xpath=//*[@onclick='addElement()']
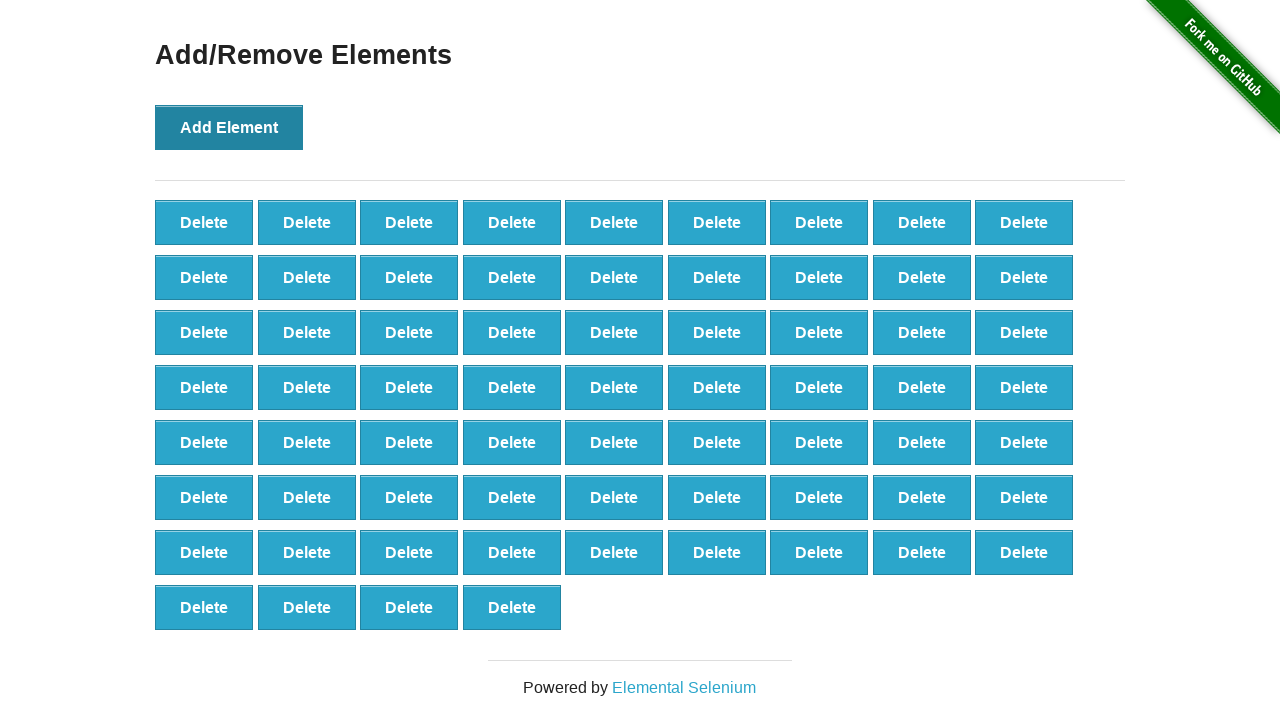

Clicked Add Element button (iteration 68/100) at (229, 127) on xpath=//*[@onclick='addElement()']
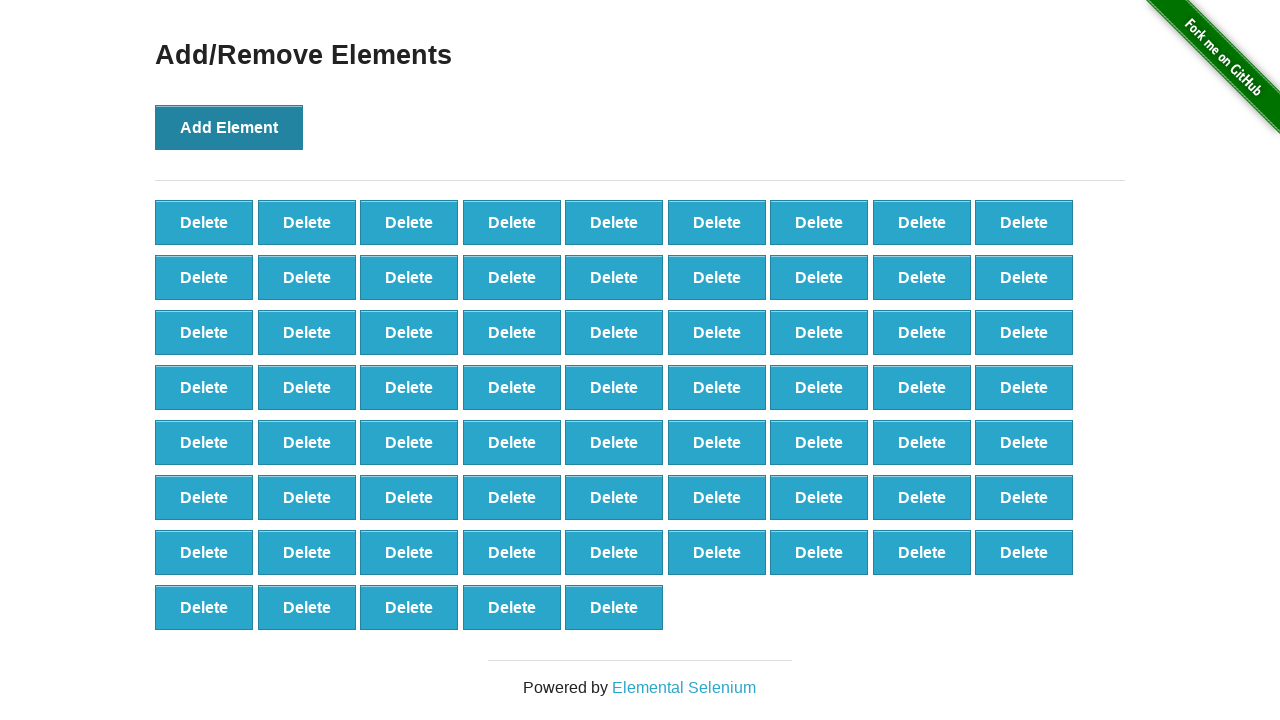

Clicked Add Element button (iteration 69/100) at (229, 127) on xpath=//*[@onclick='addElement()']
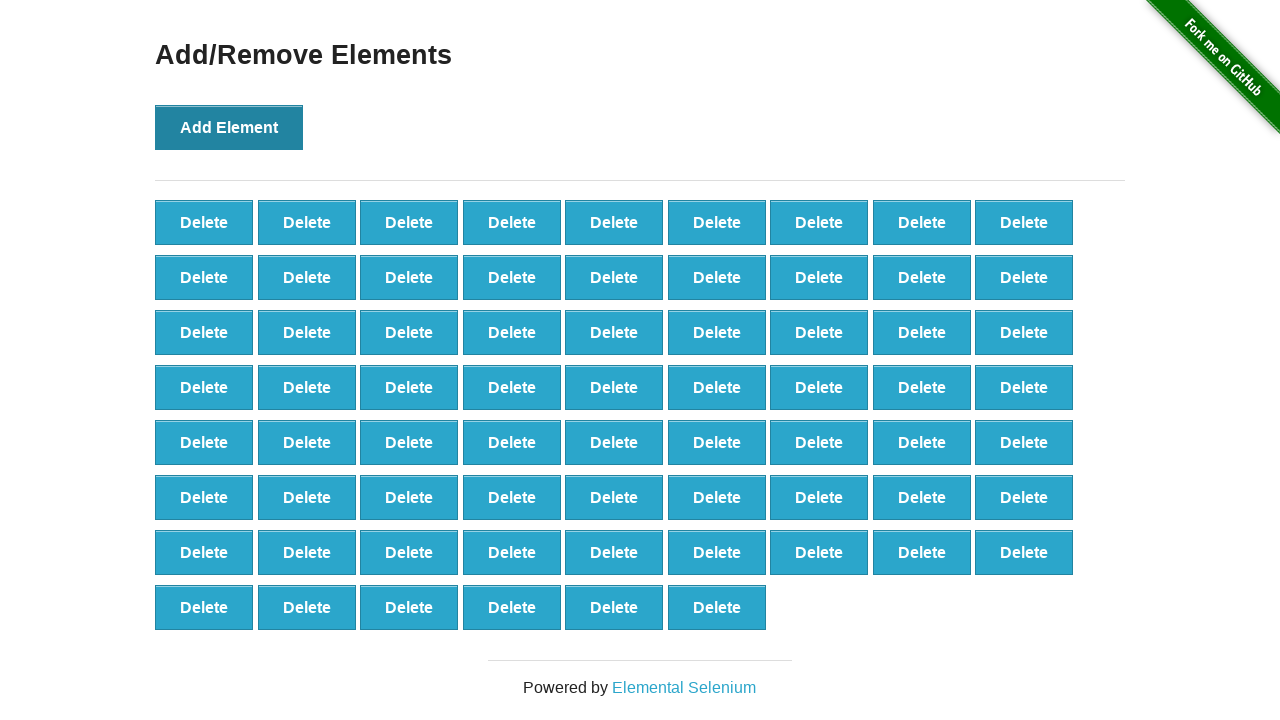

Clicked Add Element button (iteration 70/100) at (229, 127) on xpath=//*[@onclick='addElement()']
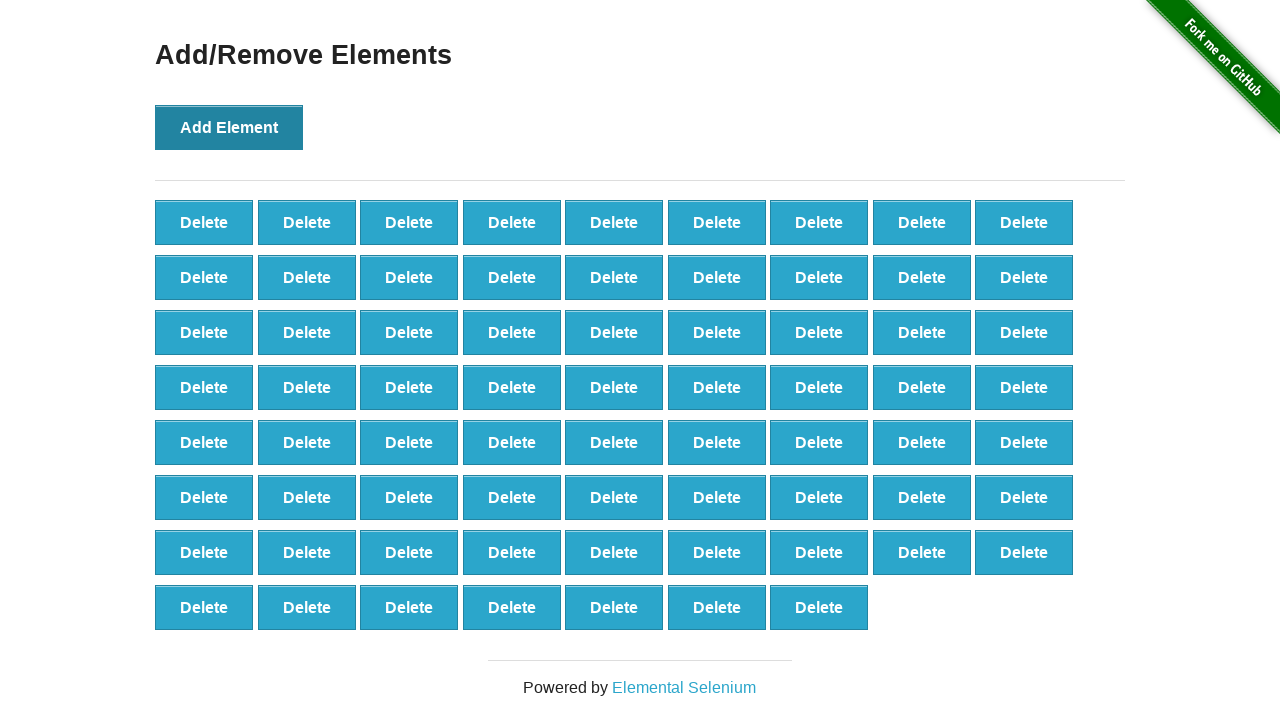

Clicked Add Element button (iteration 71/100) at (229, 127) on xpath=//*[@onclick='addElement()']
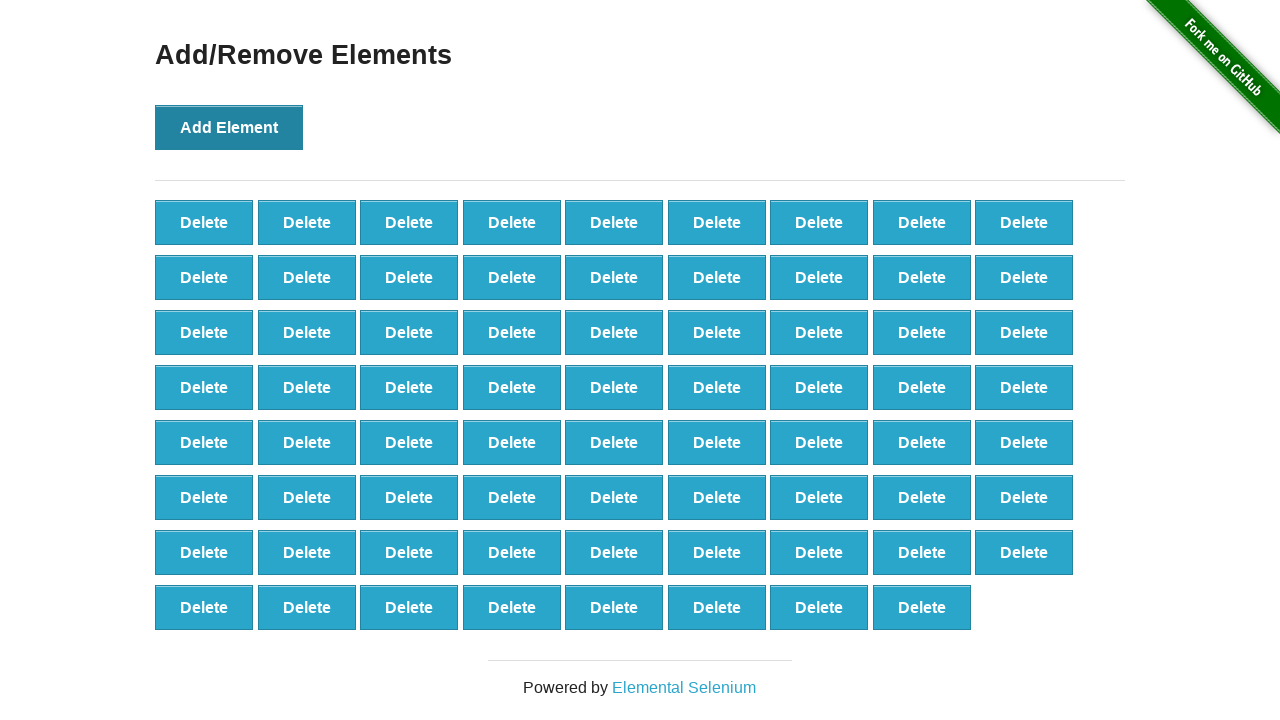

Clicked Add Element button (iteration 72/100) at (229, 127) on xpath=//*[@onclick='addElement()']
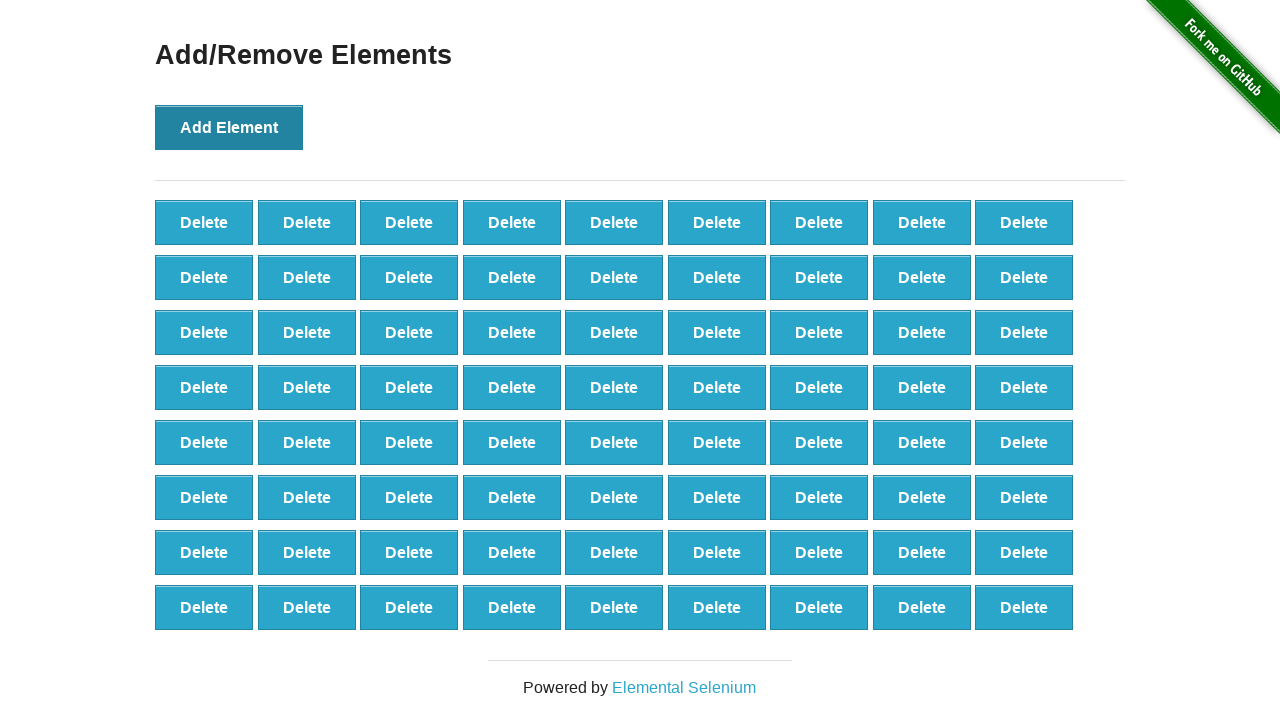

Clicked Add Element button (iteration 73/100) at (229, 127) on xpath=//*[@onclick='addElement()']
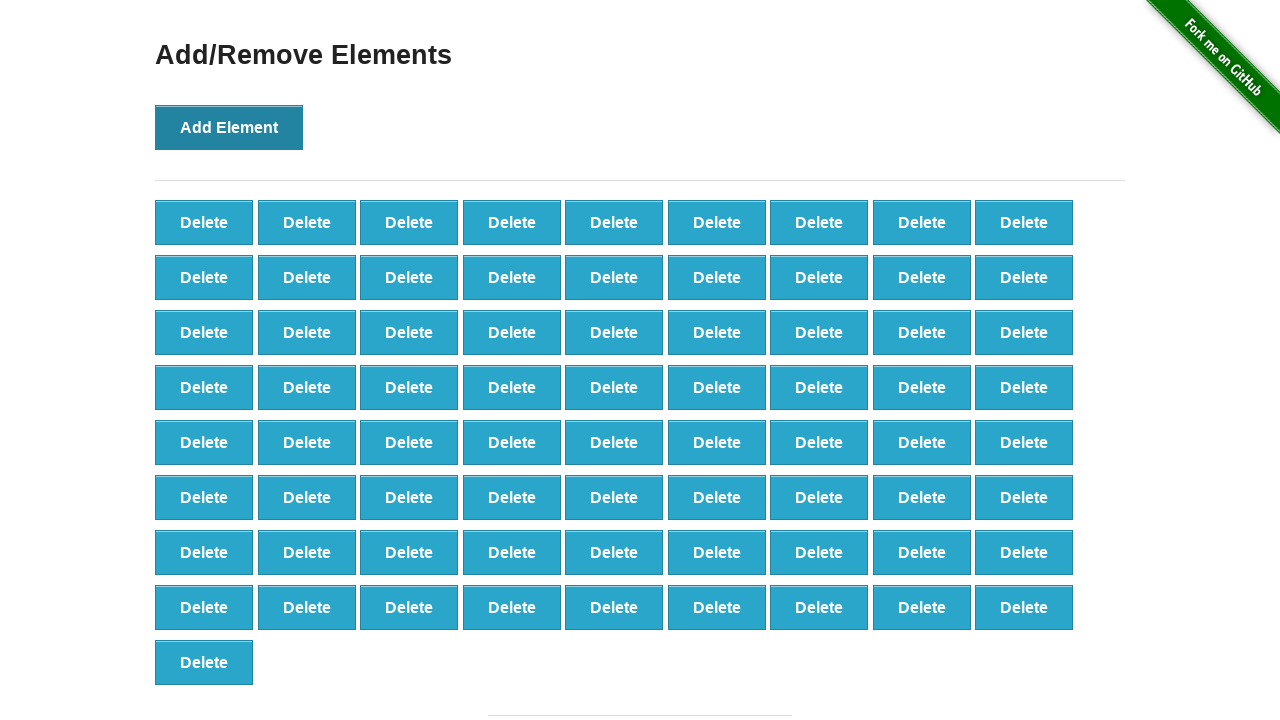

Clicked Add Element button (iteration 74/100) at (229, 127) on xpath=//*[@onclick='addElement()']
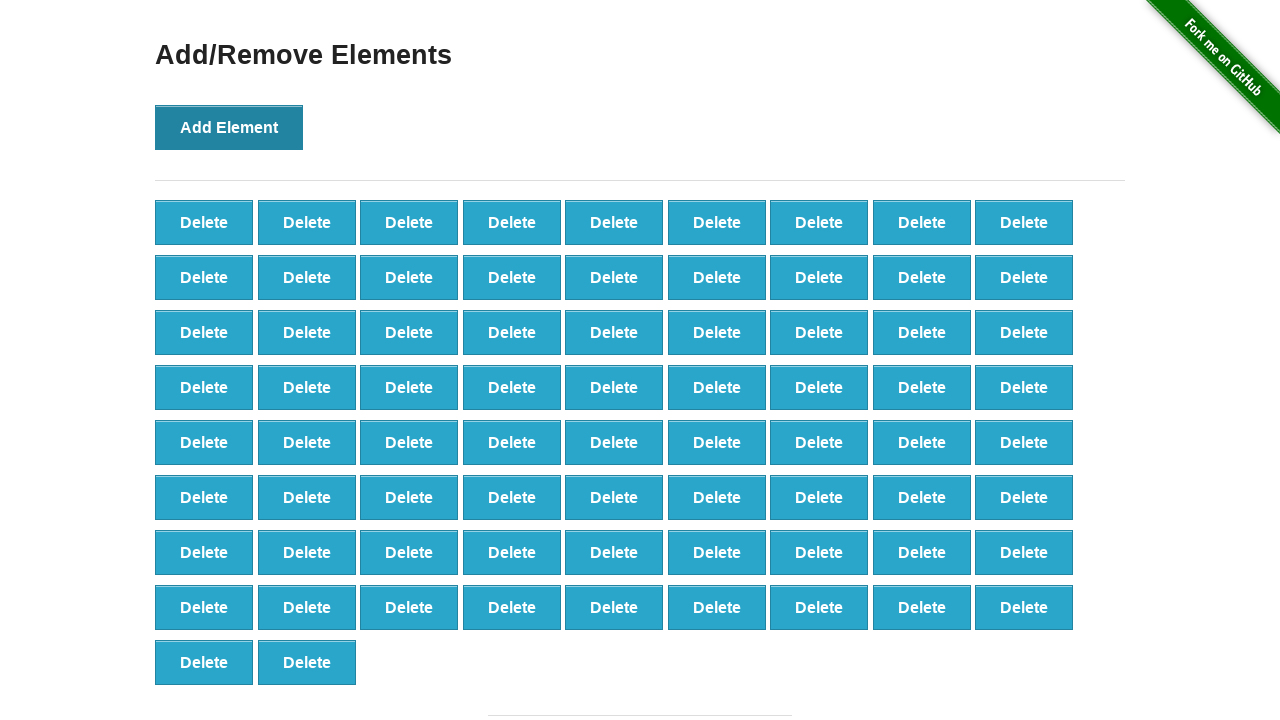

Clicked Add Element button (iteration 75/100) at (229, 127) on xpath=//*[@onclick='addElement()']
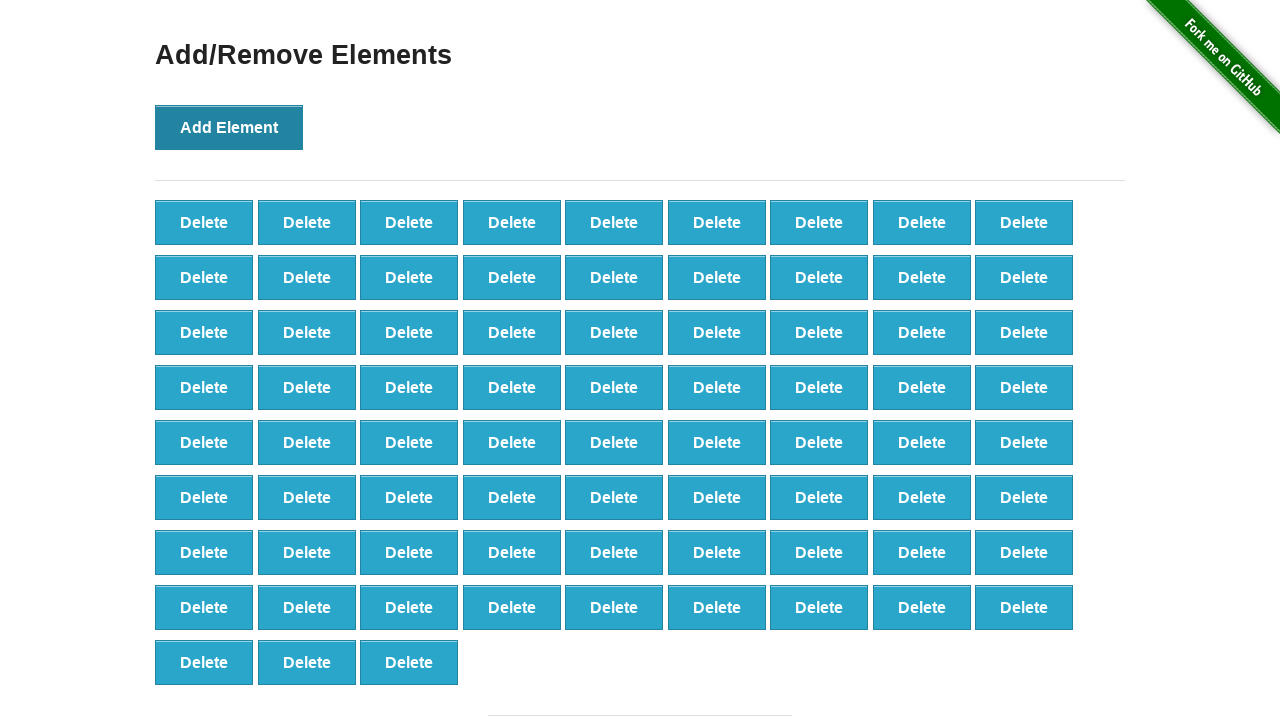

Clicked Add Element button (iteration 76/100) at (229, 127) on xpath=//*[@onclick='addElement()']
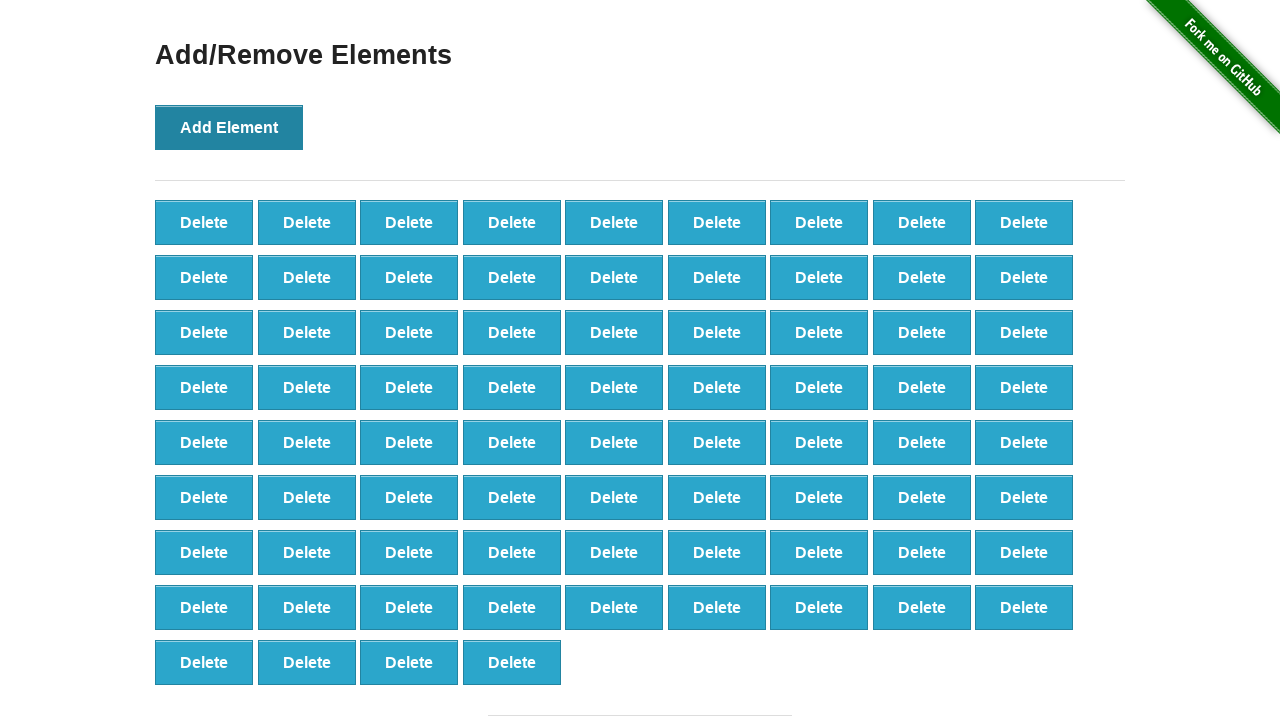

Clicked Add Element button (iteration 77/100) at (229, 127) on xpath=//*[@onclick='addElement()']
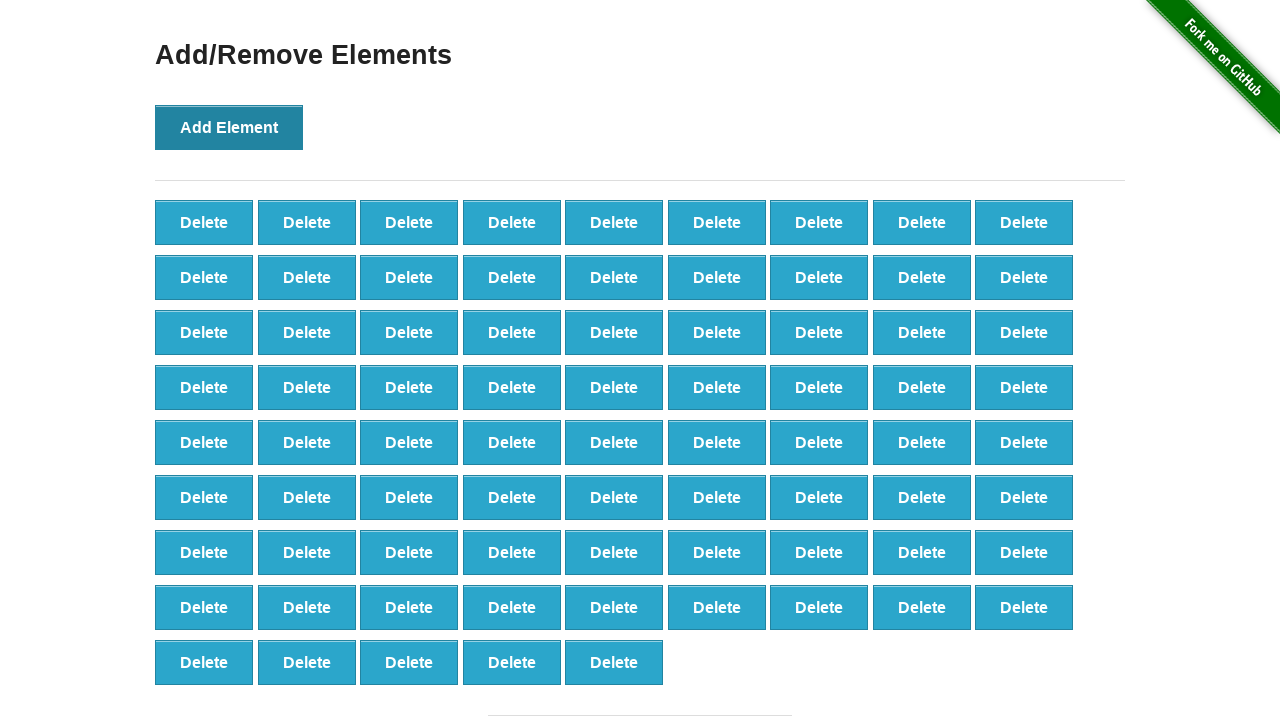

Clicked Add Element button (iteration 78/100) at (229, 127) on xpath=//*[@onclick='addElement()']
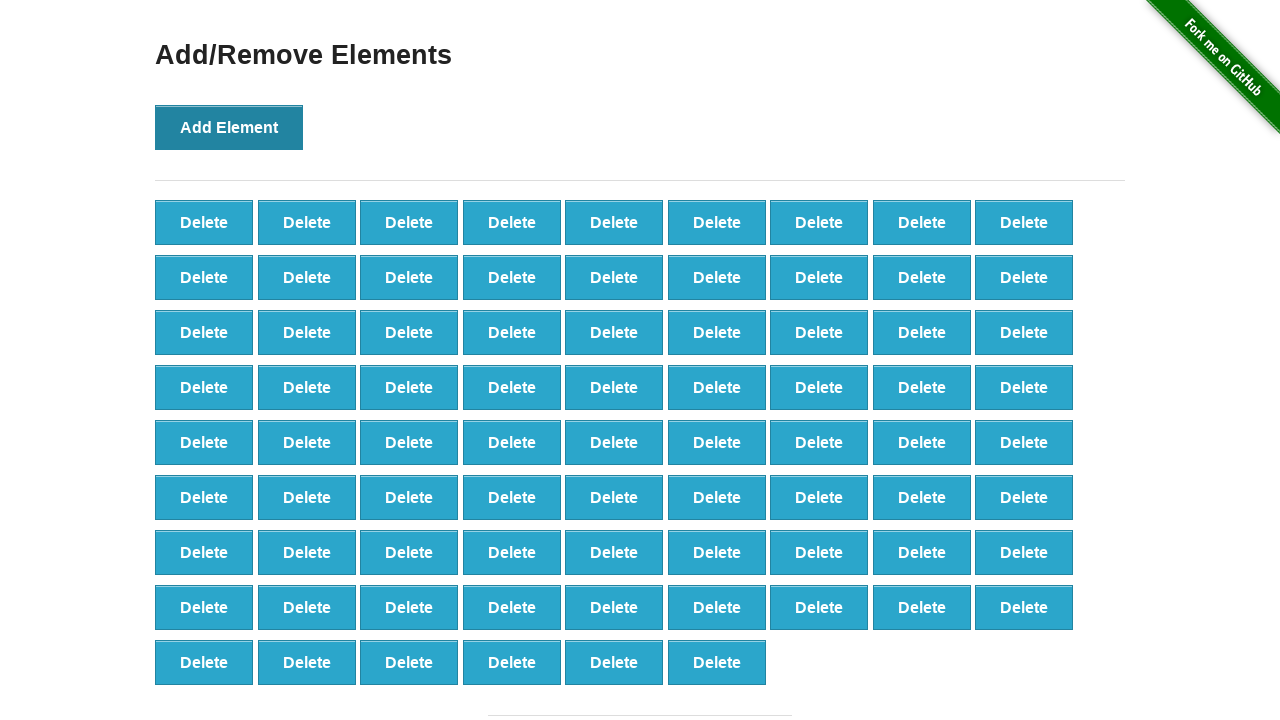

Clicked Add Element button (iteration 79/100) at (229, 127) on xpath=//*[@onclick='addElement()']
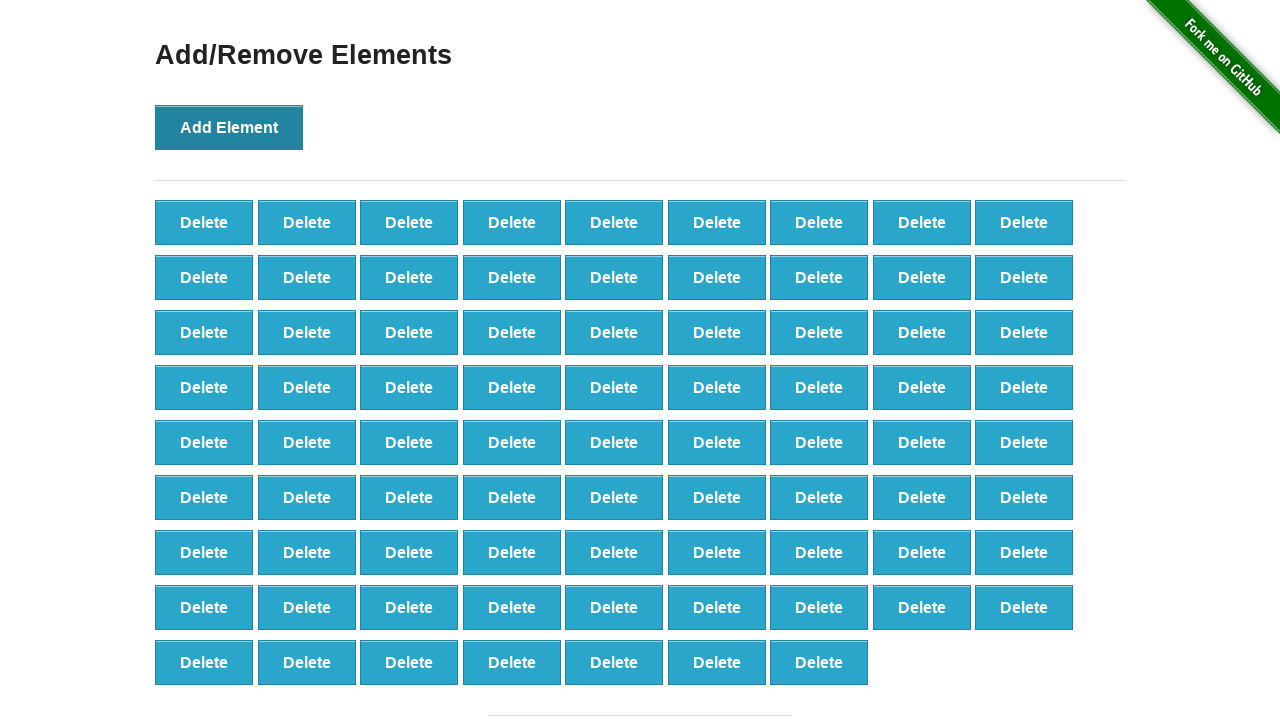

Clicked Add Element button (iteration 80/100) at (229, 127) on xpath=//*[@onclick='addElement()']
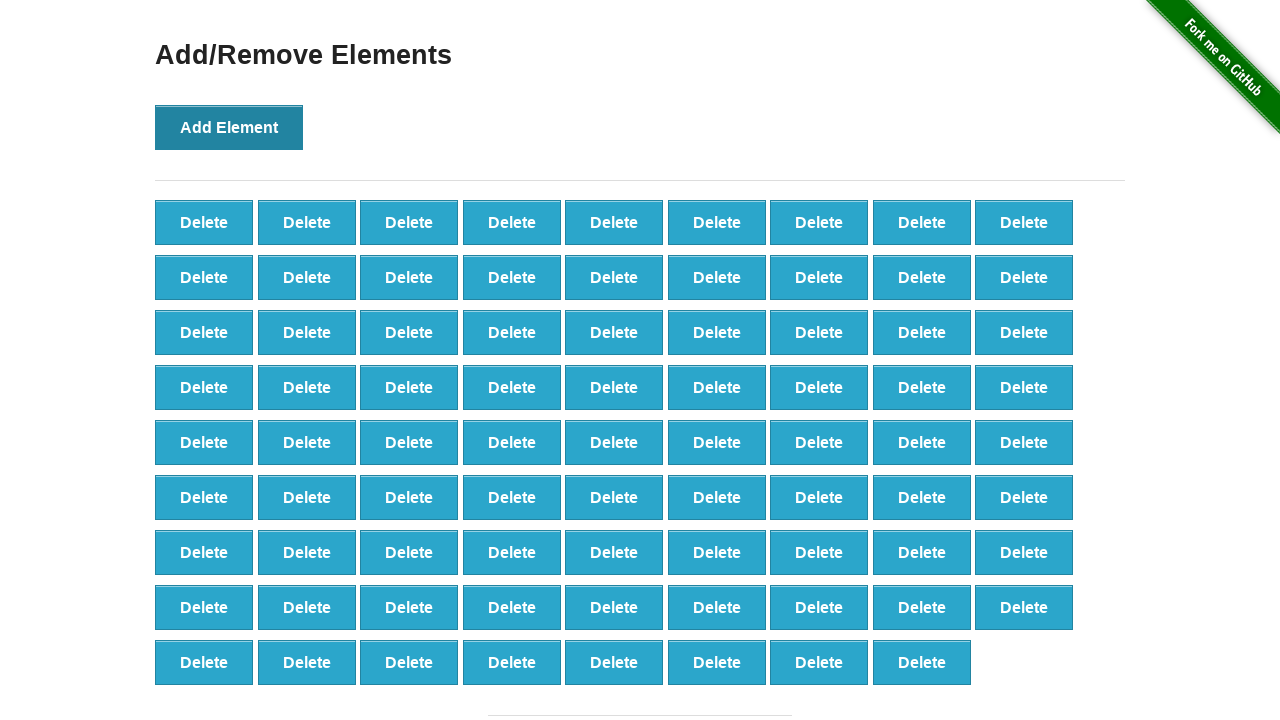

Clicked Add Element button (iteration 81/100) at (229, 127) on xpath=//*[@onclick='addElement()']
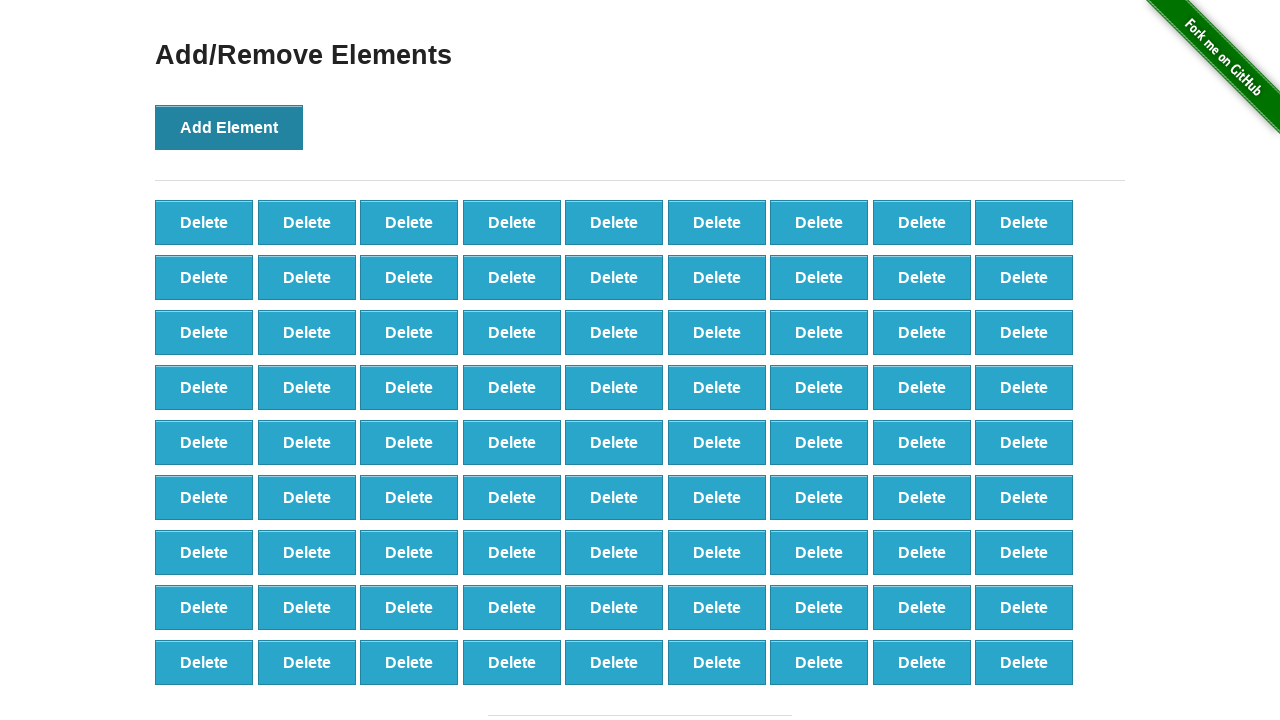

Clicked Add Element button (iteration 82/100) at (229, 127) on xpath=//*[@onclick='addElement()']
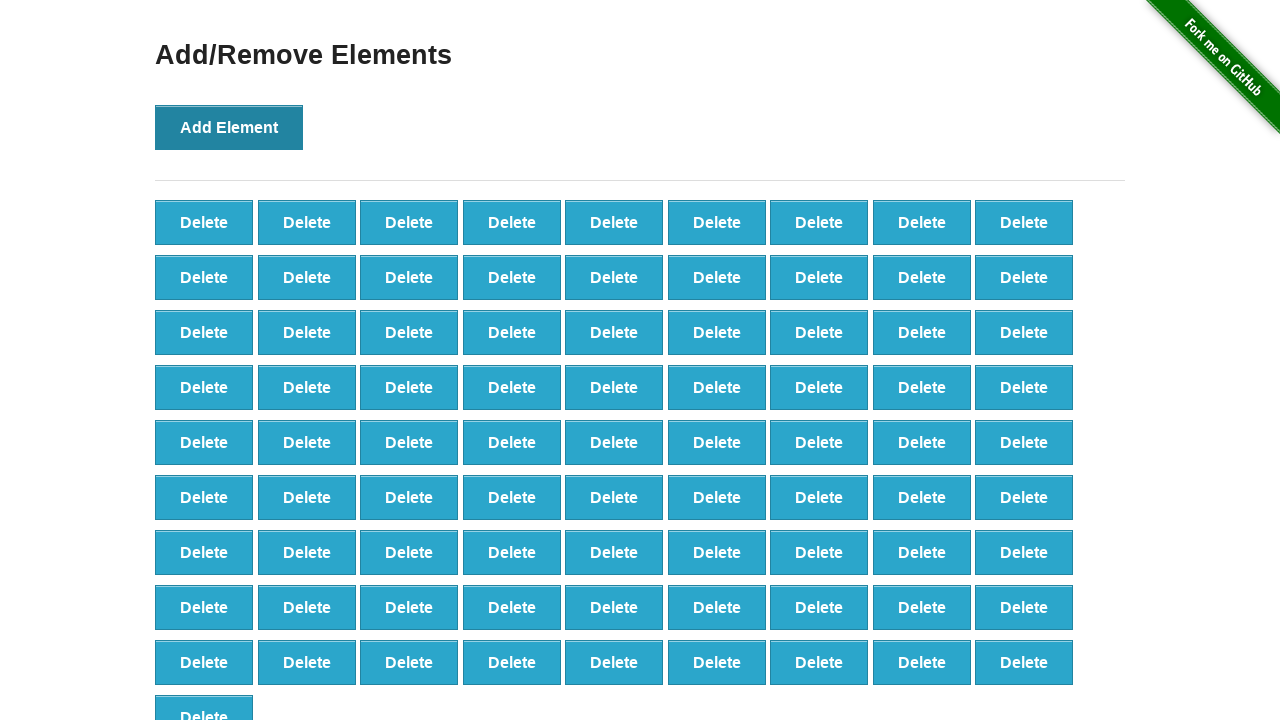

Clicked Add Element button (iteration 83/100) at (229, 127) on xpath=//*[@onclick='addElement()']
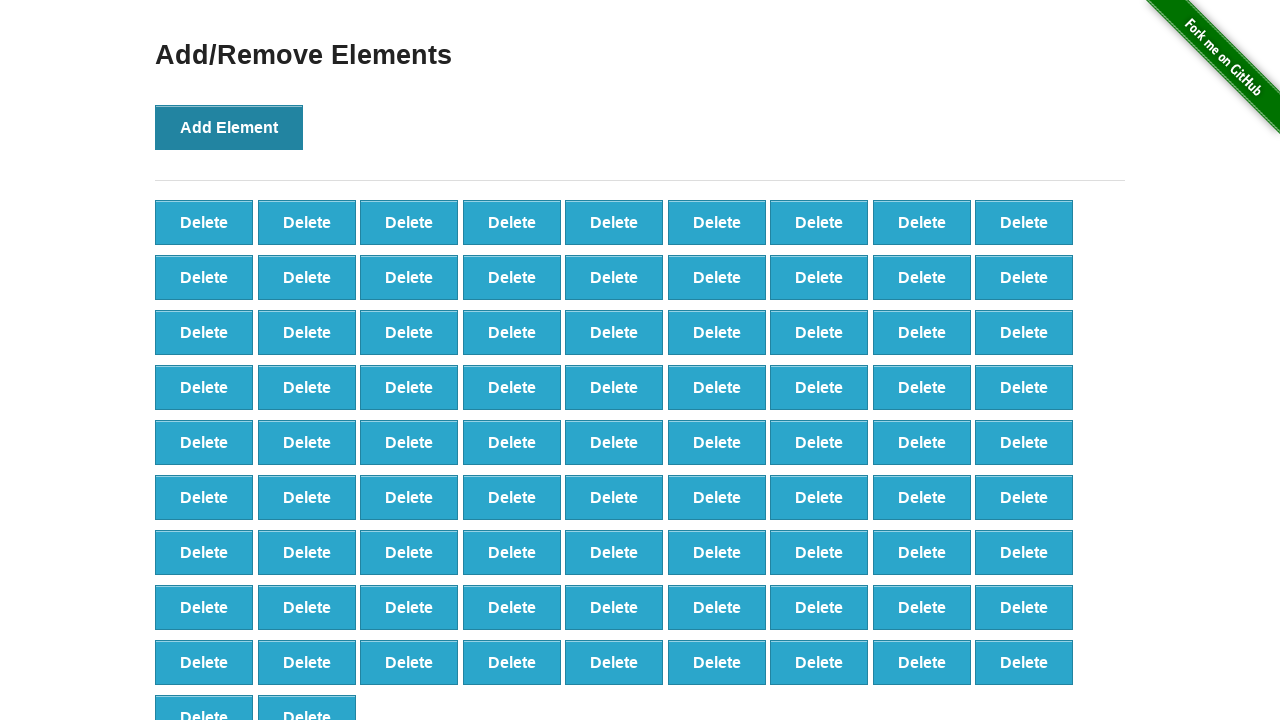

Clicked Add Element button (iteration 84/100) at (229, 127) on xpath=//*[@onclick='addElement()']
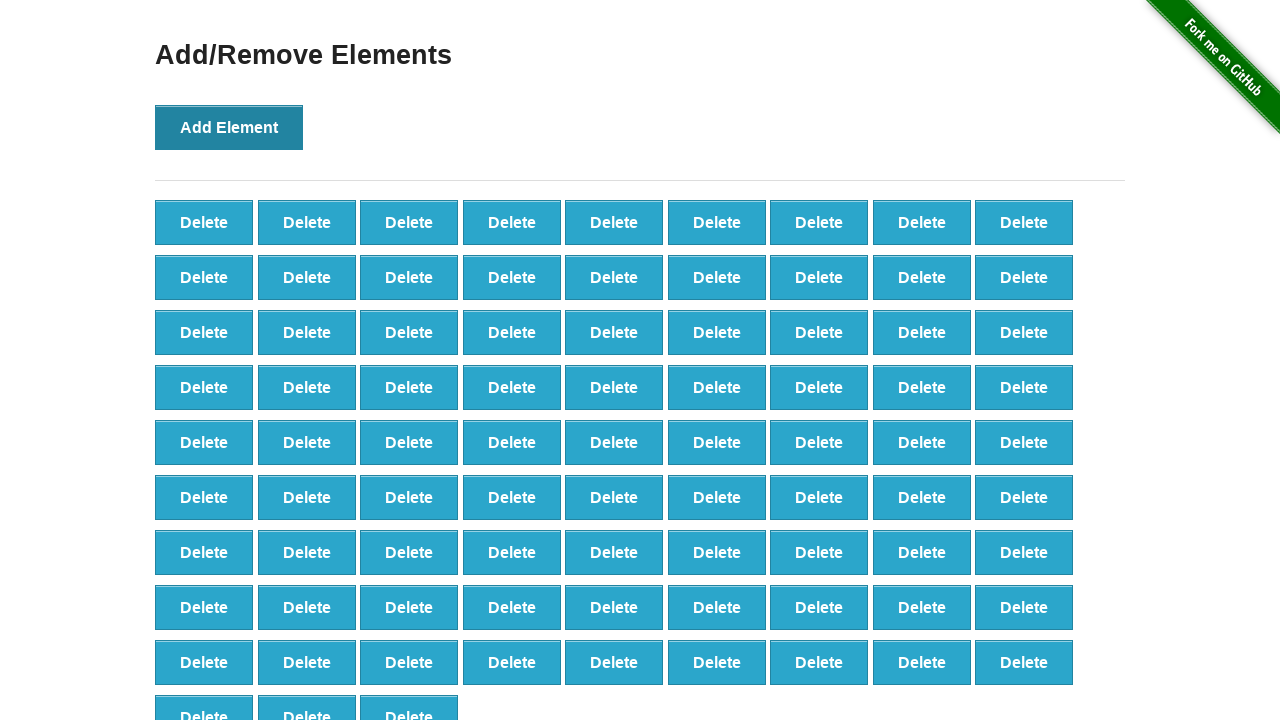

Clicked Add Element button (iteration 85/100) at (229, 127) on xpath=//*[@onclick='addElement()']
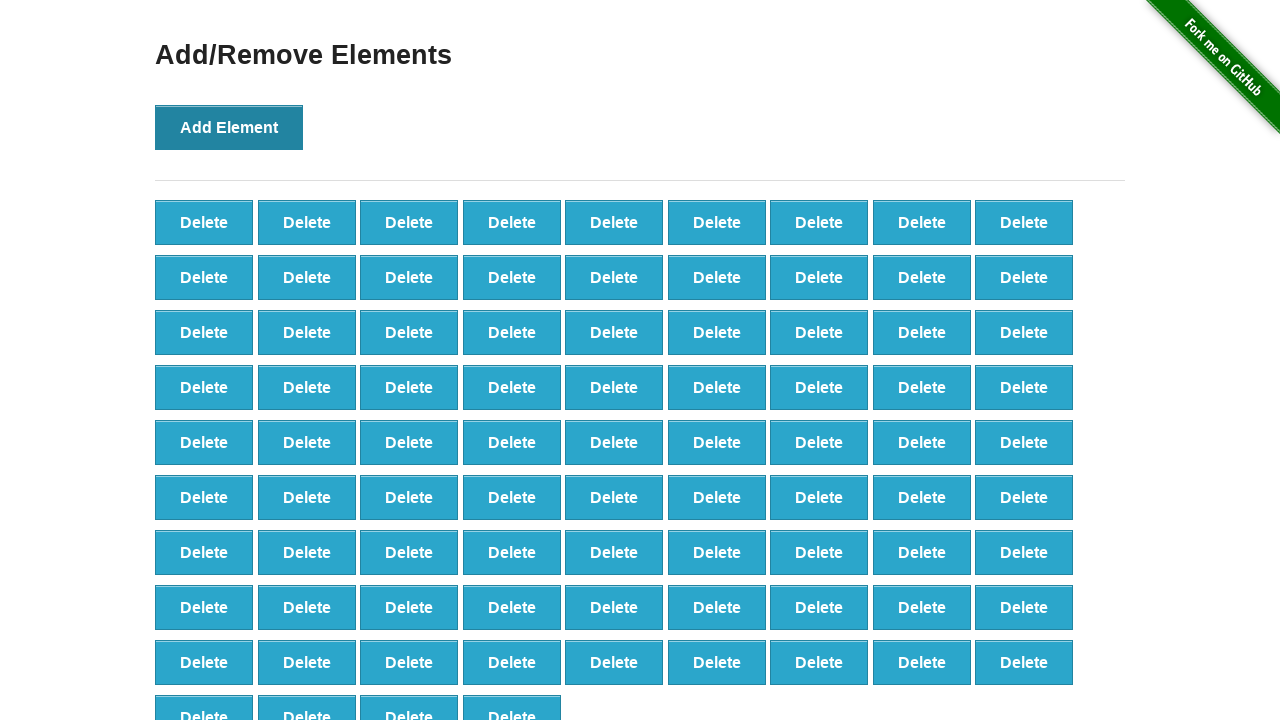

Clicked Add Element button (iteration 86/100) at (229, 127) on xpath=//*[@onclick='addElement()']
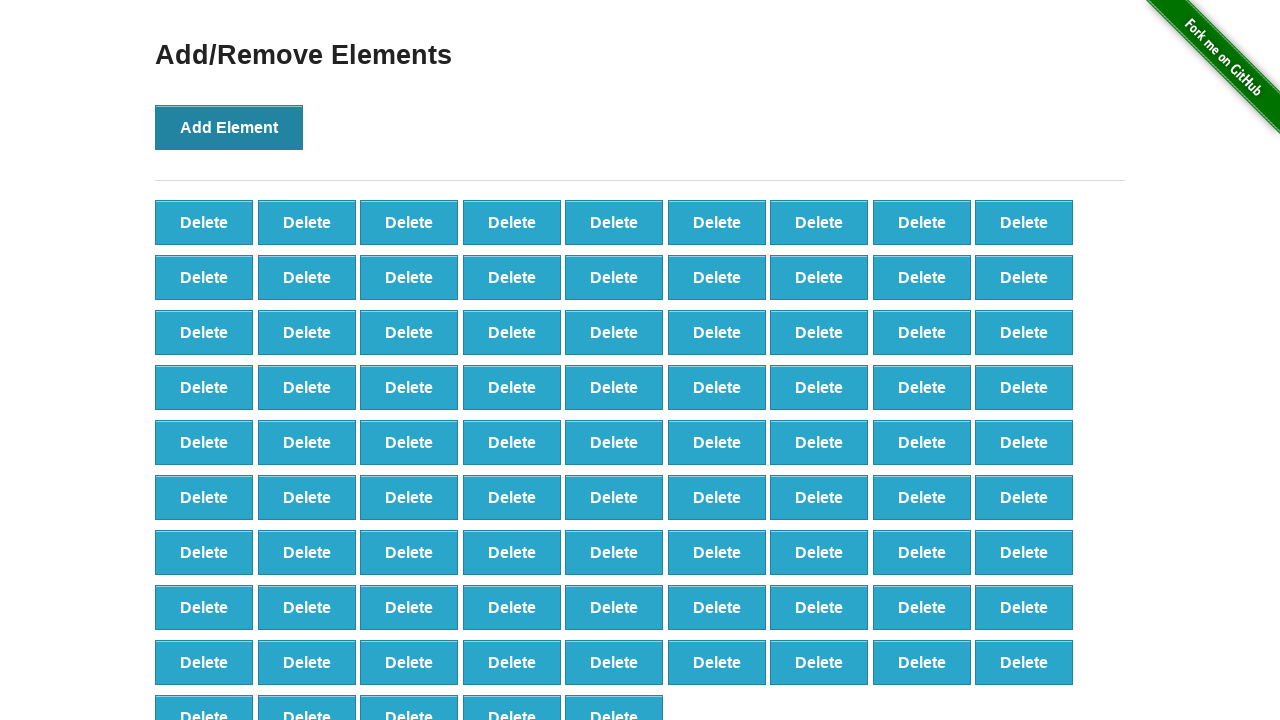

Clicked Add Element button (iteration 87/100) at (229, 127) on xpath=//*[@onclick='addElement()']
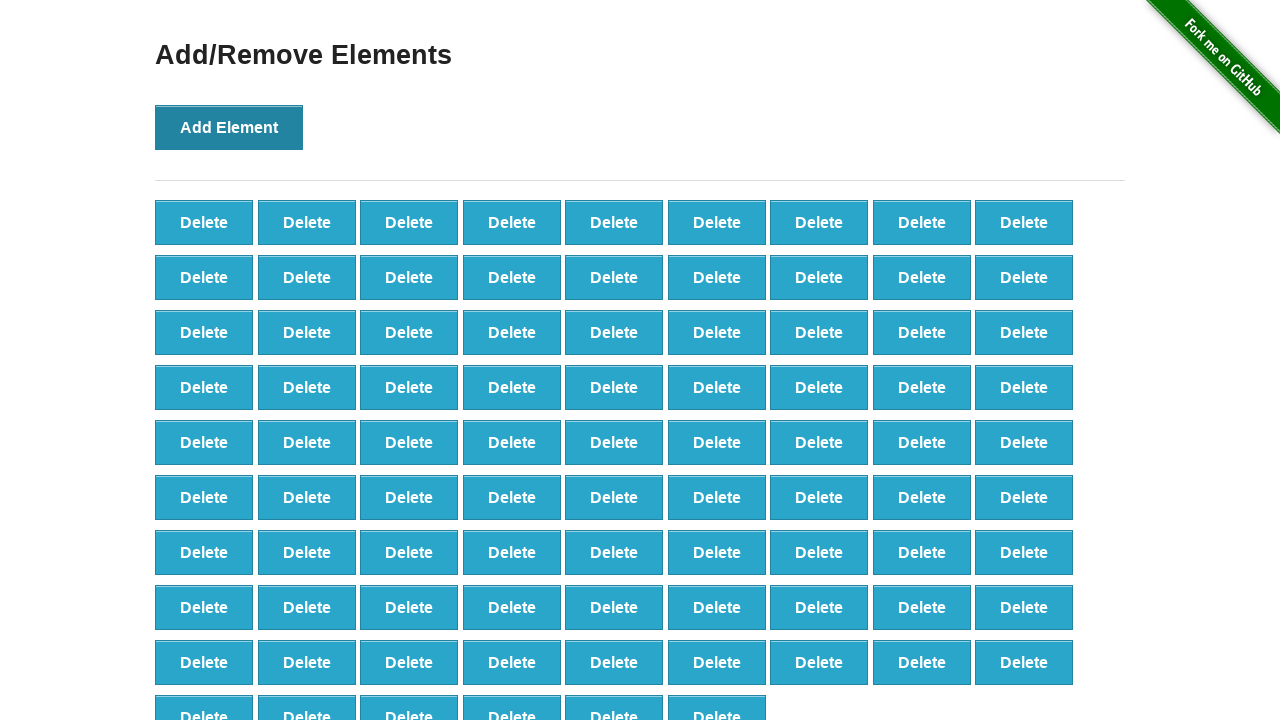

Clicked Add Element button (iteration 88/100) at (229, 127) on xpath=//*[@onclick='addElement()']
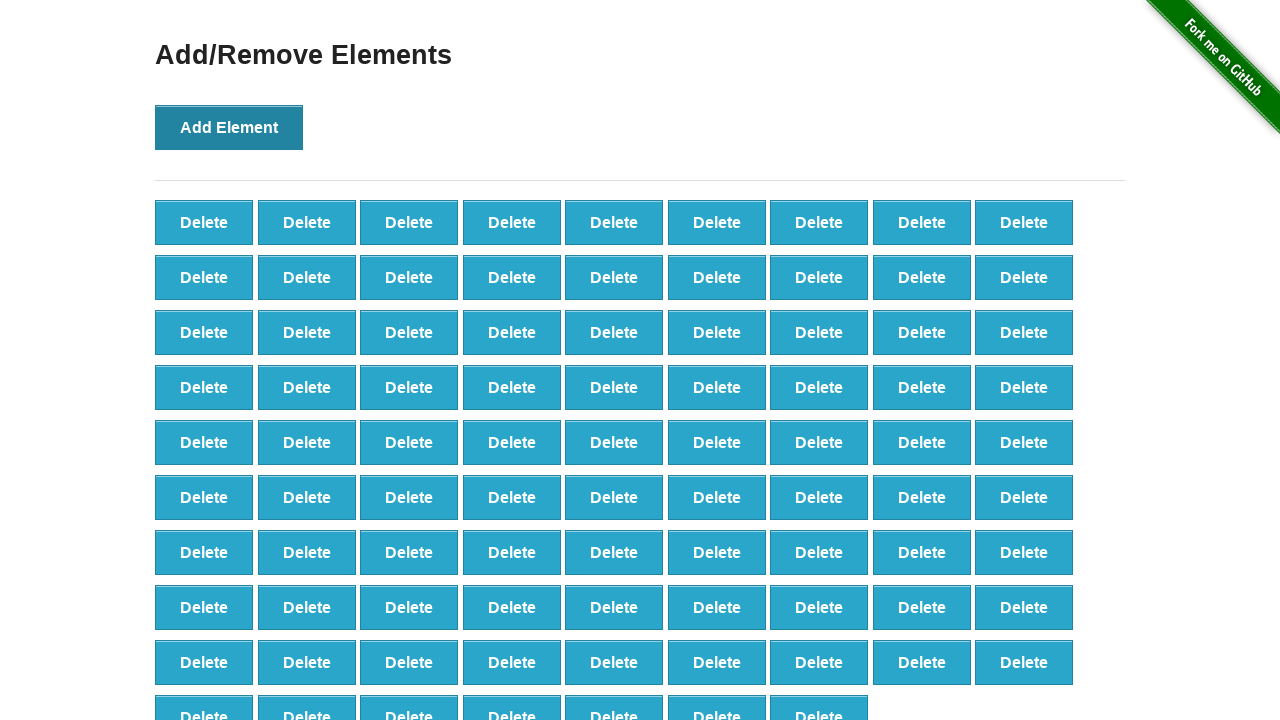

Clicked Add Element button (iteration 89/100) at (229, 127) on xpath=//*[@onclick='addElement()']
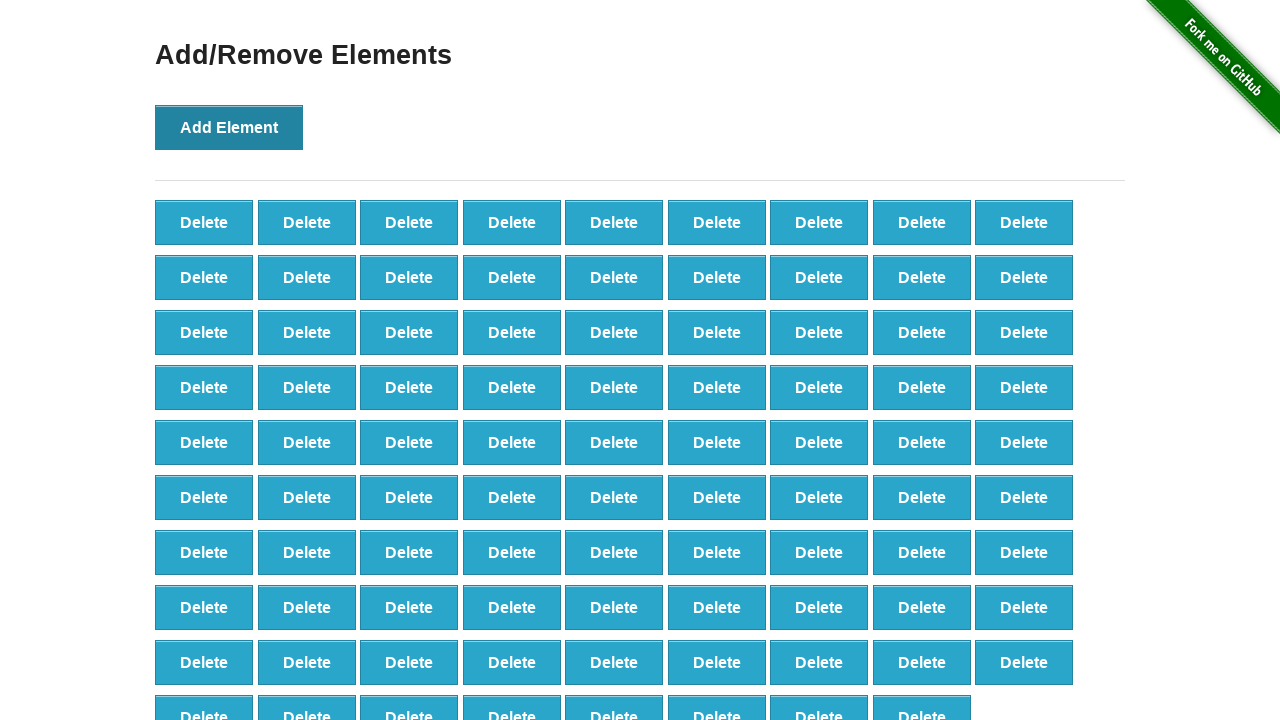

Clicked Add Element button (iteration 90/100) at (229, 127) on xpath=//*[@onclick='addElement()']
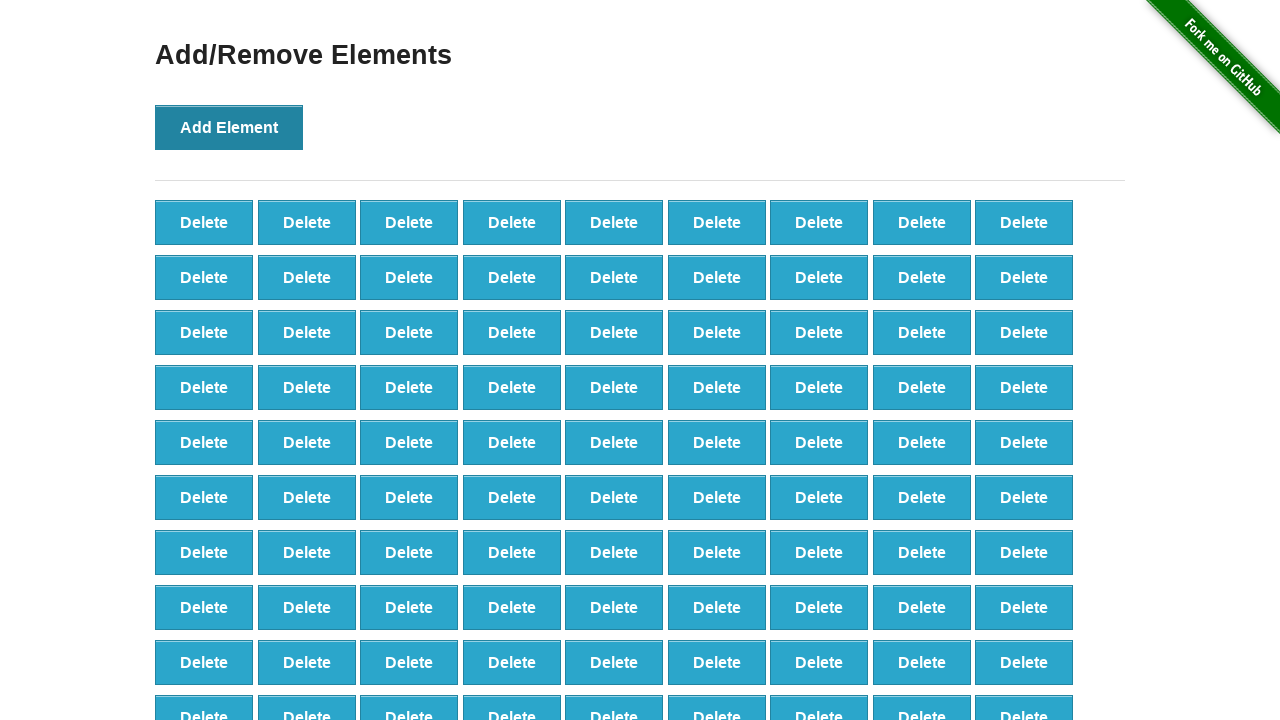

Clicked Add Element button (iteration 91/100) at (229, 127) on xpath=//*[@onclick='addElement()']
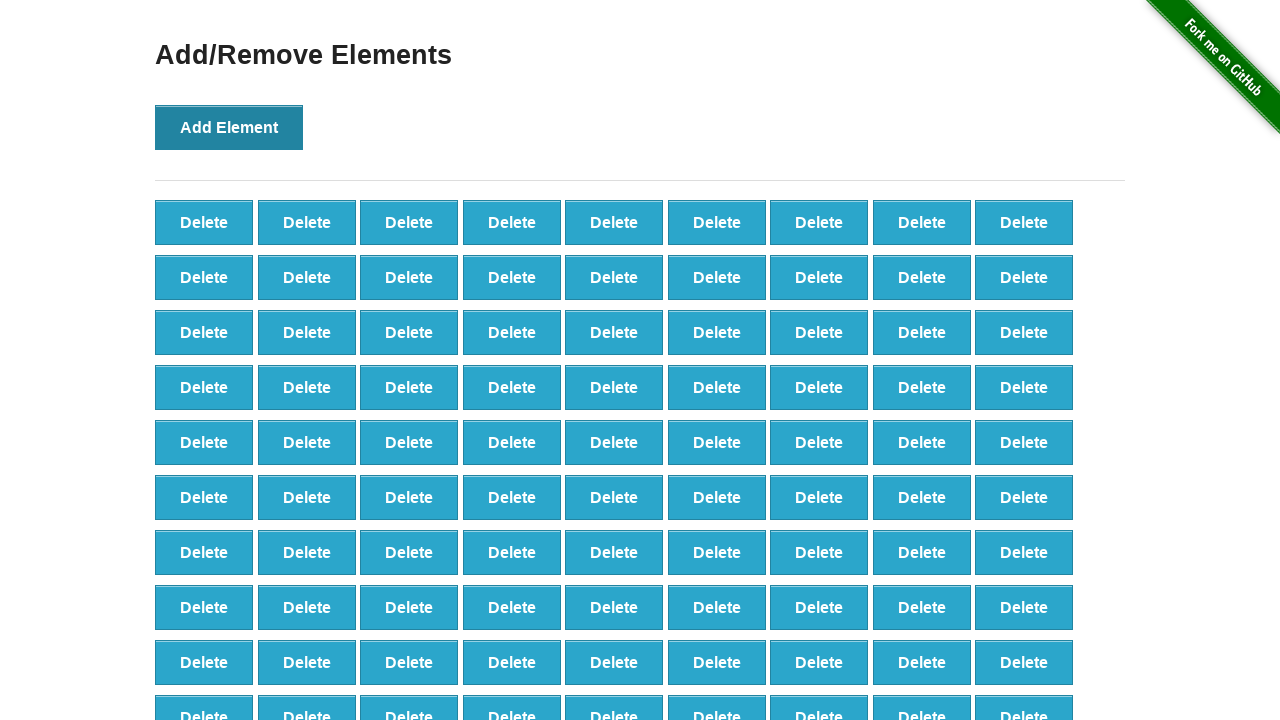

Clicked Add Element button (iteration 92/100) at (229, 127) on xpath=//*[@onclick='addElement()']
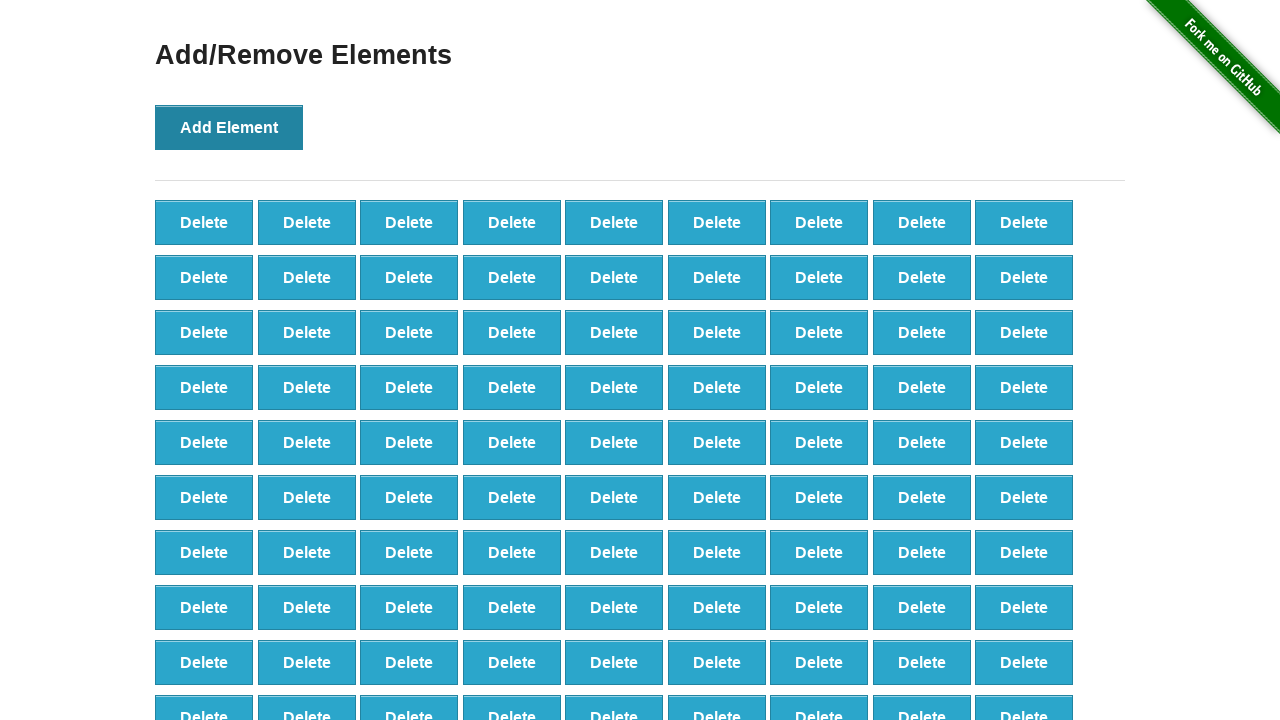

Clicked Add Element button (iteration 93/100) at (229, 127) on xpath=//*[@onclick='addElement()']
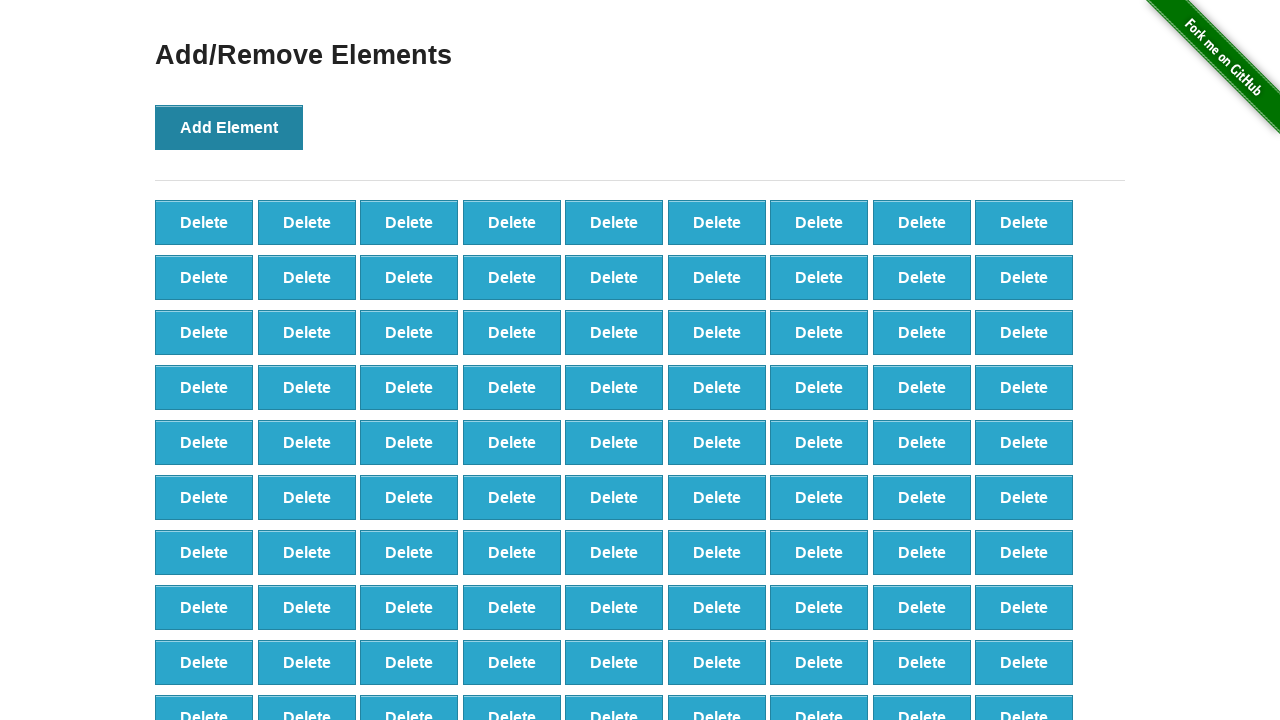

Clicked Add Element button (iteration 94/100) at (229, 127) on xpath=//*[@onclick='addElement()']
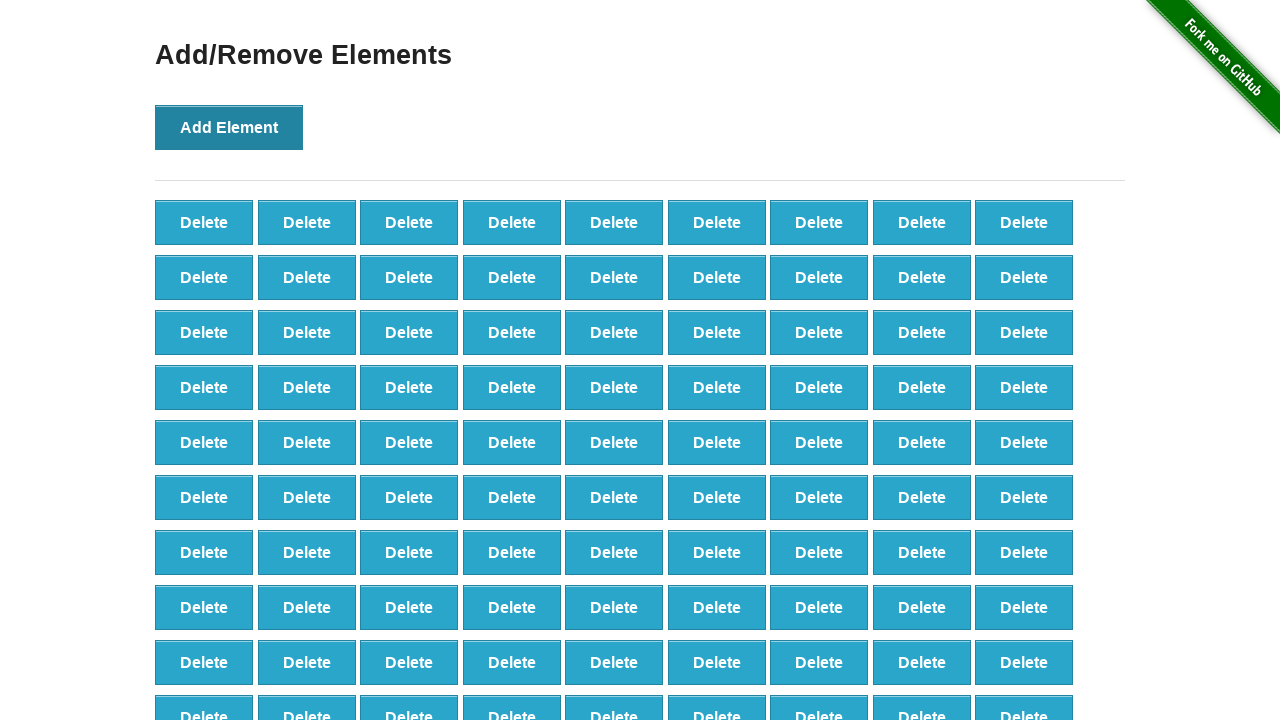

Clicked Add Element button (iteration 95/100) at (229, 127) on xpath=//*[@onclick='addElement()']
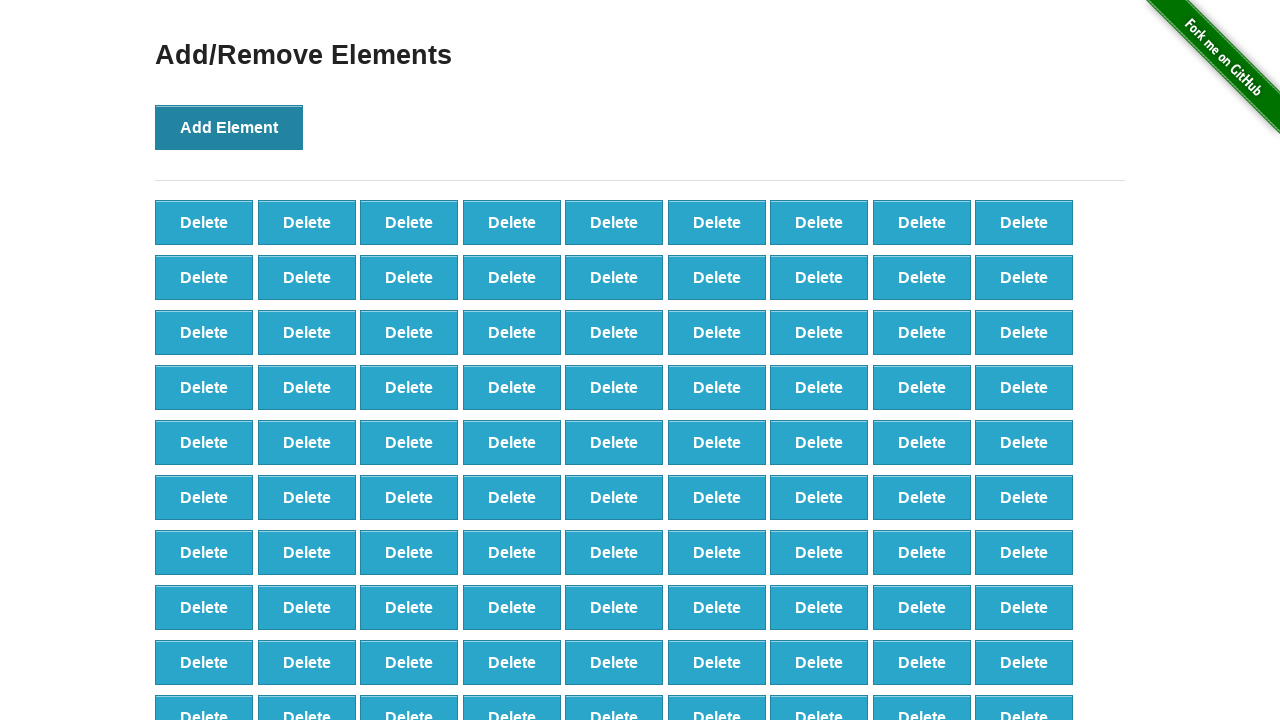

Clicked Add Element button (iteration 96/100) at (229, 127) on xpath=//*[@onclick='addElement()']
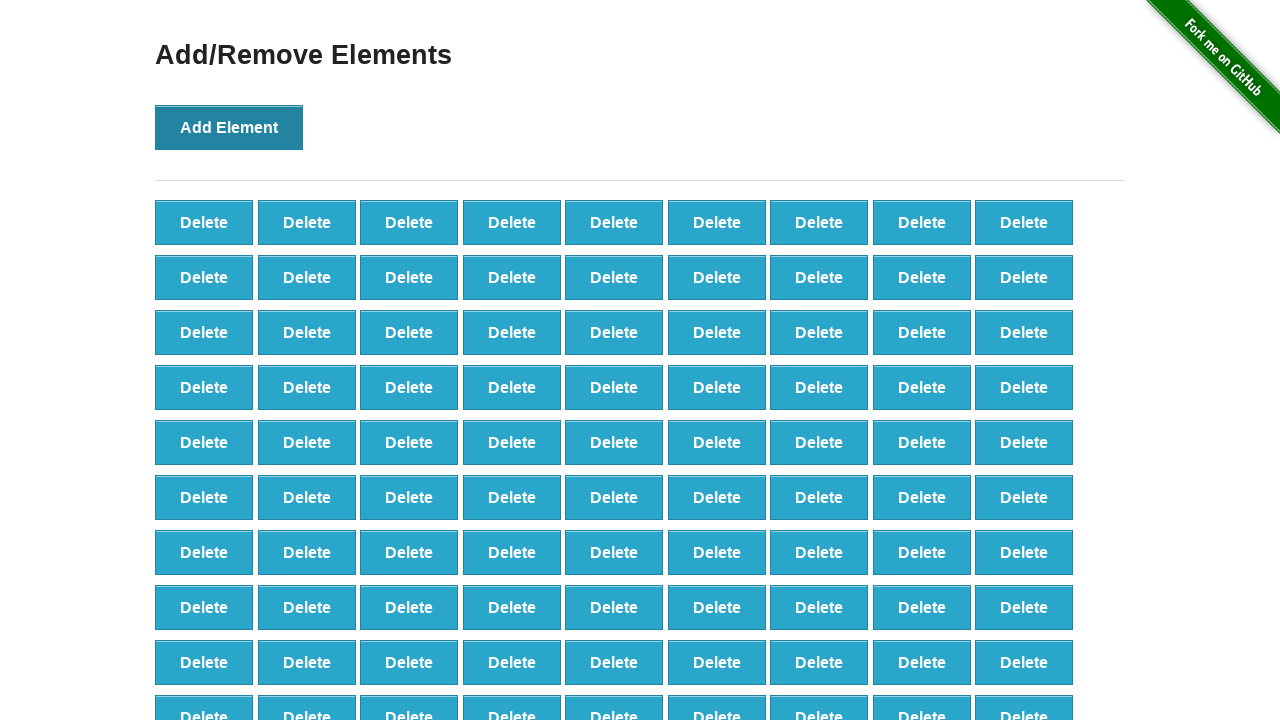

Clicked Add Element button (iteration 97/100) at (229, 127) on xpath=//*[@onclick='addElement()']
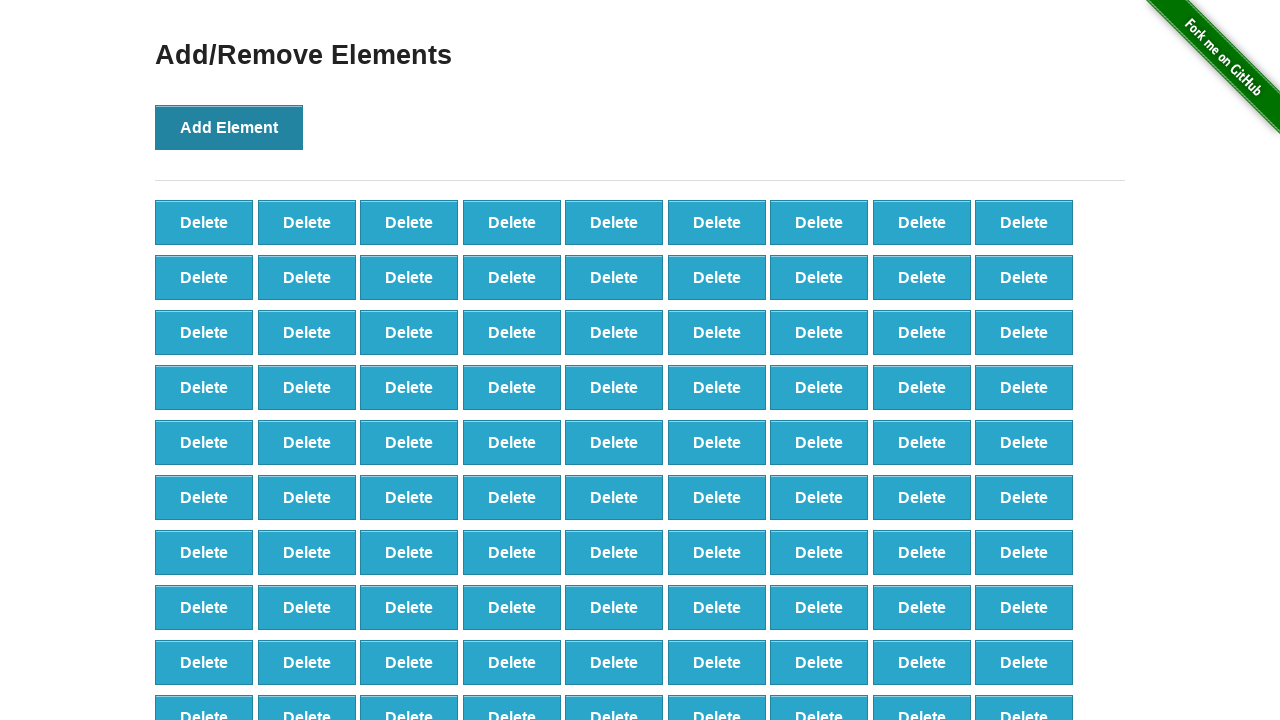

Clicked Add Element button (iteration 98/100) at (229, 127) on xpath=//*[@onclick='addElement()']
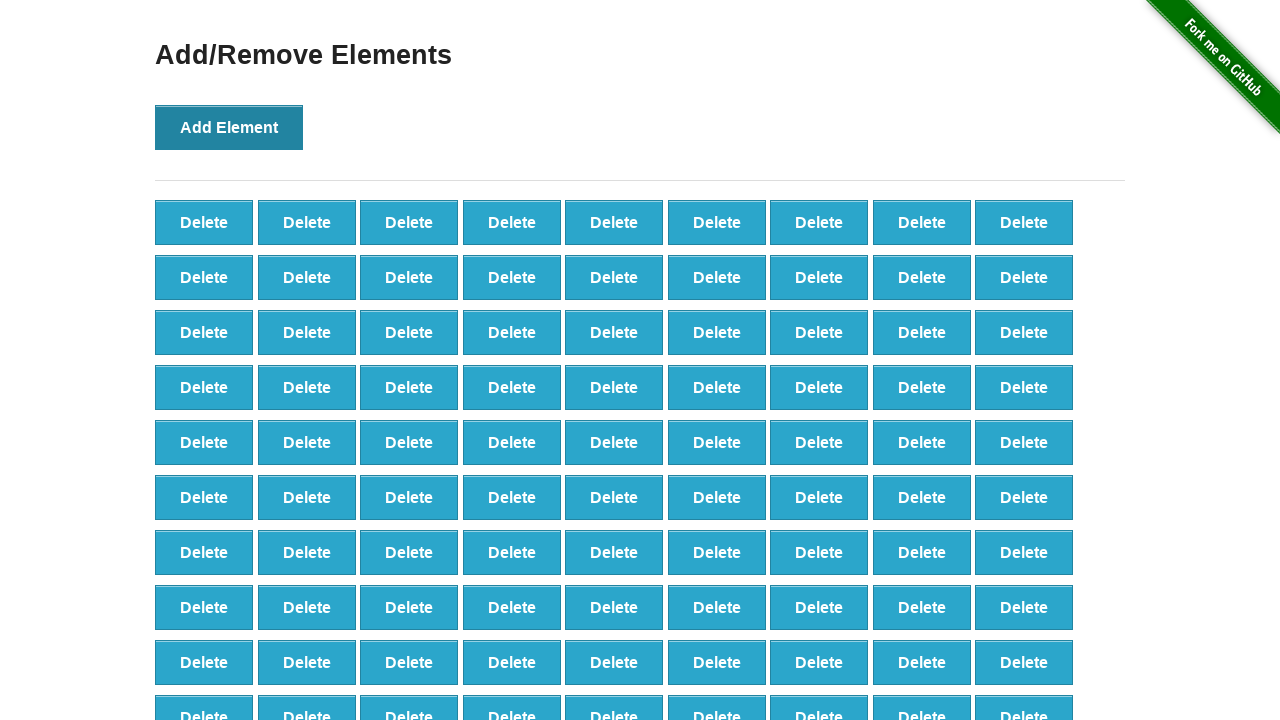

Clicked Add Element button (iteration 99/100) at (229, 127) on xpath=//*[@onclick='addElement()']
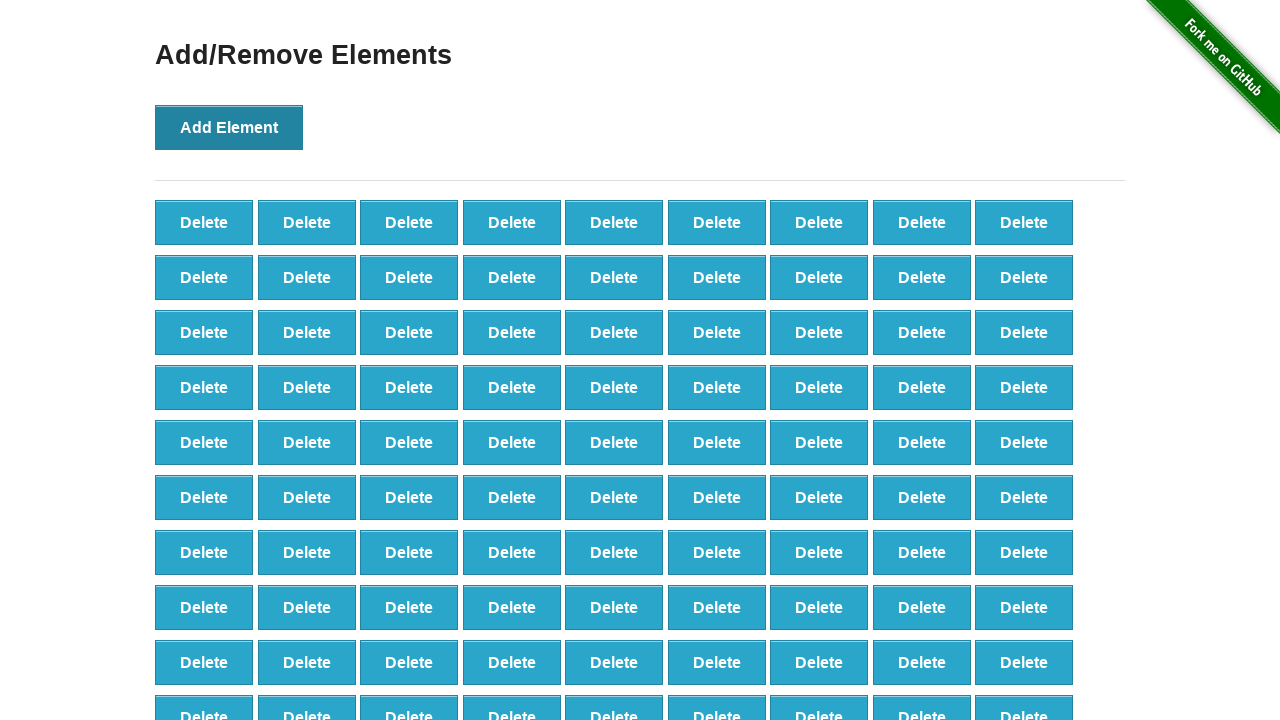

Clicked Add Element button (iteration 100/100) at (229, 127) on xpath=//*[@onclick='addElement()']
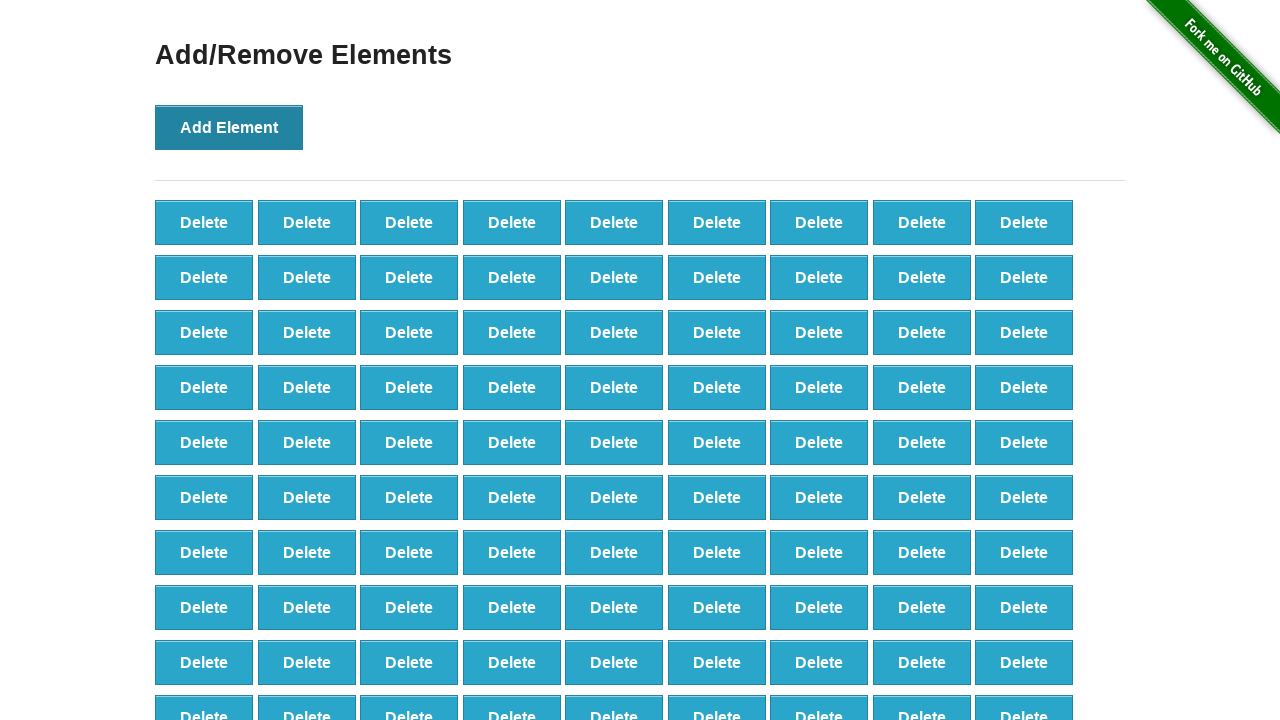

Verified 100 delete buttons were created
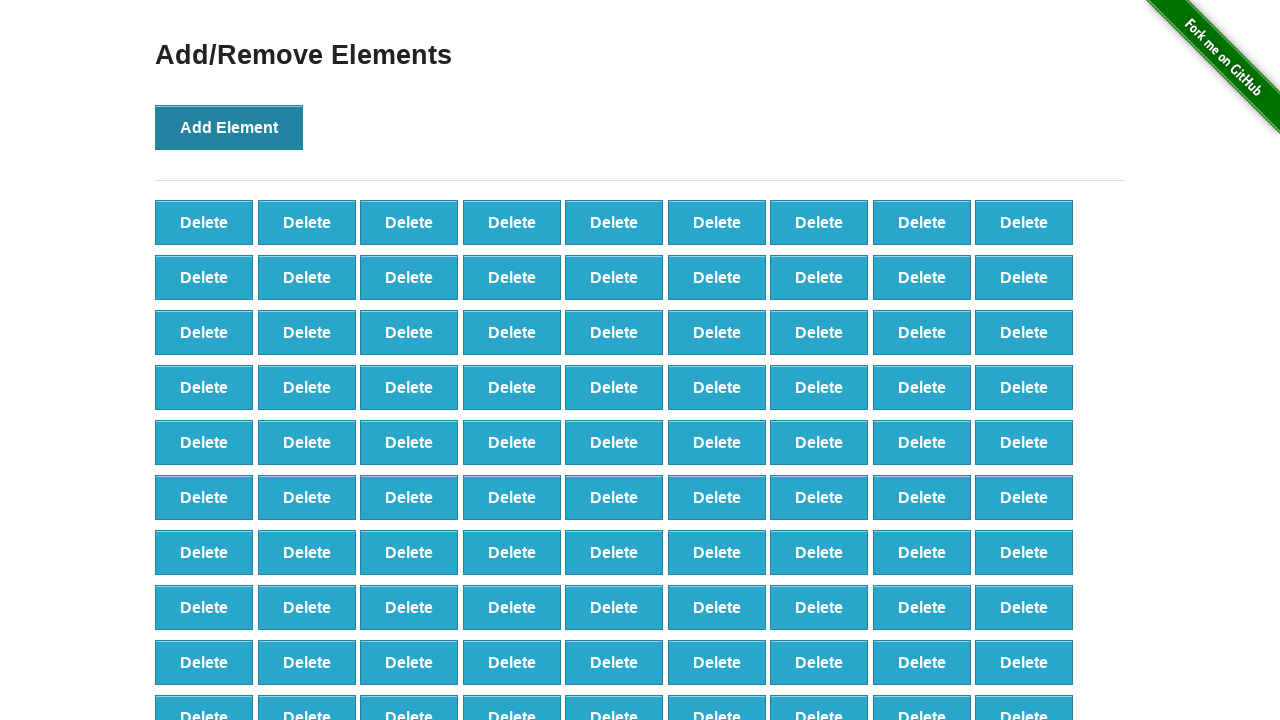

Clicked delete button (iteration 1/90) at (204, 222) on xpath=//*[@onclick='deleteElement()'] >> nth=0
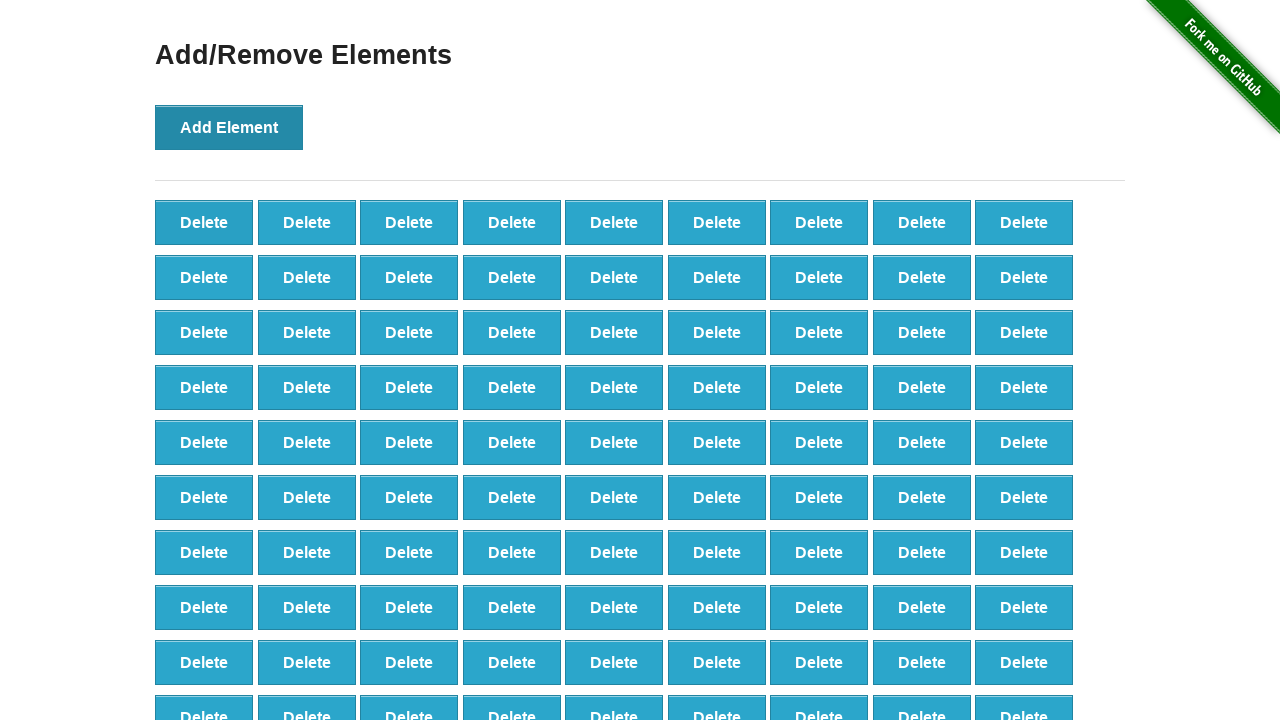

Clicked delete button (iteration 2/90) at (204, 222) on xpath=//*[@onclick='deleteElement()'] >> nth=0
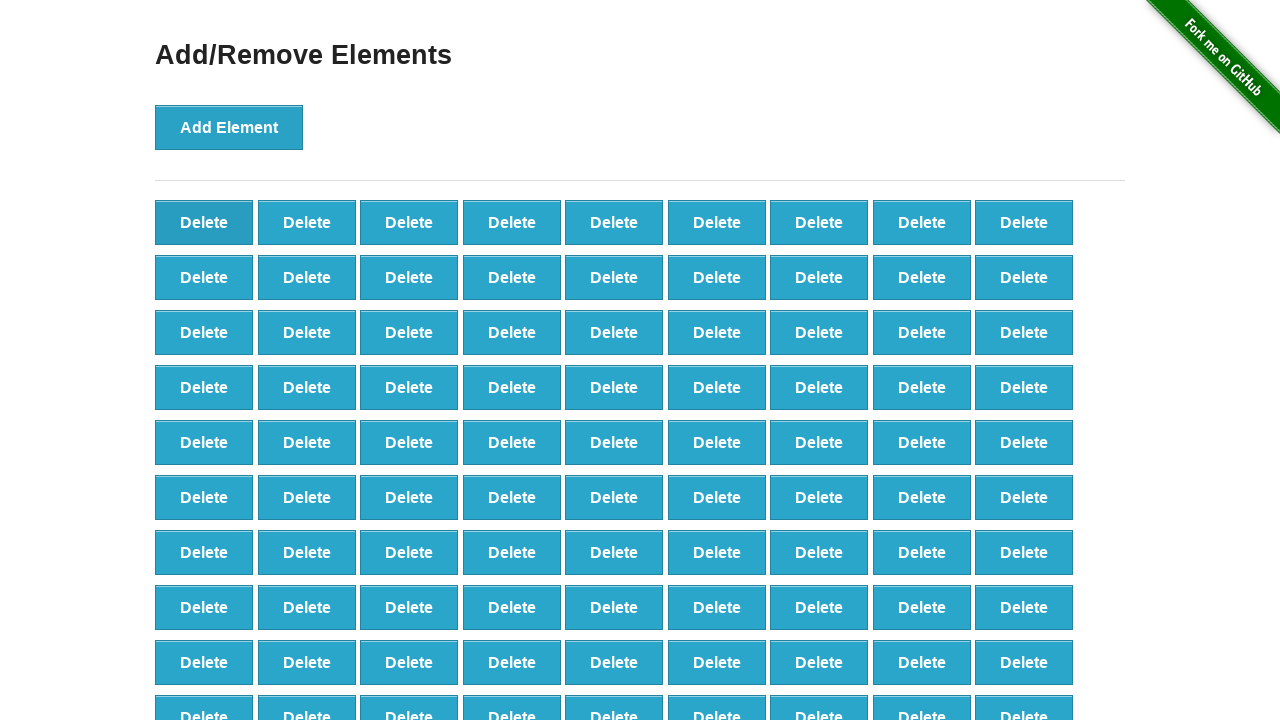

Clicked delete button (iteration 3/90) at (204, 222) on xpath=//*[@onclick='deleteElement()'] >> nth=0
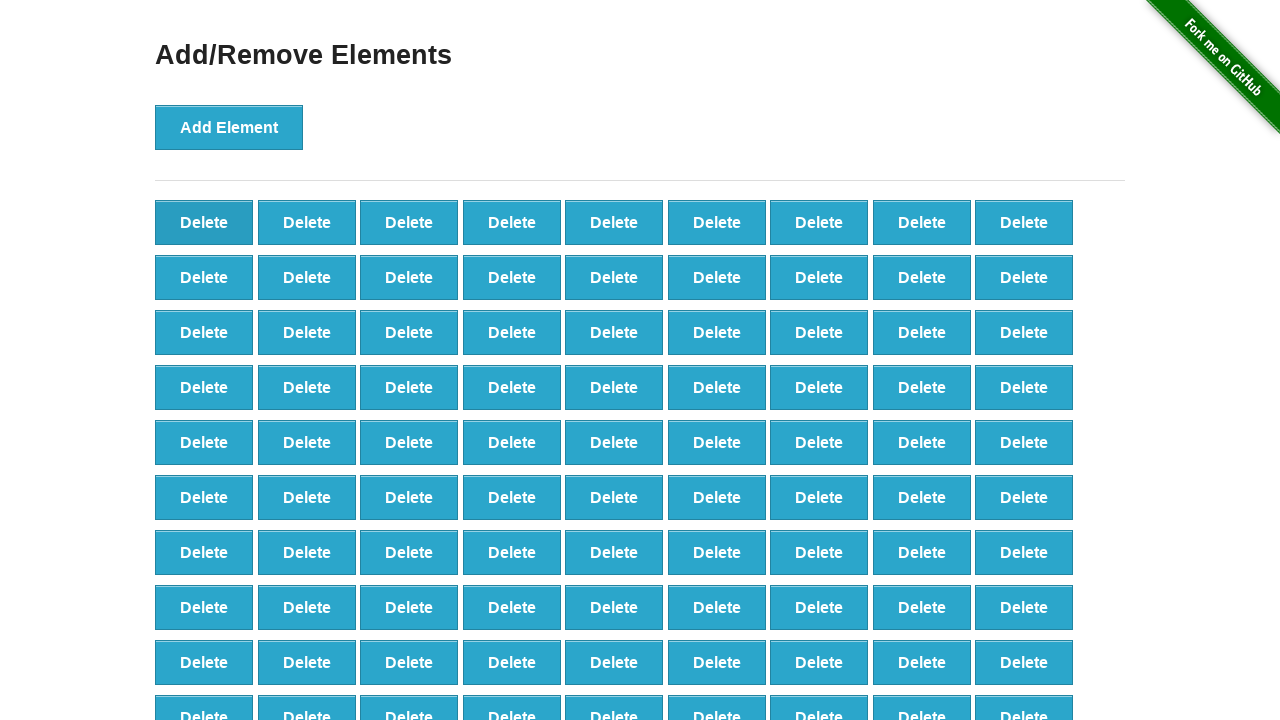

Clicked delete button (iteration 4/90) at (204, 222) on xpath=//*[@onclick='deleteElement()'] >> nth=0
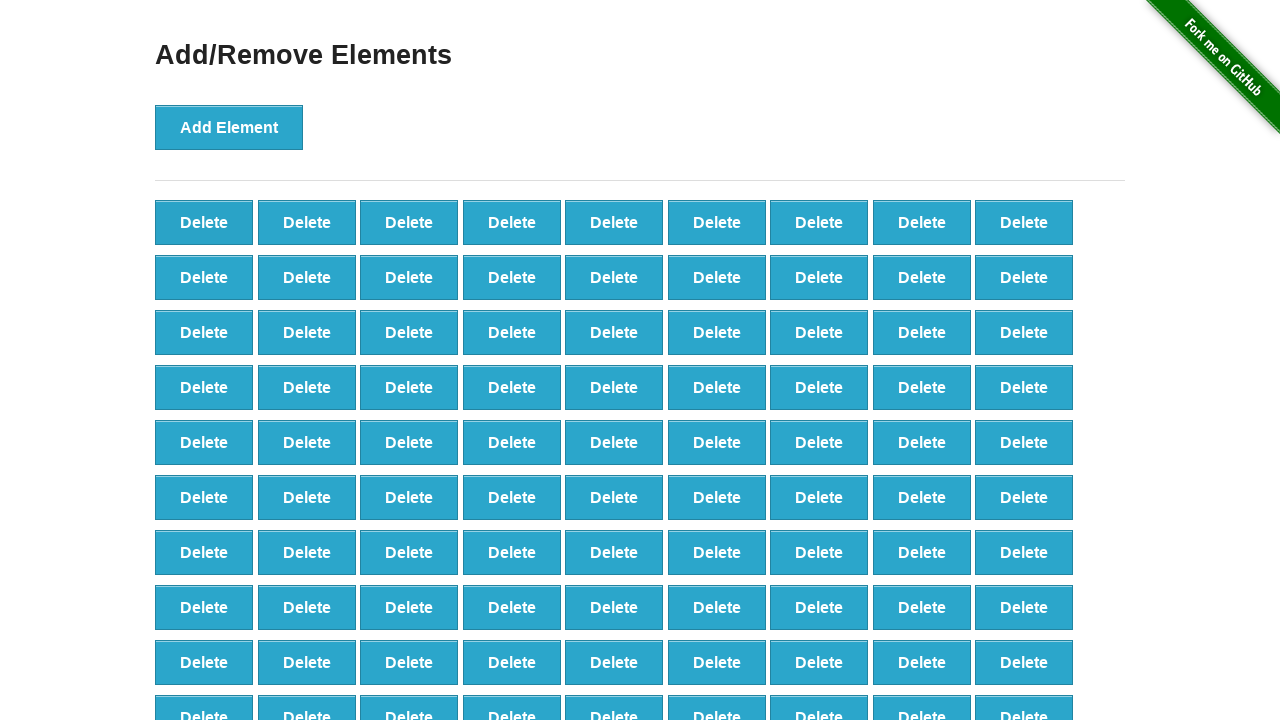

Clicked delete button (iteration 5/90) at (204, 222) on xpath=//*[@onclick='deleteElement()'] >> nth=0
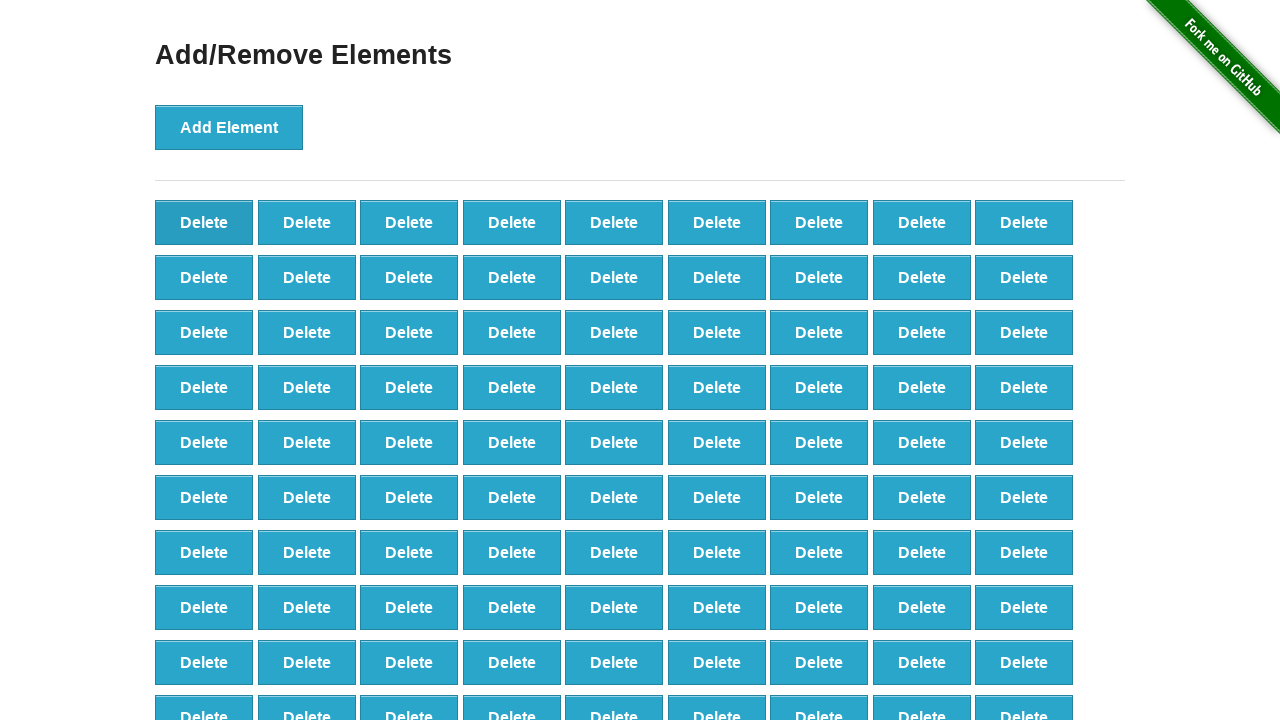

Clicked delete button (iteration 6/90) at (204, 222) on xpath=//*[@onclick='deleteElement()'] >> nth=0
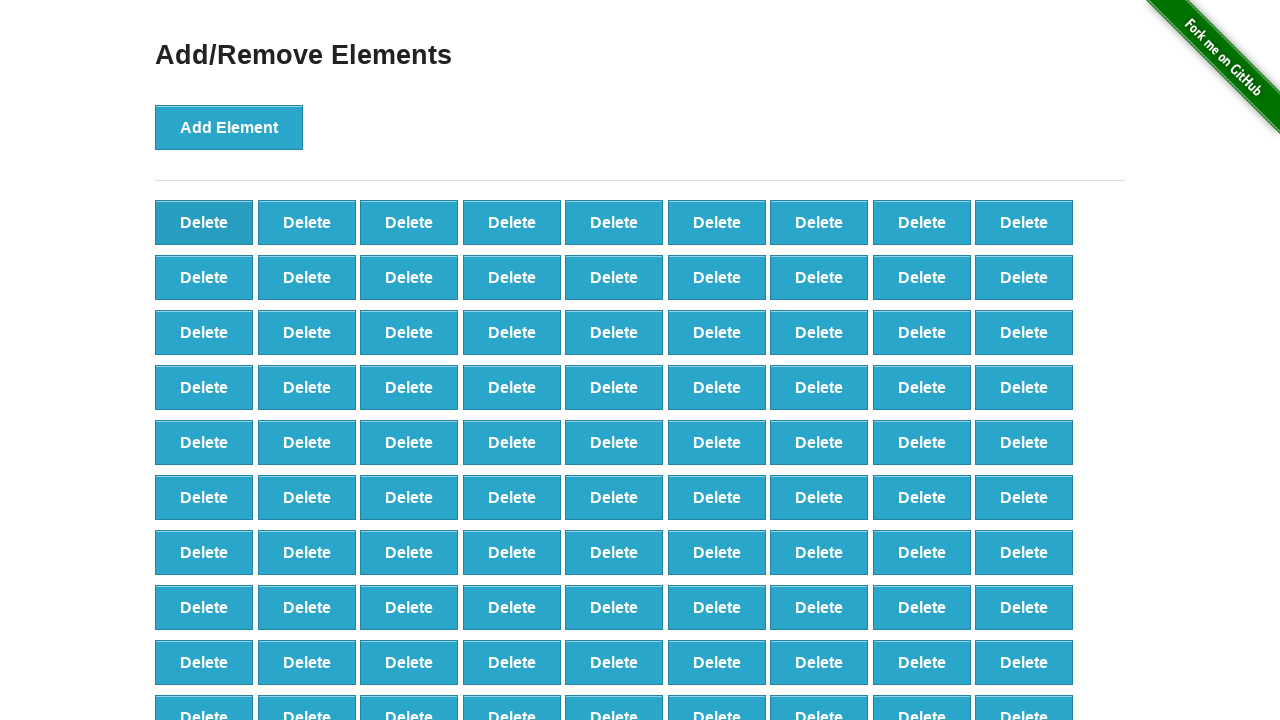

Clicked delete button (iteration 7/90) at (204, 222) on xpath=//*[@onclick='deleteElement()'] >> nth=0
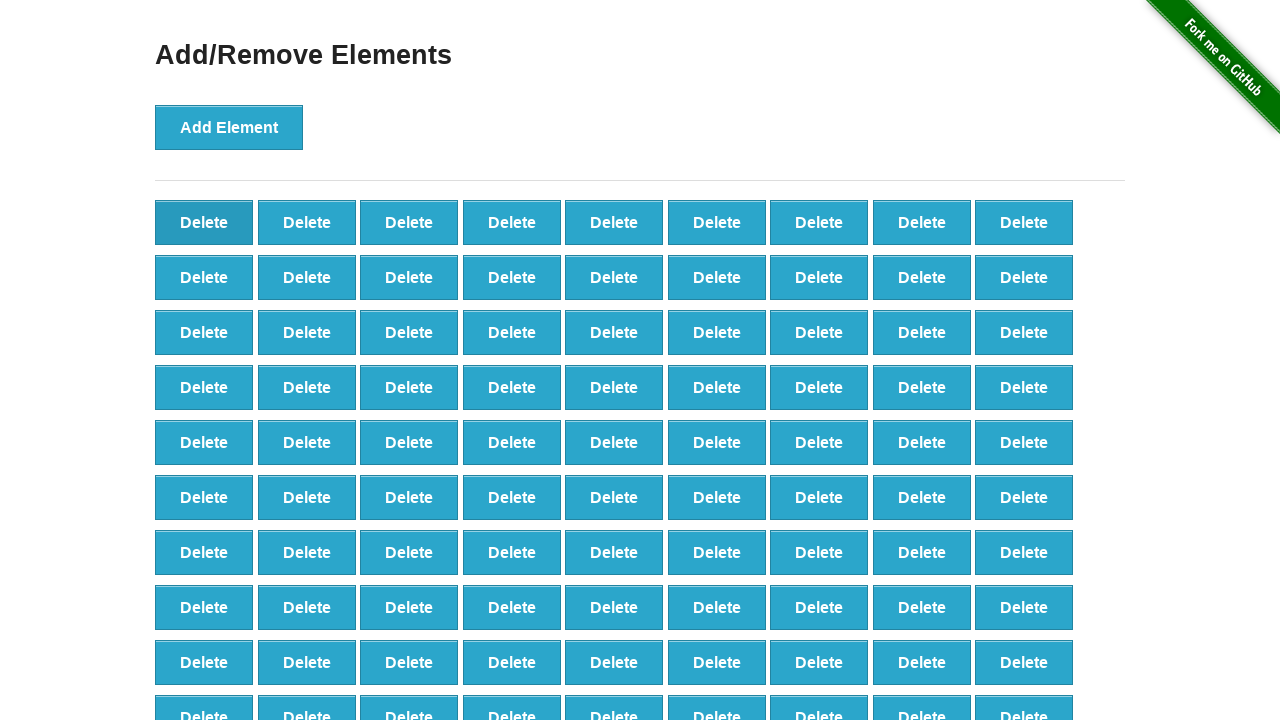

Clicked delete button (iteration 8/90) at (204, 222) on xpath=//*[@onclick='deleteElement()'] >> nth=0
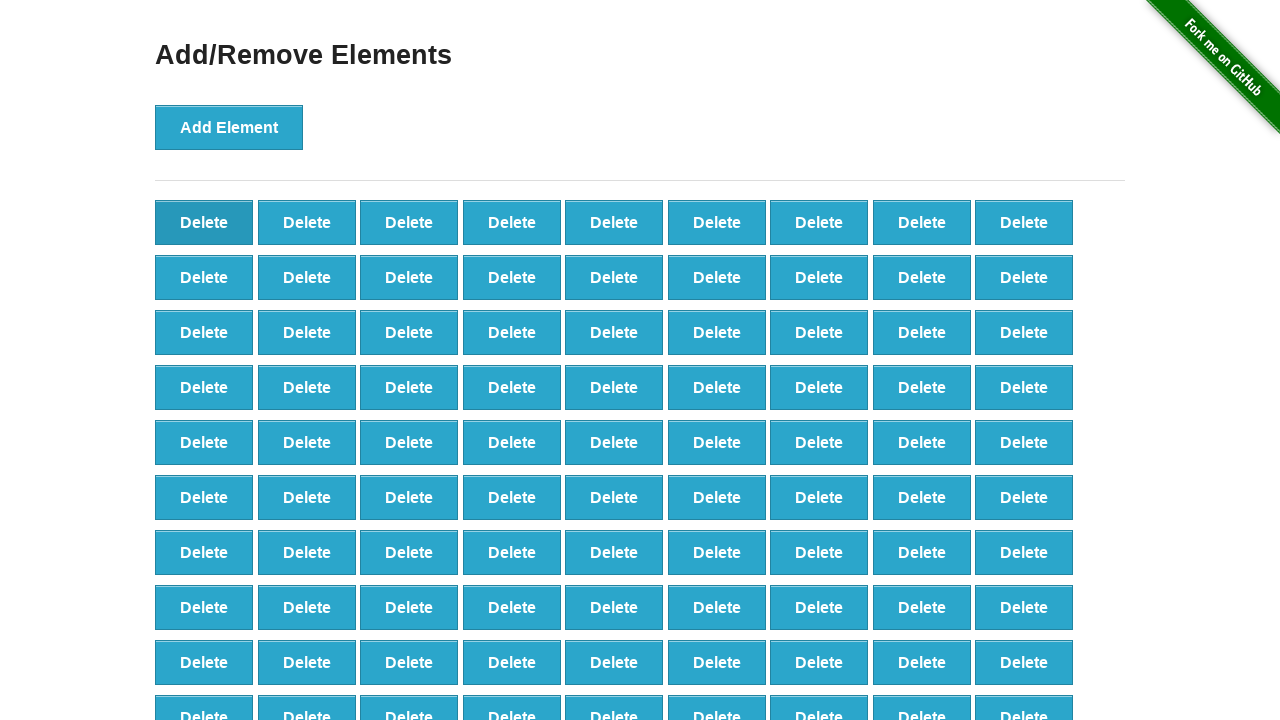

Clicked delete button (iteration 9/90) at (204, 222) on xpath=//*[@onclick='deleteElement()'] >> nth=0
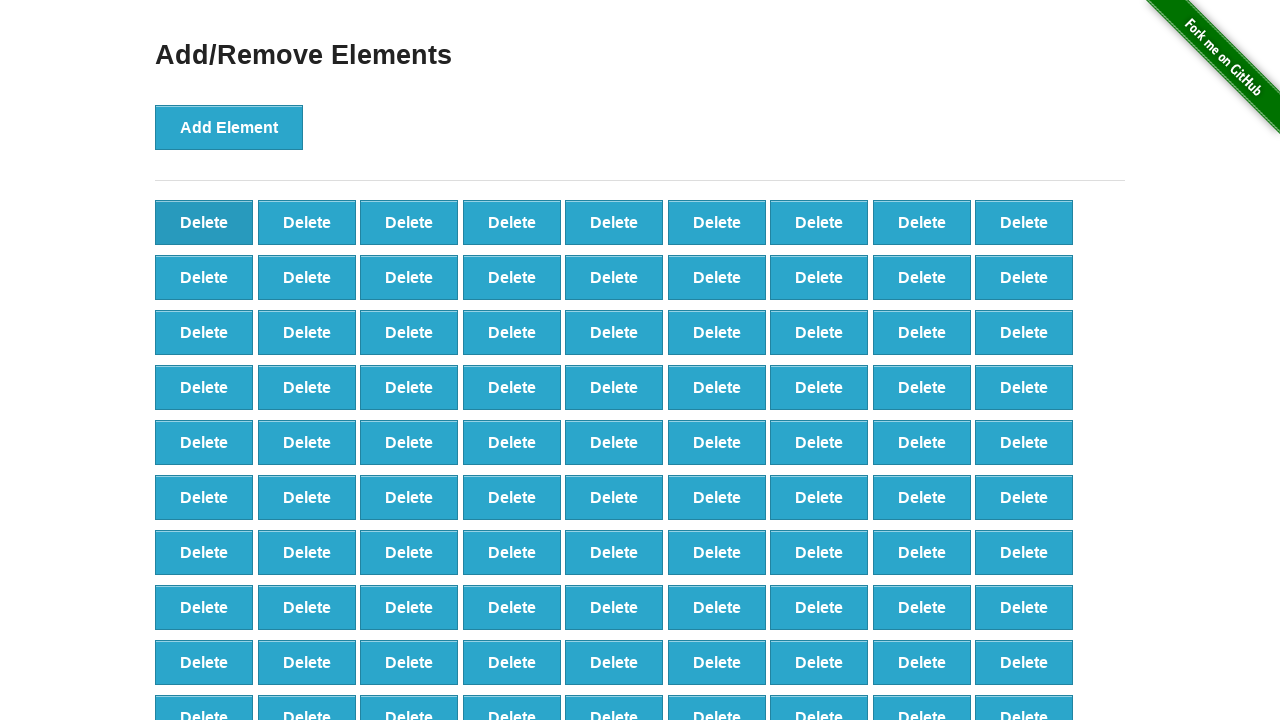

Clicked delete button (iteration 10/90) at (204, 222) on xpath=//*[@onclick='deleteElement()'] >> nth=0
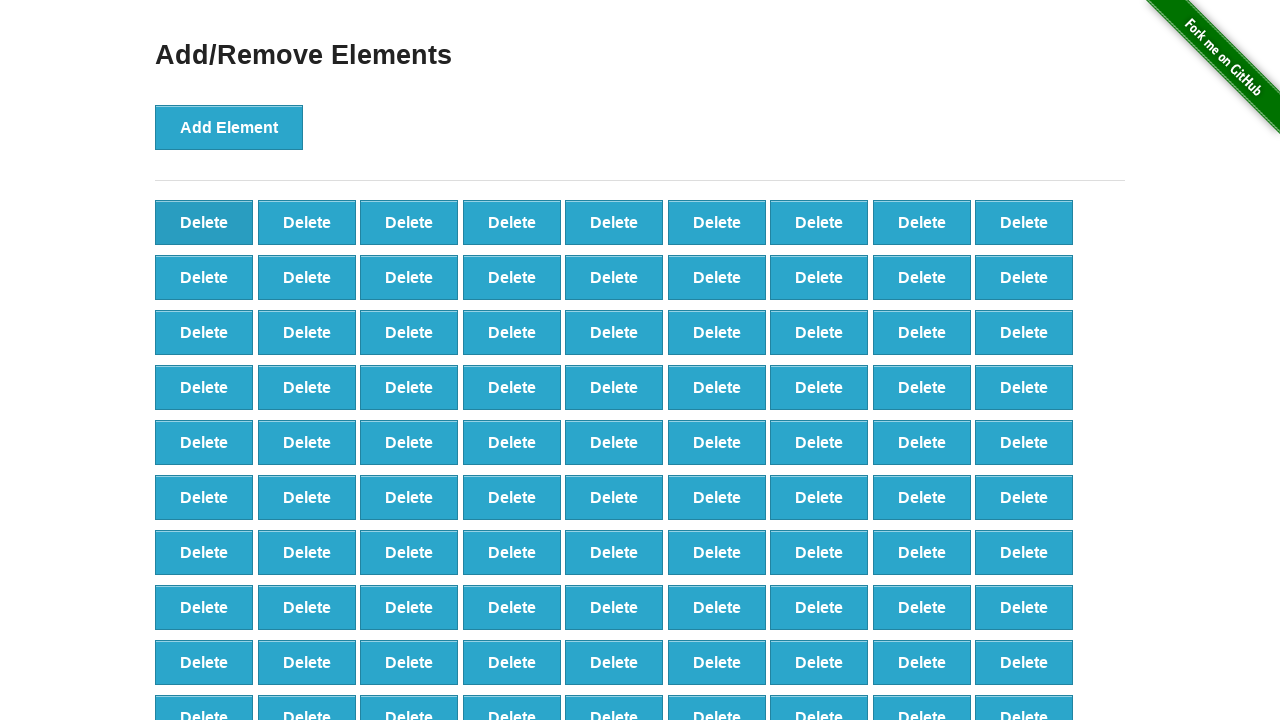

Clicked delete button (iteration 11/90) at (204, 222) on xpath=//*[@onclick='deleteElement()'] >> nth=0
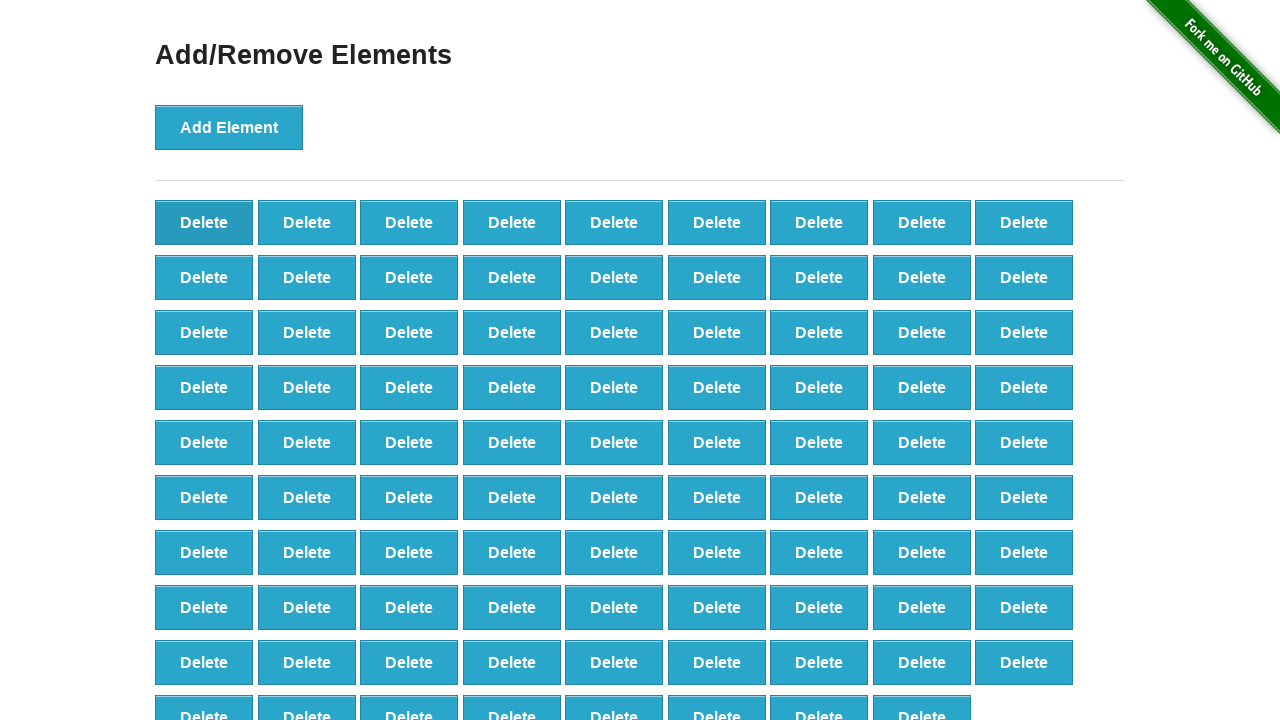

Clicked delete button (iteration 12/90) at (204, 222) on xpath=//*[@onclick='deleteElement()'] >> nth=0
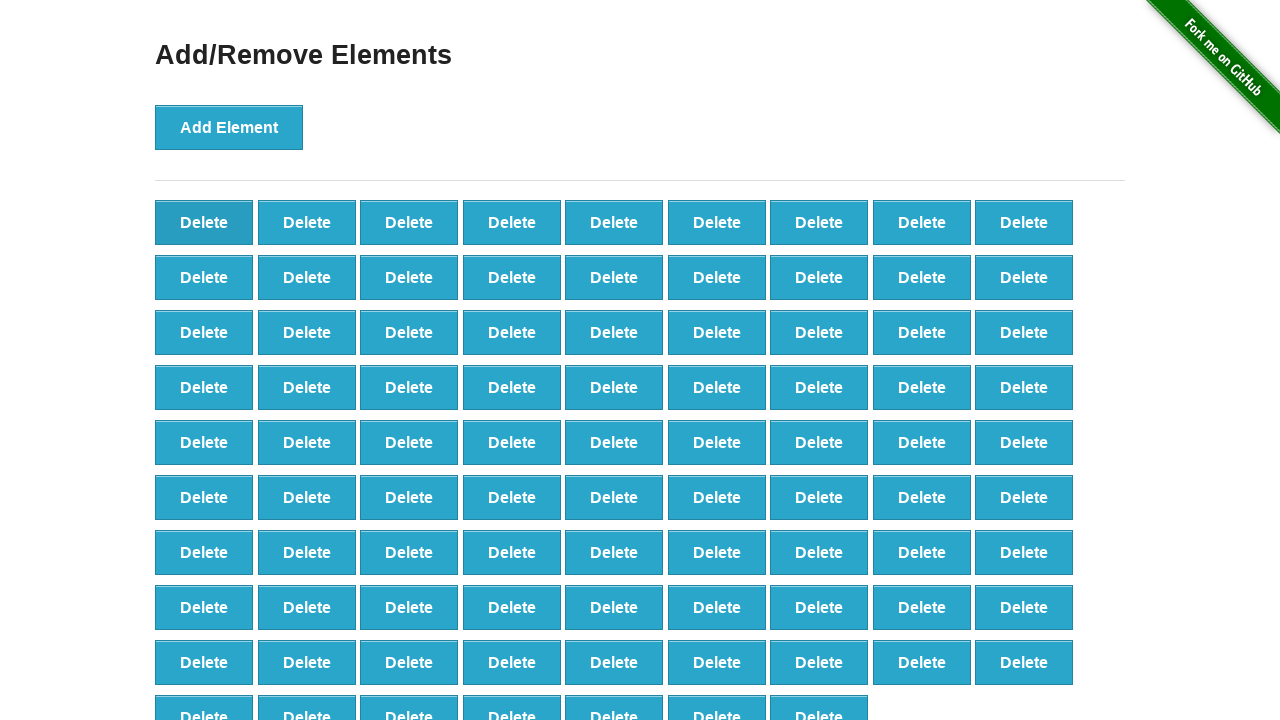

Clicked delete button (iteration 13/90) at (204, 222) on xpath=//*[@onclick='deleteElement()'] >> nth=0
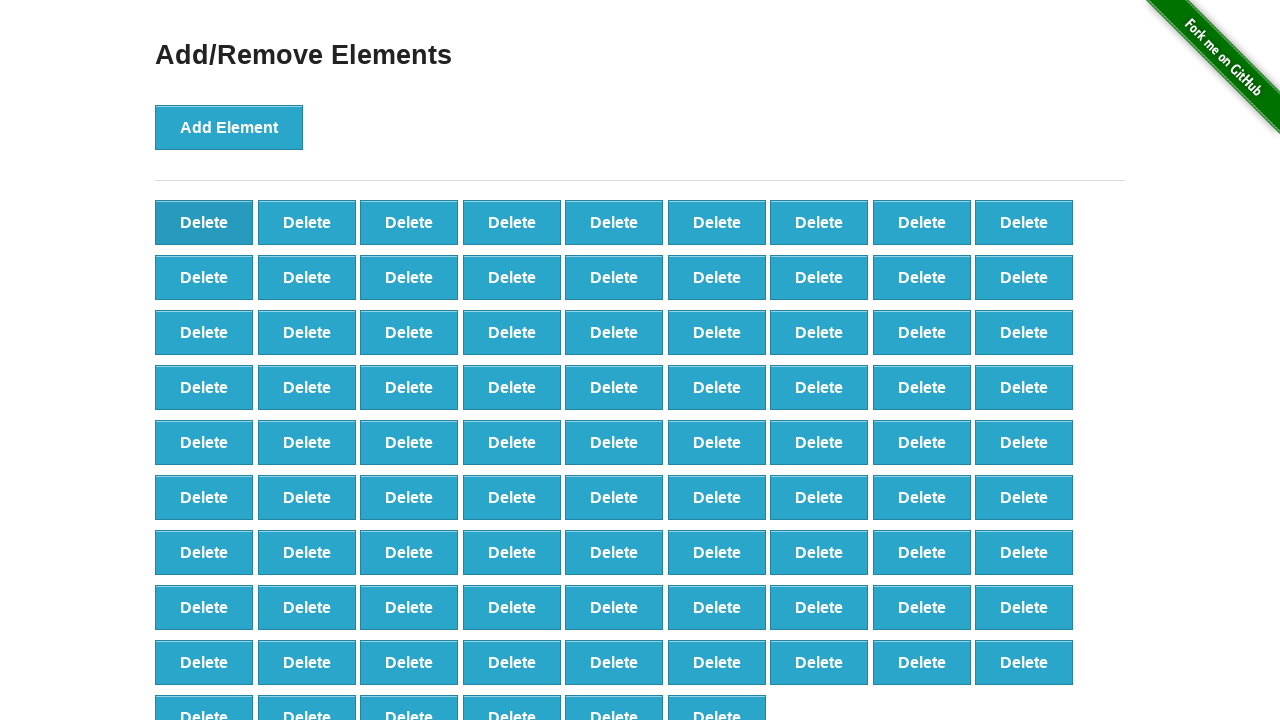

Clicked delete button (iteration 14/90) at (204, 222) on xpath=//*[@onclick='deleteElement()'] >> nth=0
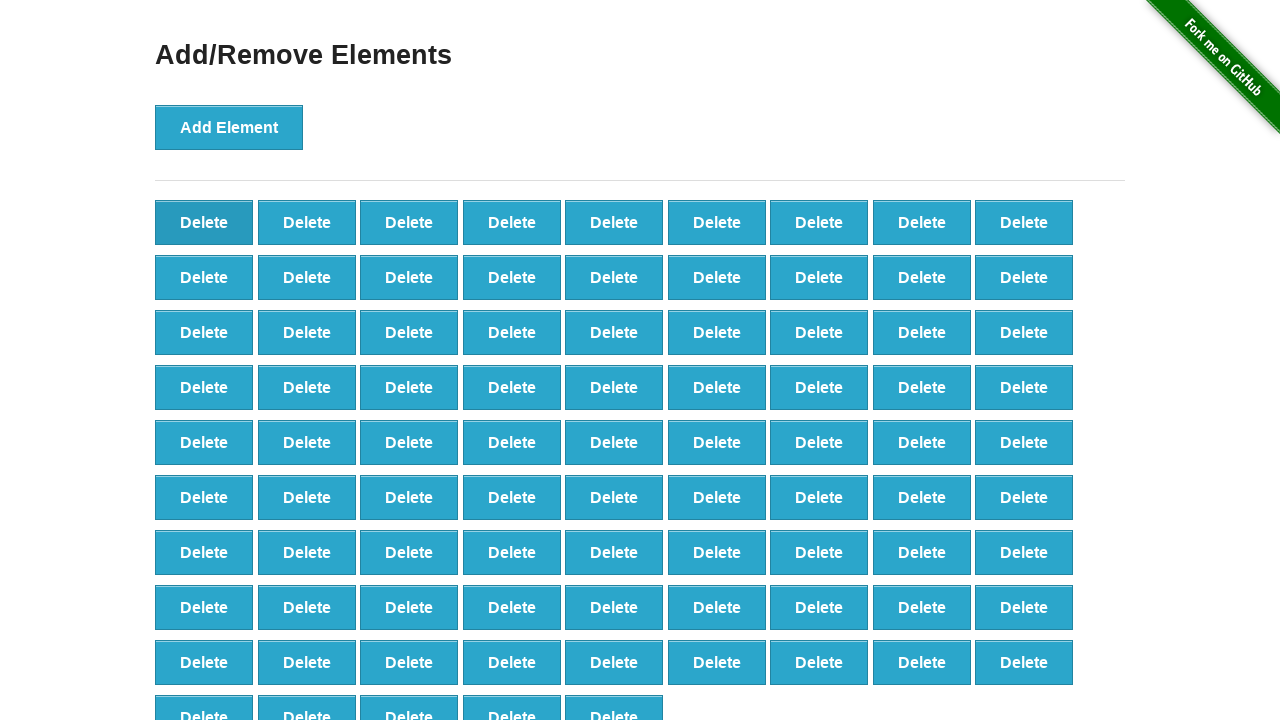

Clicked delete button (iteration 15/90) at (204, 222) on xpath=//*[@onclick='deleteElement()'] >> nth=0
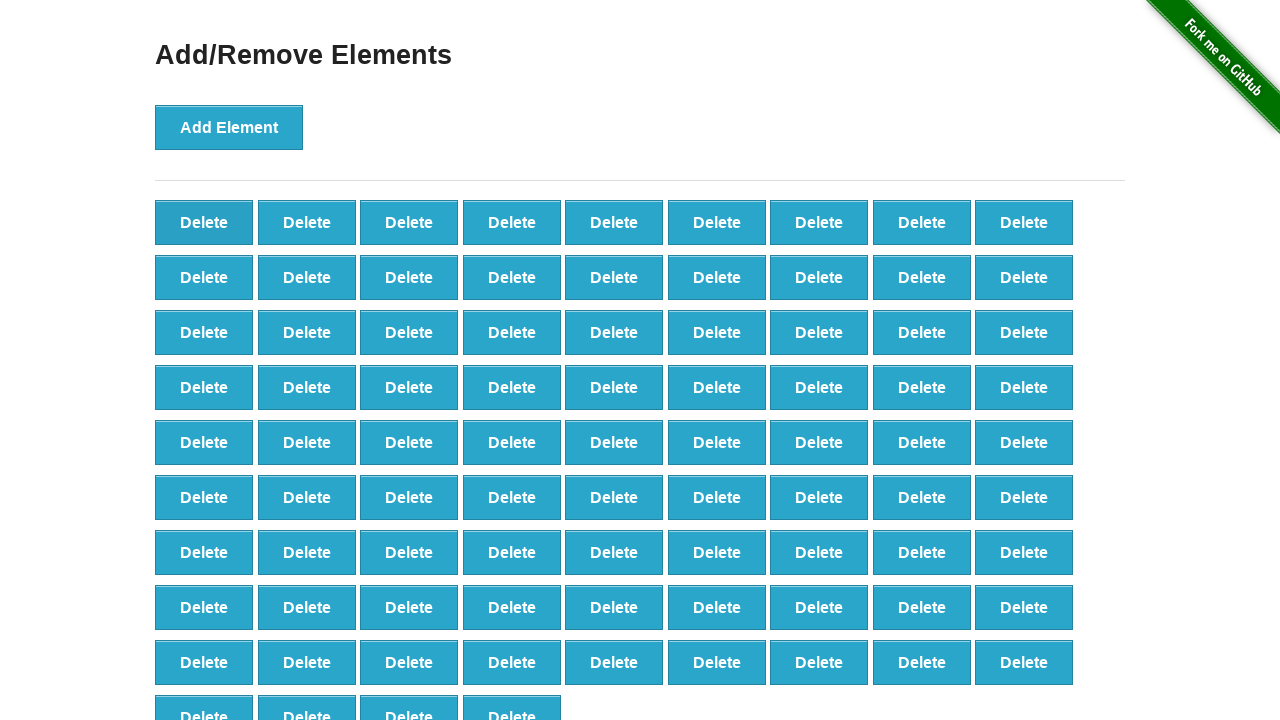

Clicked delete button (iteration 16/90) at (204, 222) on xpath=//*[@onclick='deleteElement()'] >> nth=0
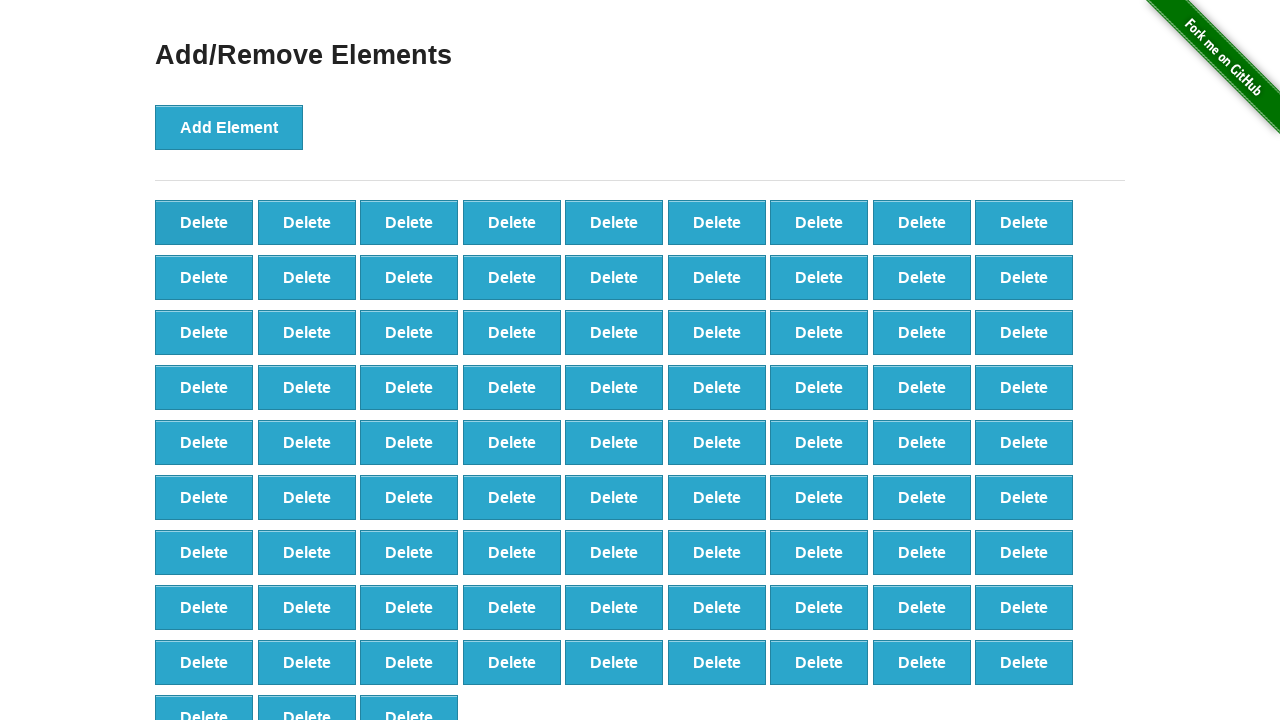

Clicked delete button (iteration 17/90) at (204, 222) on xpath=//*[@onclick='deleteElement()'] >> nth=0
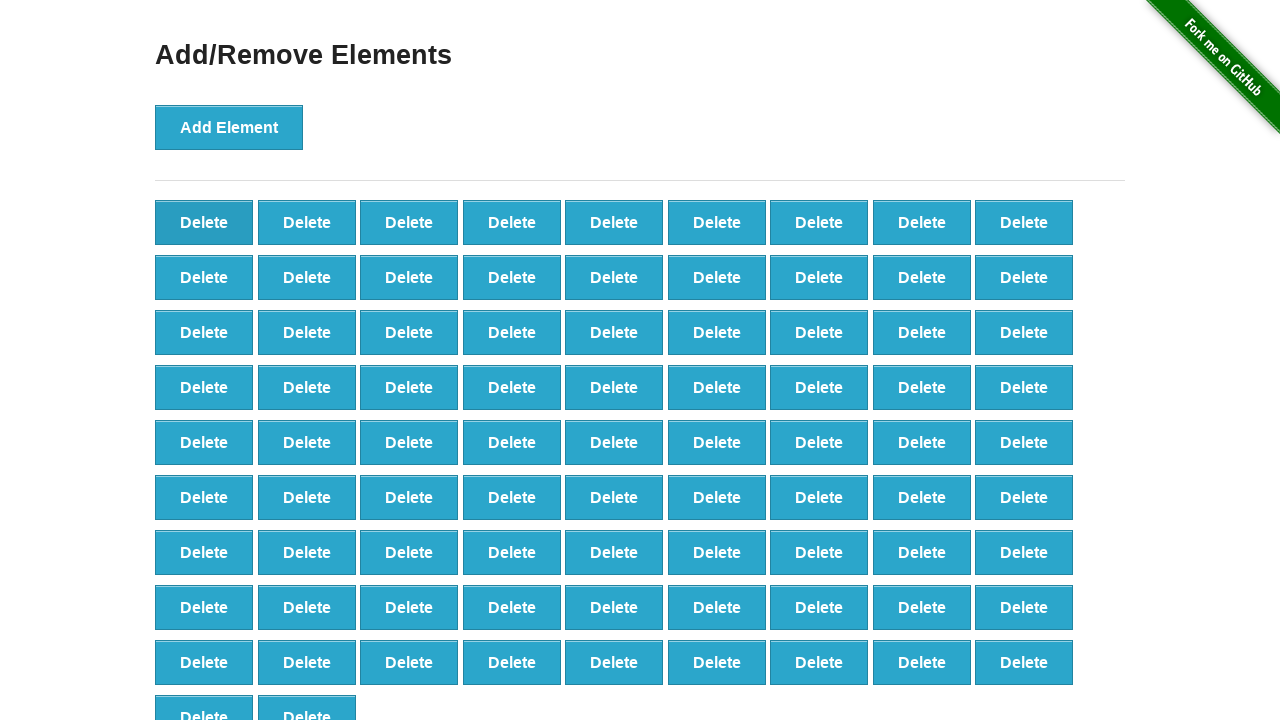

Clicked delete button (iteration 18/90) at (204, 222) on xpath=//*[@onclick='deleteElement()'] >> nth=0
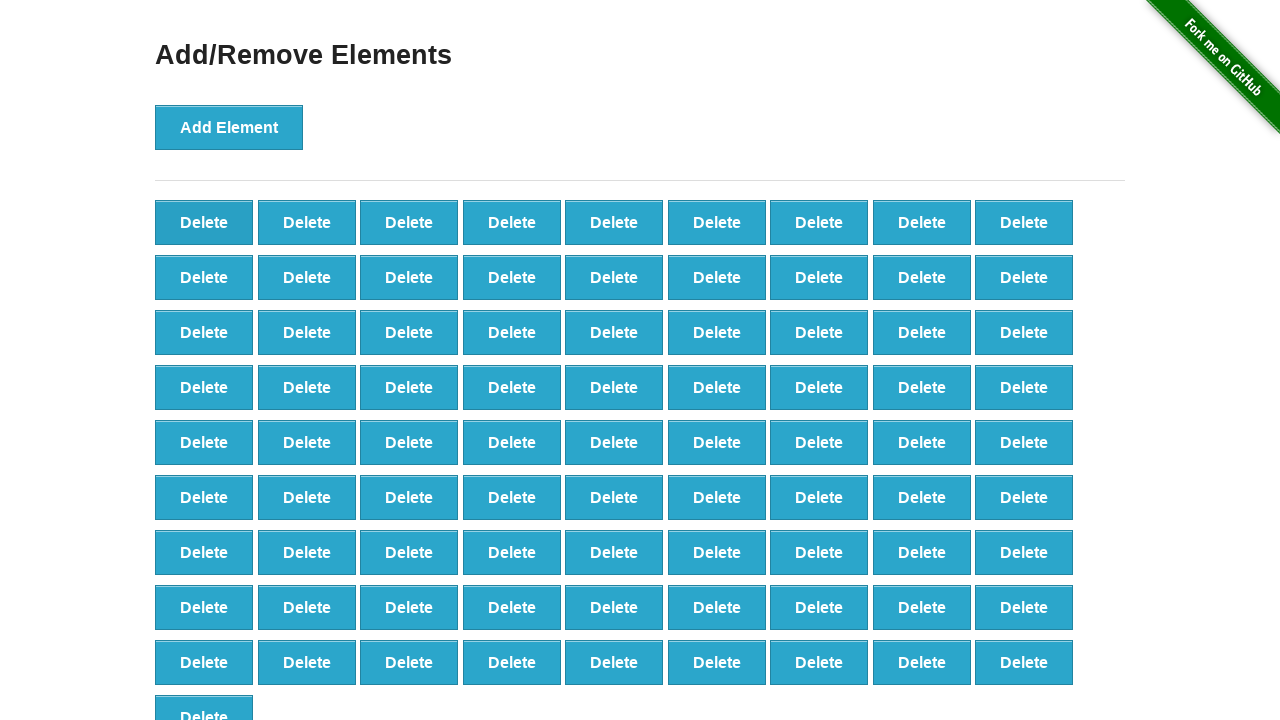

Clicked delete button (iteration 19/90) at (204, 222) on xpath=//*[@onclick='deleteElement()'] >> nth=0
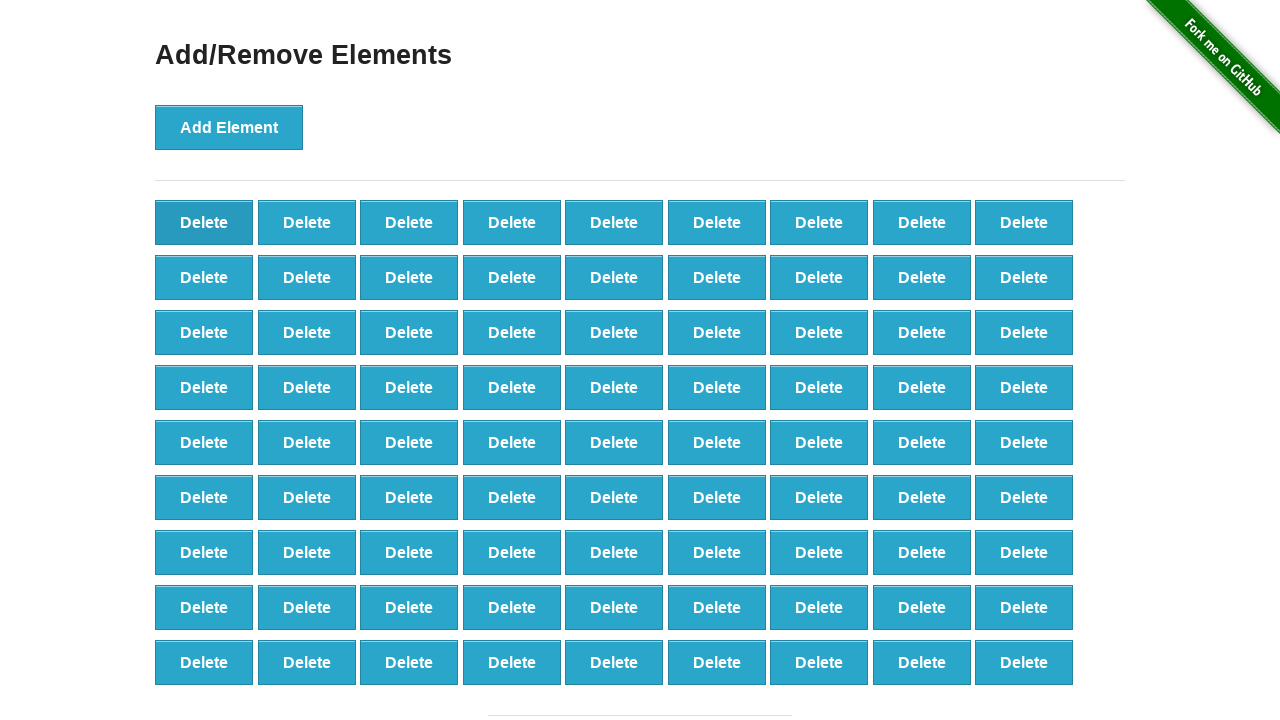

Clicked delete button (iteration 20/90) at (204, 222) on xpath=//*[@onclick='deleteElement()'] >> nth=0
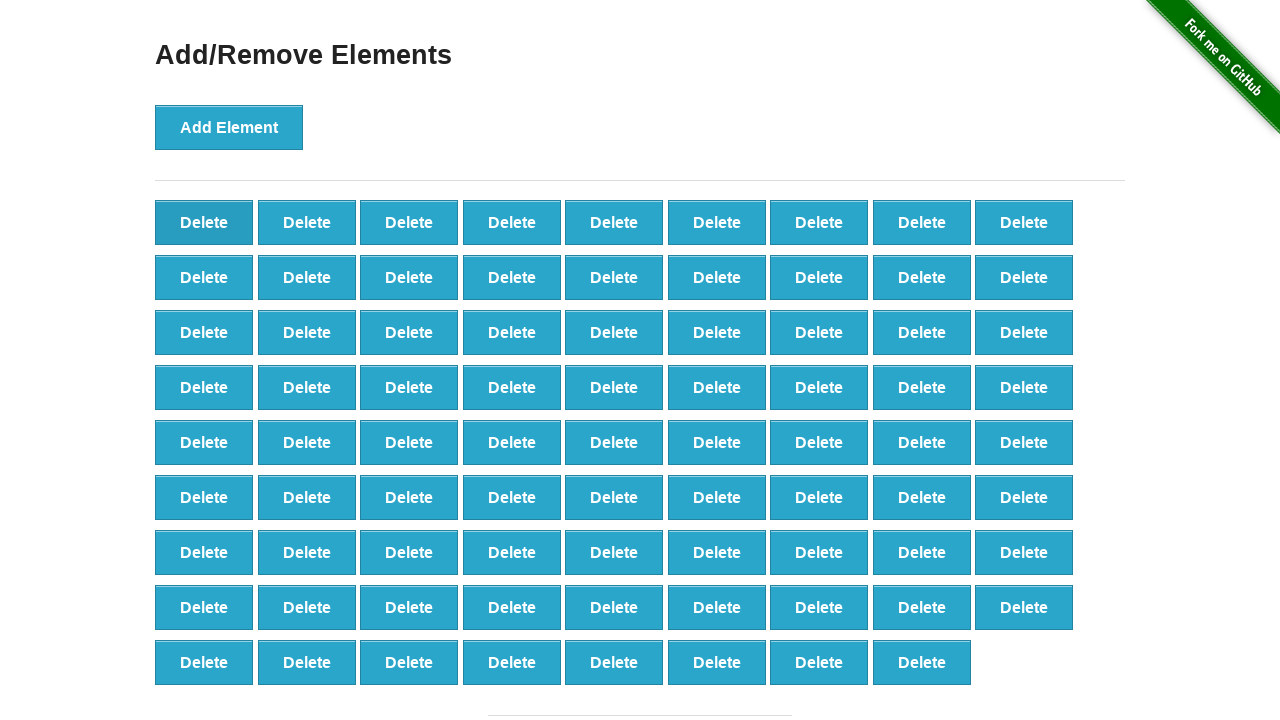

Clicked delete button (iteration 21/90) at (204, 222) on xpath=//*[@onclick='deleteElement()'] >> nth=0
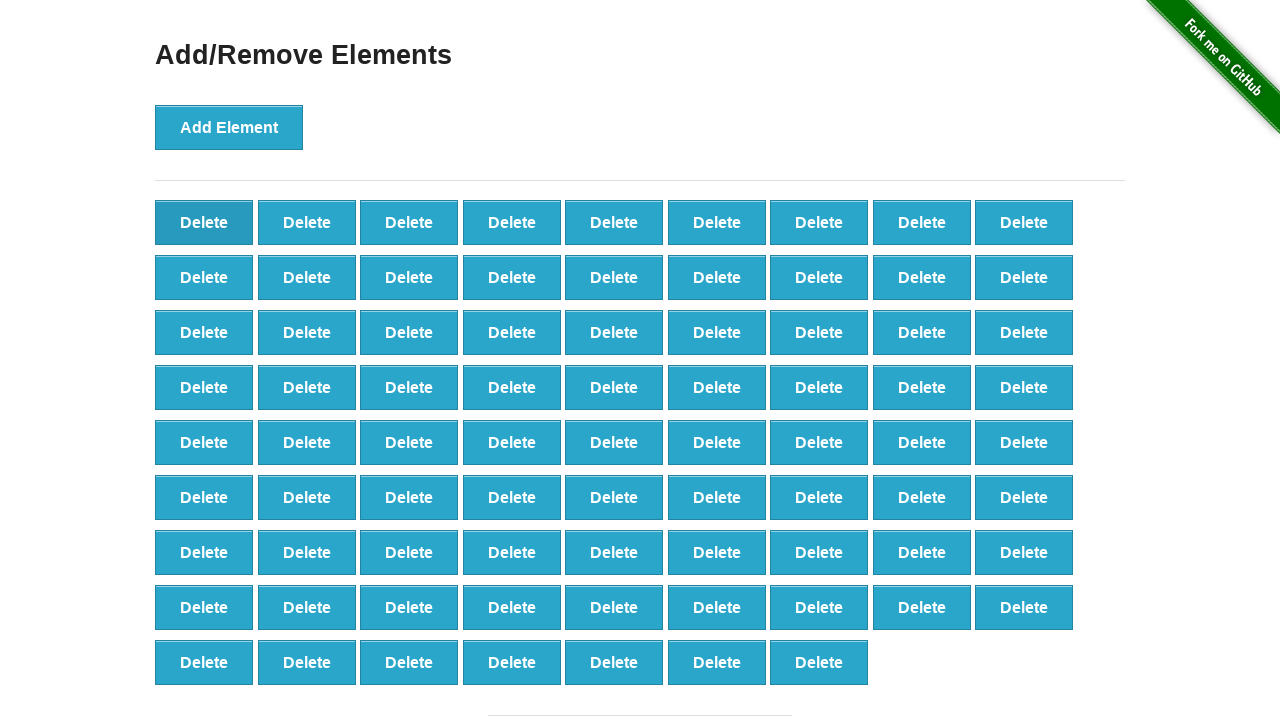

Clicked delete button (iteration 22/90) at (204, 222) on xpath=//*[@onclick='deleteElement()'] >> nth=0
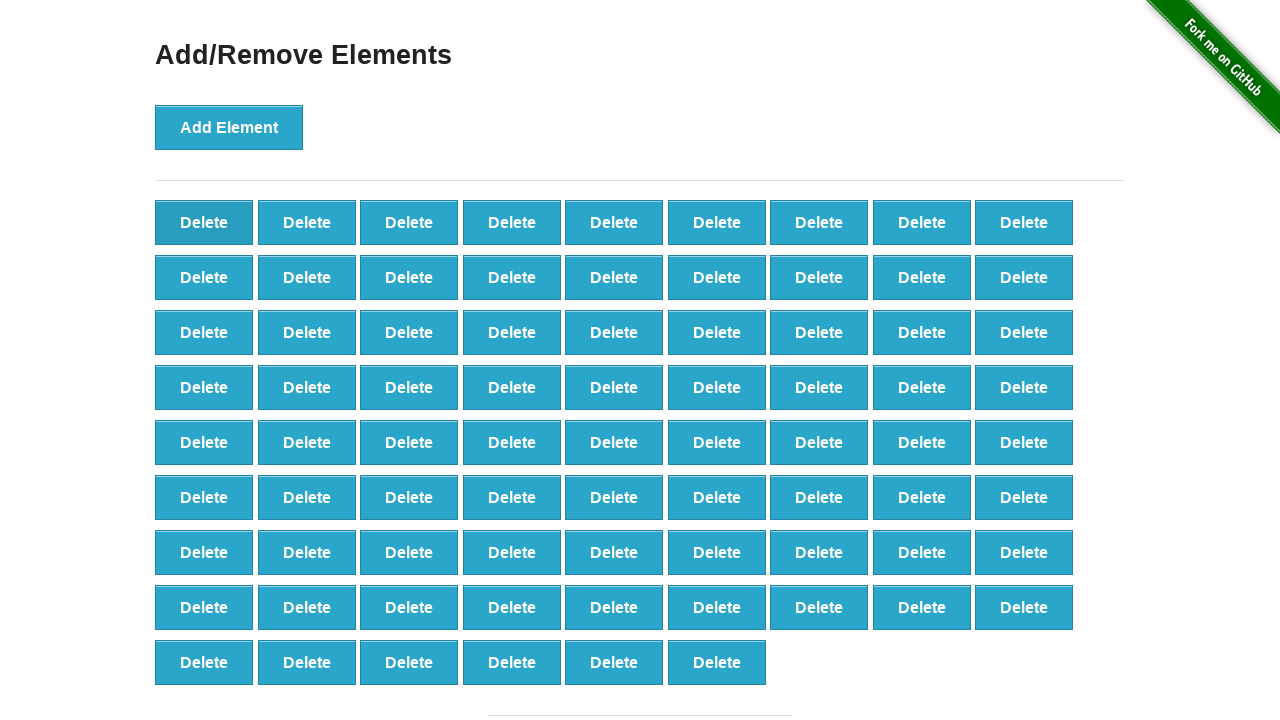

Clicked delete button (iteration 23/90) at (204, 222) on xpath=//*[@onclick='deleteElement()'] >> nth=0
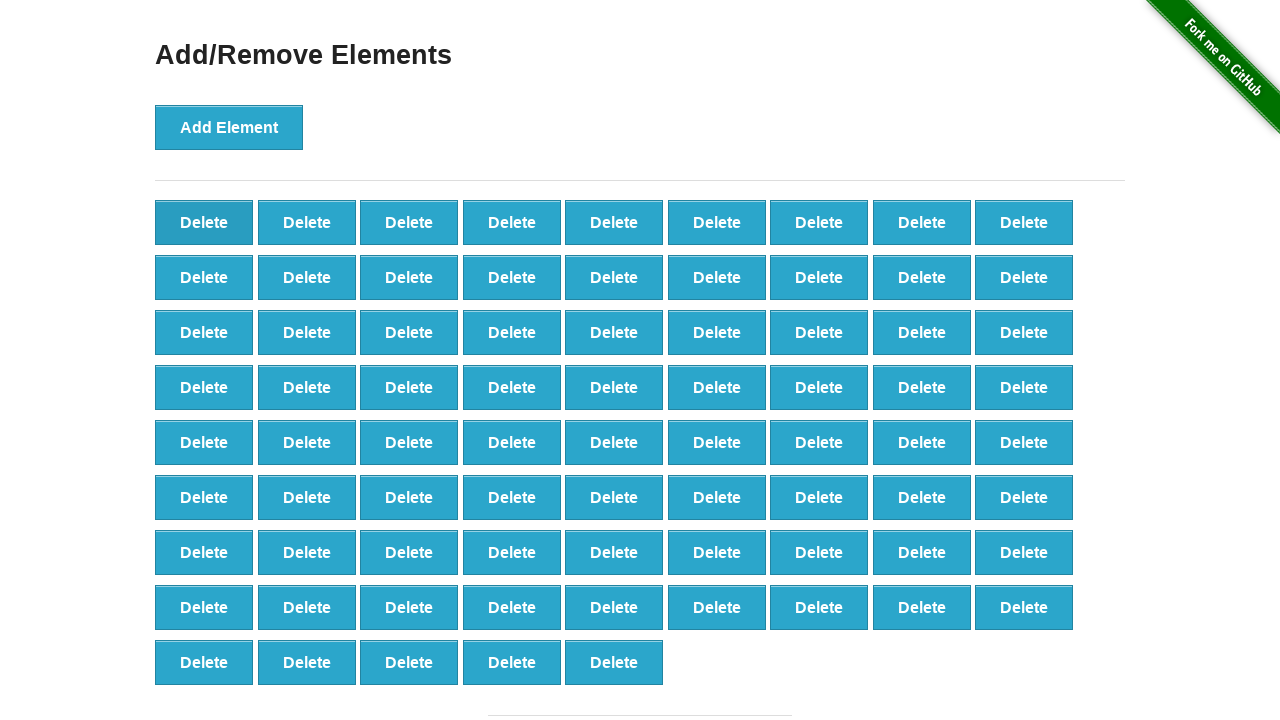

Clicked delete button (iteration 24/90) at (204, 222) on xpath=//*[@onclick='deleteElement()'] >> nth=0
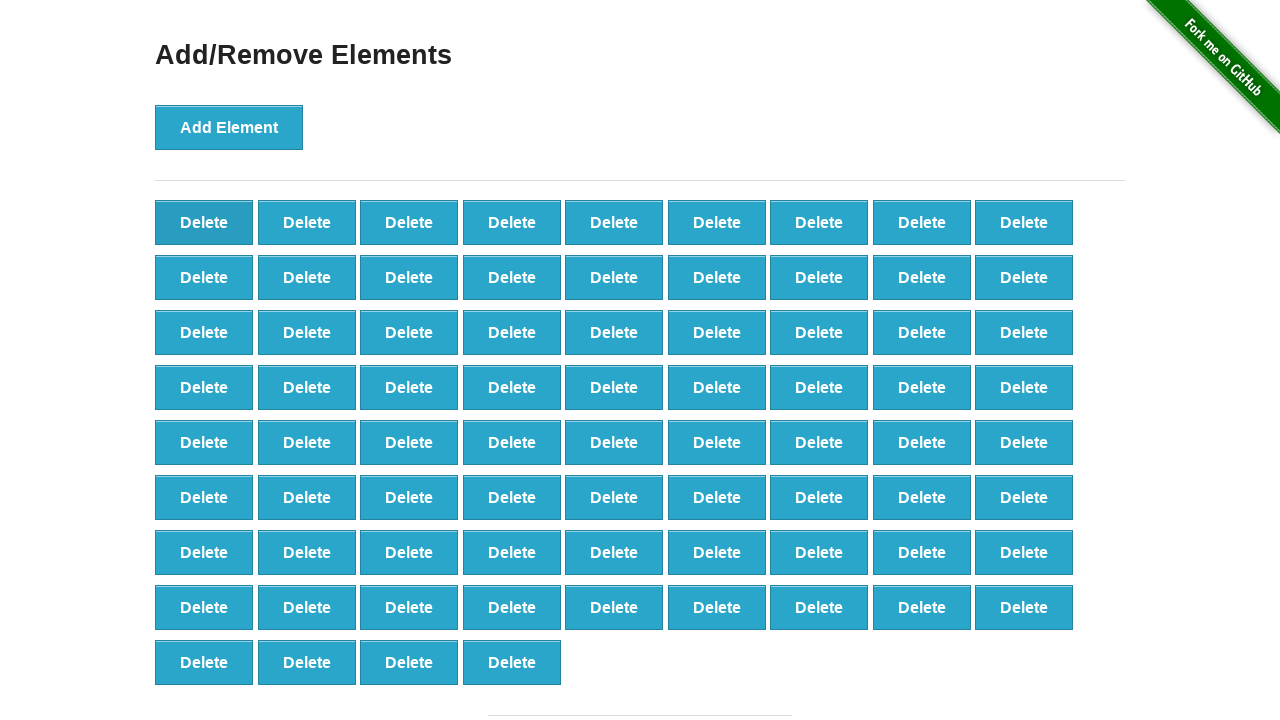

Clicked delete button (iteration 25/90) at (204, 222) on xpath=//*[@onclick='deleteElement()'] >> nth=0
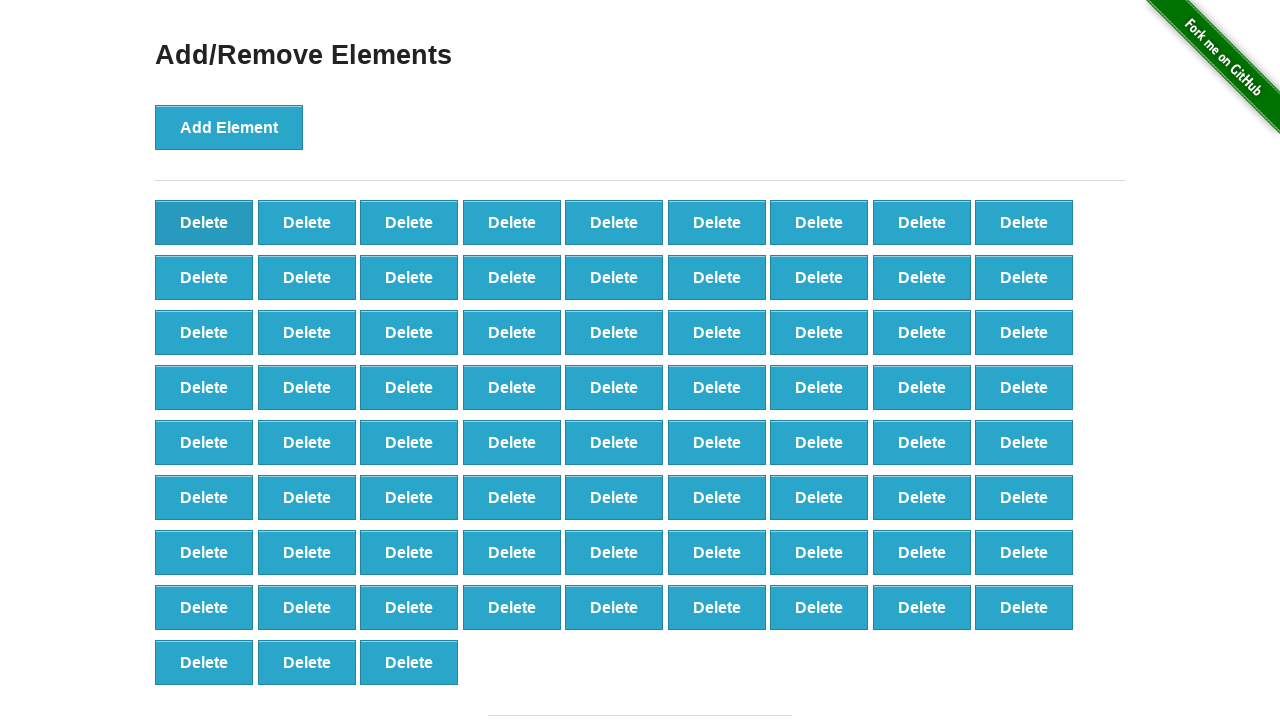

Clicked delete button (iteration 26/90) at (204, 222) on xpath=//*[@onclick='deleteElement()'] >> nth=0
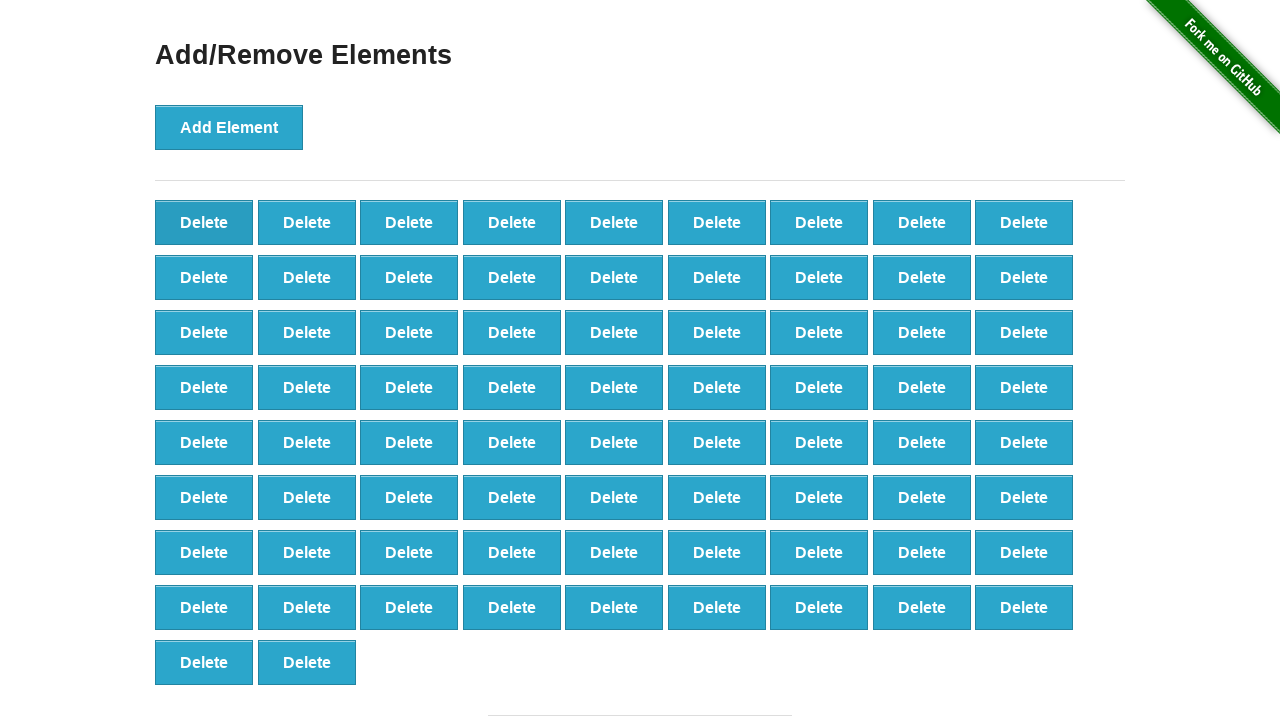

Clicked delete button (iteration 27/90) at (204, 222) on xpath=//*[@onclick='deleteElement()'] >> nth=0
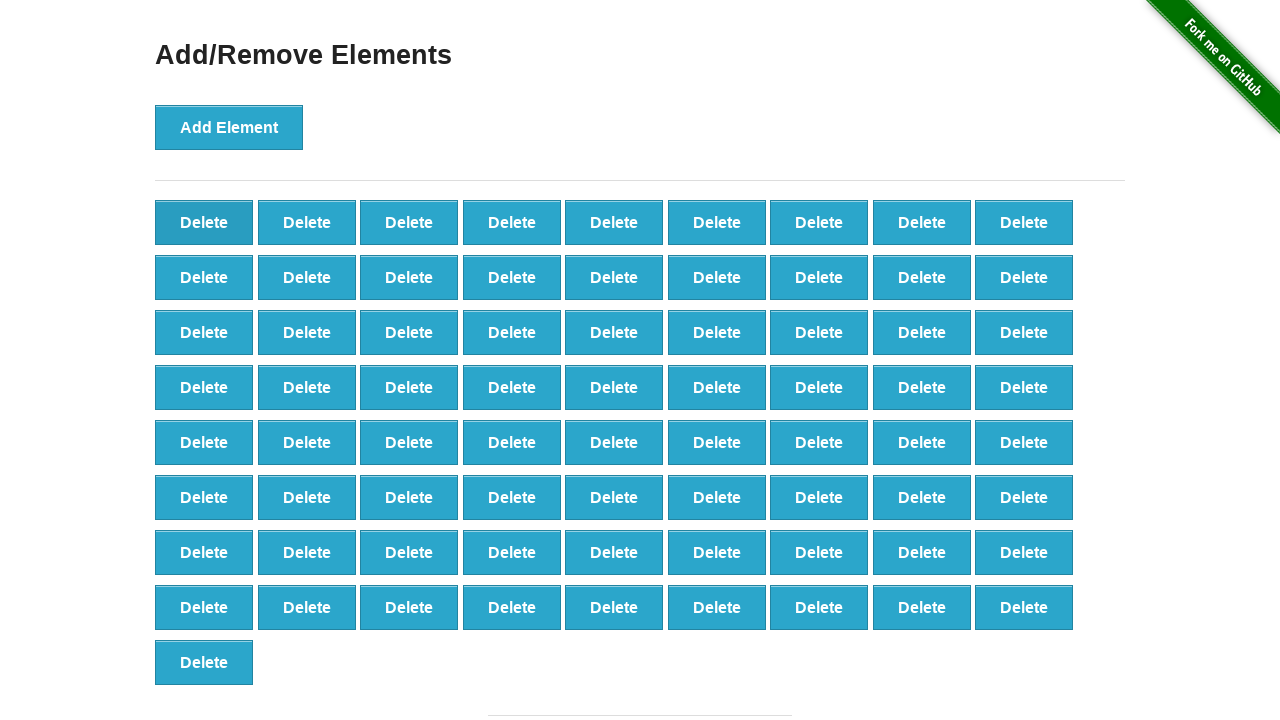

Clicked delete button (iteration 28/90) at (204, 222) on xpath=//*[@onclick='deleteElement()'] >> nth=0
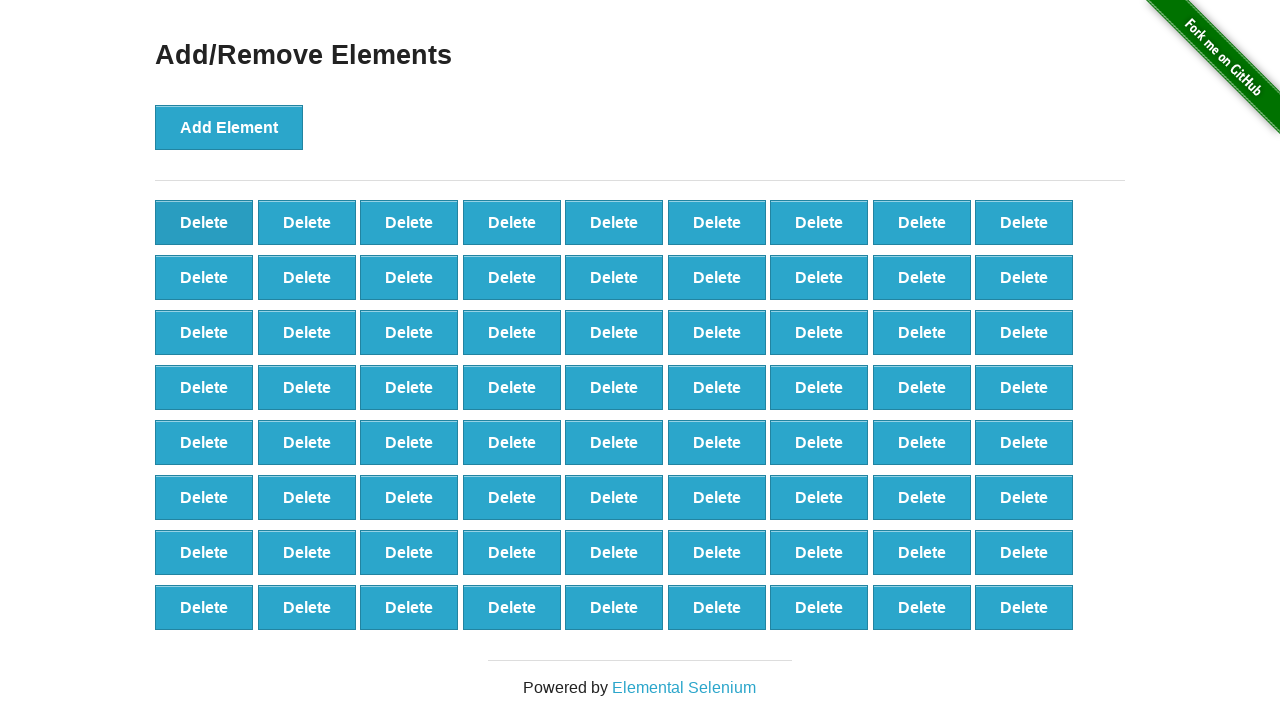

Clicked delete button (iteration 29/90) at (204, 222) on xpath=//*[@onclick='deleteElement()'] >> nth=0
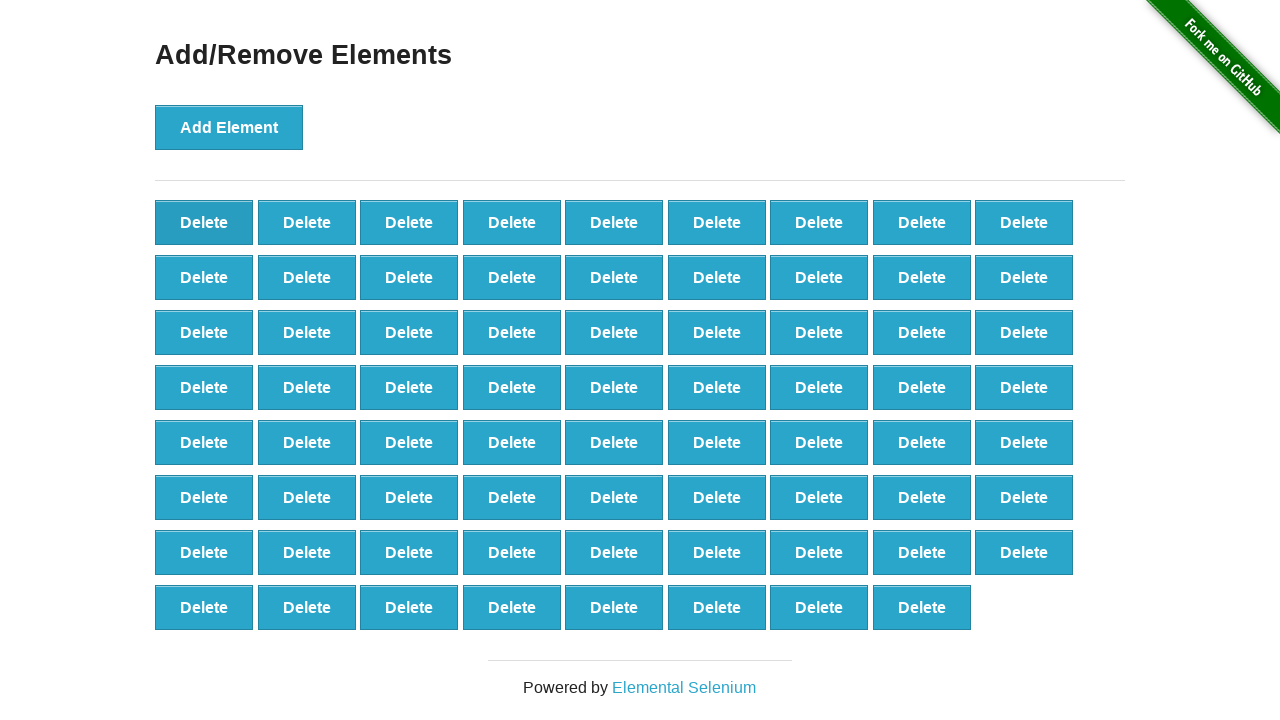

Clicked delete button (iteration 30/90) at (204, 222) on xpath=//*[@onclick='deleteElement()'] >> nth=0
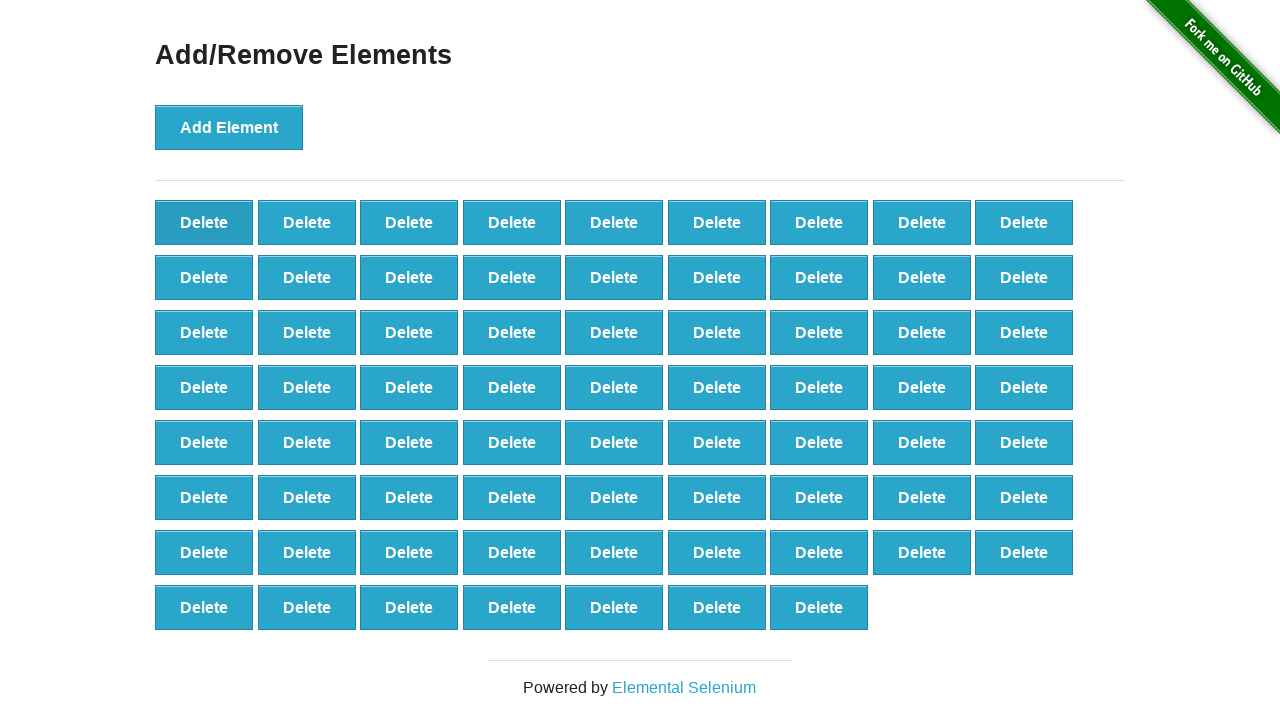

Clicked delete button (iteration 31/90) at (204, 222) on xpath=//*[@onclick='deleteElement()'] >> nth=0
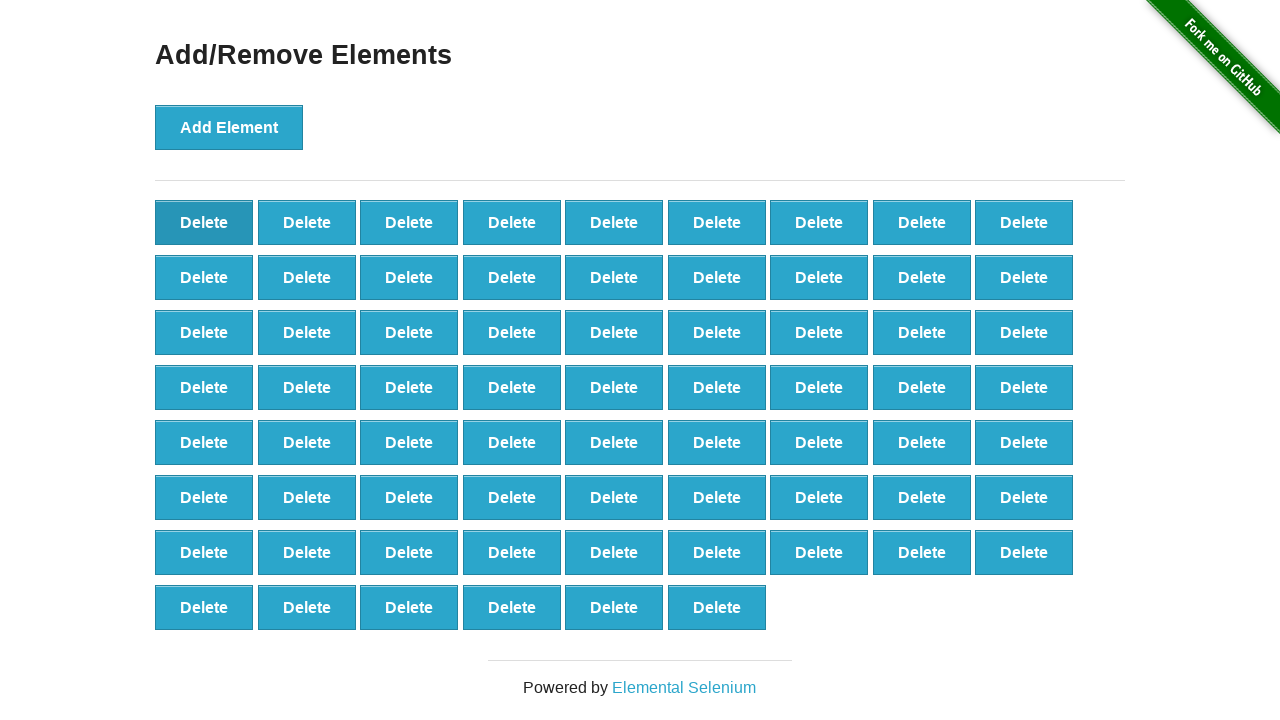

Clicked delete button (iteration 32/90) at (204, 222) on xpath=//*[@onclick='deleteElement()'] >> nth=0
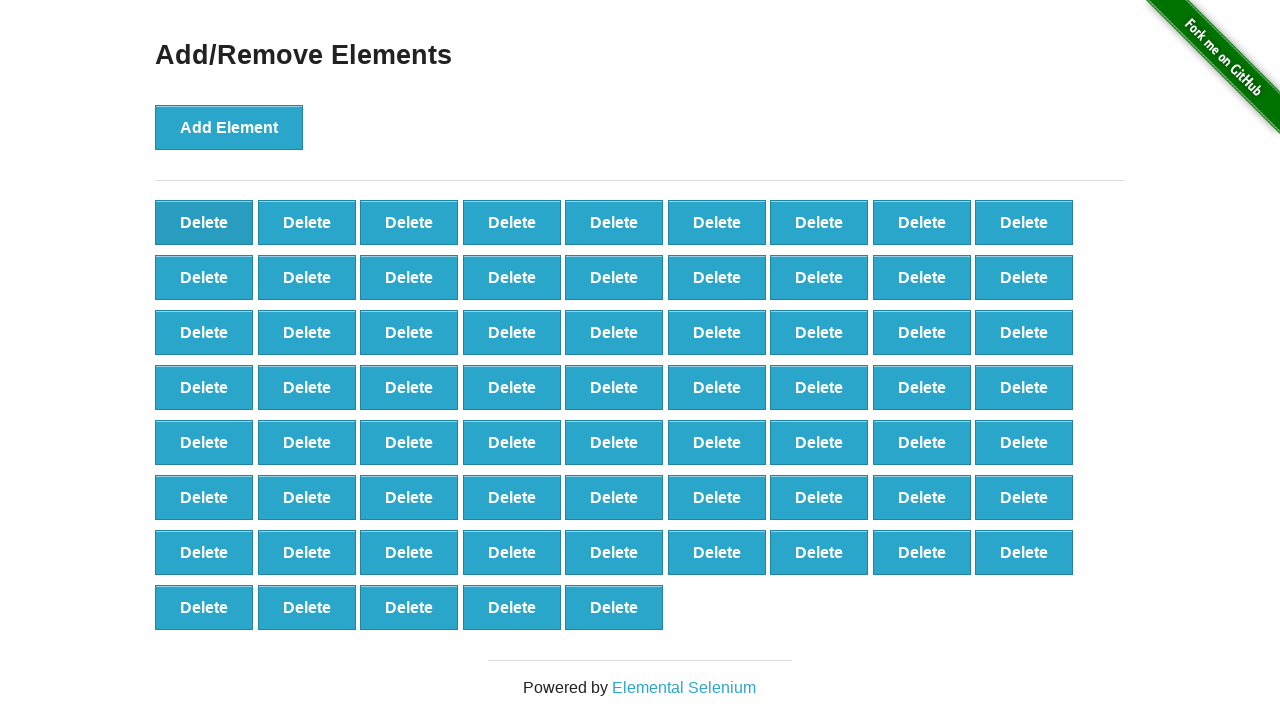

Clicked delete button (iteration 33/90) at (204, 222) on xpath=//*[@onclick='deleteElement()'] >> nth=0
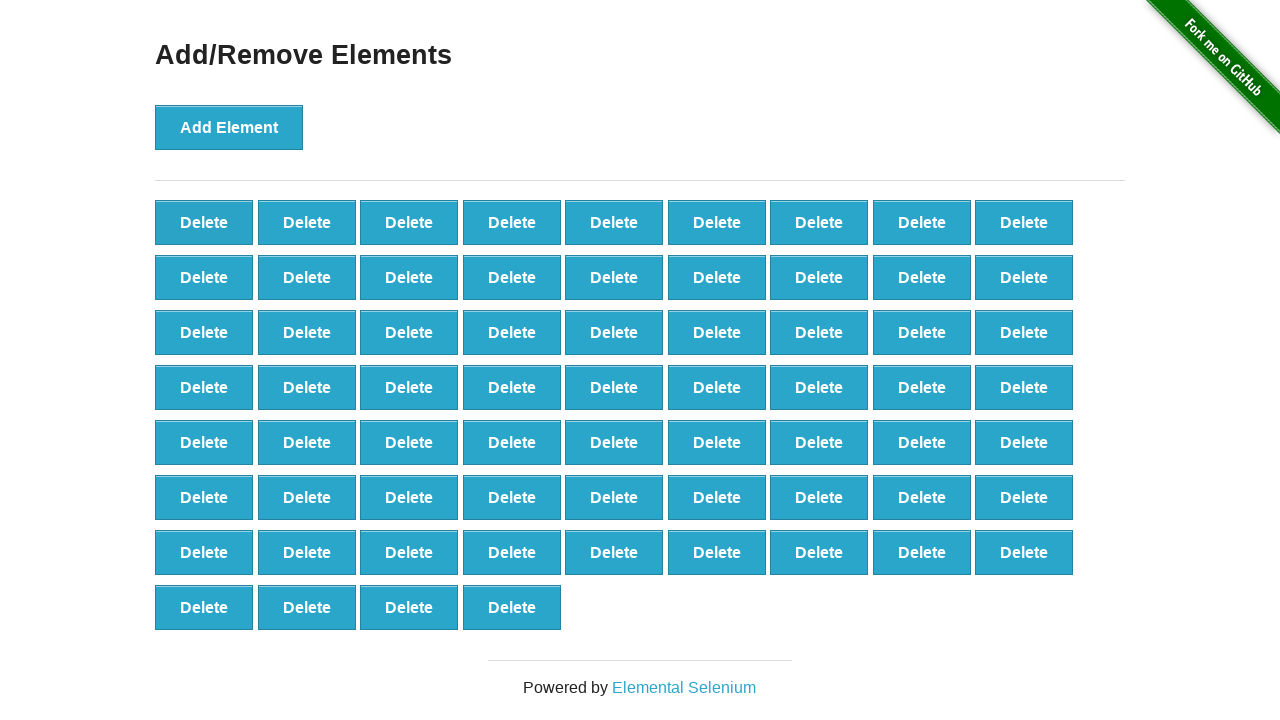

Clicked delete button (iteration 34/90) at (204, 222) on xpath=//*[@onclick='deleteElement()'] >> nth=0
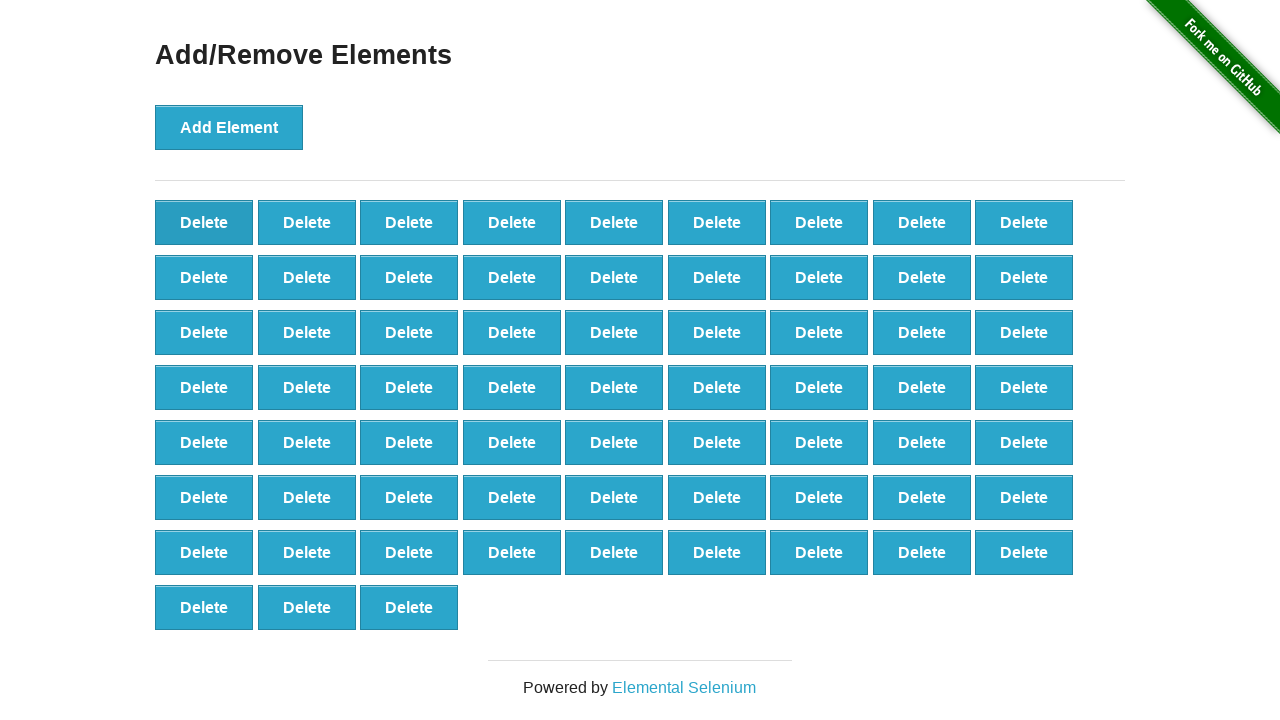

Clicked delete button (iteration 35/90) at (204, 222) on xpath=//*[@onclick='deleteElement()'] >> nth=0
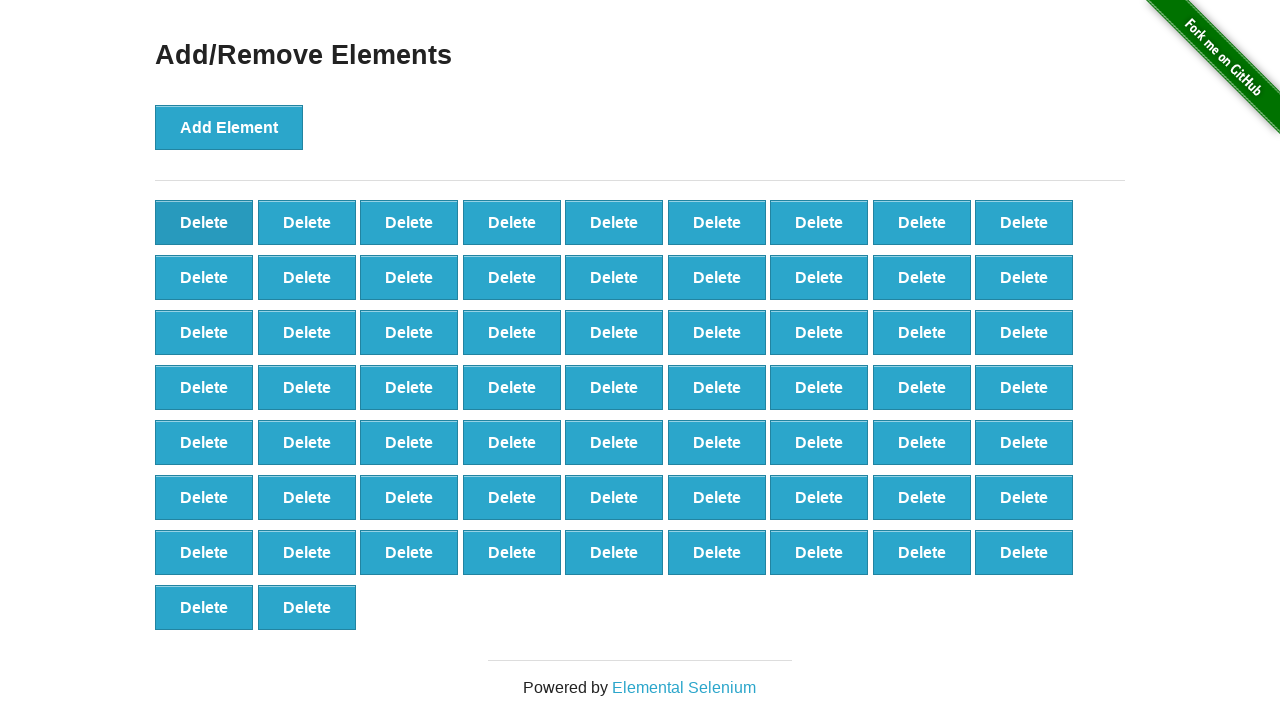

Clicked delete button (iteration 36/90) at (204, 222) on xpath=//*[@onclick='deleteElement()'] >> nth=0
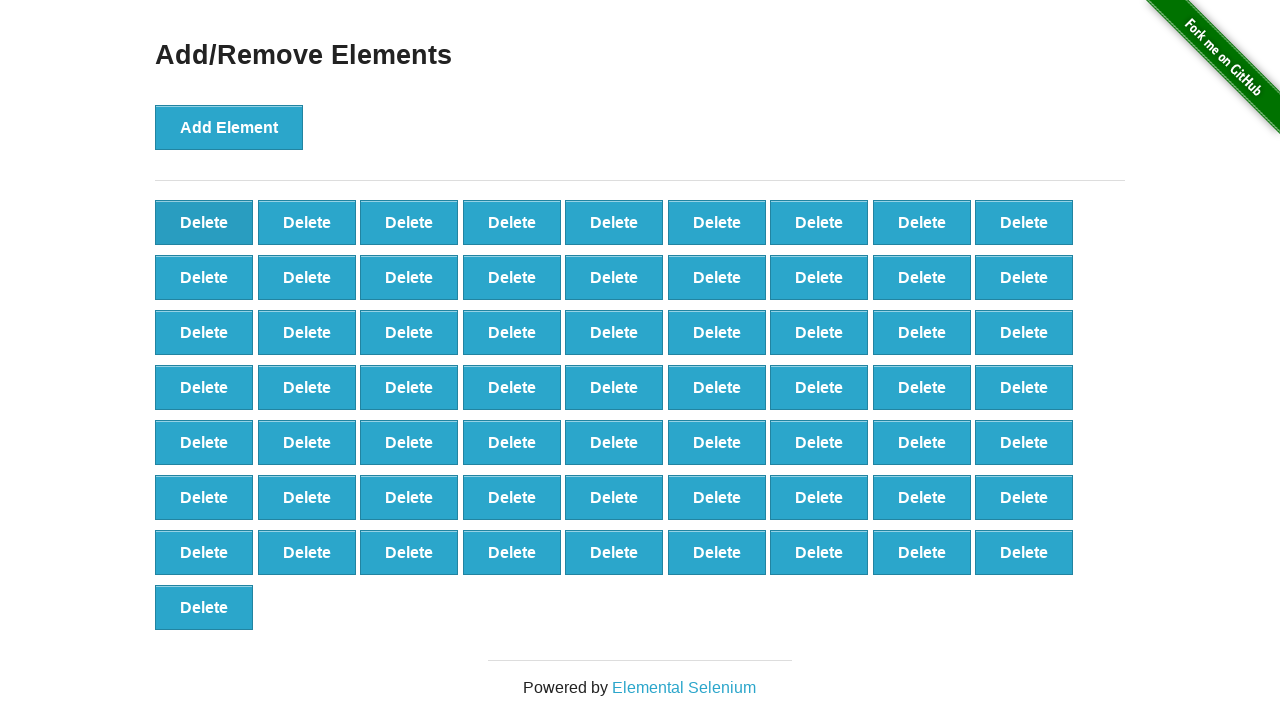

Clicked delete button (iteration 37/90) at (204, 222) on xpath=//*[@onclick='deleteElement()'] >> nth=0
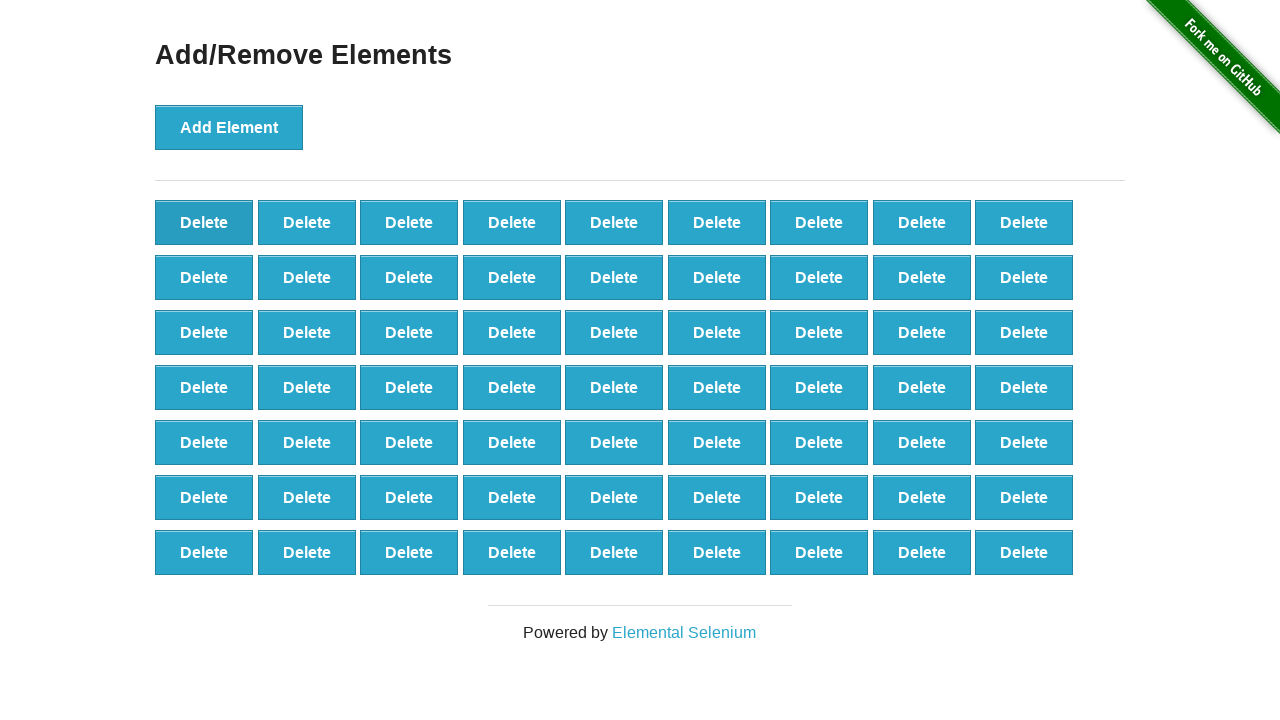

Clicked delete button (iteration 38/90) at (204, 222) on xpath=//*[@onclick='deleteElement()'] >> nth=0
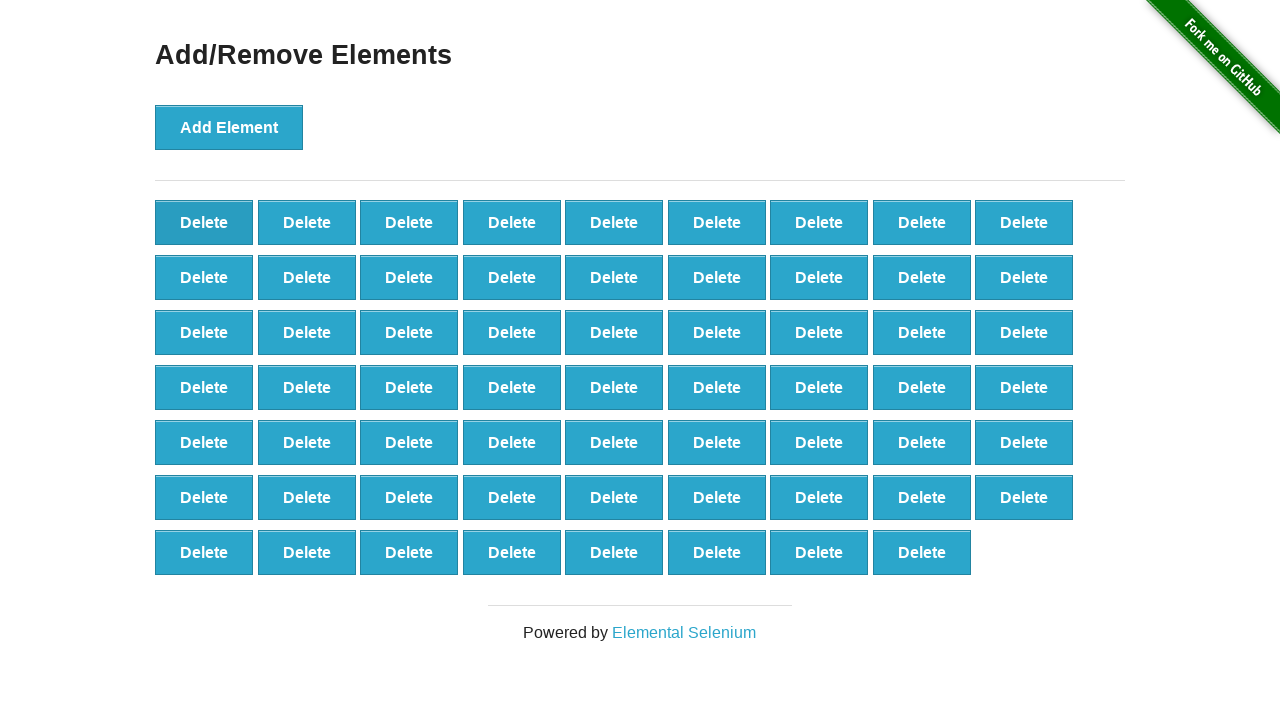

Clicked delete button (iteration 39/90) at (204, 222) on xpath=//*[@onclick='deleteElement()'] >> nth=0
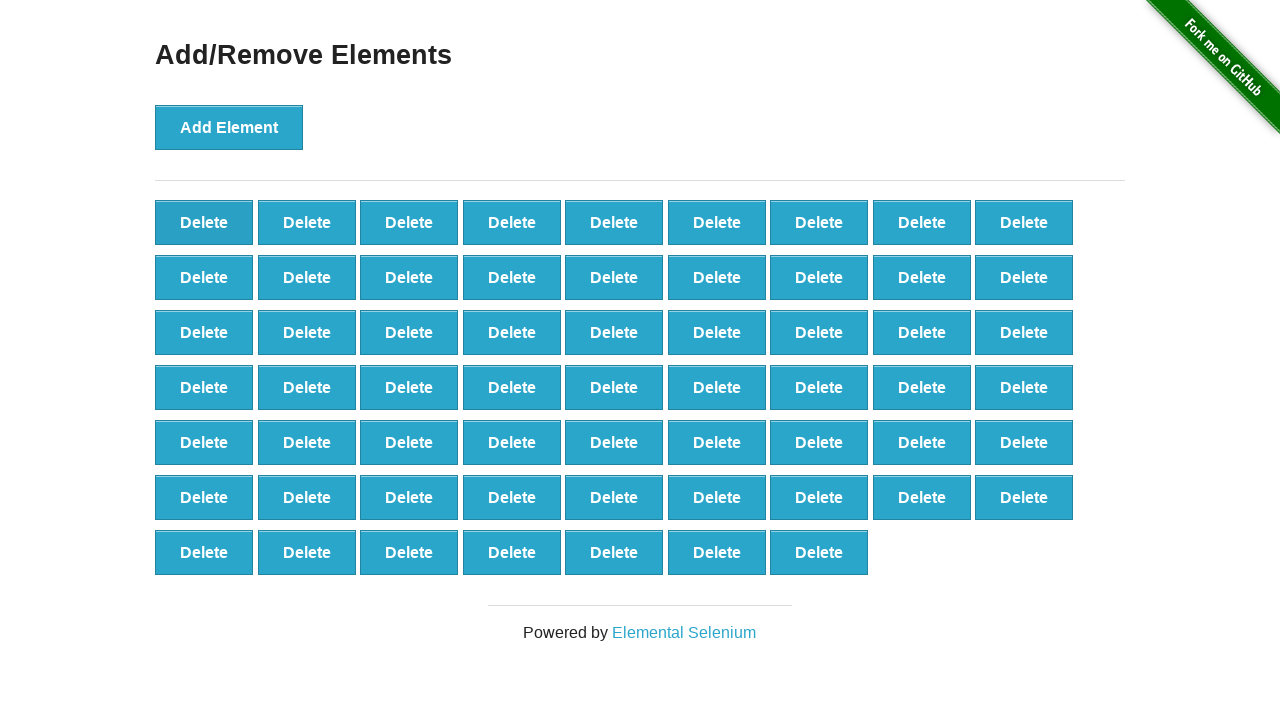

Clicked delete button (iteration 40/90) at (204, 222) on xpath=//*[@onclick='deleteElement()'] >> nth=0
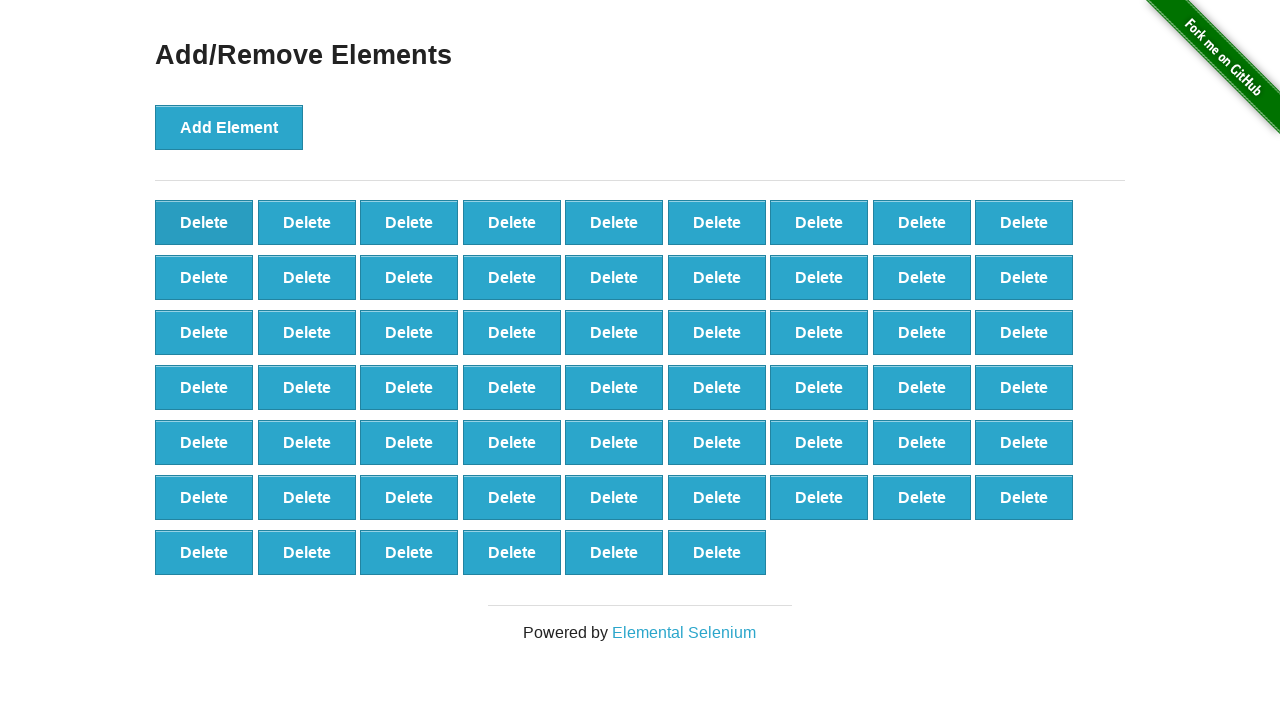

Clicked delete button (iteration 41/90) at (204, 222) on xpath=//*[@onclick='deleteElement()'] >> nth=0
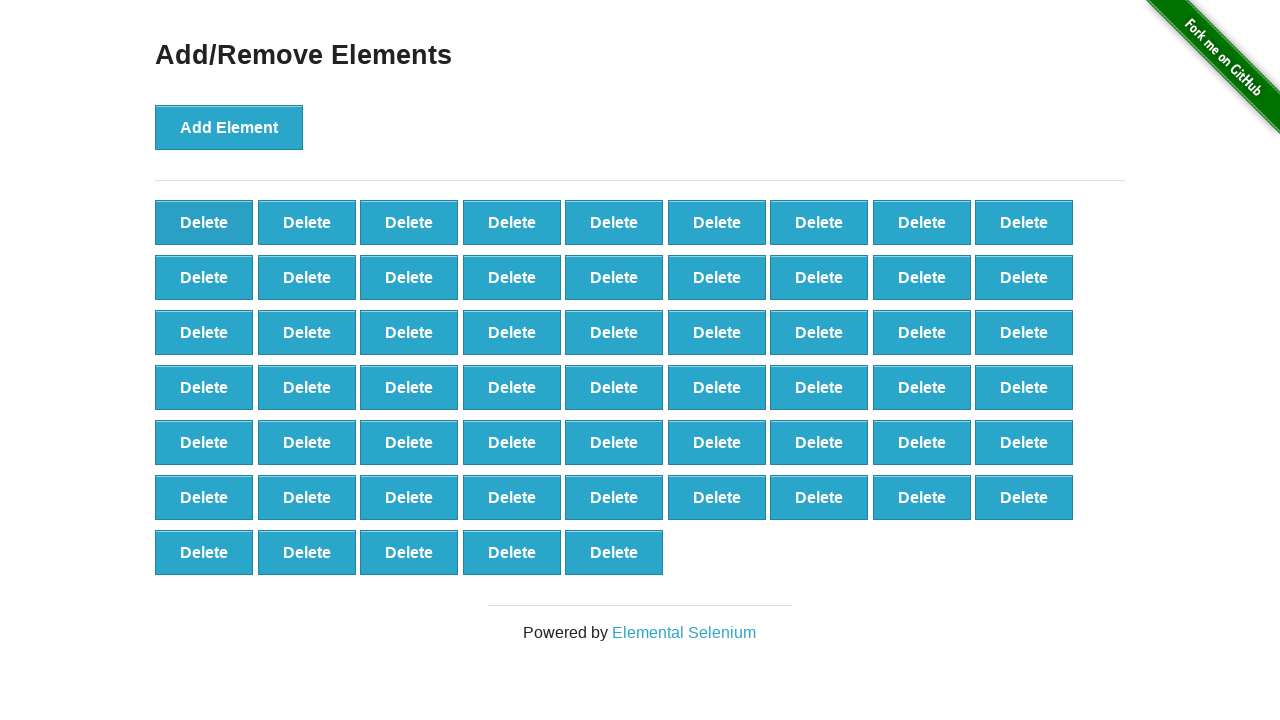

Clicked delete button (iteration 42/90) at (204, 222) on xpath=//*[@onclick='deleteElement()'] >> nth=0
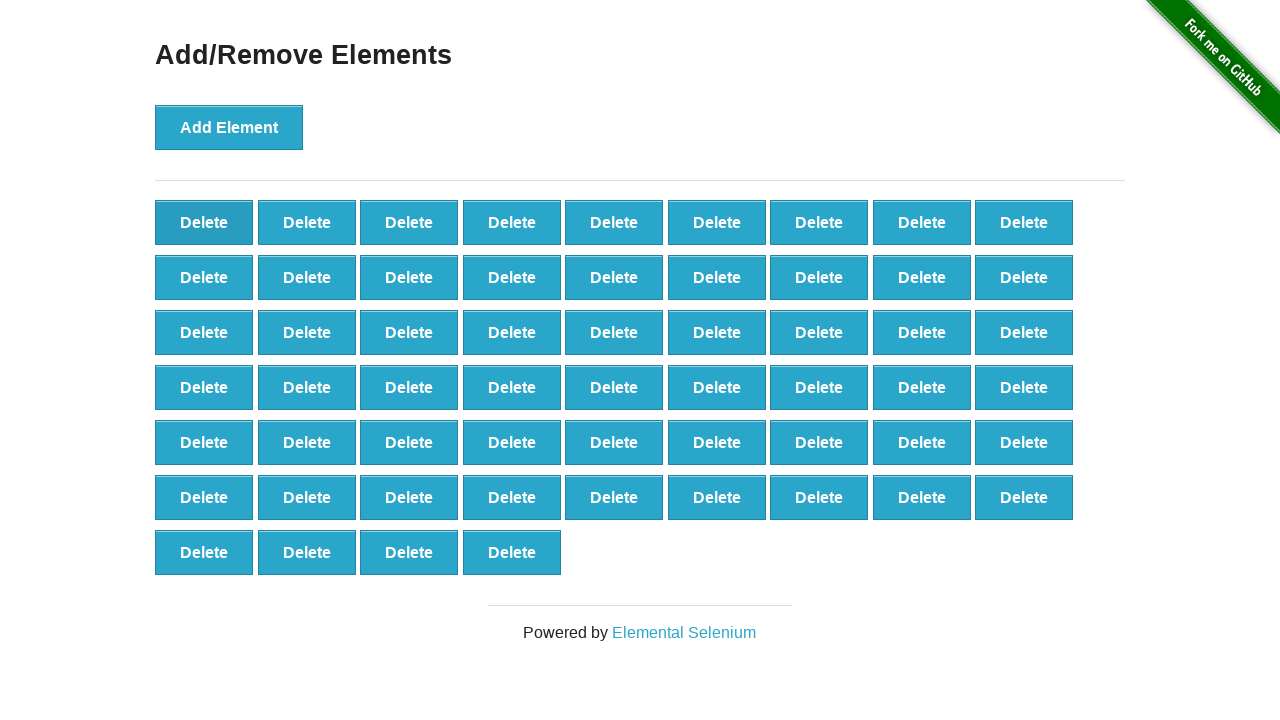

Clicked delete button (iteration 43/90) at (204, 222) on xpath=//*[@onclick='deleteElement()'] >> nth=0
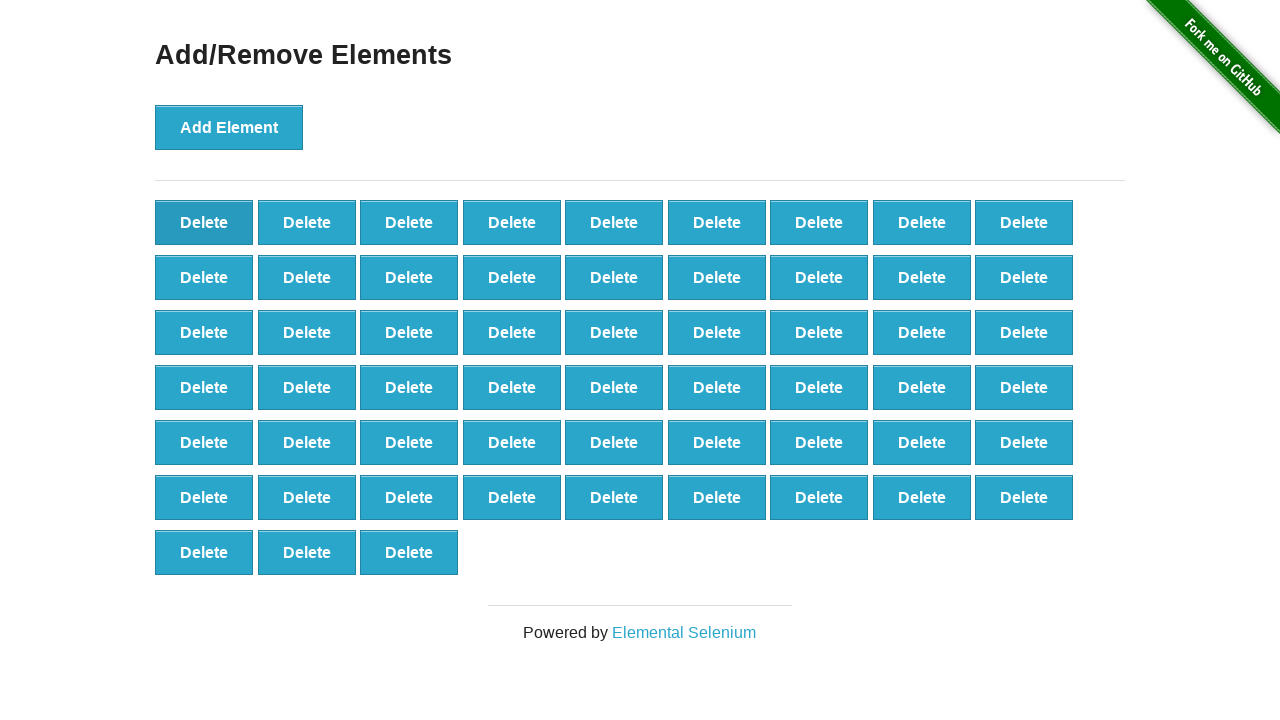

Clicked delete button (iteration 44/90) at (204, 222) on xpath=//*[@onclick='deleteElement()'] >> nth=0
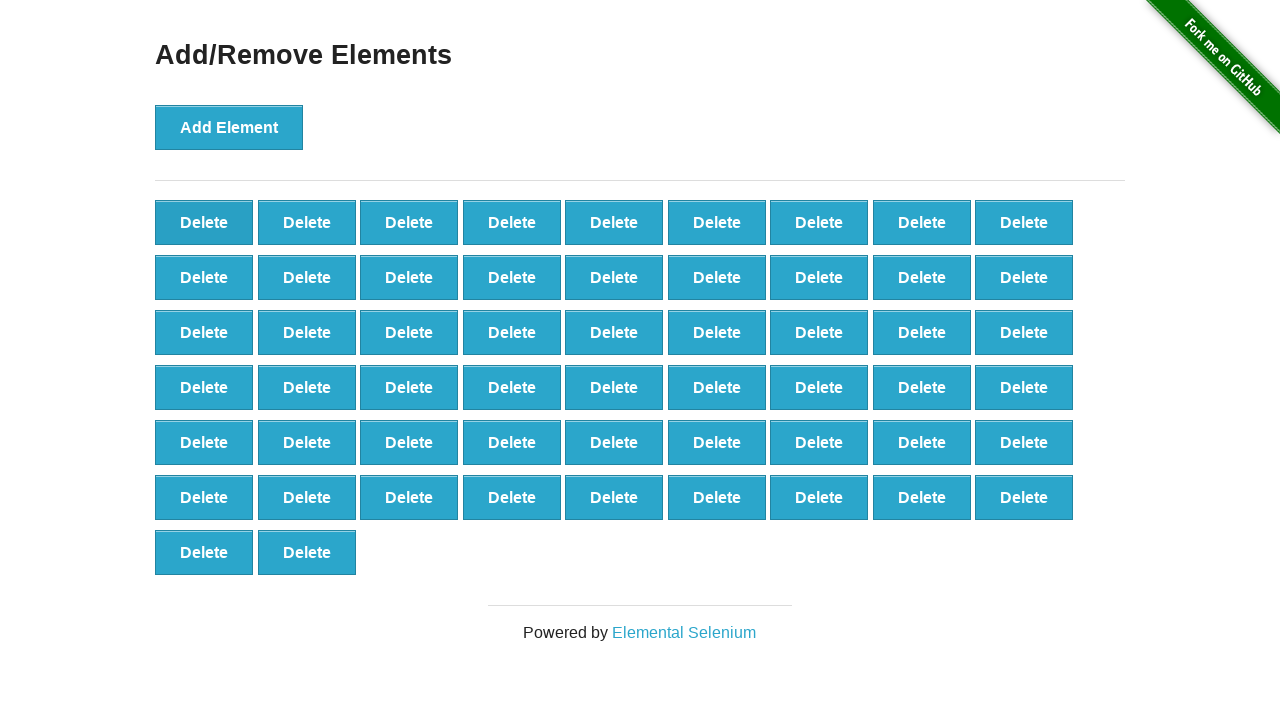

Clicked delete button (iteration 45/90) at (204, 222) on xpath=//*[@onclick='deleteElement()'] >> nth=0
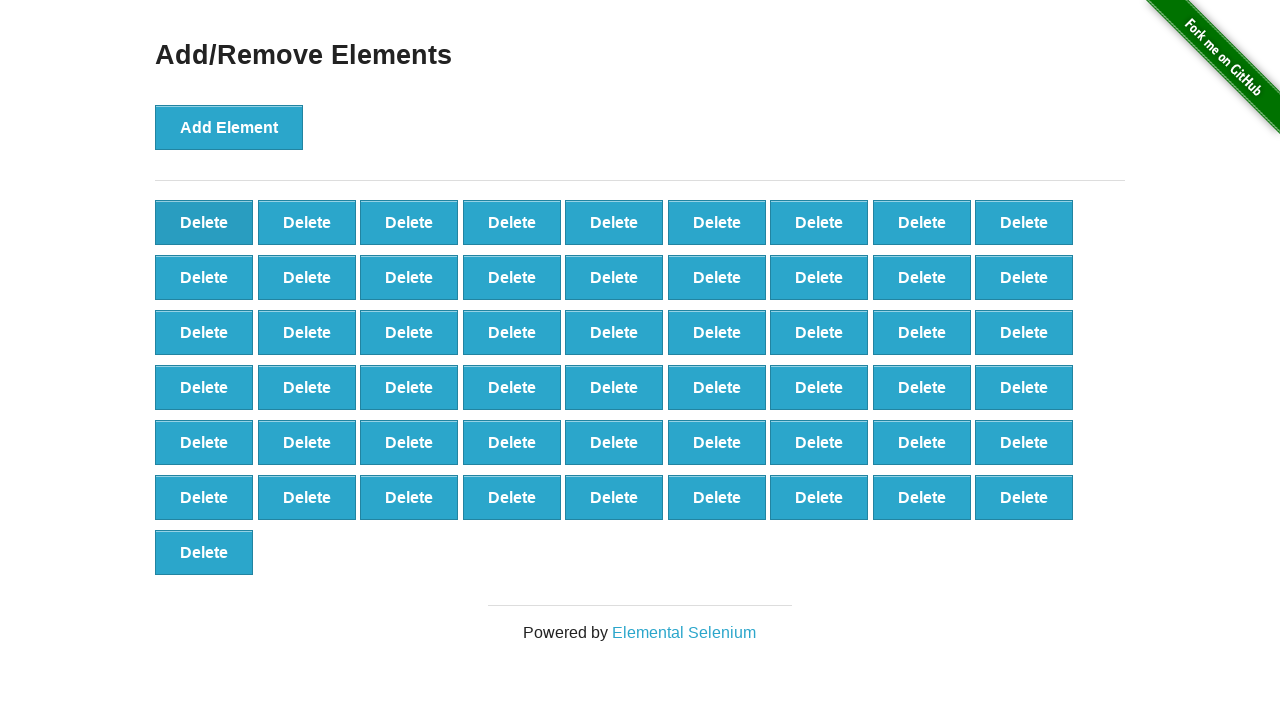

Clicked delete button (iteration 46/90) at (204, 222) on xpath=//*[@onclick='deleteElement()'] >> nth=0
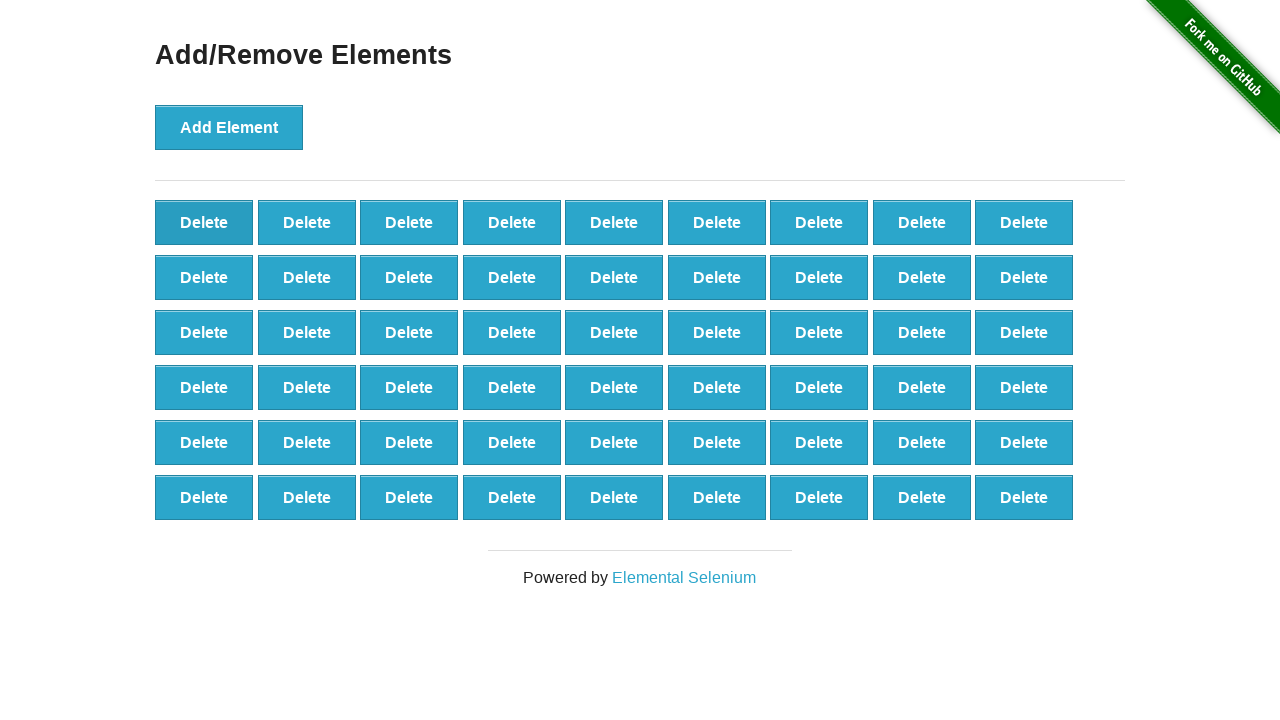

Clicked delete button (iteration 47/90) at (204, 222) on xpath=//*[@onclick='deleteElement()'] >> nth=0
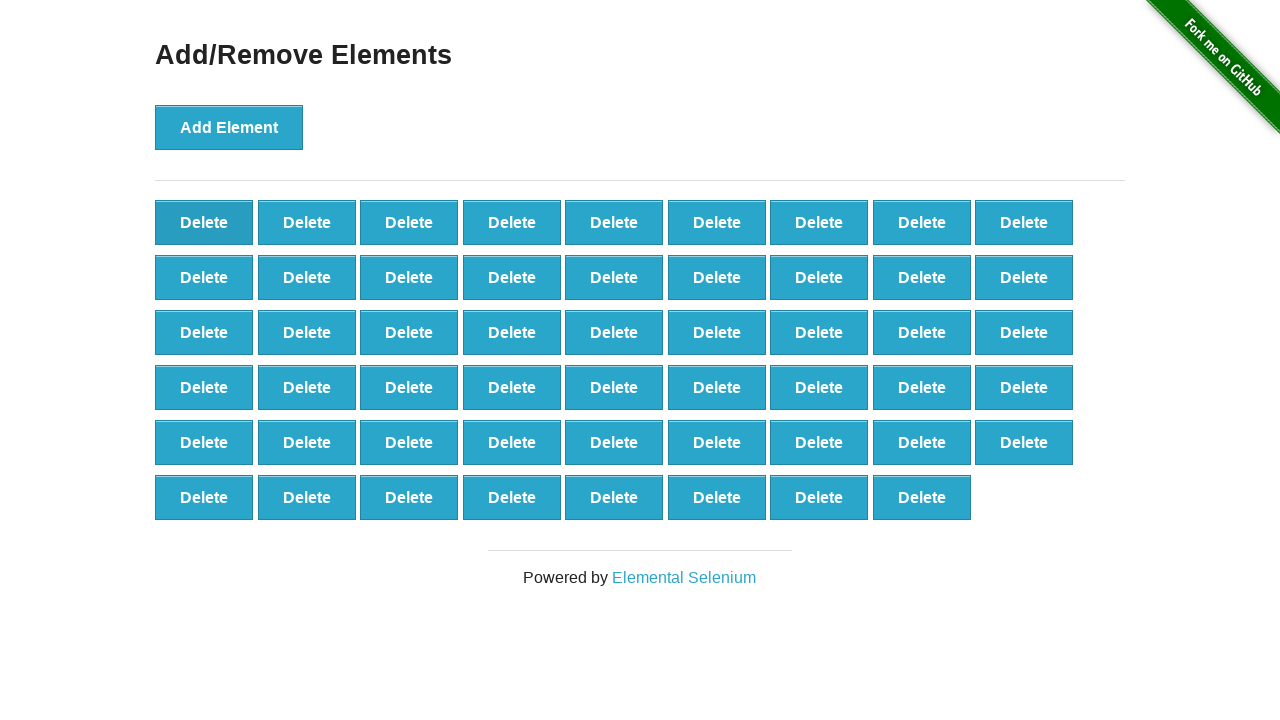

Clicked delete button (iteration 48/90) at (204, 222) on xpath=//*[@onclick='deleteElement()'] >> nth=0
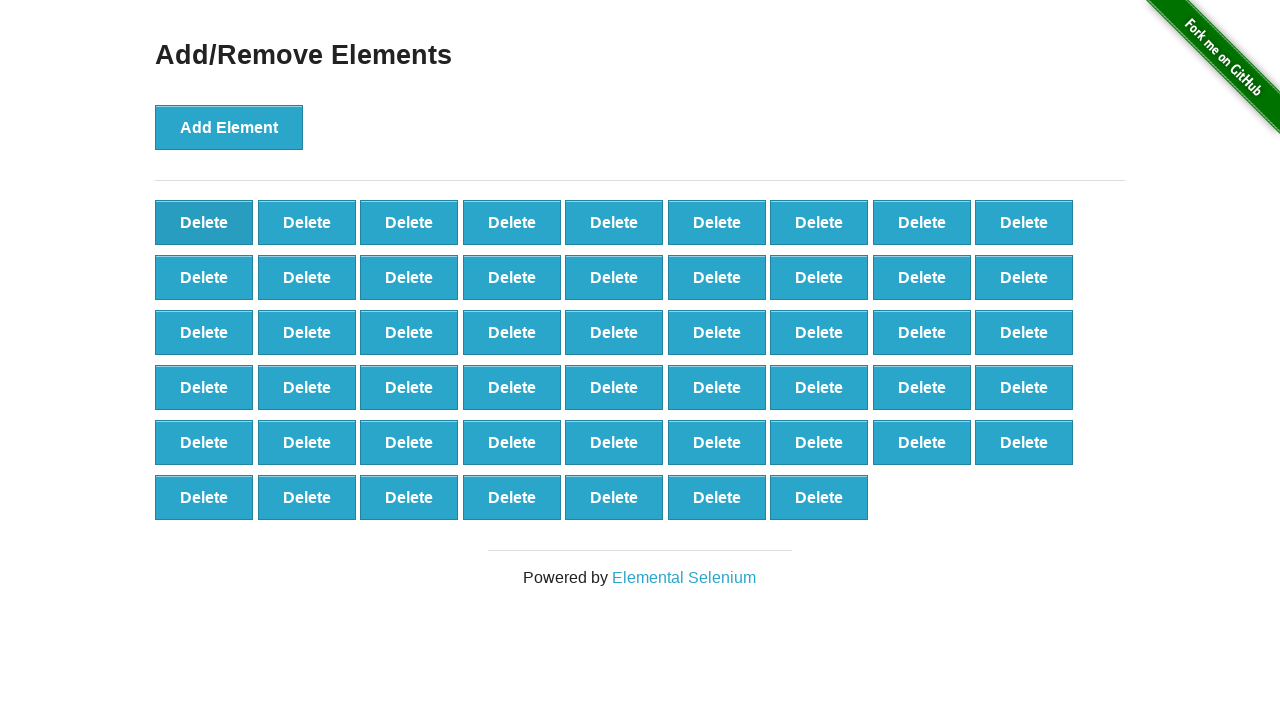

Clicked delete button (iteration 49/90) at (204, 222) on xpath=//*[@onclick='deleteElement()'] >> nth=0
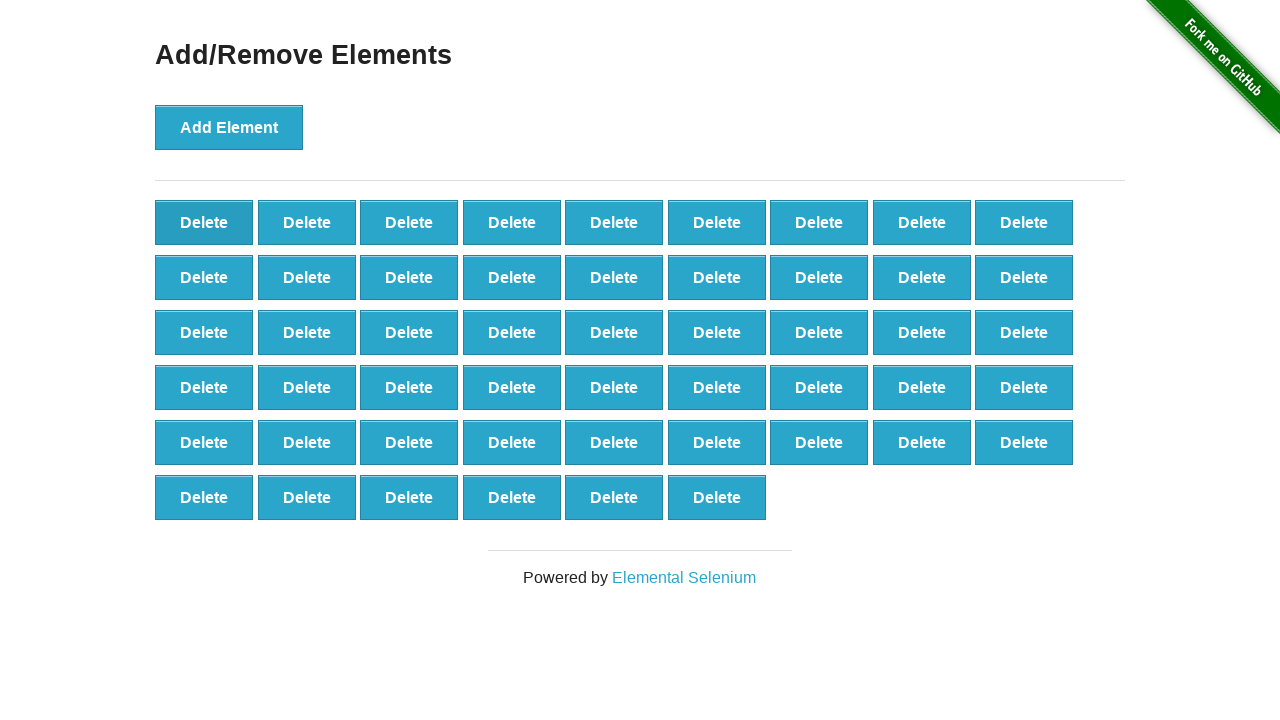

Clicked delete button (iteration 50/90) at (204, 222) on xpath=//*[@onclick='deleteElement()'] >> nth=0
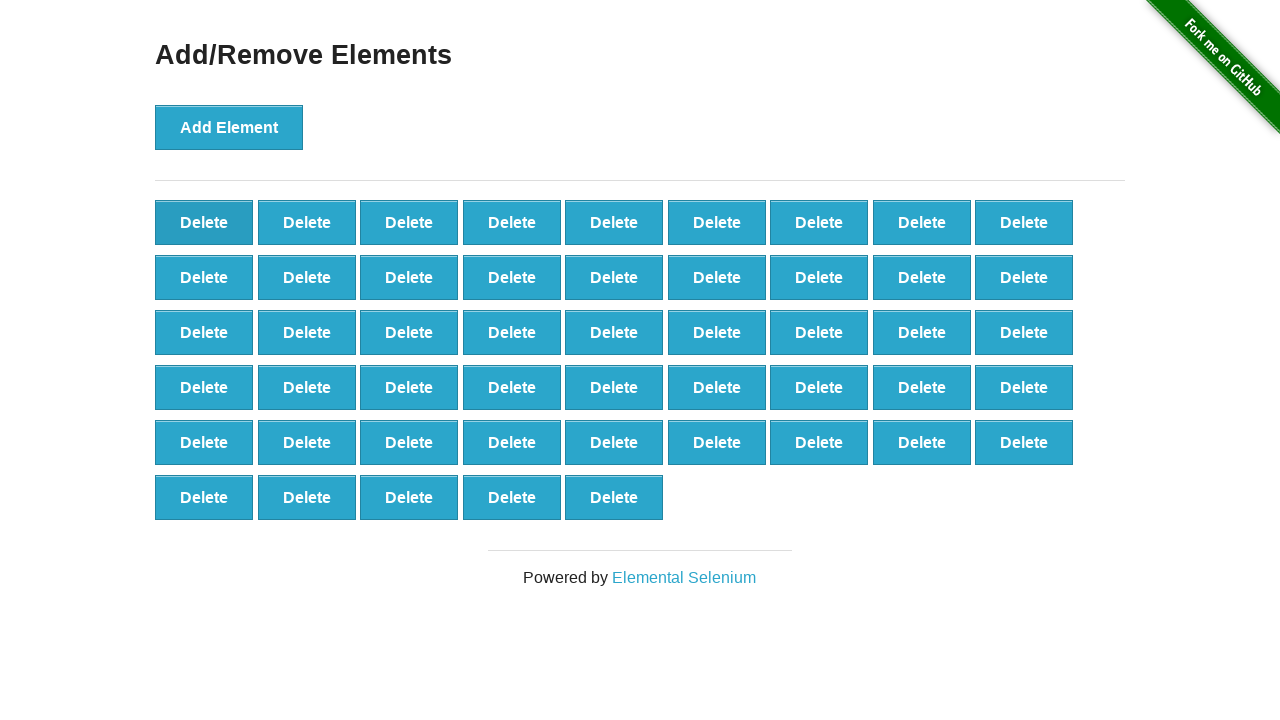

Clicked delete button (iteration 51/90) at (204, 222) on xpath=//*[@onclick='deleteElement()'] >> nth=0
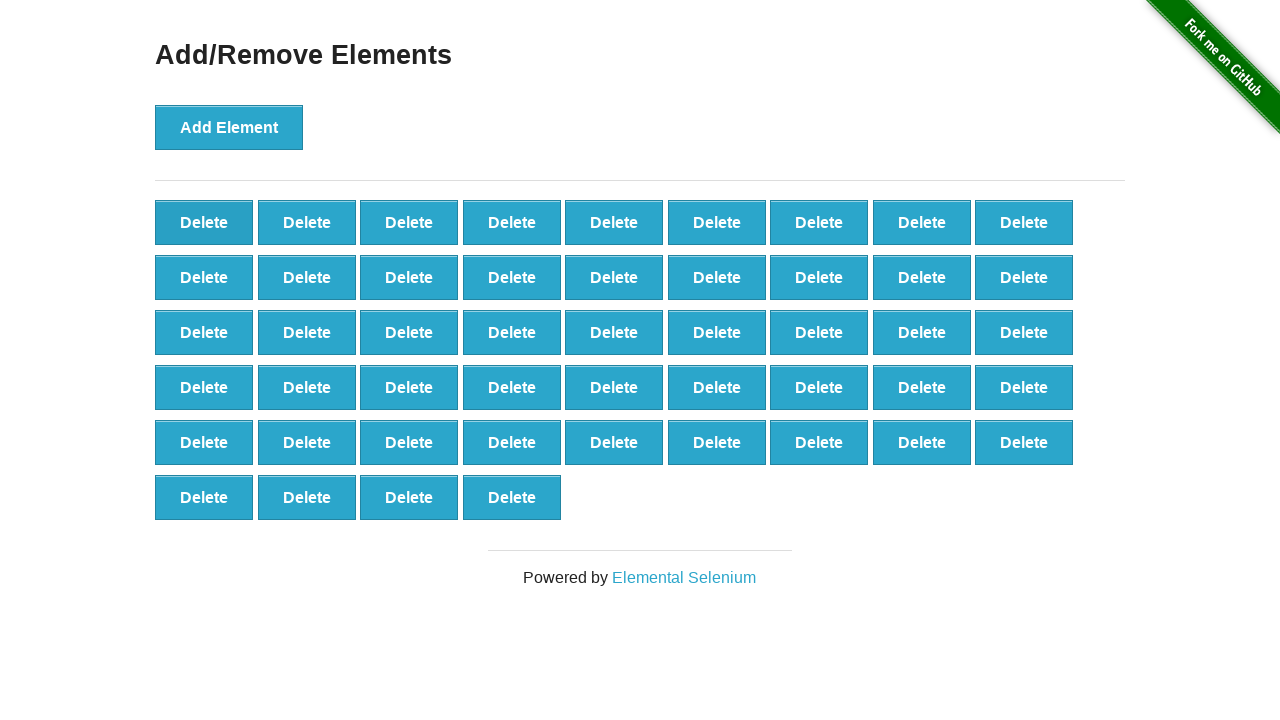

Clicked delete button (iteration 52/90) at (204, 222) on xpath=//*[@onclick='deleteElement()'] >> nth=0
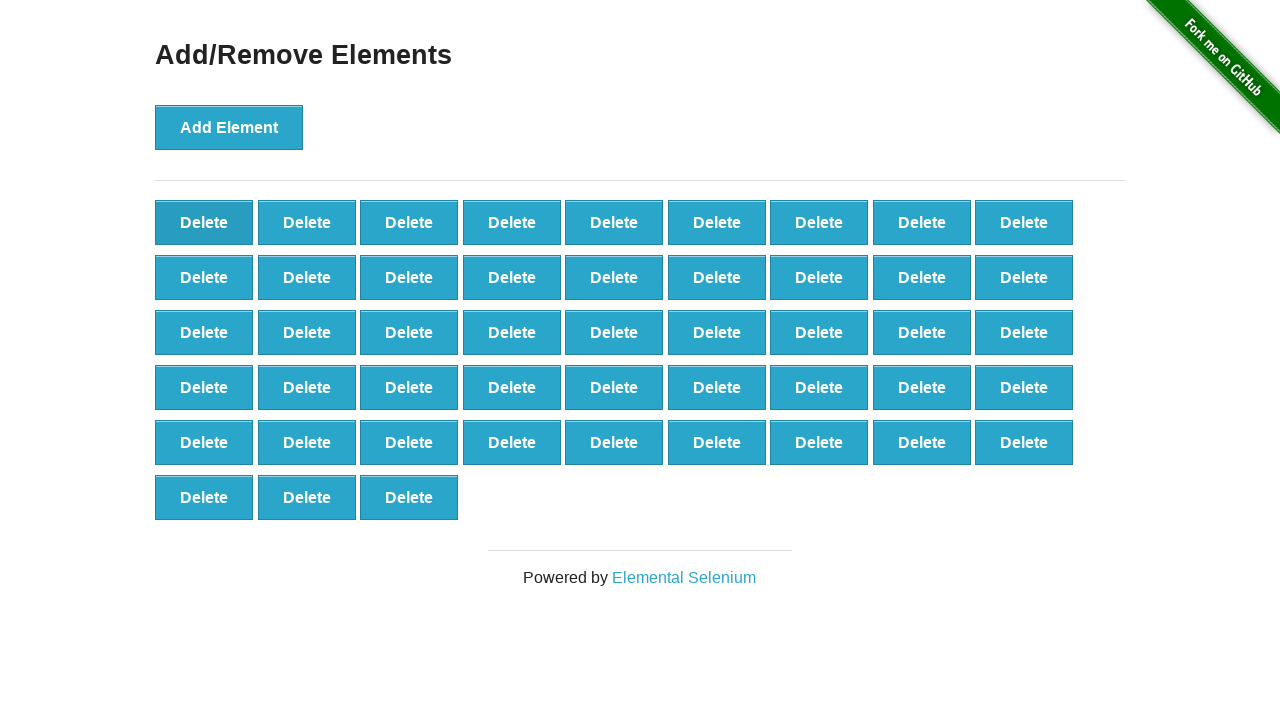

Clicked delete button (iteration 53/90) at (204, 222) on xpath=//*[@onclick='deleteElement()'] >> nth=0
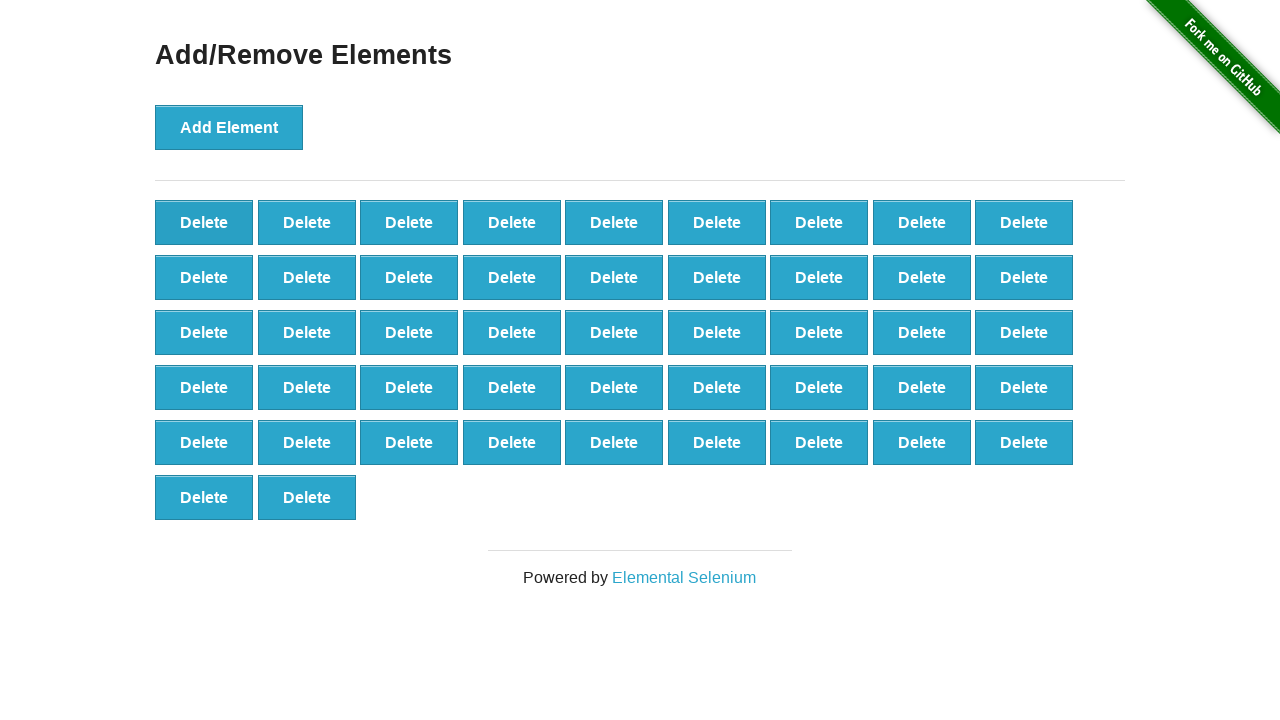

Clicked delete button (iteration 54/90) at (204, 222) on xpath=//*[@onclick='deleteElement()'] >> nth=0
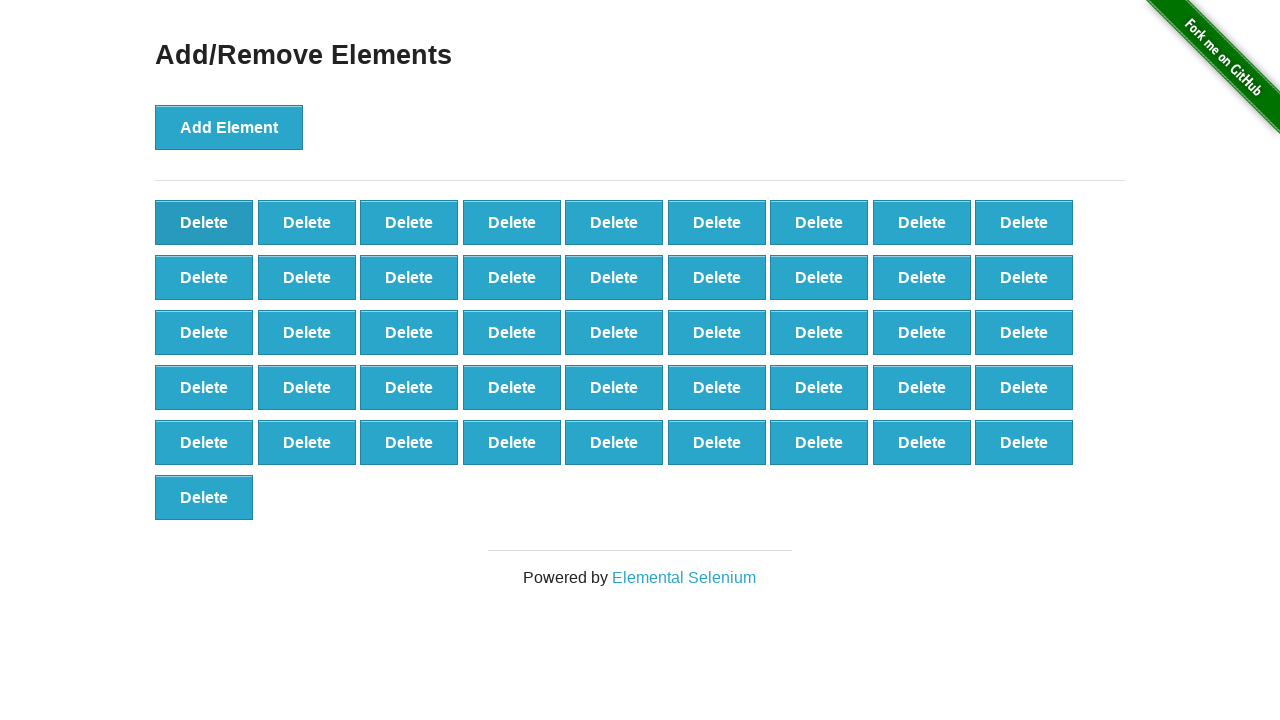

Clicked delete button (iteration 55/90) at (204, 222) on xpath=//*[@onclick='deleteElement()'] >> nth=0
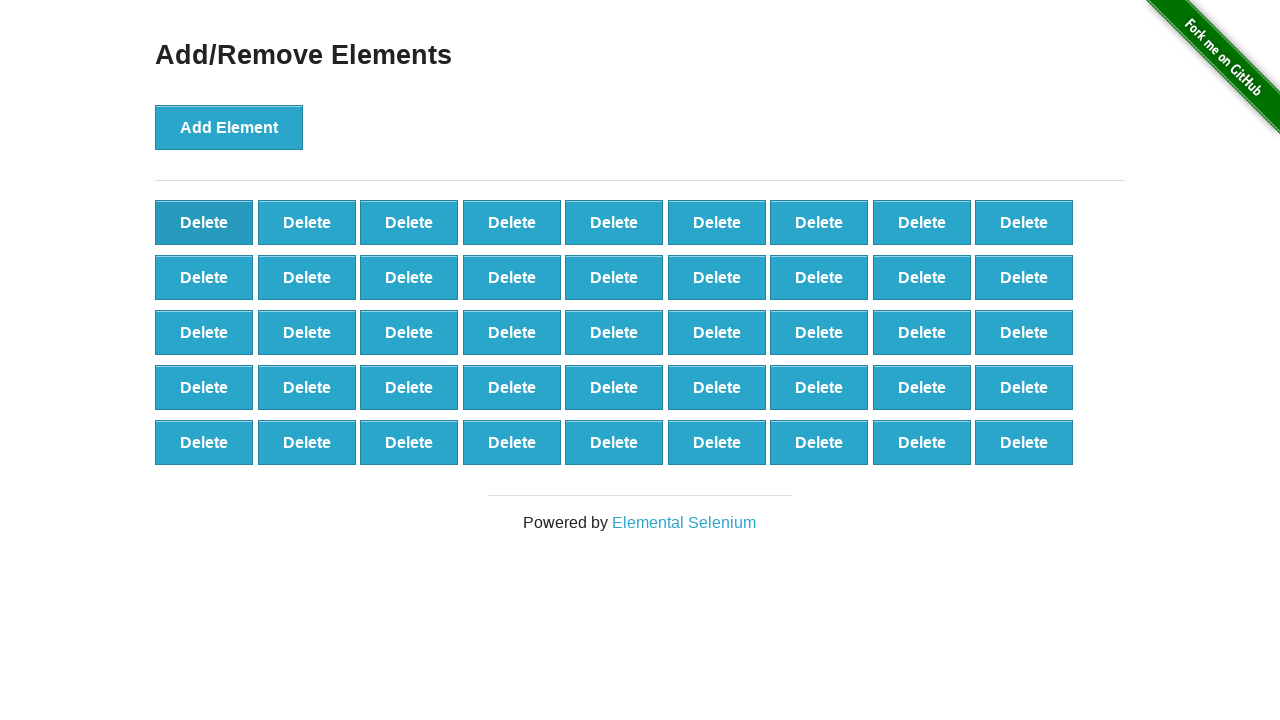

Clicked delete button (iteration 56/90) at (204, 222) on xpath=//*[@onclick='deleteElement()'] >> nth=0
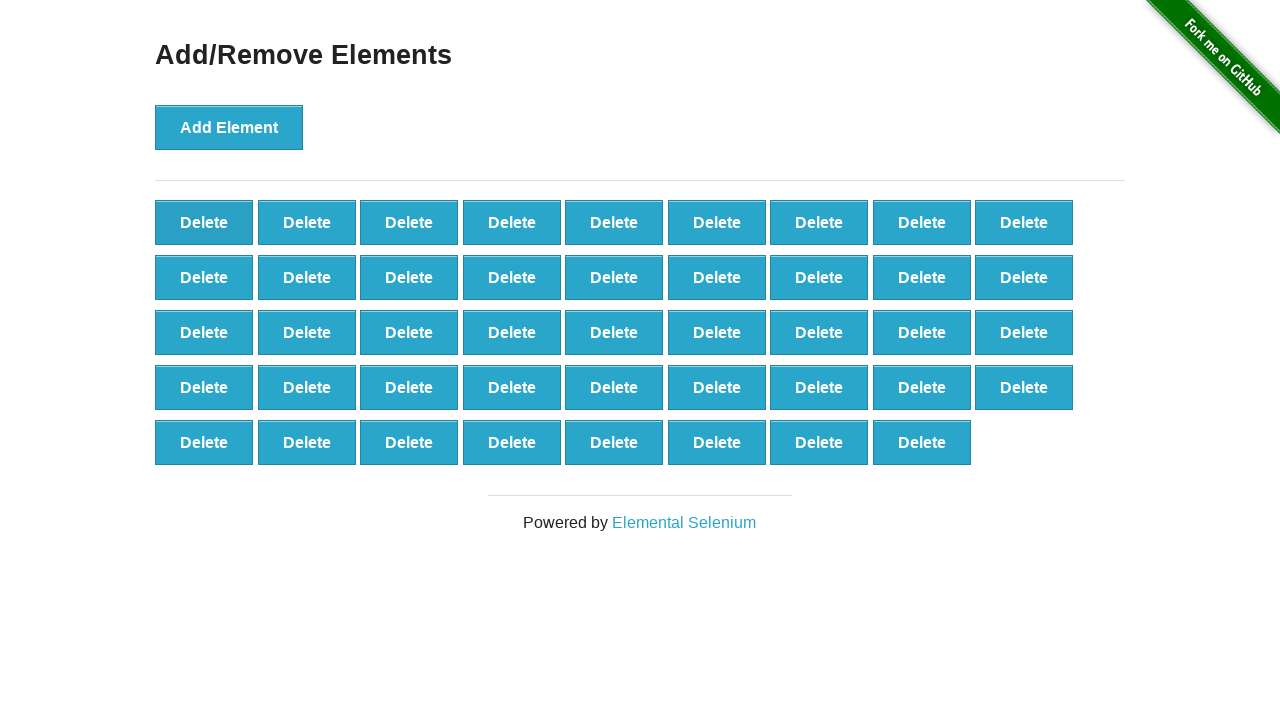

Clicked delete button (iteration 57/90) at (204, 222) on xpath=//*[@onclick='deleteElement()'] >> nth=0
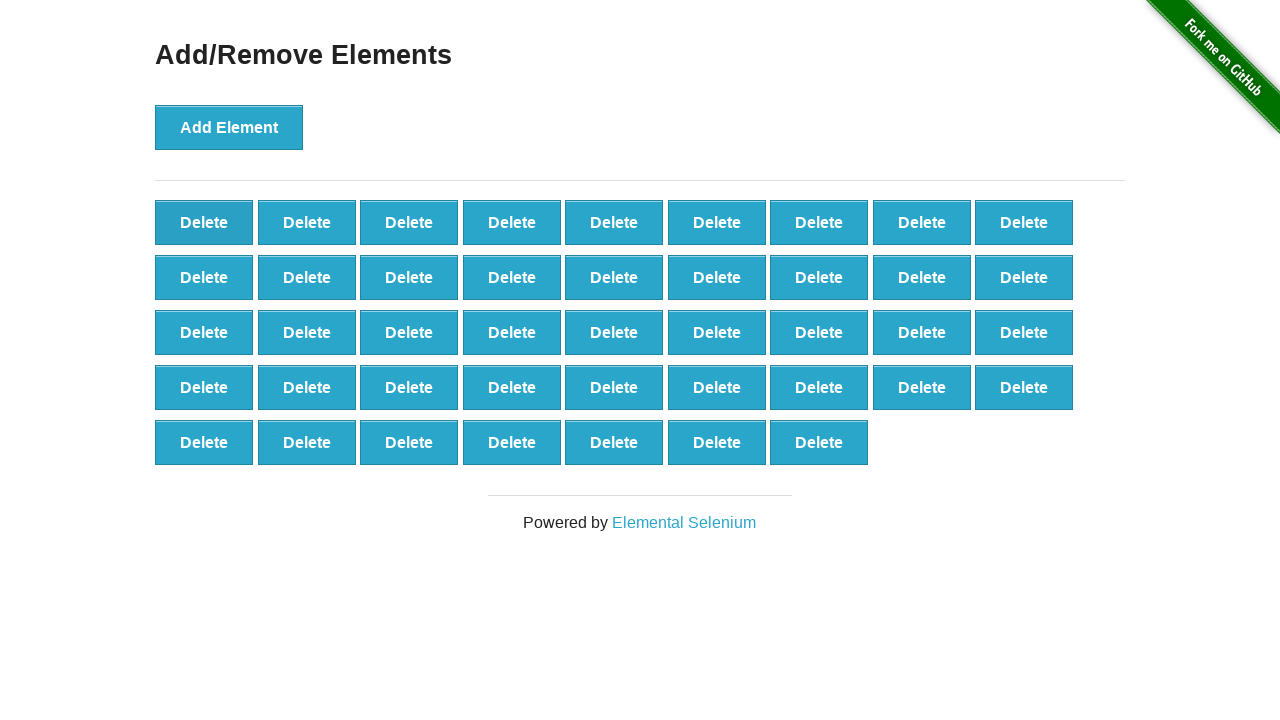

Clicked delete button (iteration 58/90) at (204, 222) on xpath=//*[@onclick='deleteElement()'] >> nth=0
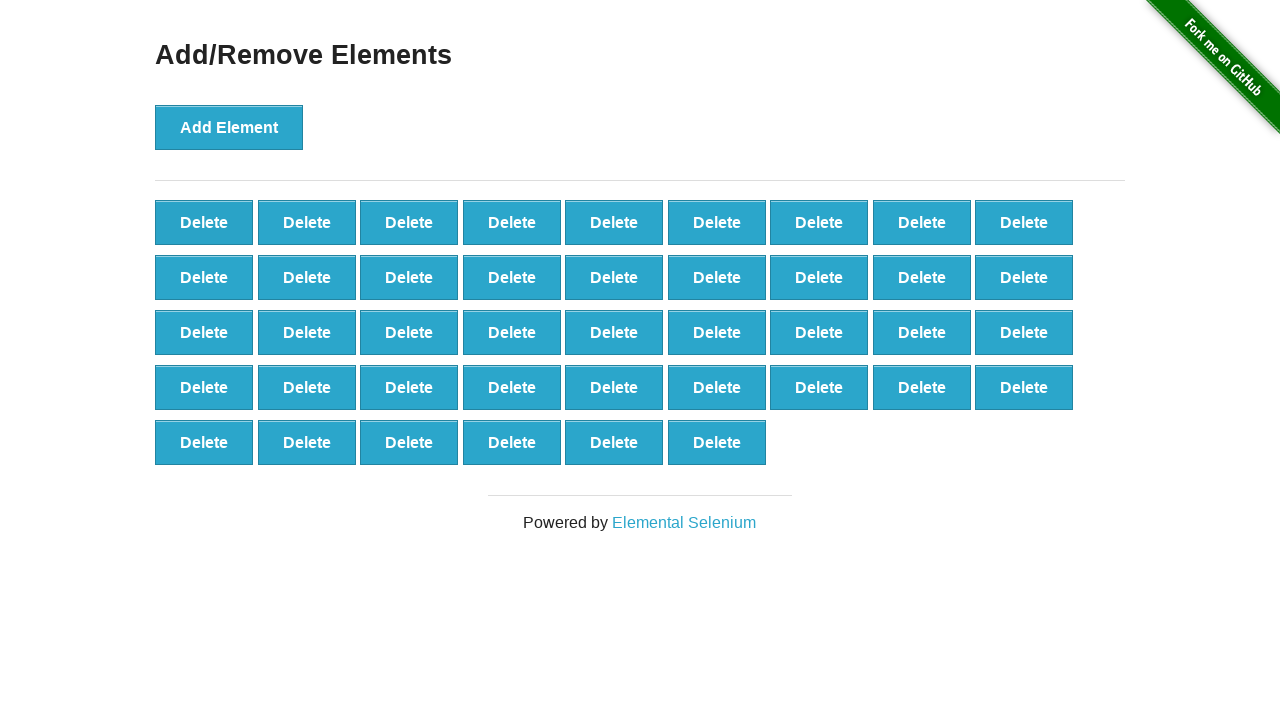

Clicked delete button (iteration 59/90) at (204, 222) on xpath=//*[@onclick='deleteElement()'] >> nth=0
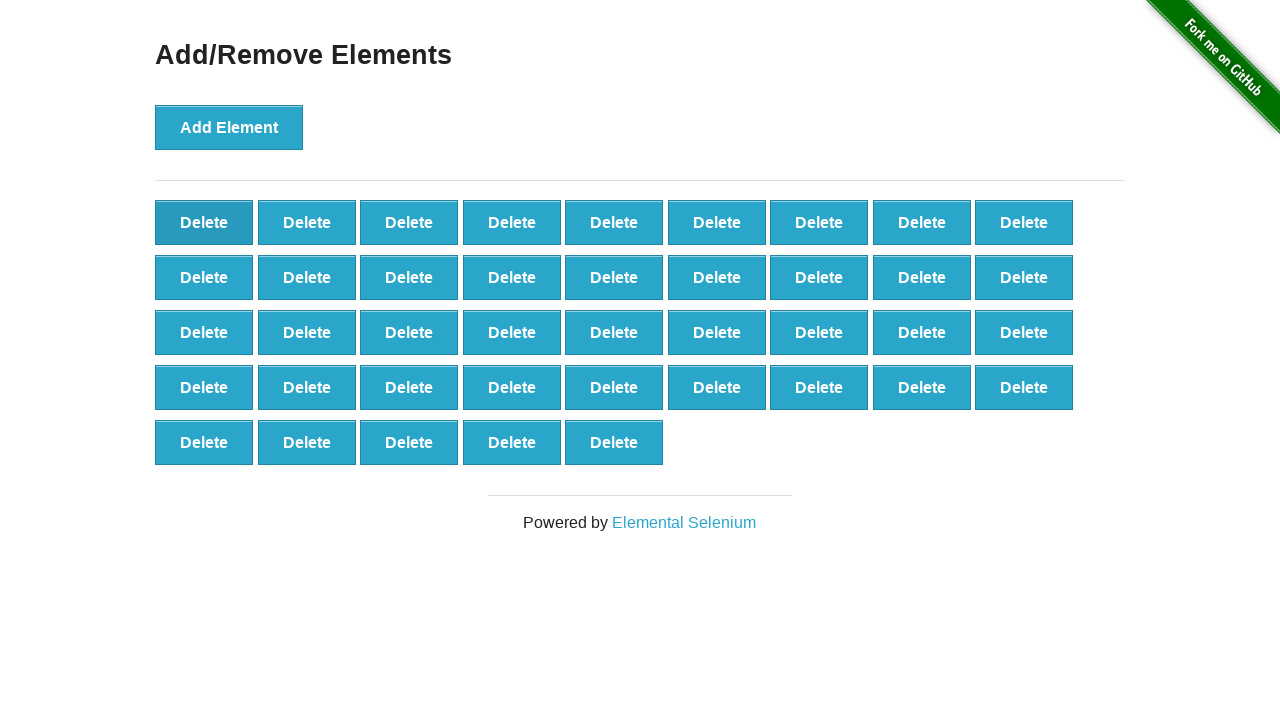

Clicked delete button (iteration 60/90) at (204, 222) on xpath=//*[@onclick='deleteElement()'] >> nth=0
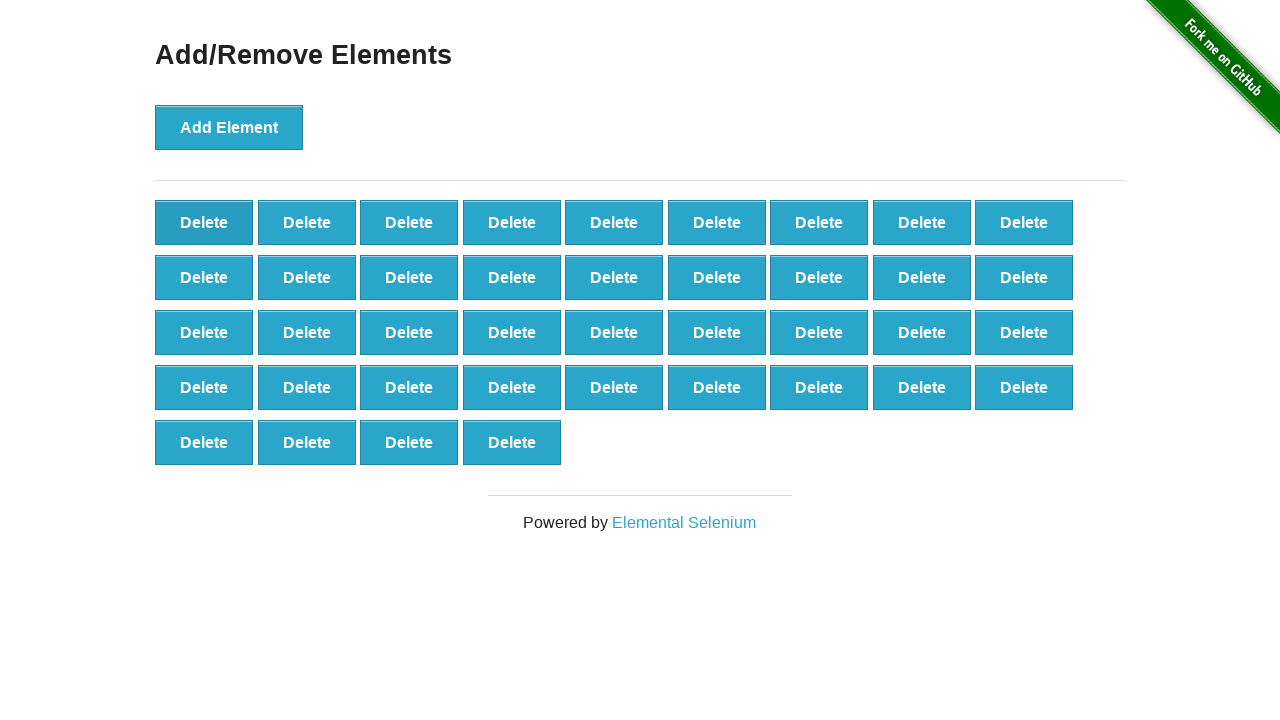

Clicked delete button (iteration 61/90) at (204, 222) on xpath=//*[@onclick='deleteElement()'] >> nth=0
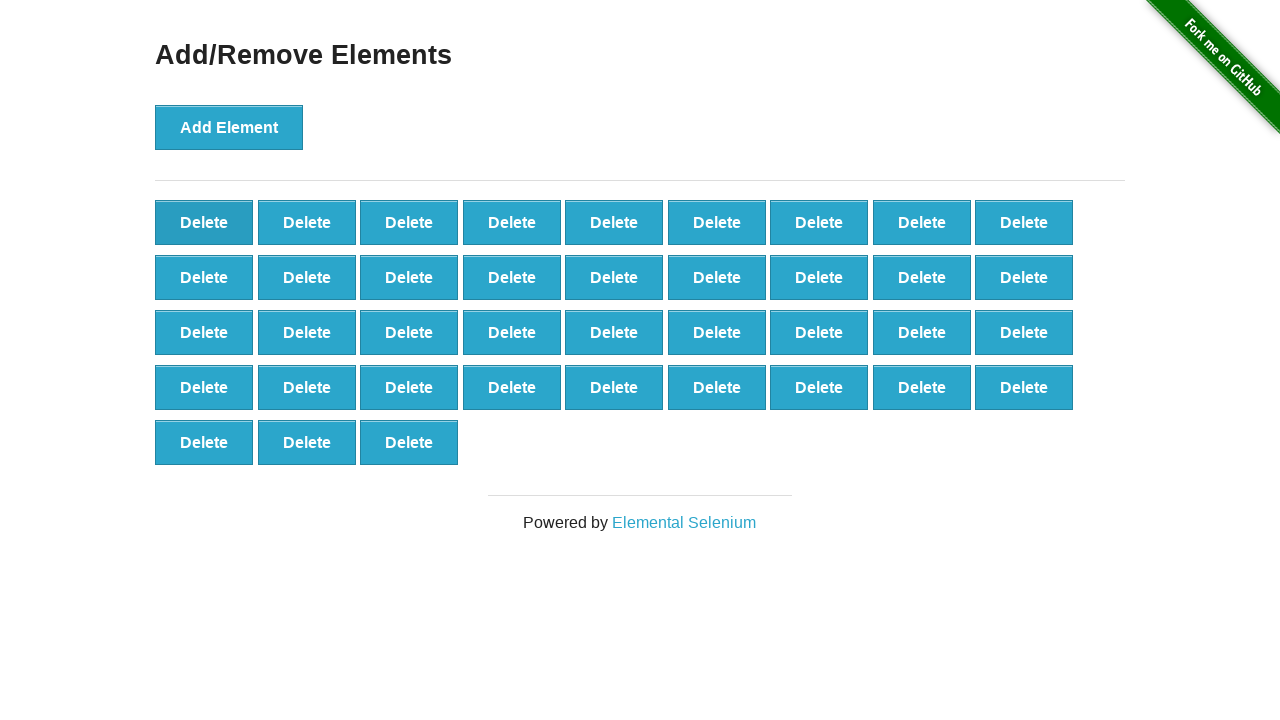

Clicked delete button (iteration 62/90) at (204, 222) on xpath=//*[@onclick='deleteElement()'] >> nth=0
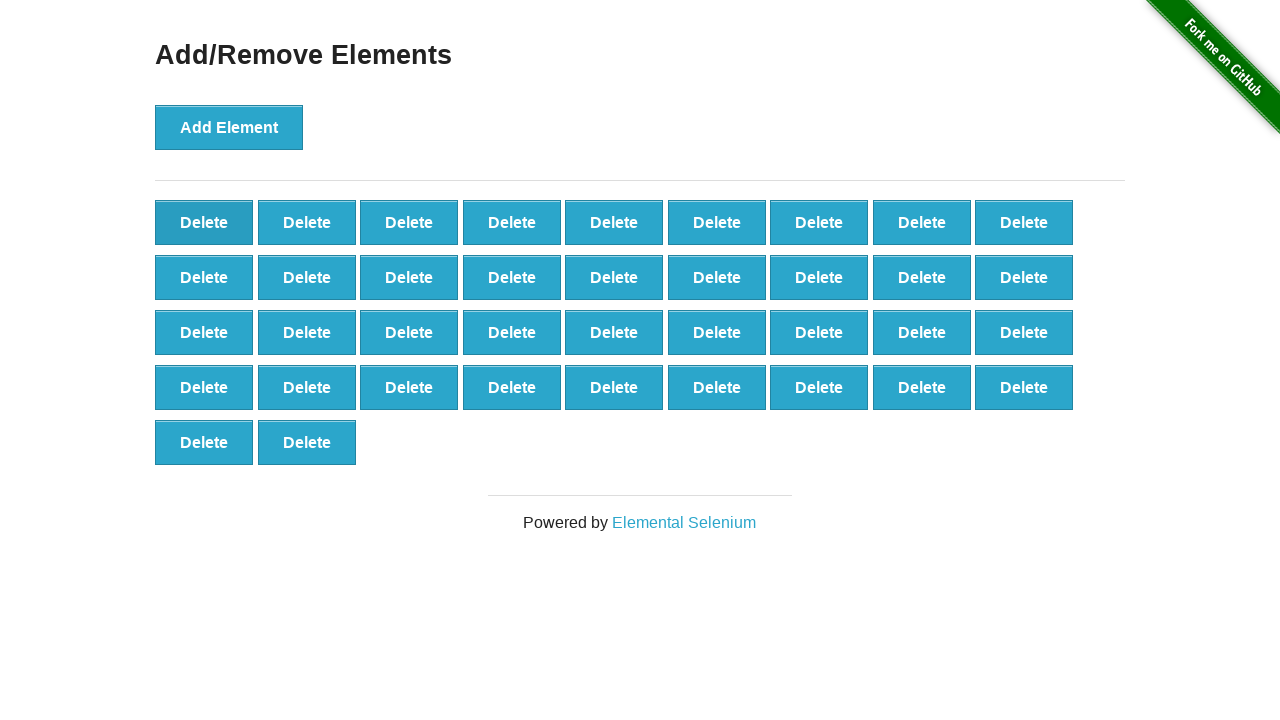

Clicked delete button (iteration 63/90) at (204, 222) on xpath=//*[@onclick='deleteElement()'] >> nth=0
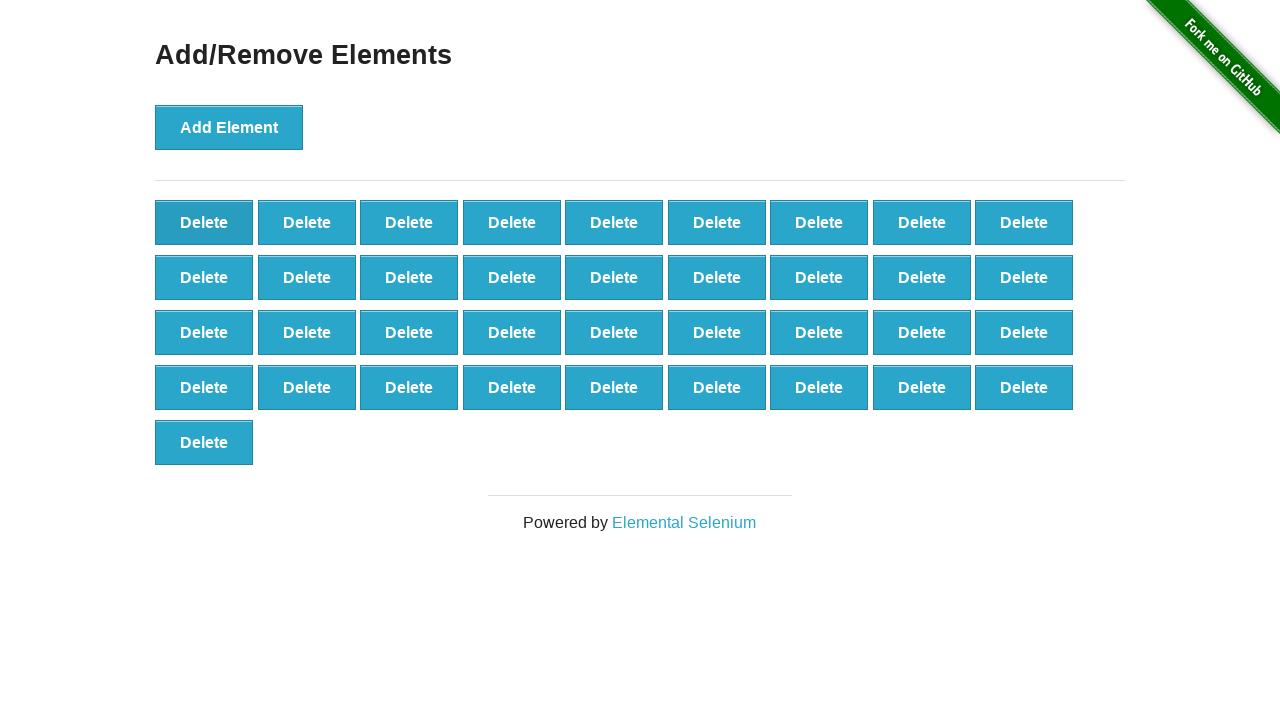

Clicked delete button (iteration 64/90) at (204, 222) on xpath=//*[@onclick='deleteElement()'] >> nth=0
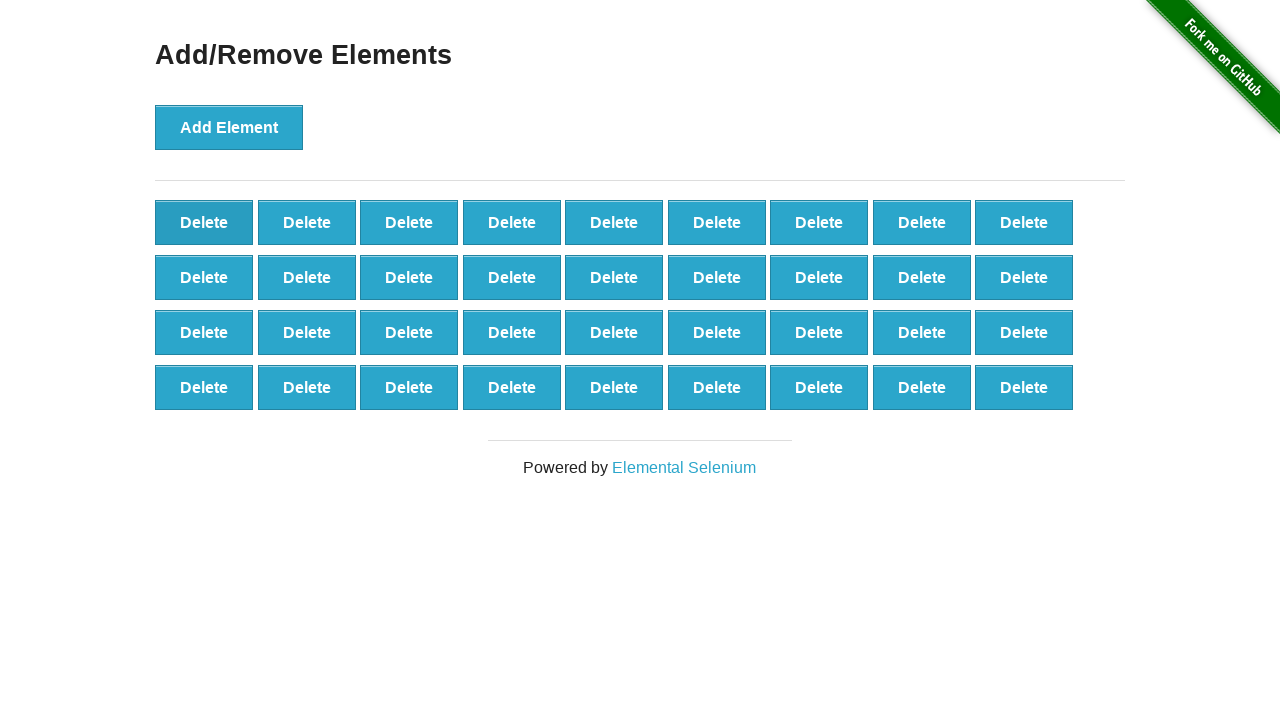

Clicked delete button (iteration 65/90) at (204, 222) on xpath=//*[@onclick='deleteElement()'] >> nth=0
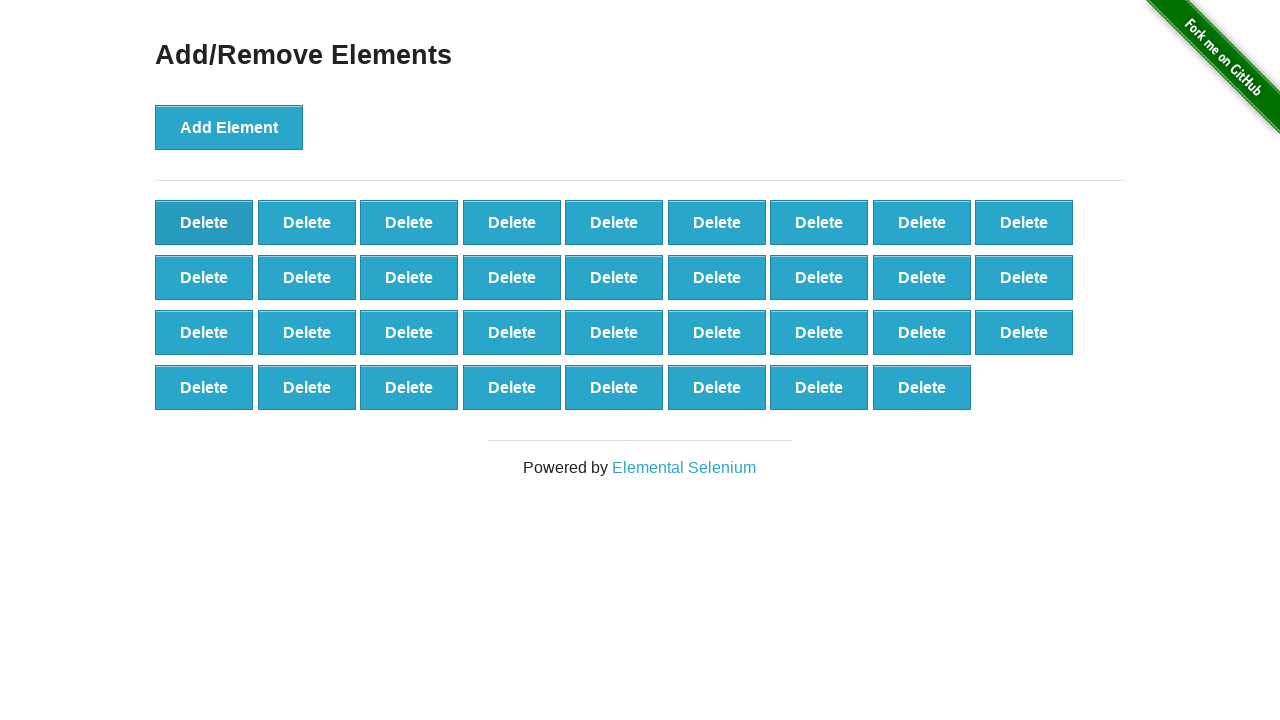

Clicked delete button (iteration 66/90) at (204, 222) on xpath=//*[@onclick='deleteElement()'] >> nth=0
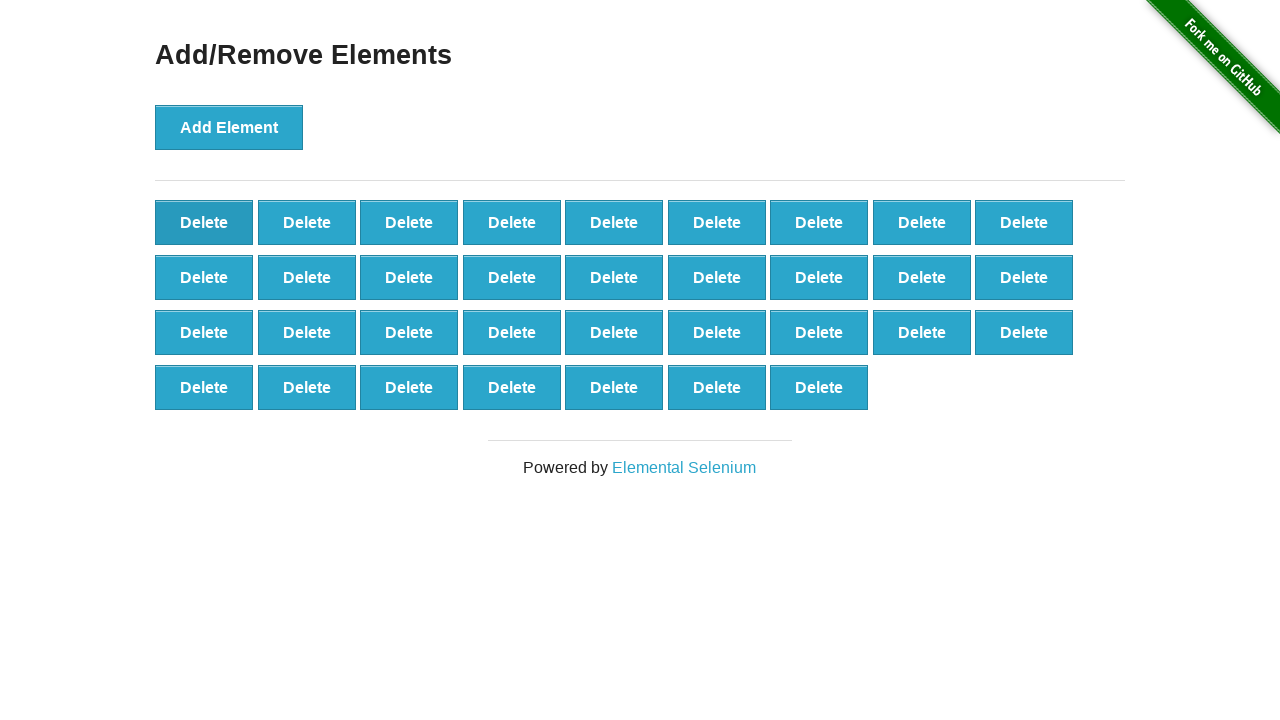

Clicked delete button (iteration 67/90) at (204, 222) on xpath=//*[@onclick='deleteElement()'] >> nth=0
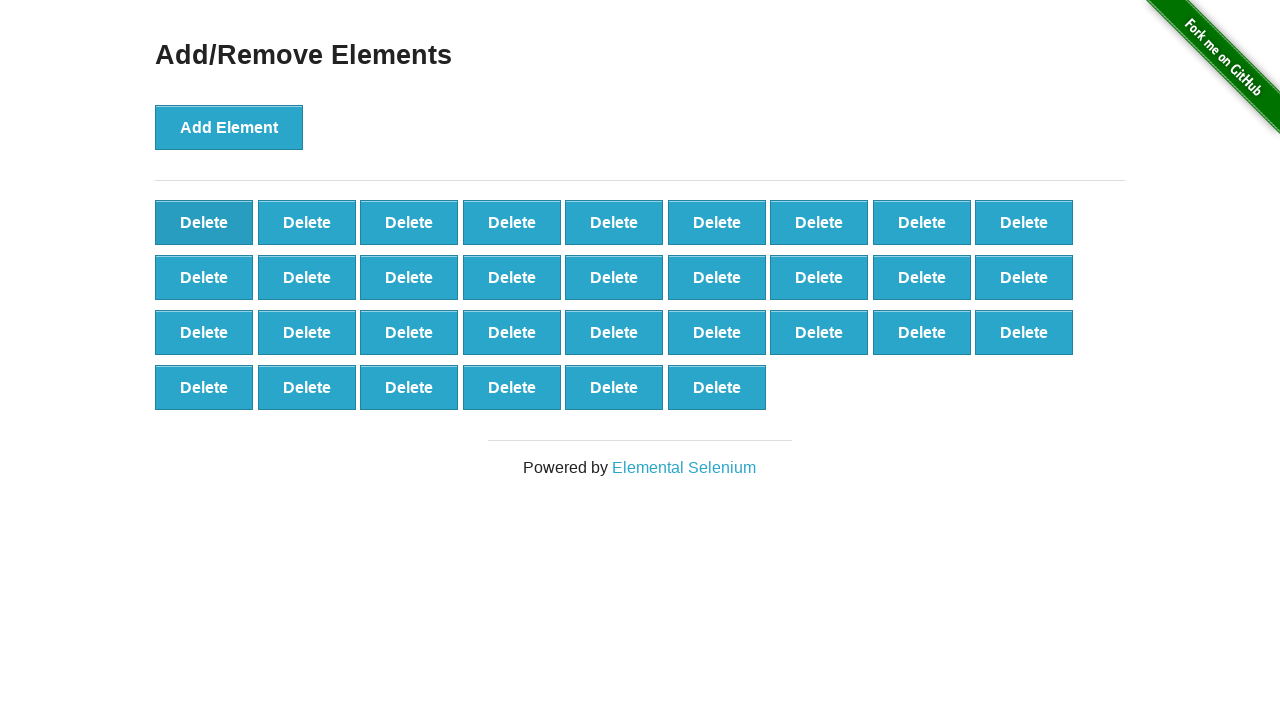

Clicked delete button (iteration 68/90) at (204, 222) on xpath=//*[@onclick='deleteElement()'] >> nth=0
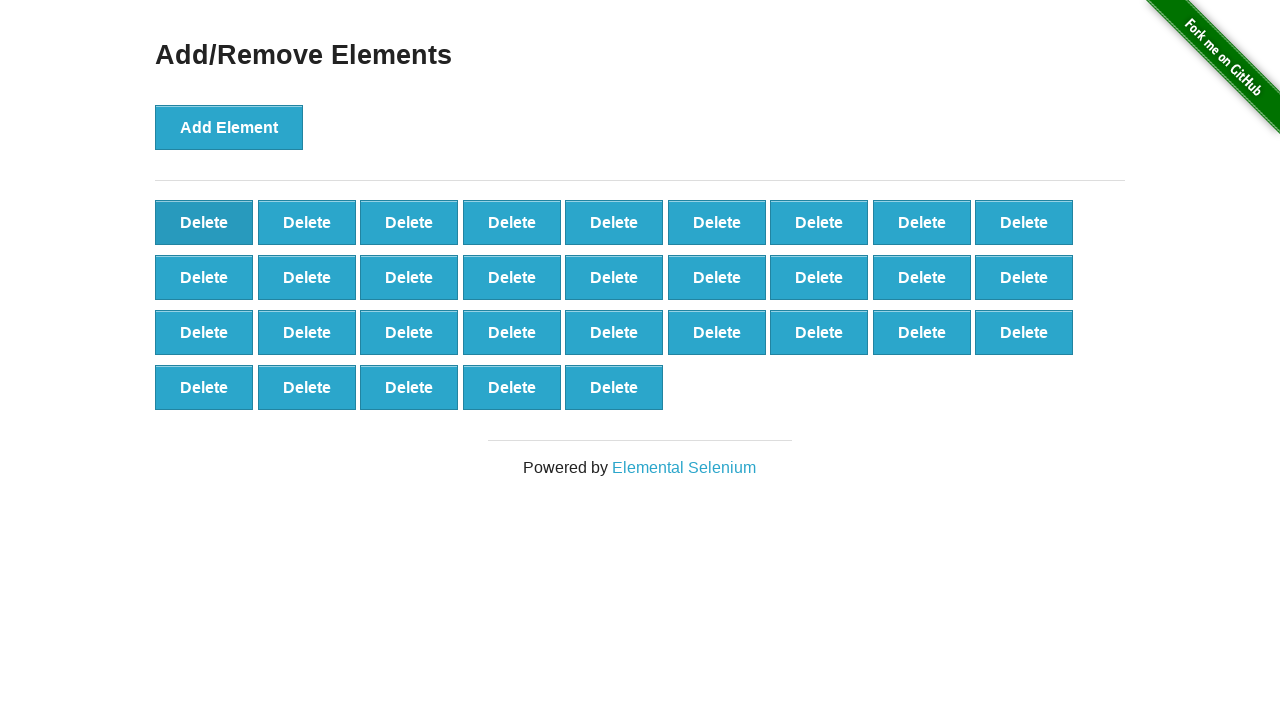

Clicked delete button (iteration 69/90) at (204, 222) on xpath=//*[@onclick='deleteElement()'] >> nth=0
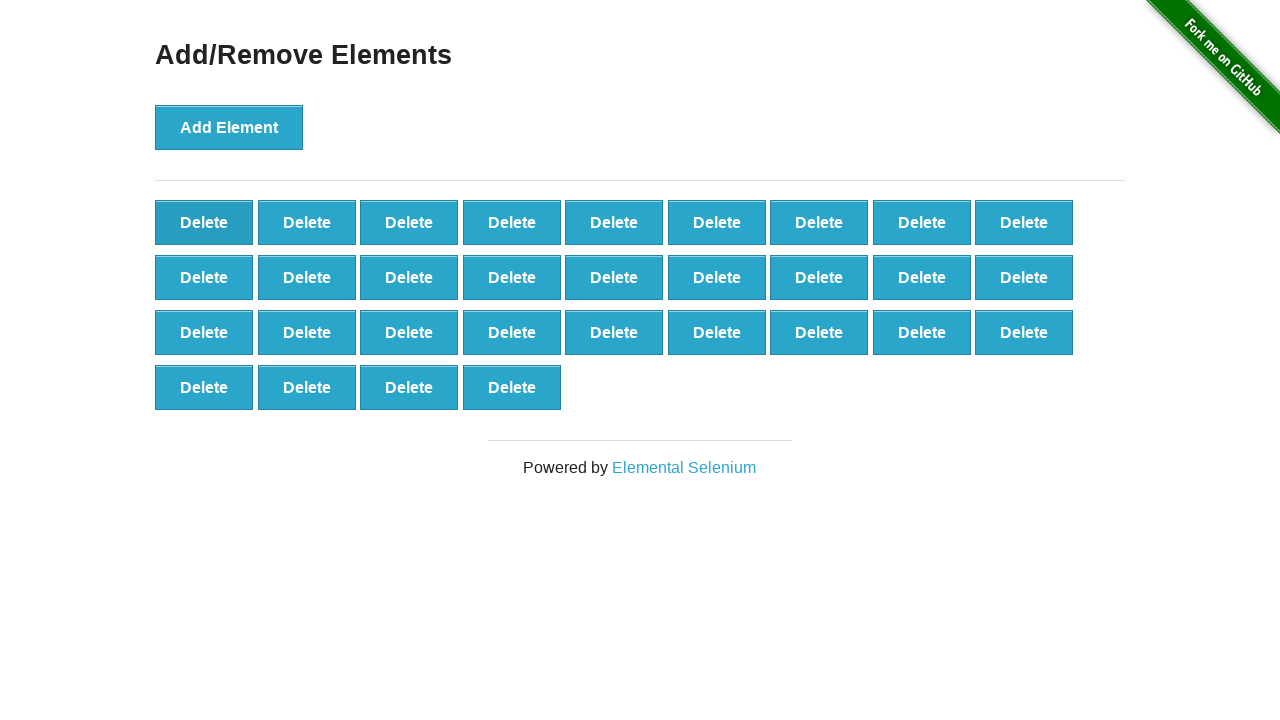

Clicked delete button (iteration 70/90) at (204, 222) on xpath=//*[@onclick='deleteElement()'] >> nth=0
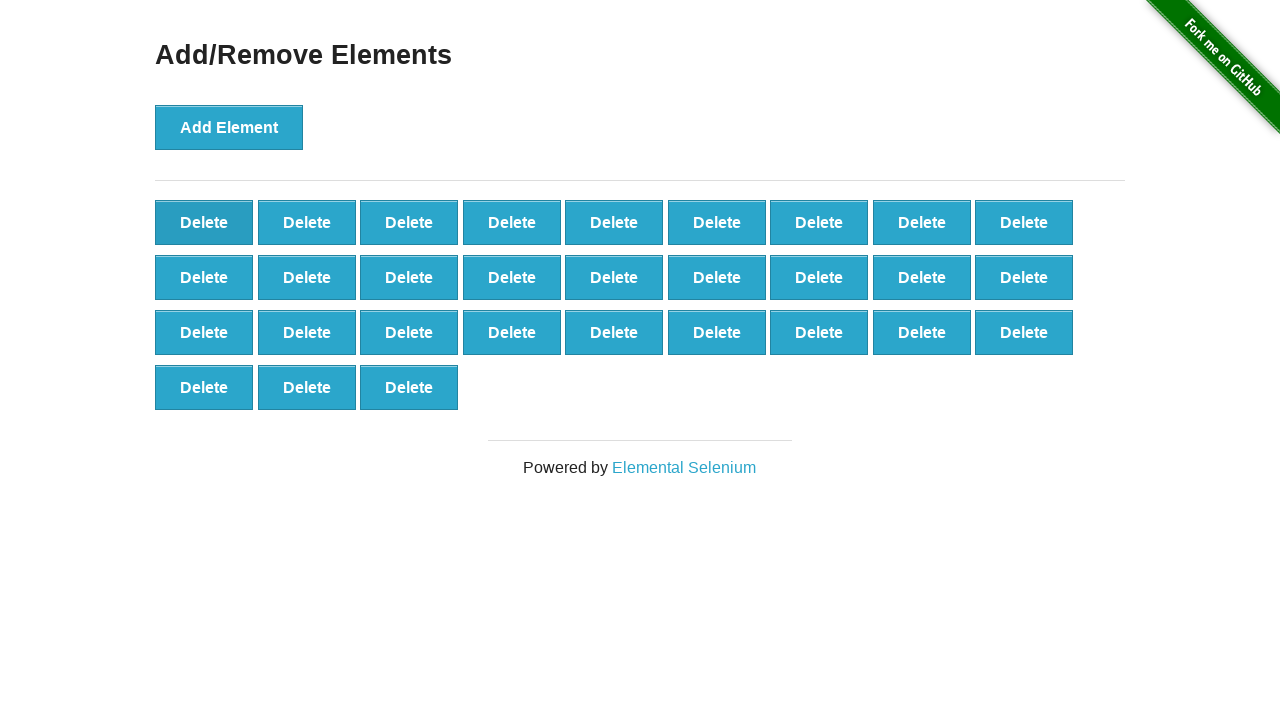

Clicked delete button (iteration 71/90) at (204, 222) on xpath=//*[@onclick='deleteElement()'] >> nth=0
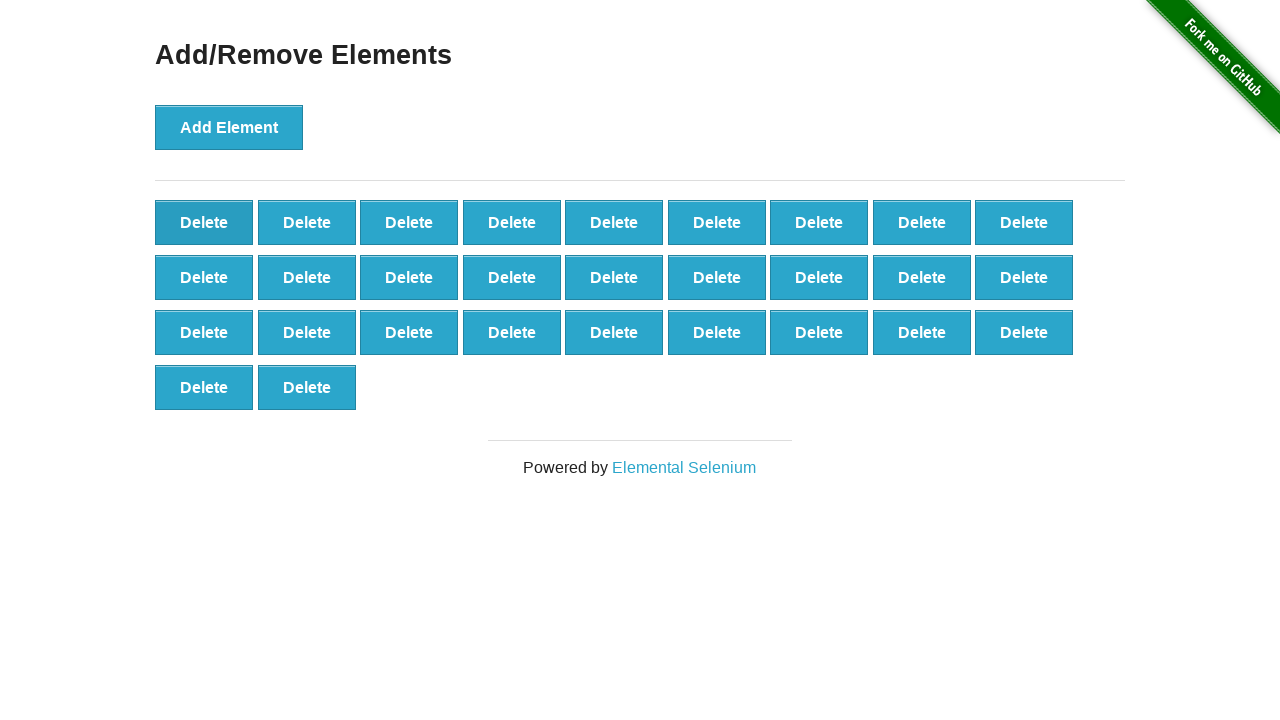

Clicked delete button (iteration 72/90) at (204, 222) on xpath=//*[@onclick='deleteElement()'] >> nth=0
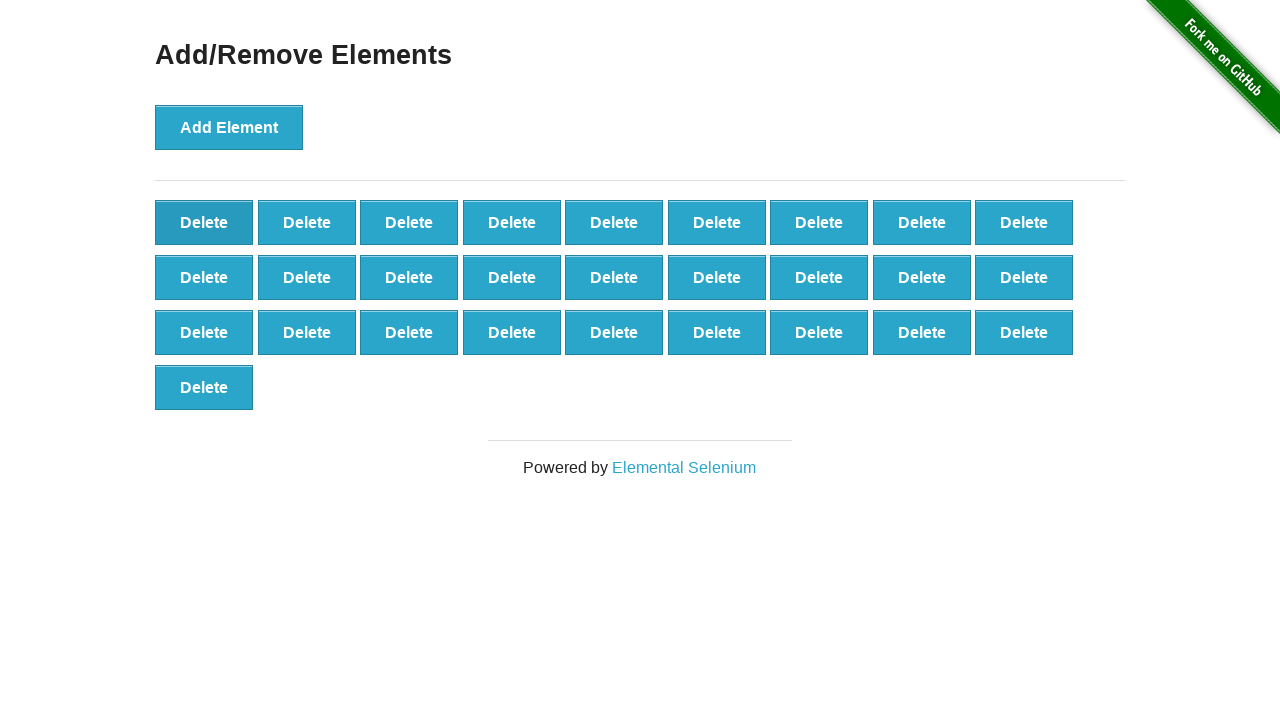

Clicked delete button (iteration 73/90) at (204, 222) on xpath=//*[@onclick='deleteElement()'] >> nth=0
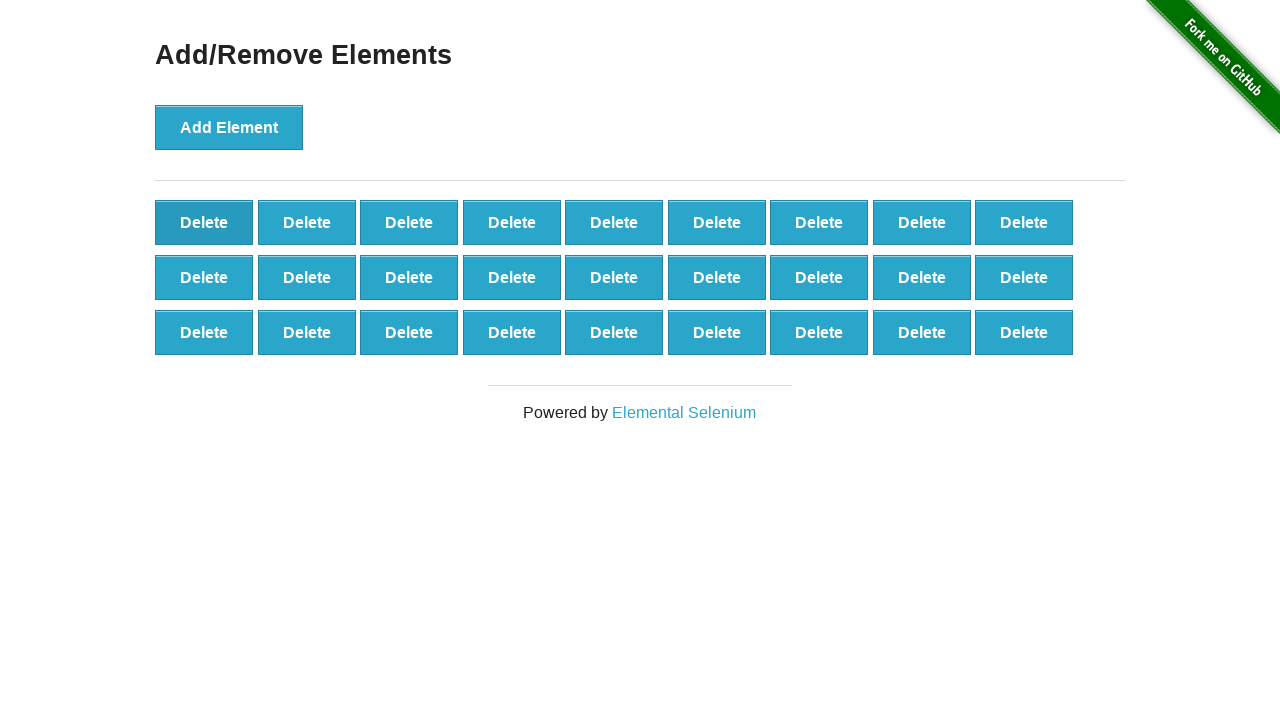

Clicked delete button (iteration 74/90) at (204, 222) on xpath=//*[@onclick='deleteElement()'] >> nth=0
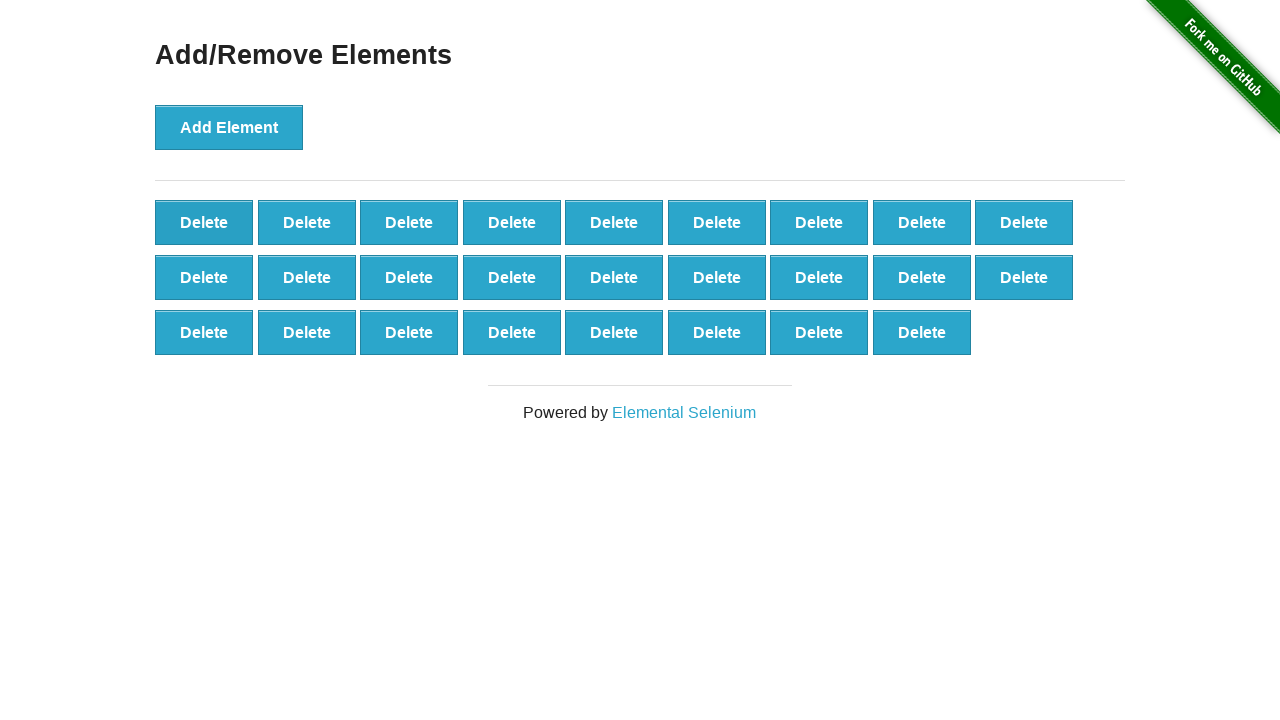

Clicked delete button (iteration 75/90) at (204, 222) on xpath=//*[@onclick='deleteElement()'] >> nth=0
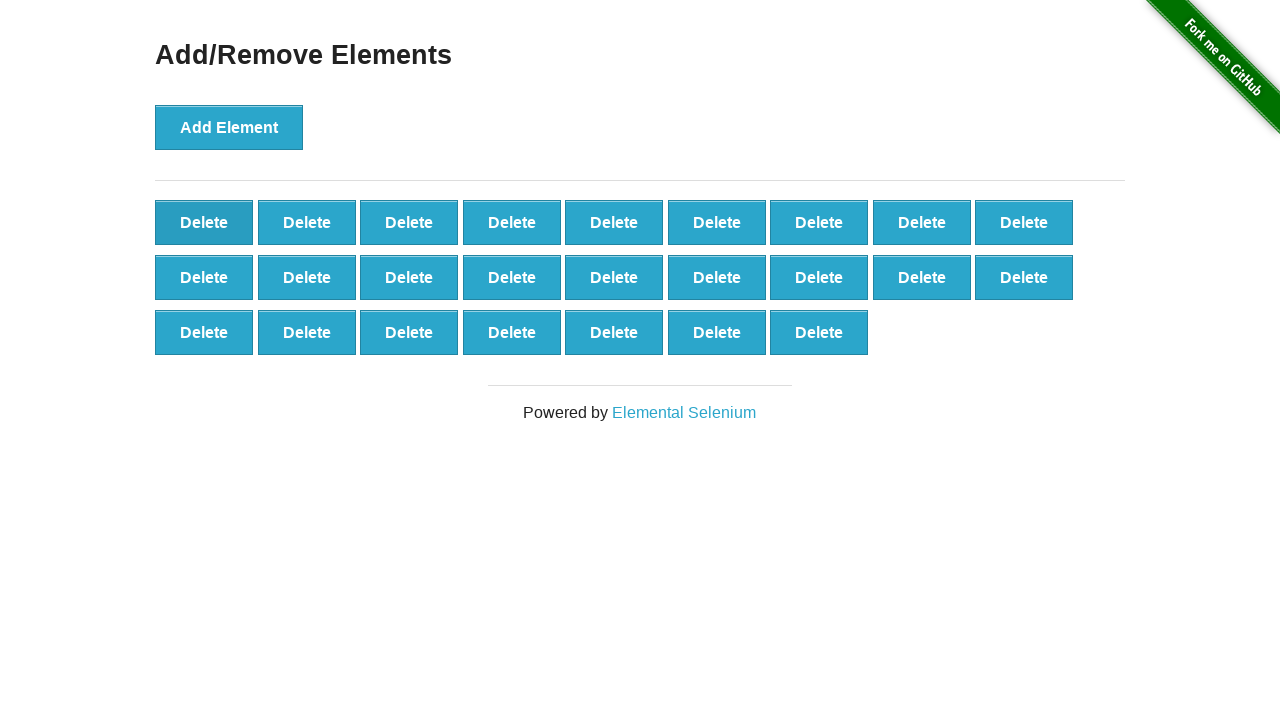

Clicked delete button (iteration 76/90) at (204, 222) on xpath=//*[@onclick='deleteElement()'] >> nth=0
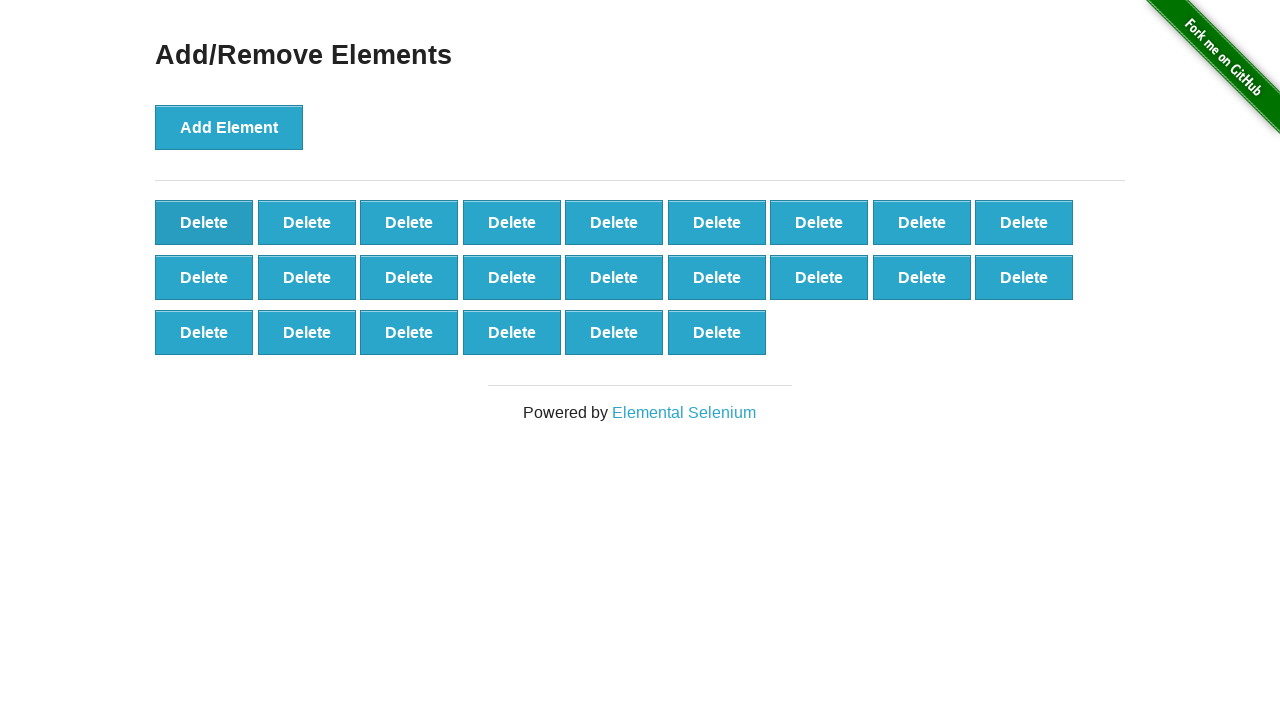

Clicked delete button (iteration 77/90) at (204, 222) on xpath=//*[@onclick='deleteElement()'] >> nth=0
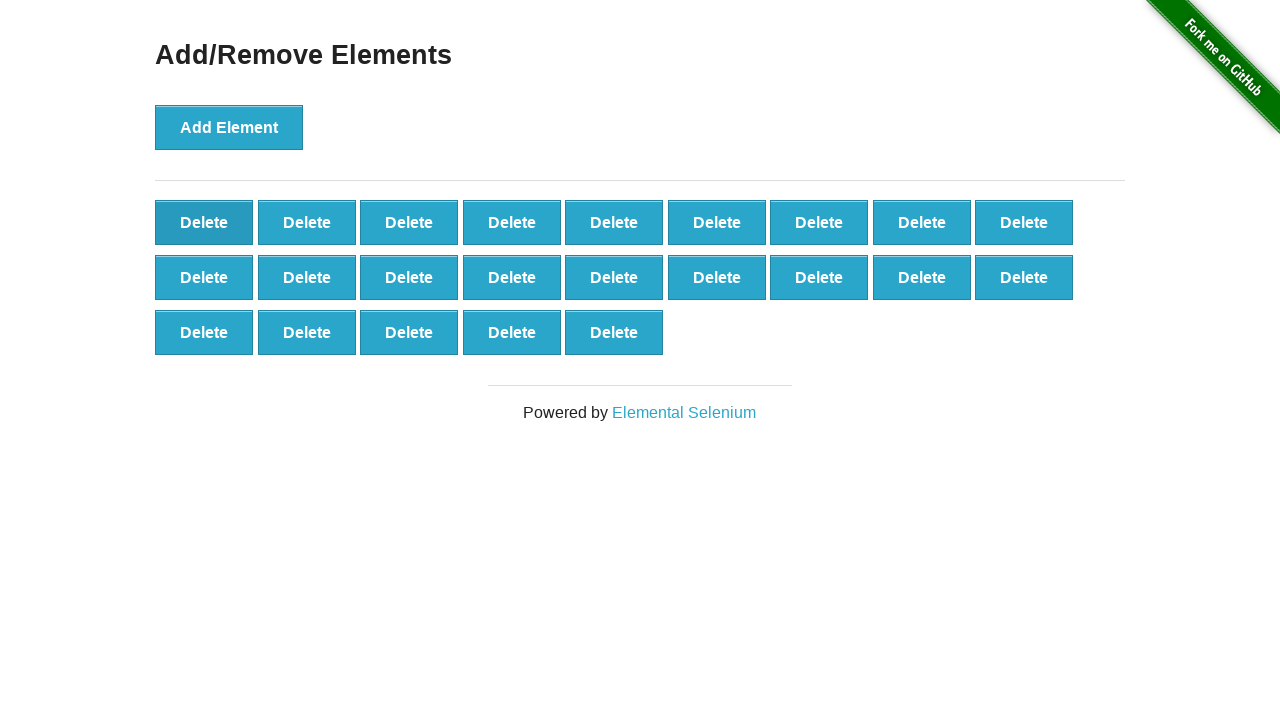

Clicked delete button (iteration 78/90) at (204, 222) on xpath=//*[@onclick='deleteElement()'] >> nth=0
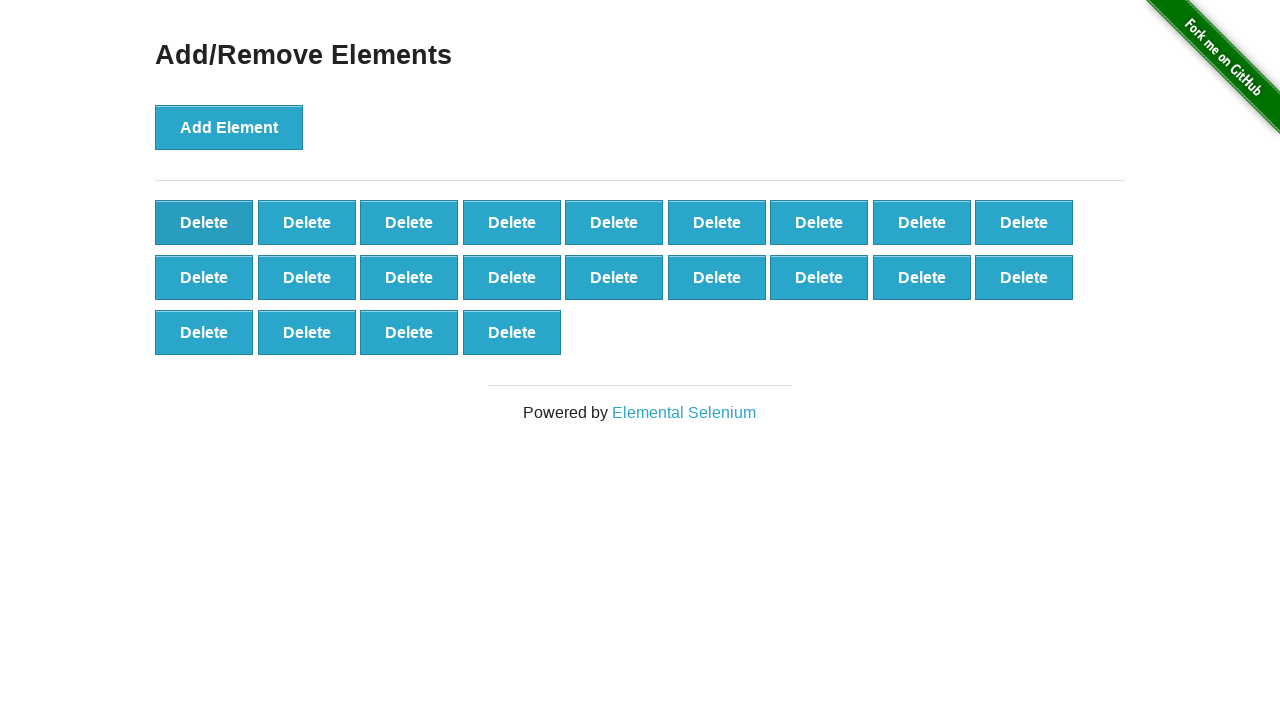

Clicked delete button (iteration 79/90) at (204, 222) on xpath=//*[@onclick='deleteElement()'] >> nth=0
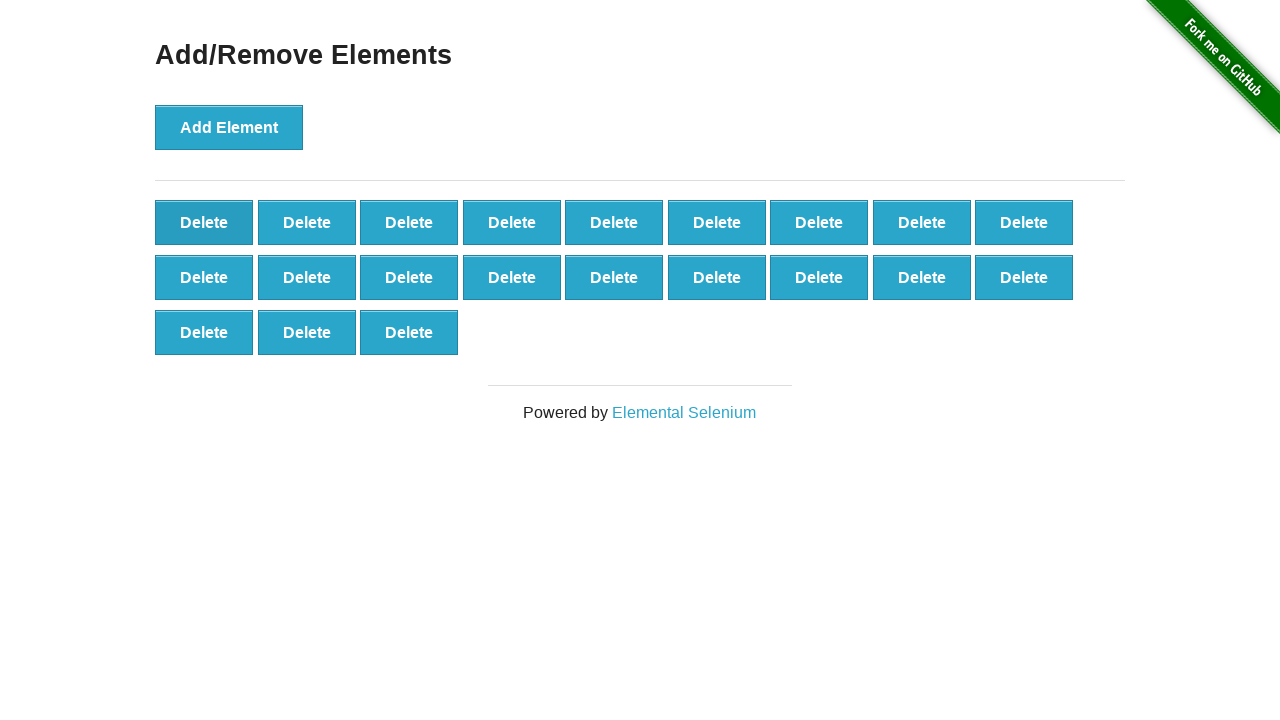

Clicked delete button (iteration 80/90) at (204, 222) on xpath=//*[@onclick='deleteElement()'] >> nth=0
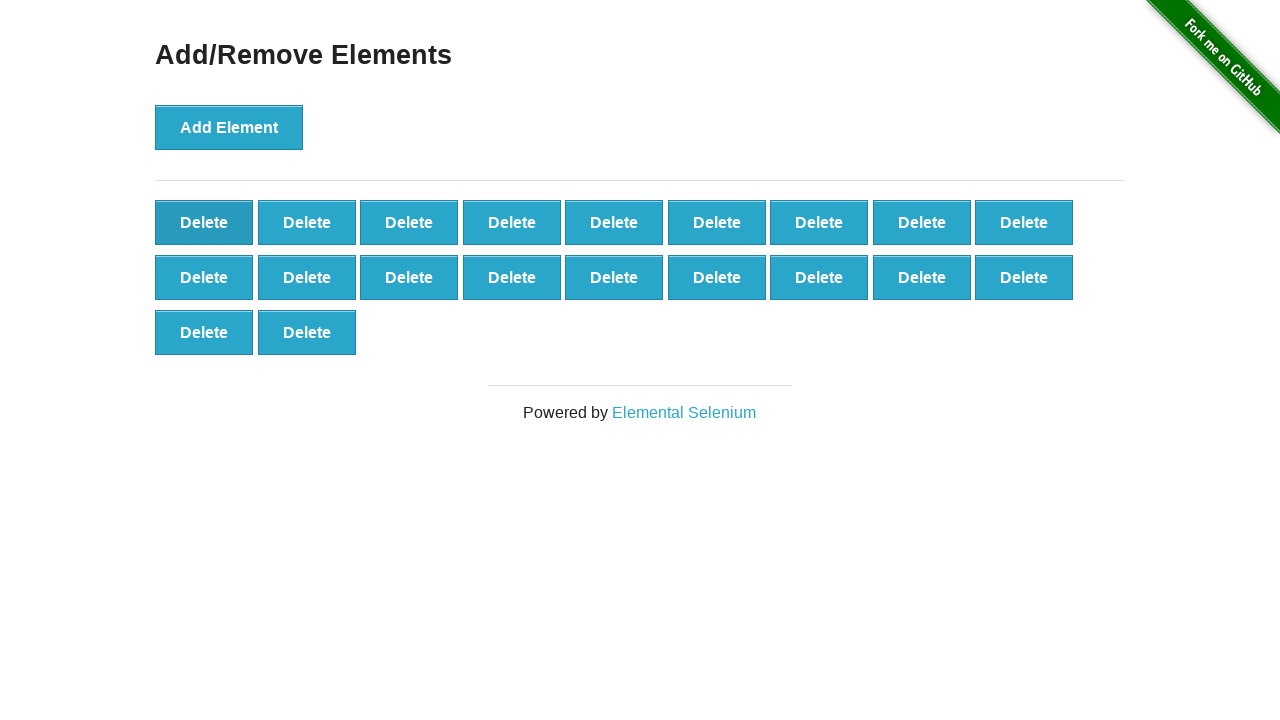

Clicked delete button (iteration 81/90) at (204, 222) on xpath=//*[@onclick='deleteElement()'] >> nth=0
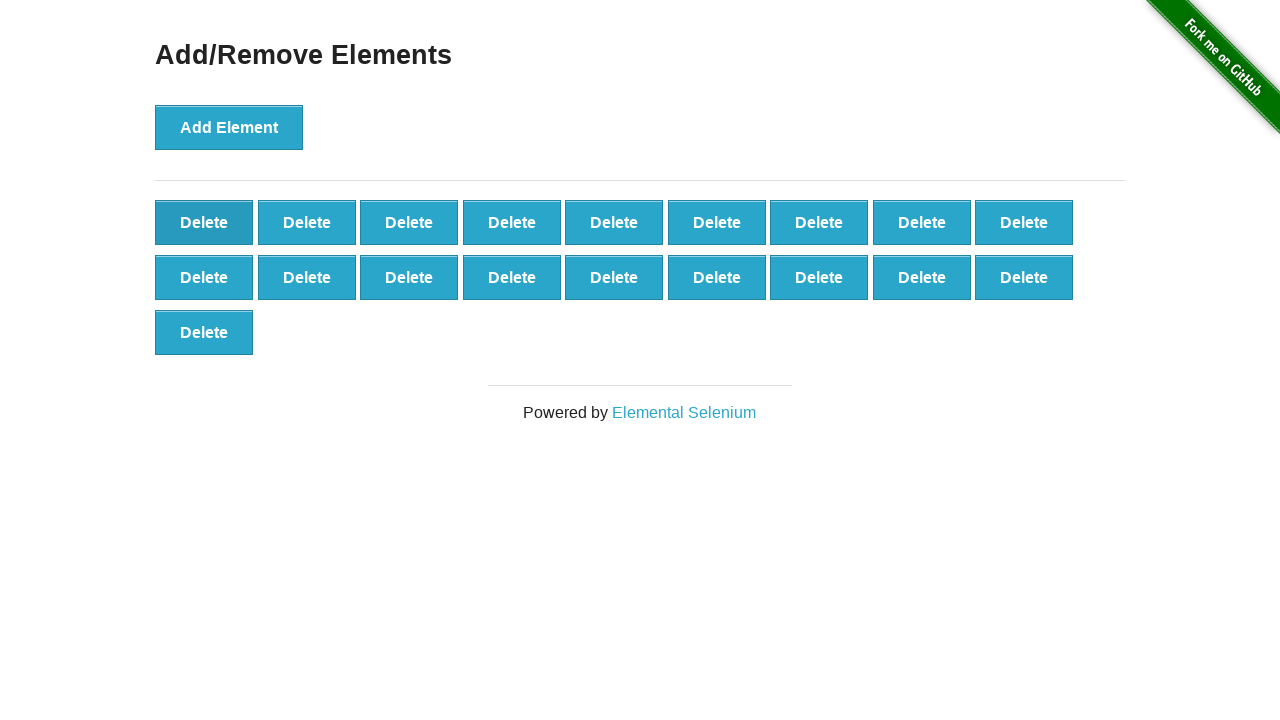

Clicked delete button (iteration 82/90) at (204, 222) on xpath=//*[@onclick='deleteElement()'] >> nth=0
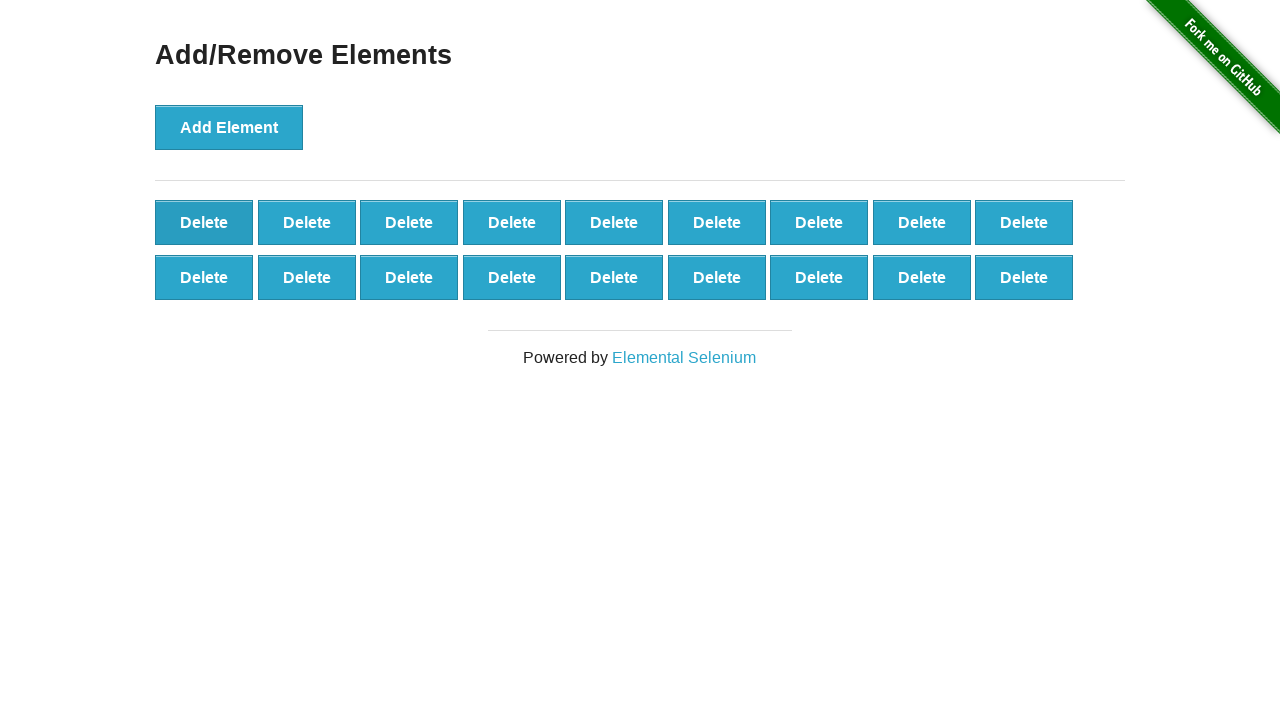

Clicked delete button (iteration 83/90) at (204, 222) on xpath=//*[@onclick='deleteElement()'] >> nth=0
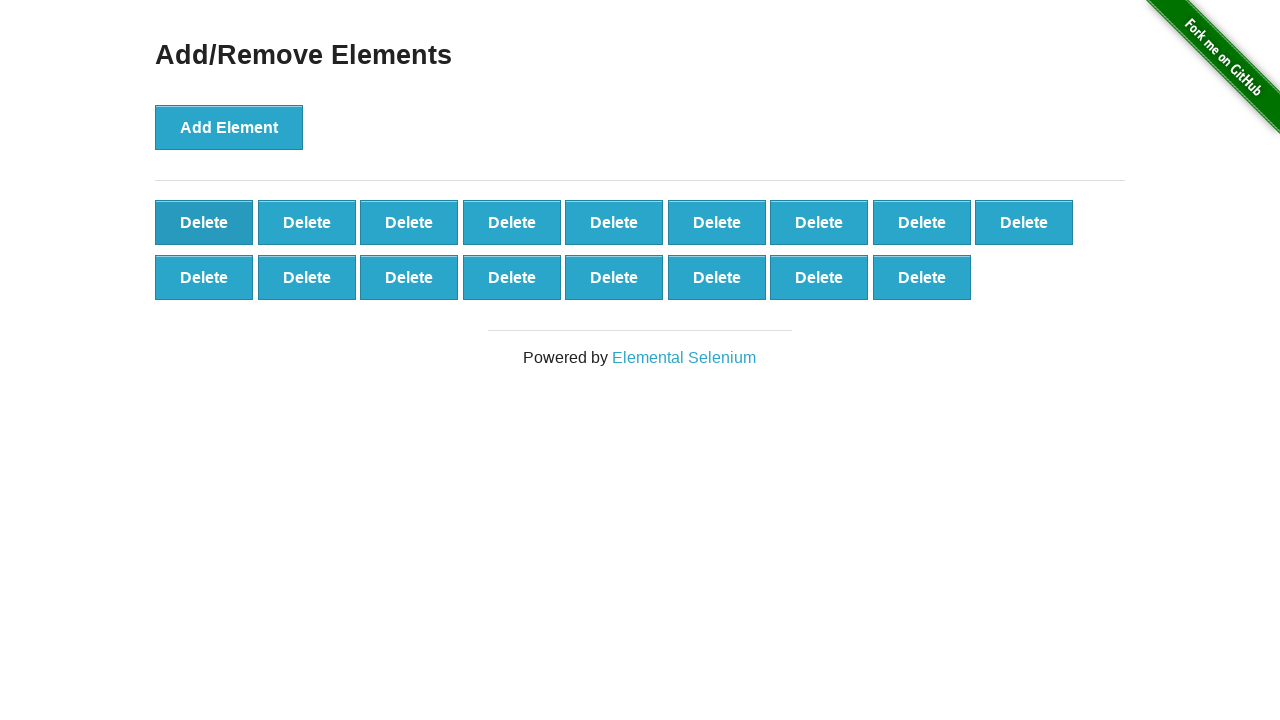

Clicked delete button (iteration 84/90) at (204, 222) on xpath=//*[@onclick='deleteElement()'] >> nth=0
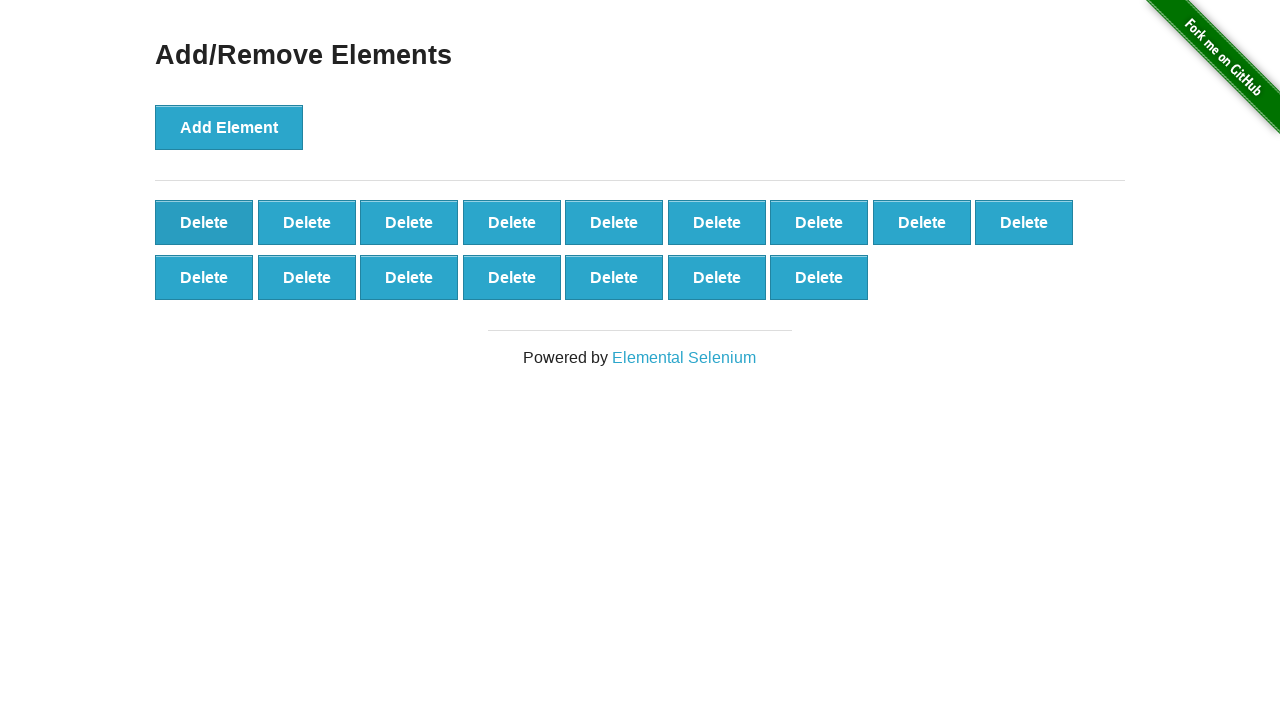

Clicked delete button (iteration 85/90) at (204, 222) on xpath=//*[@onclick='deleteElement()'] >> nth=0
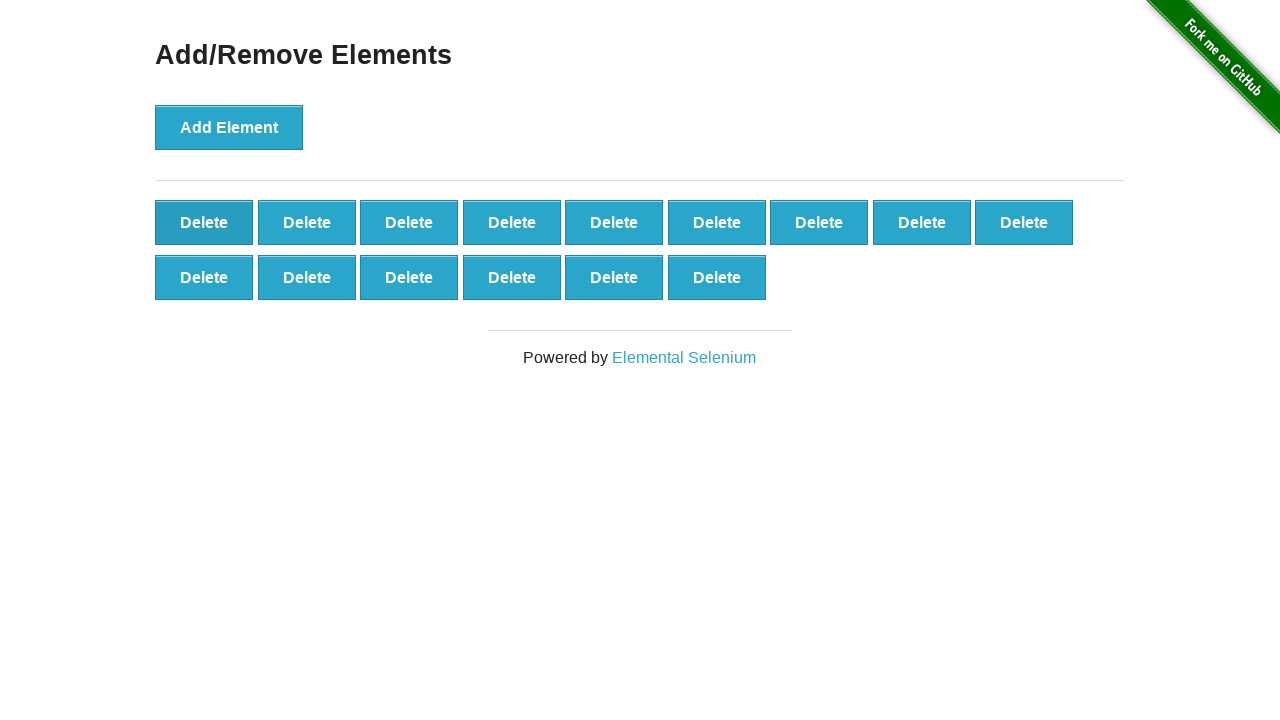

Clicked delete button (iteration 86/90) at (204, 222) on xpath=//*[@onclick='deleteElement()'] >> nth=0
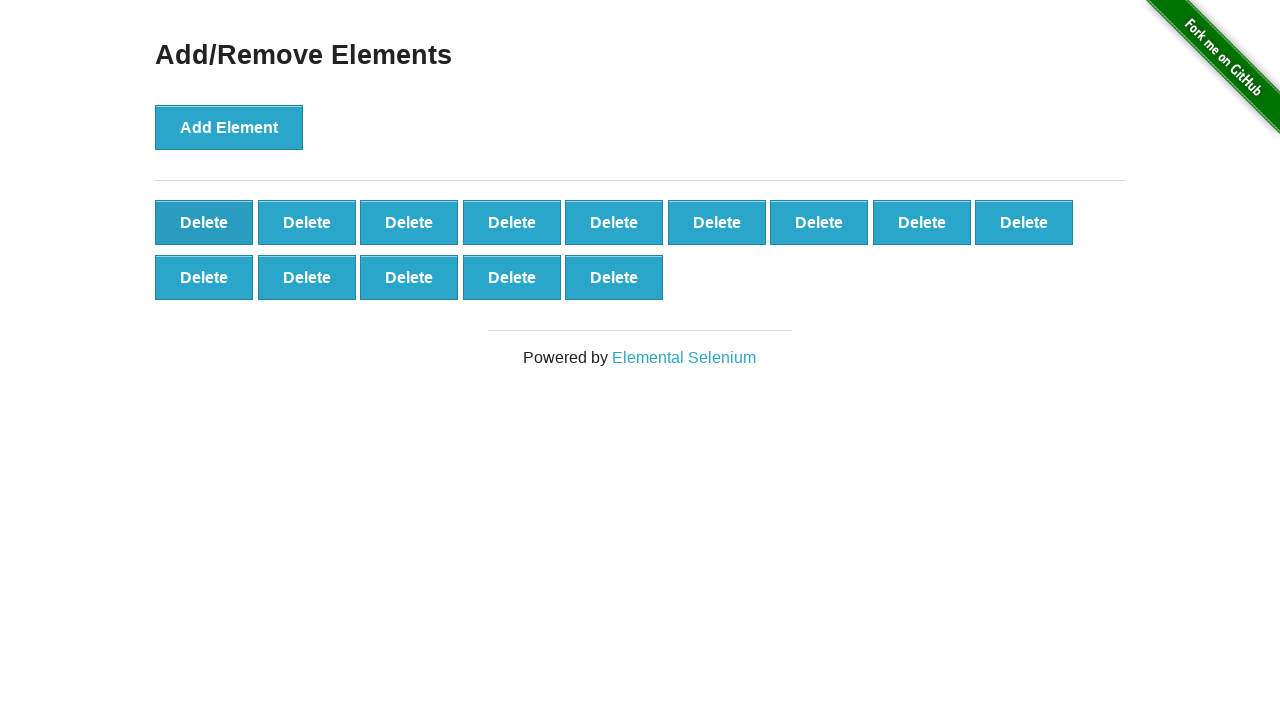

Clicked delete button (iteration 87/90) at (204, 222) on xpath=//*[@onclick='deleteElement()'] >> nth=0
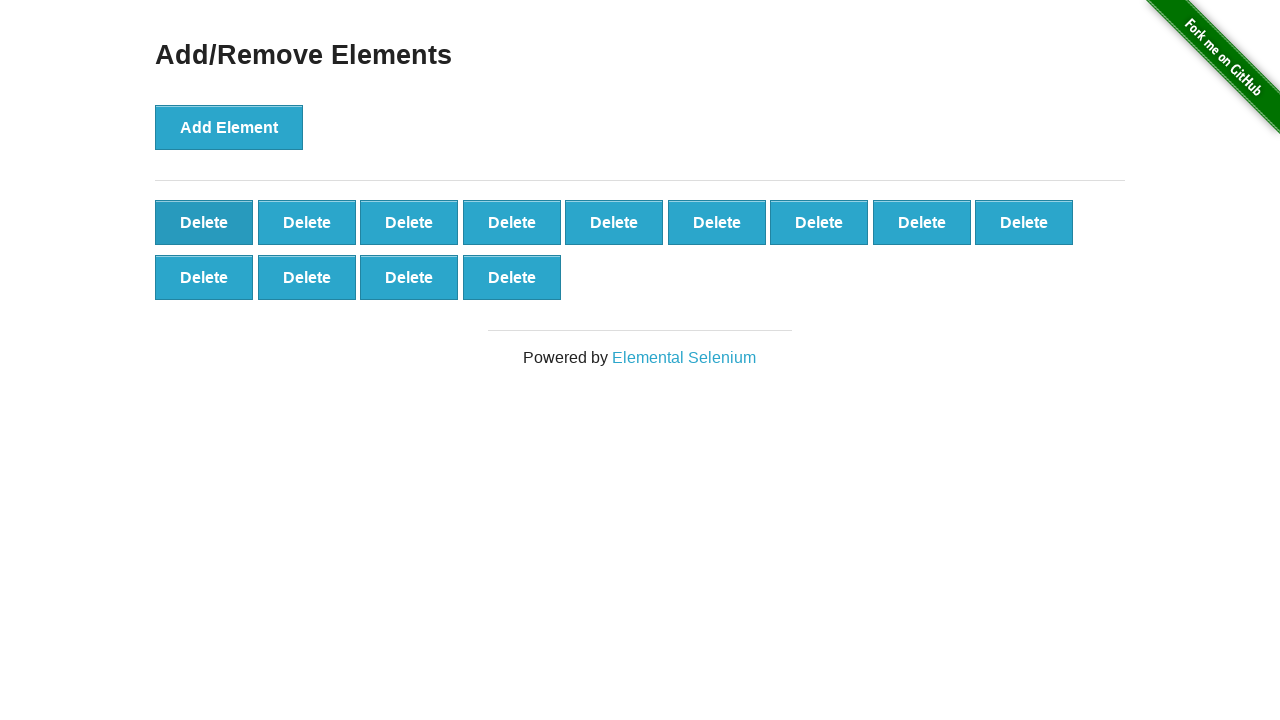

Clicked delete button (iteration 88/90) at (204, 222) on xpath=//*[@onclick='deleteElement()'] >> nth=0
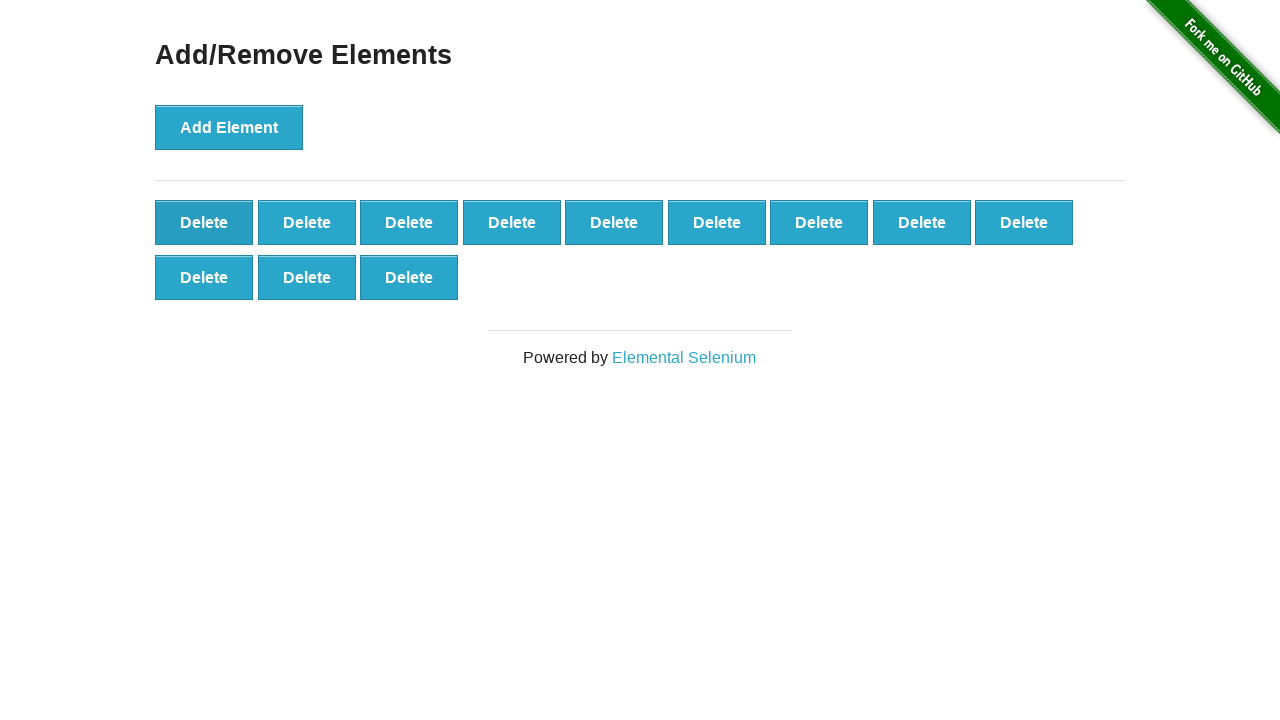

Clicked delete button (iteration 89/90) at (204, 222) on xpath=//*[@onclick='deleteElement()'] >> nth=0
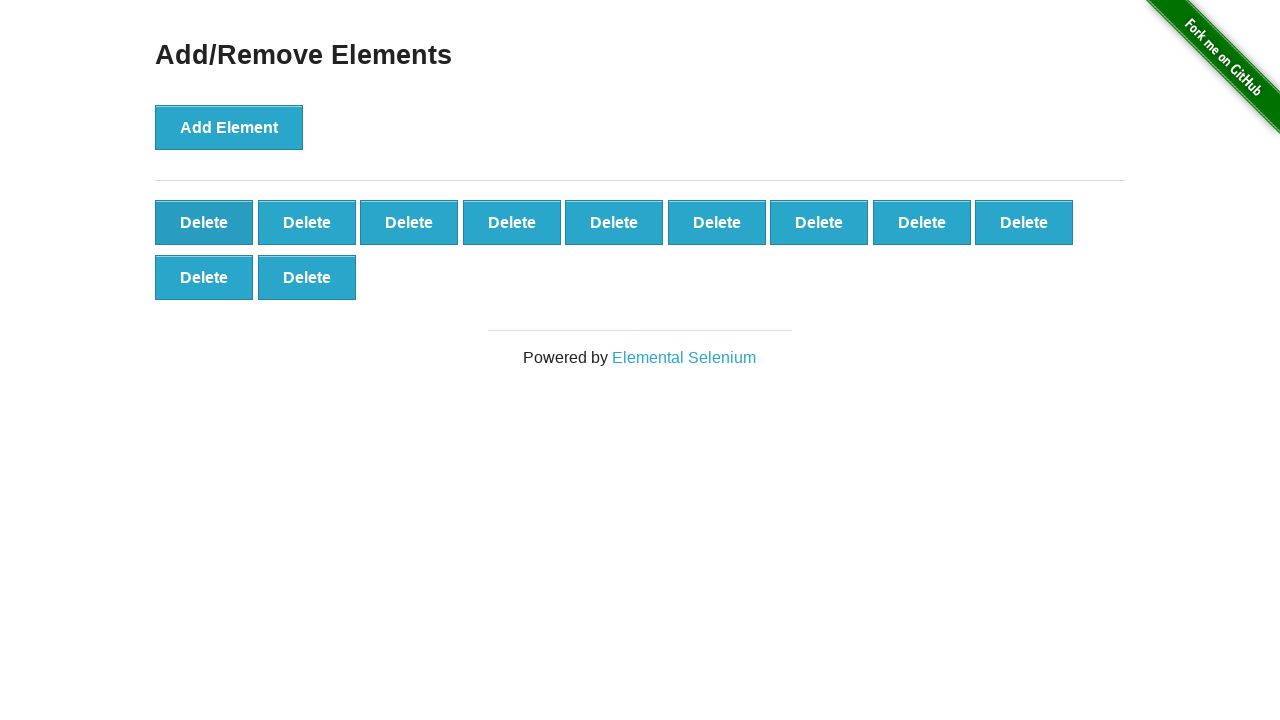

Clicked delete button (iteration 90/90) at (204, 222) on xpath=//*[@onclick='deleteElement()'] >> nth=0
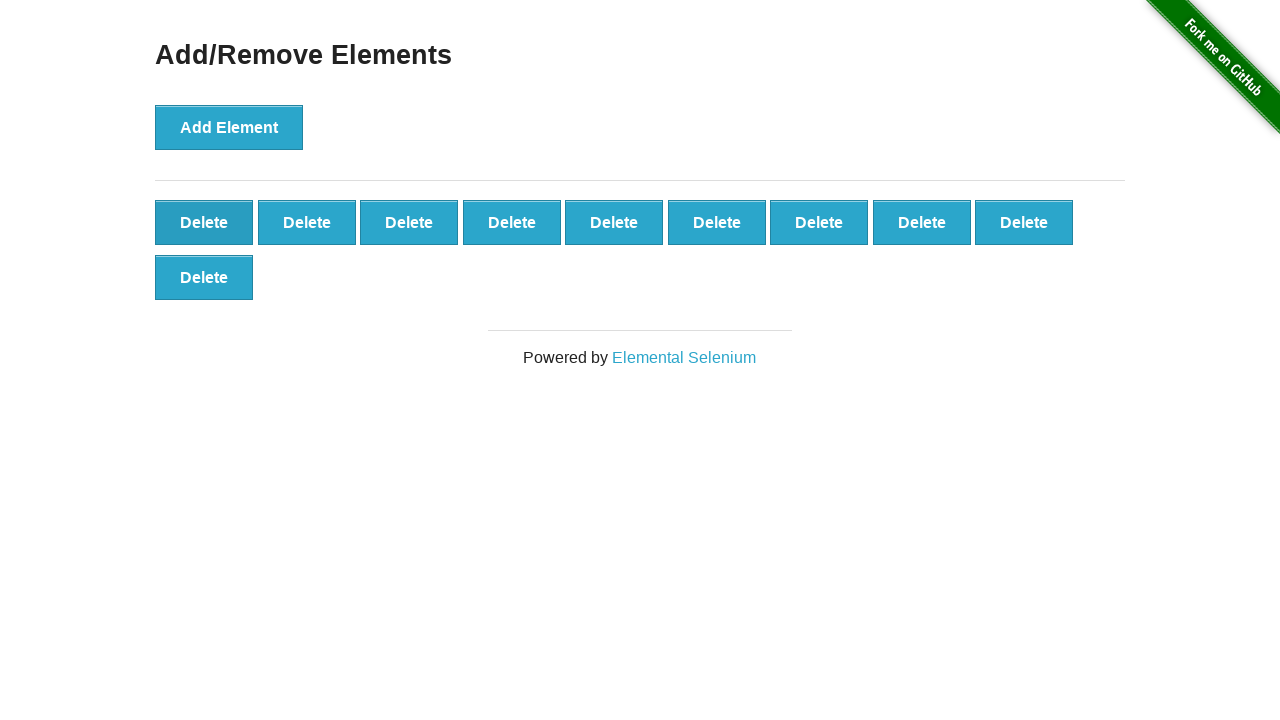

Verified 10 delete buttons remain after deleting 90 elements
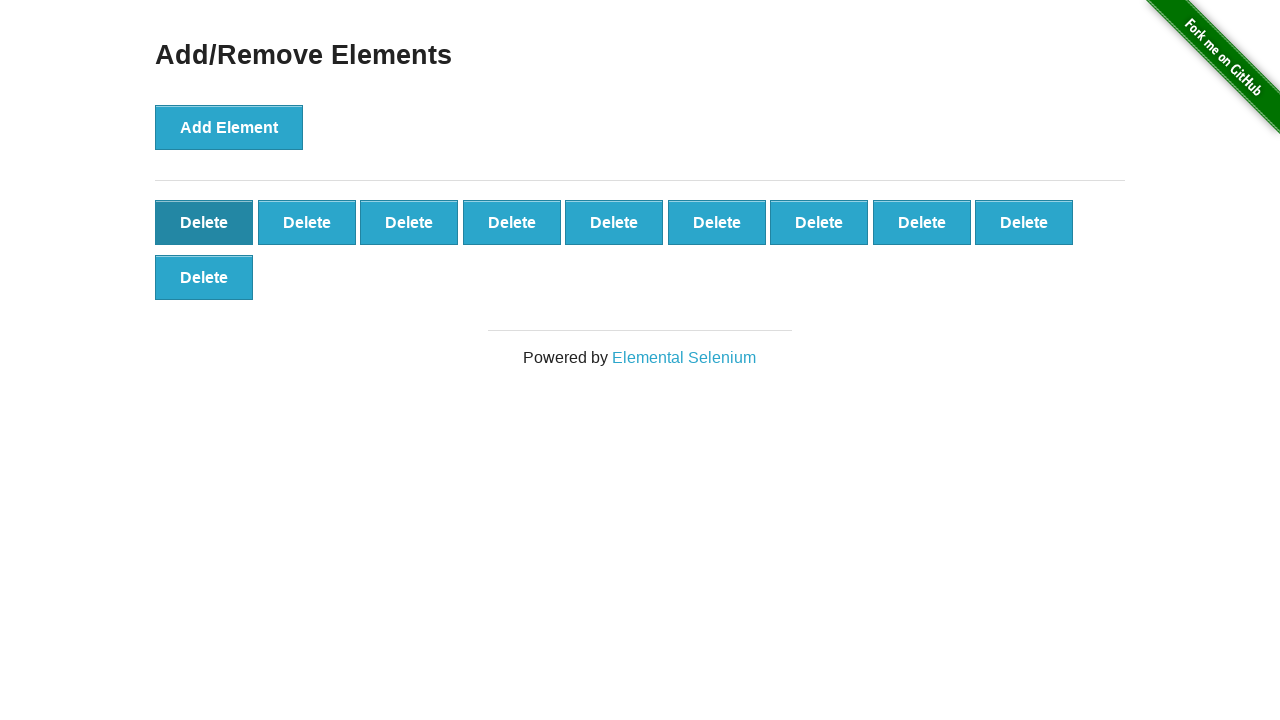

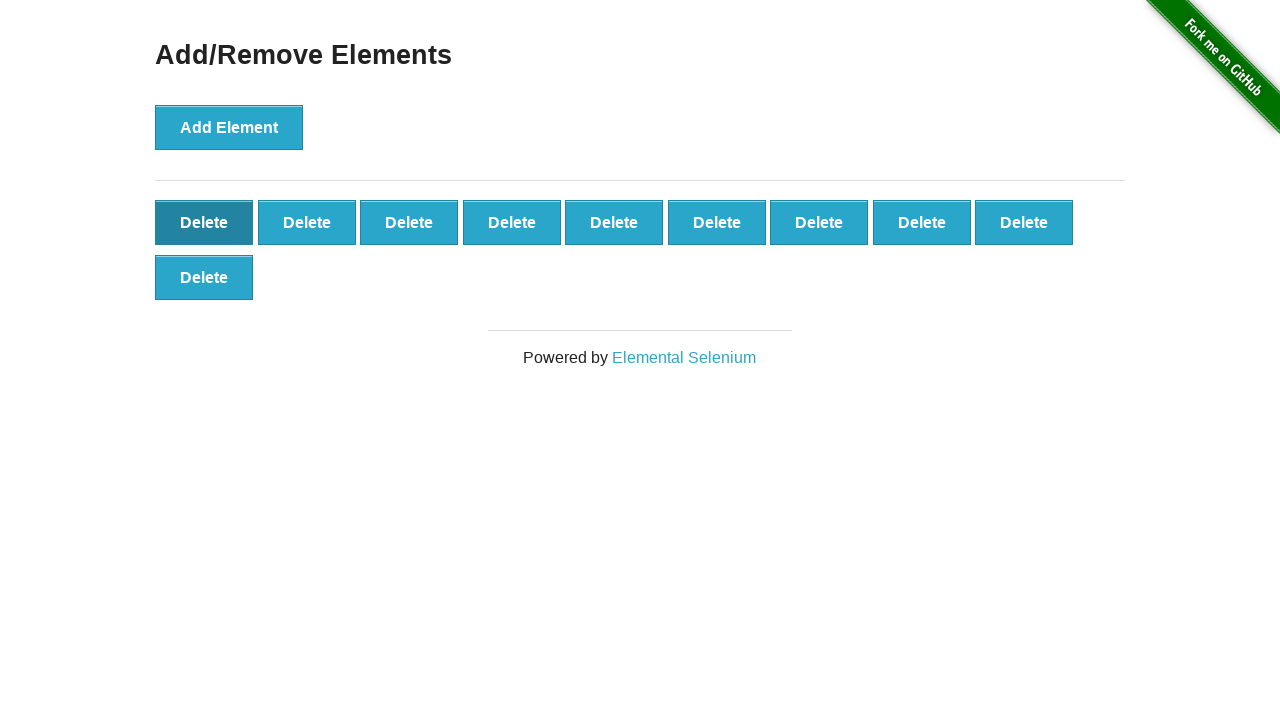